Tests keyboard-based scrolling by pressing PageDown, PageUp, ArrowDown, and ArrowUp keys to scroll through documentation page

Starting URL: https://playwright.dev/python/docs/api/class-keyboard

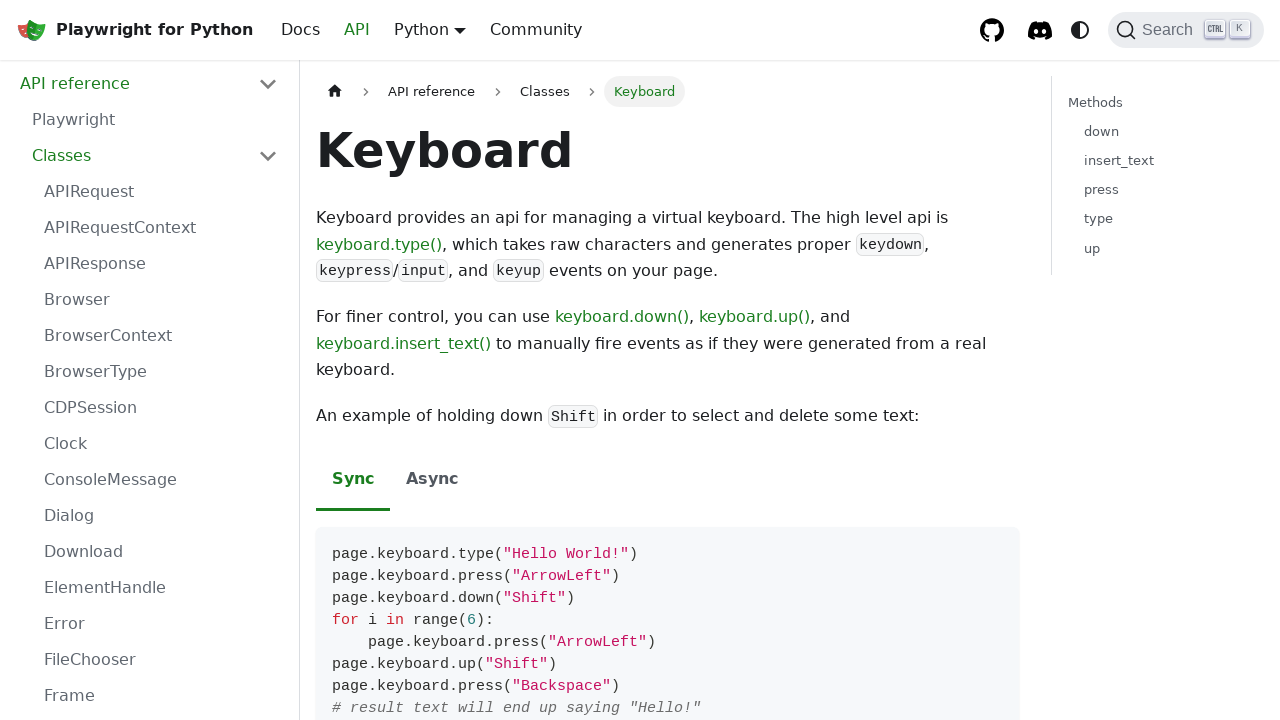

Set viewport size to 1920x1080
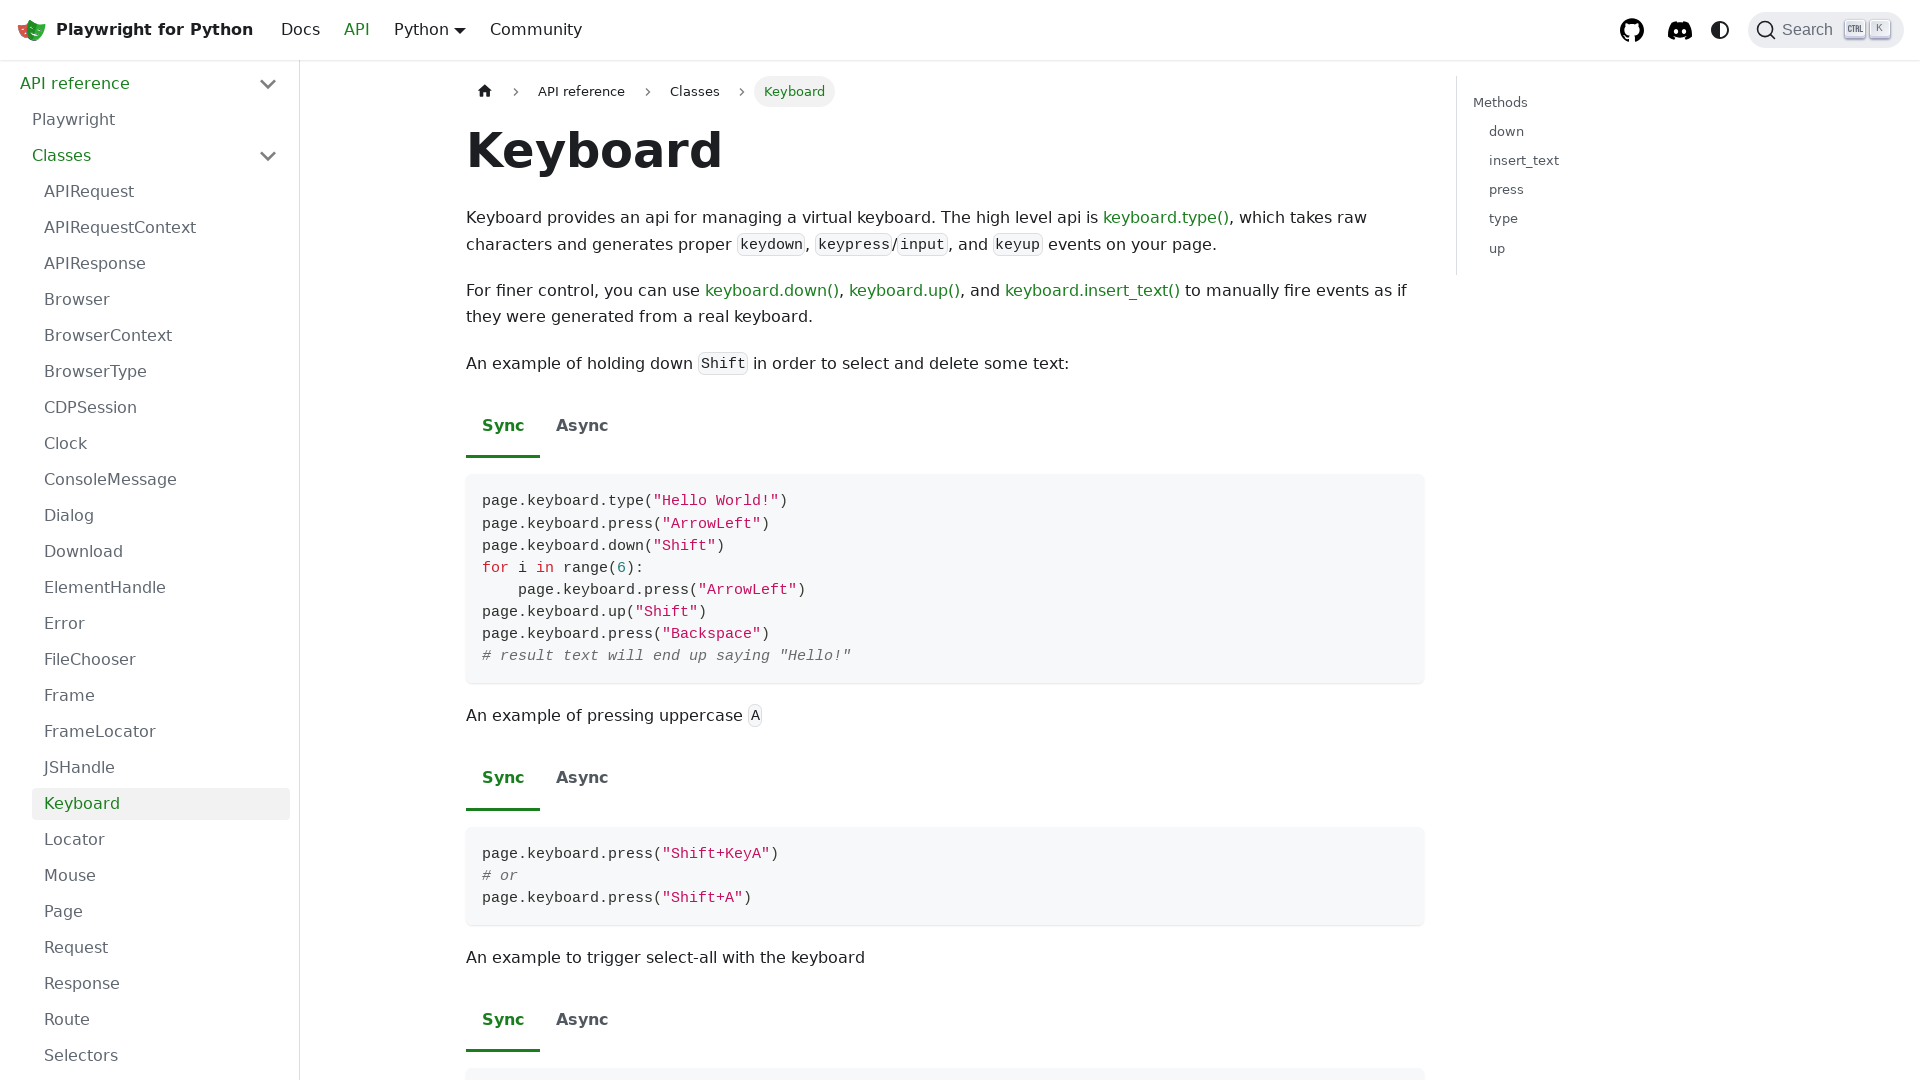

Pressed PageDown to scroll down
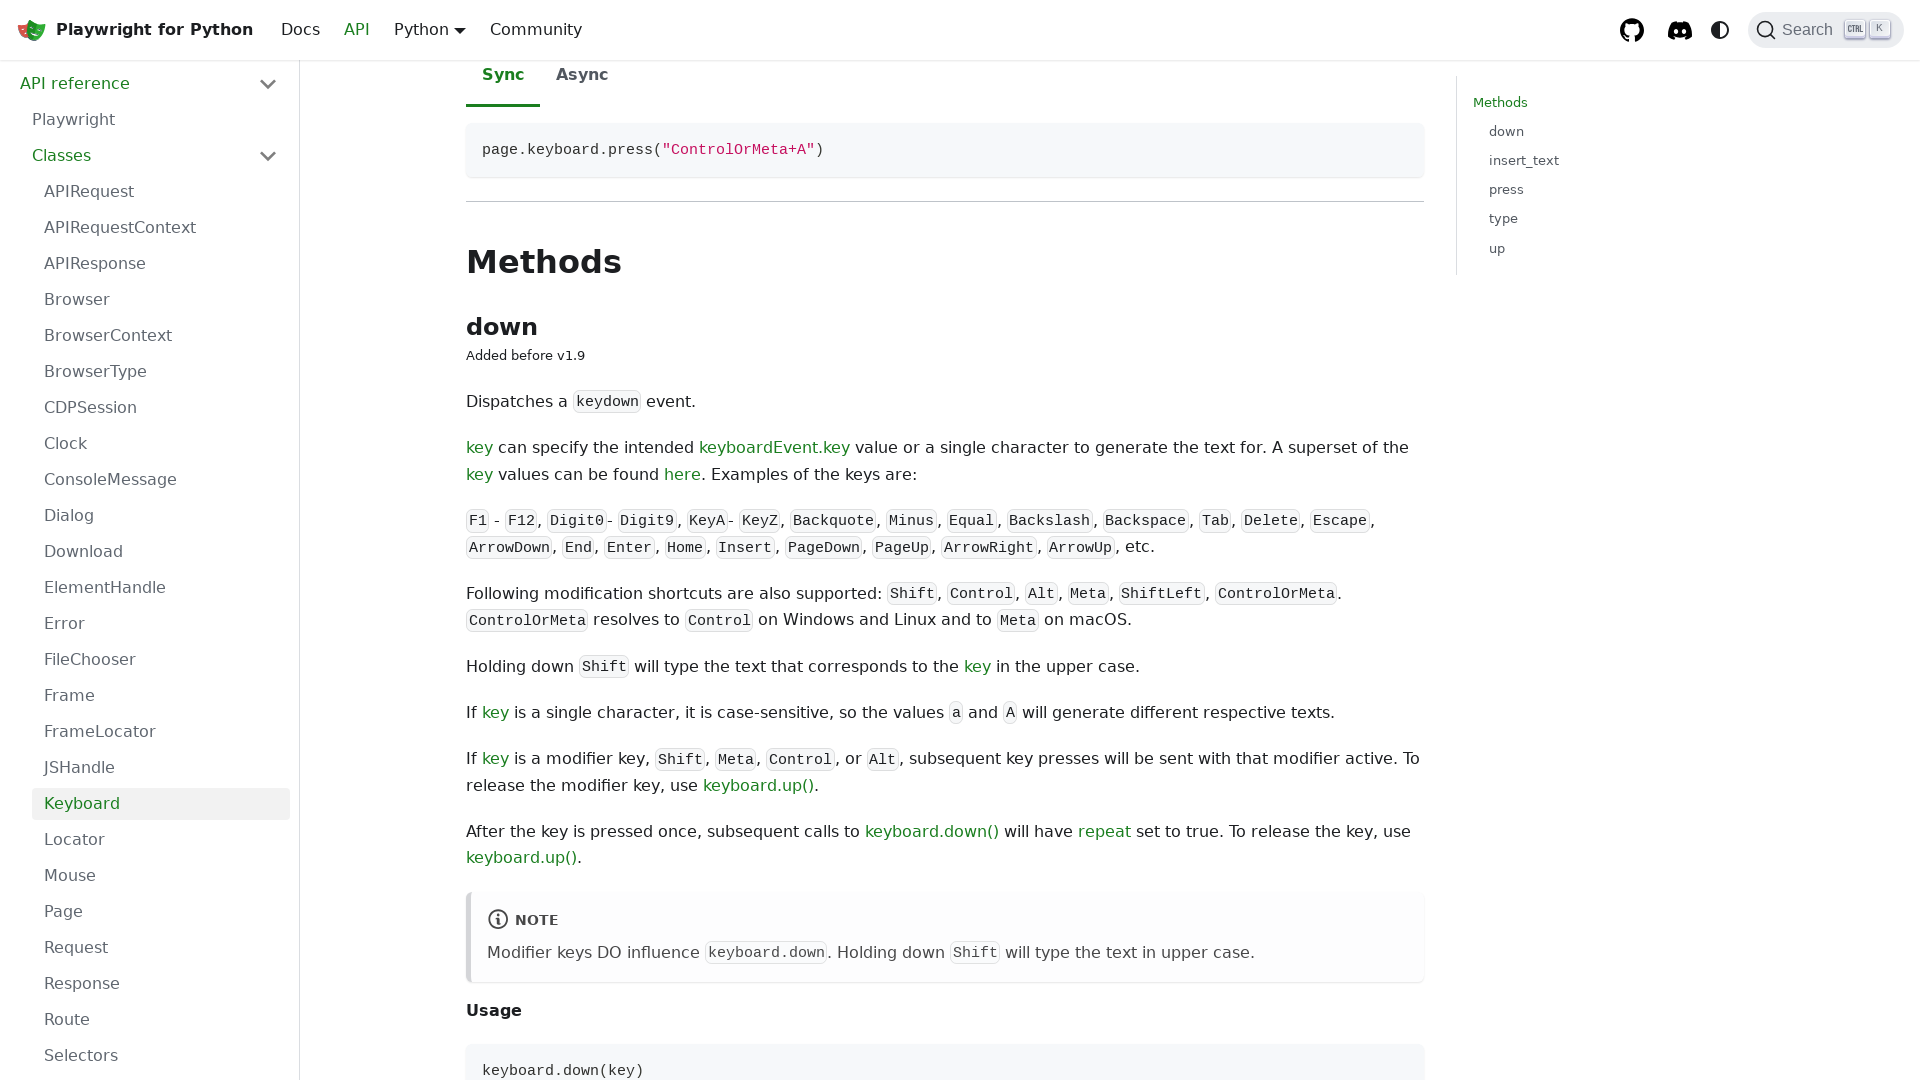

Pressed PageDown to scroll down
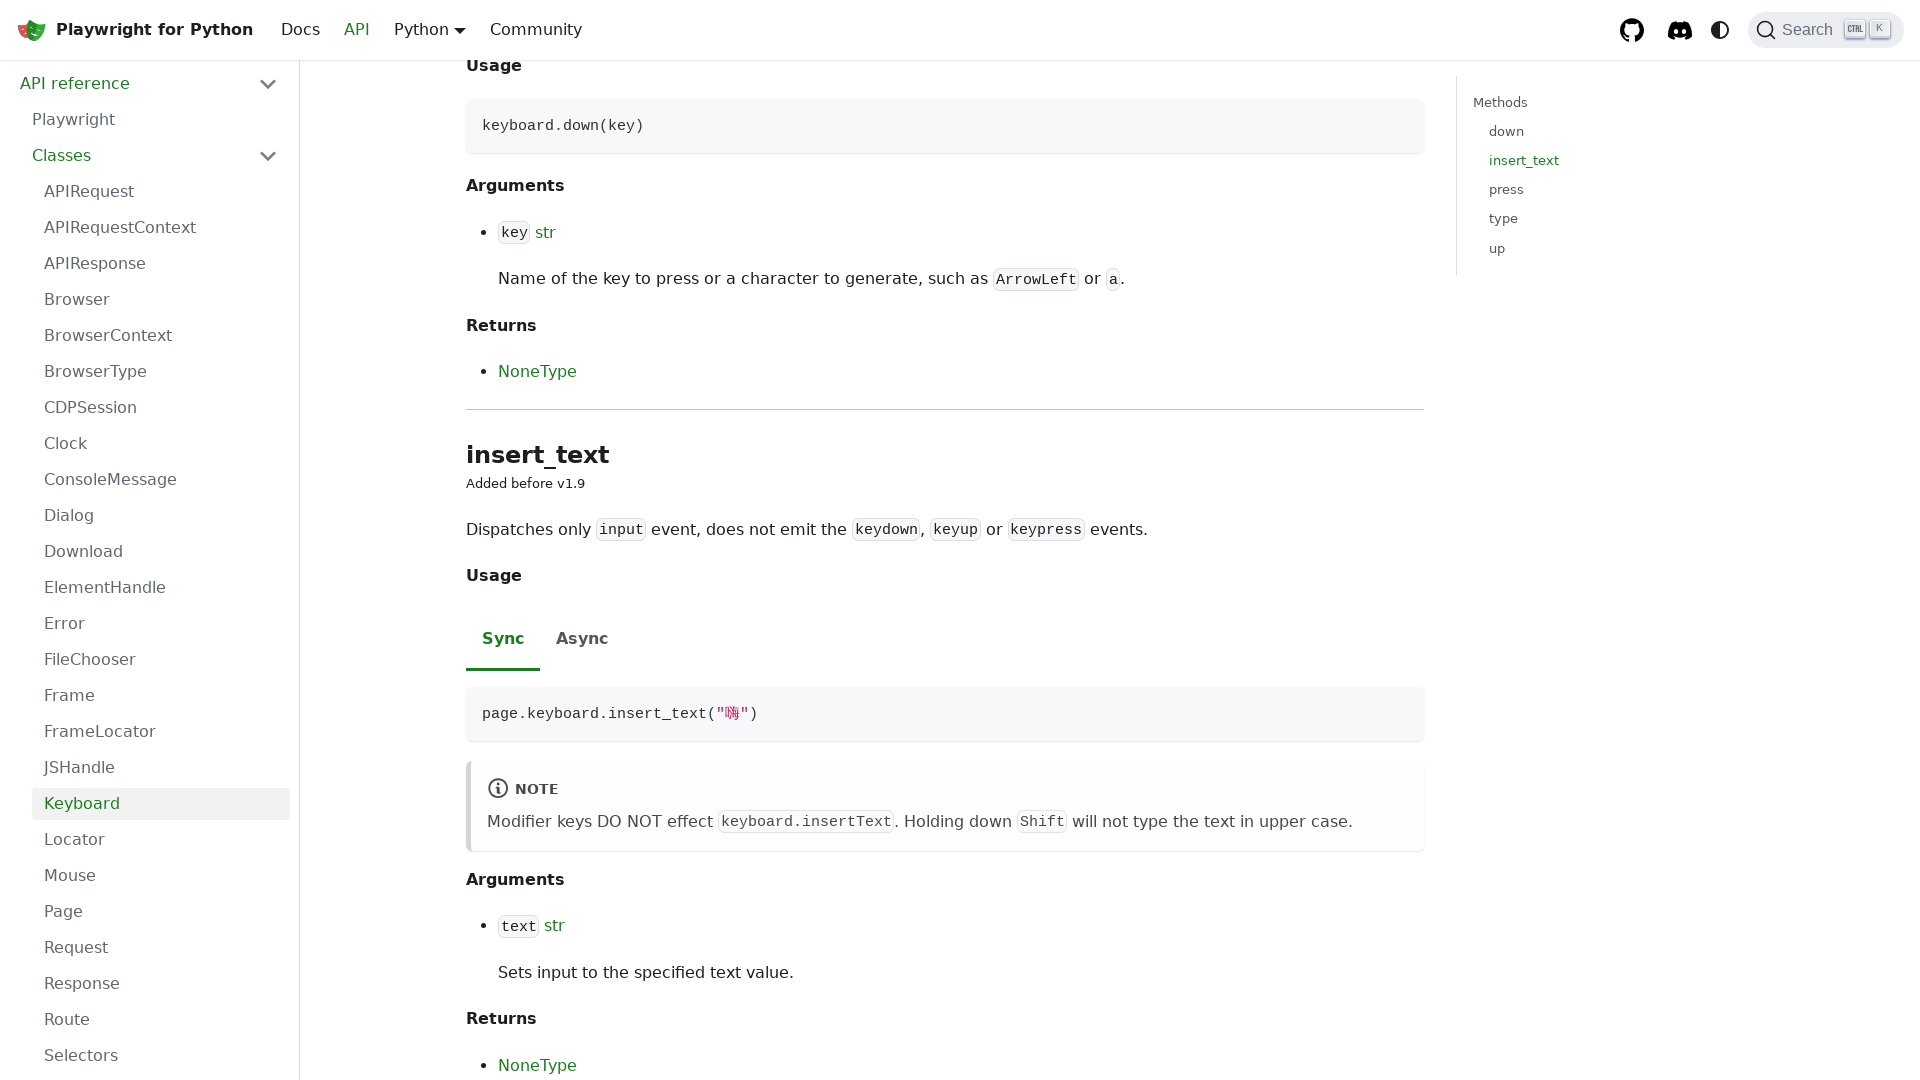

Pressed PageDown to scroll down
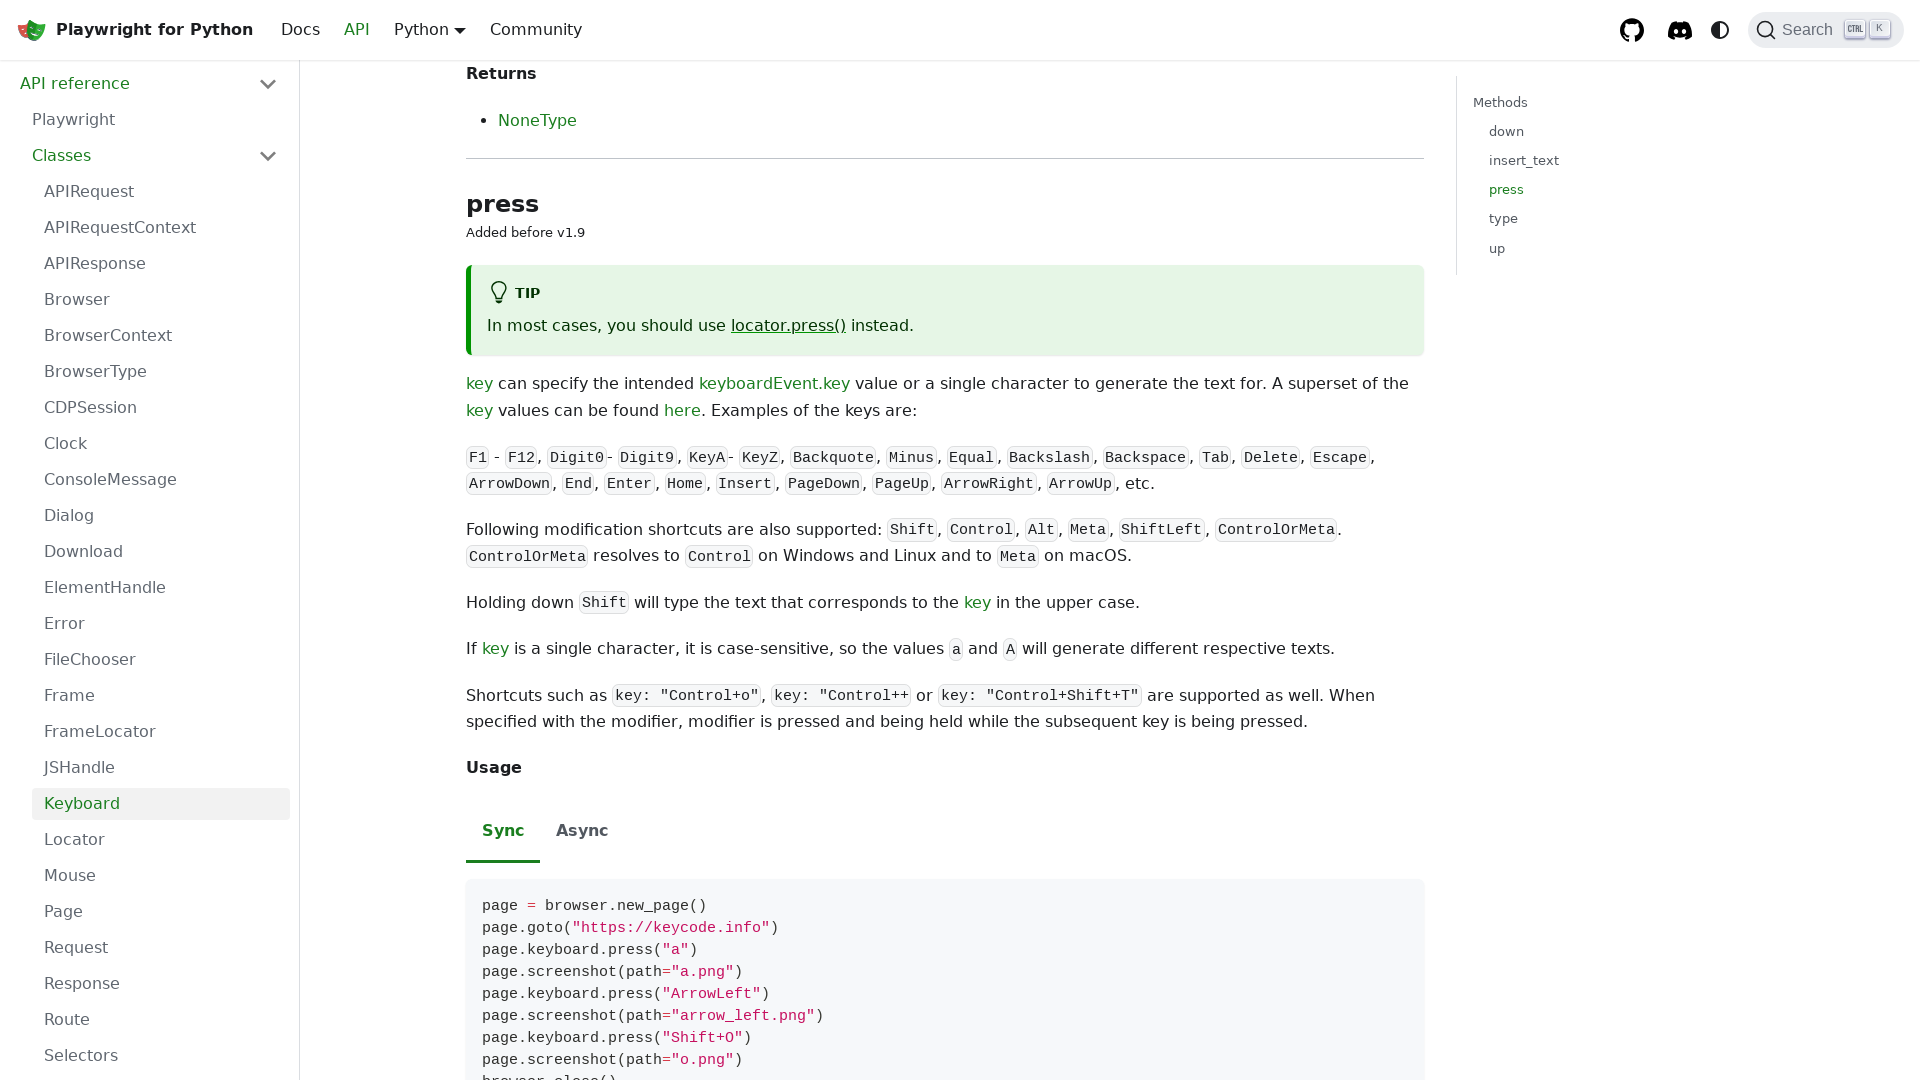

Pressed PageDown to scroll down
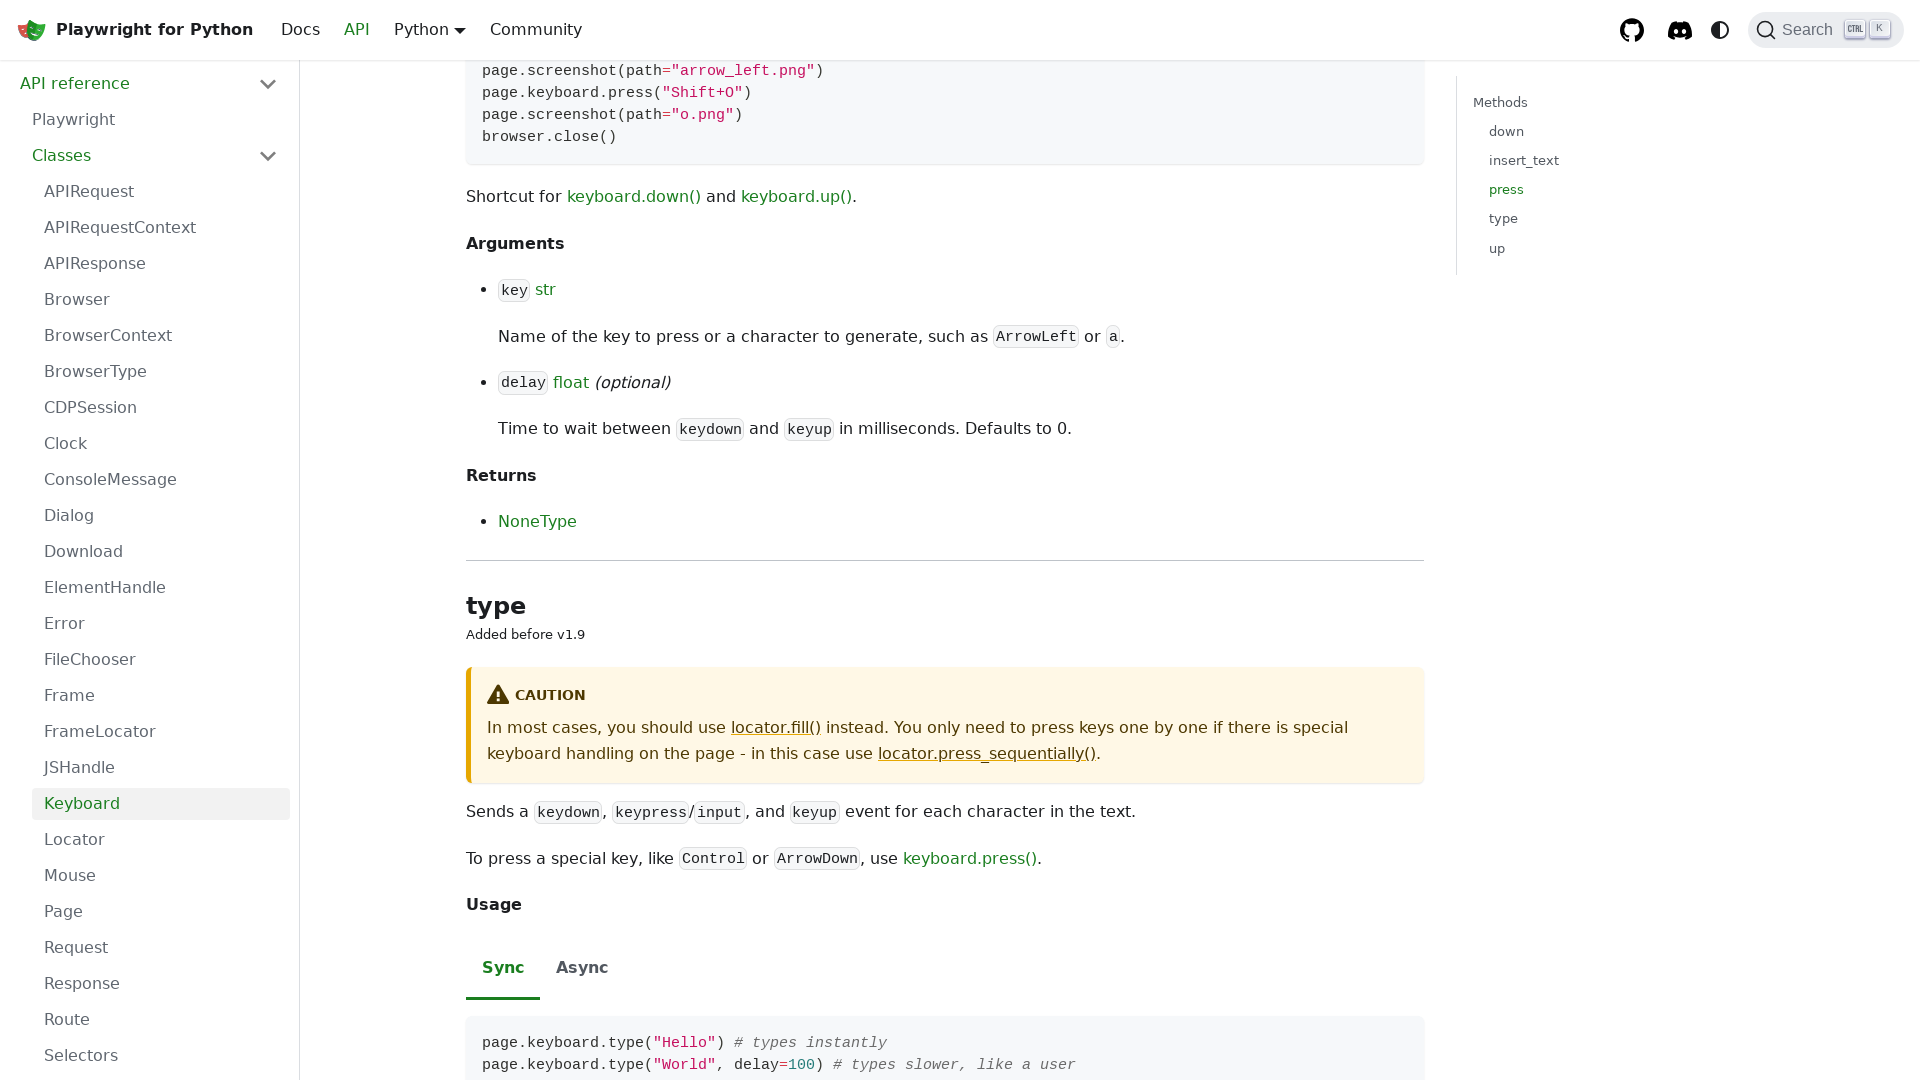

Pressed PageDown to scroll down
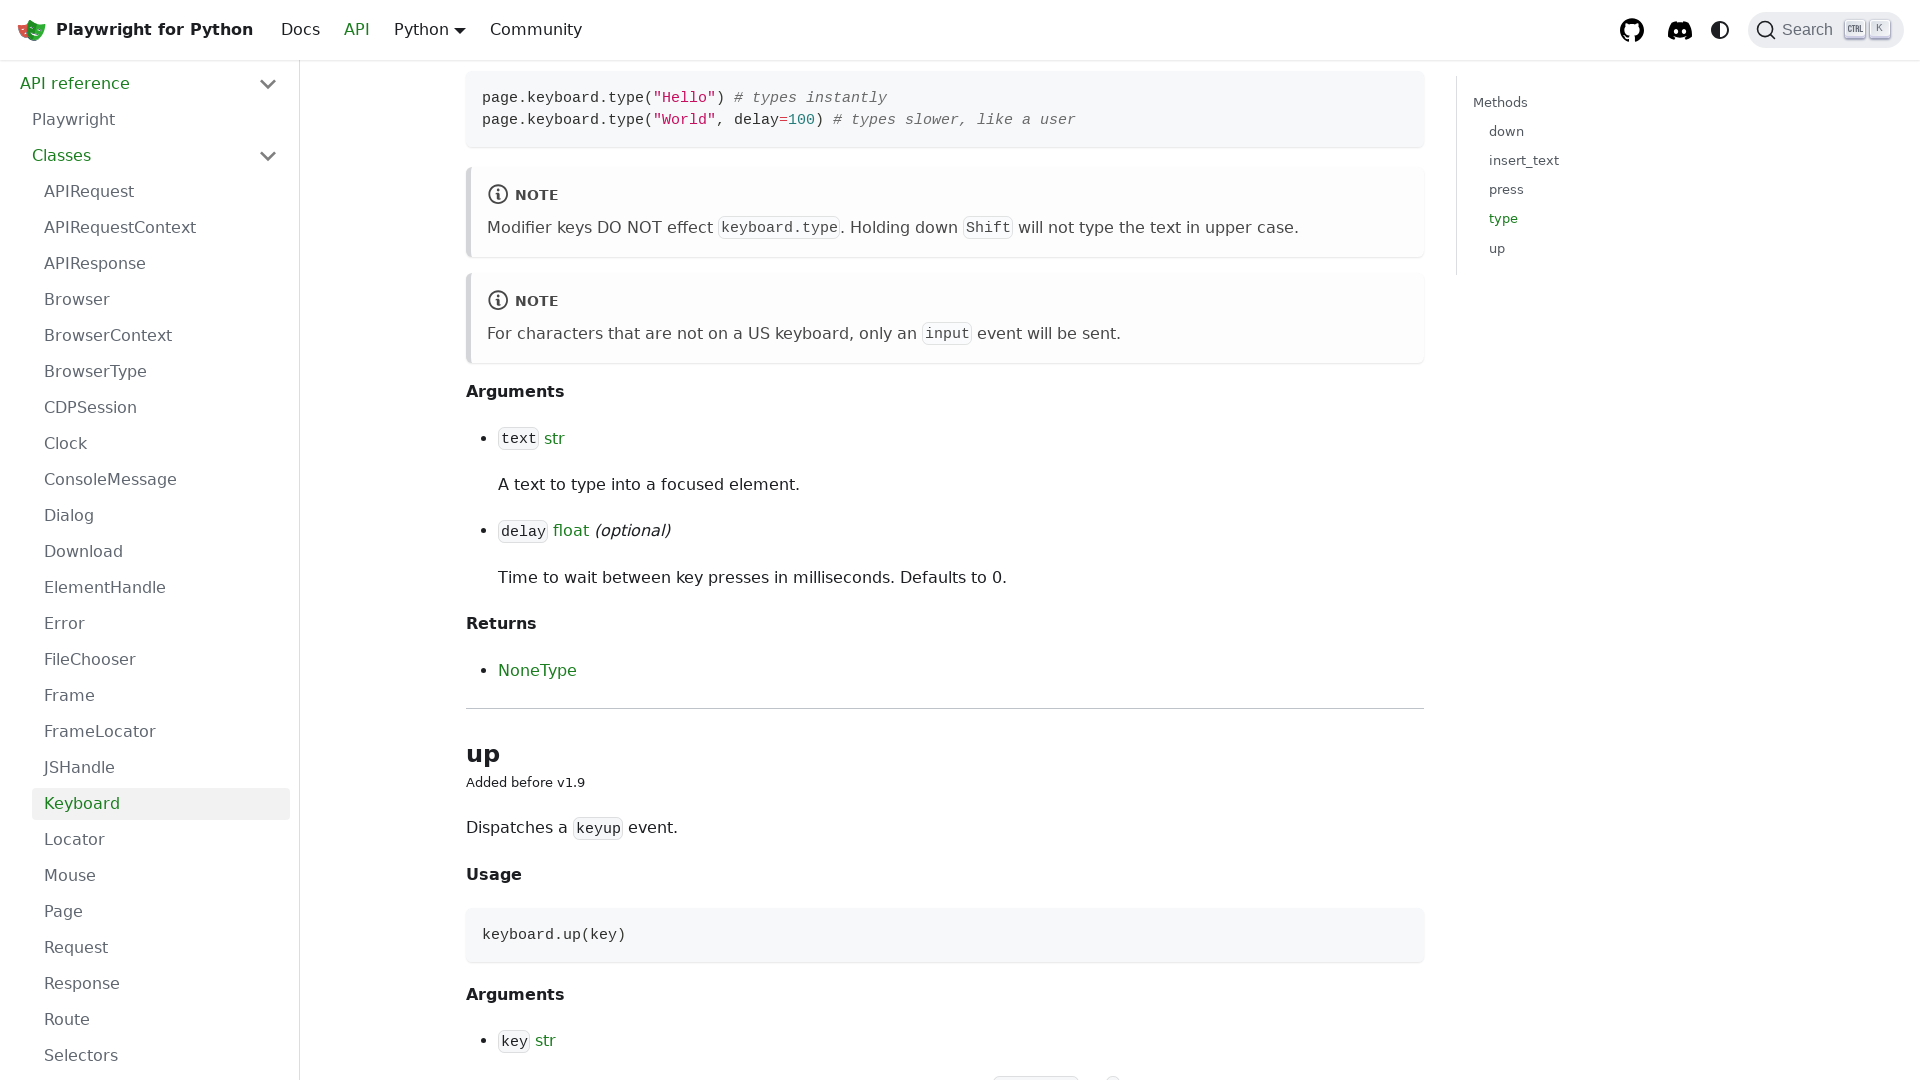

Pressed PageUp to scroll up
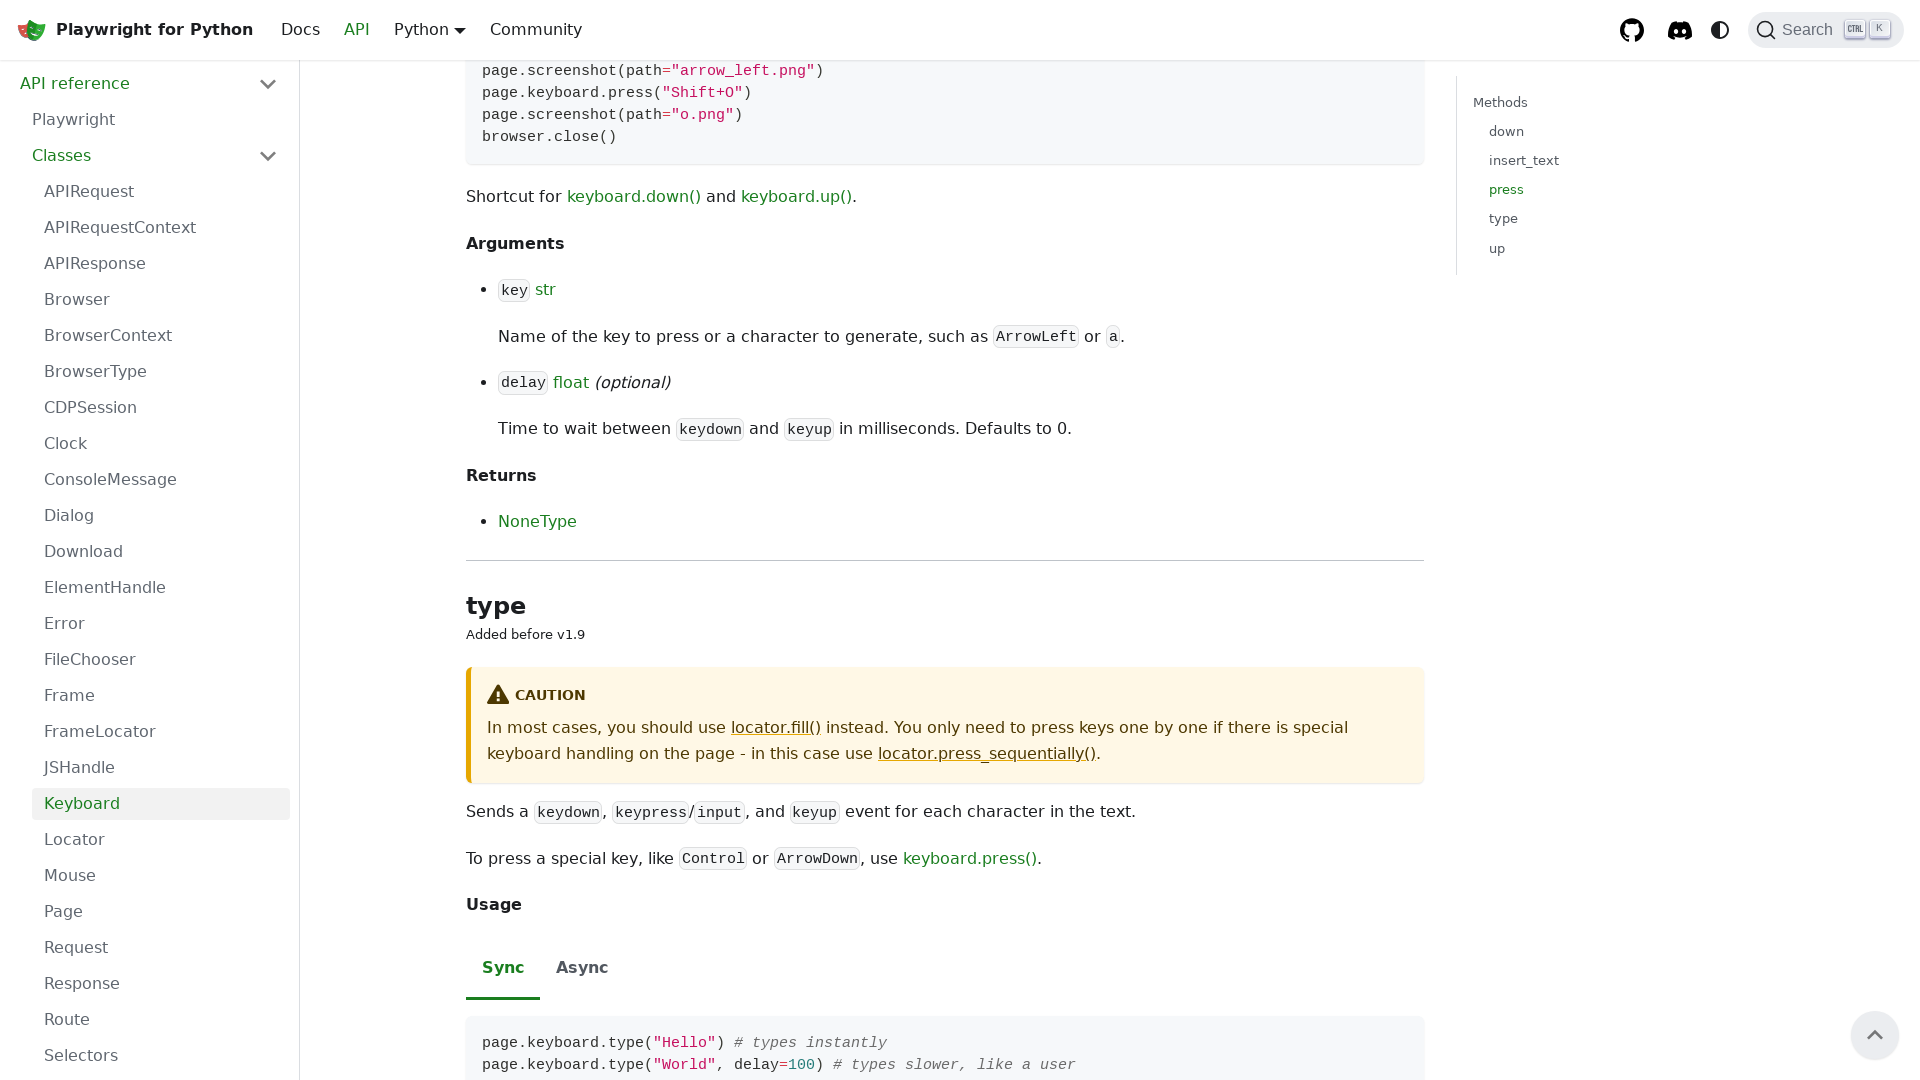

Pressed PageUp to scroll up
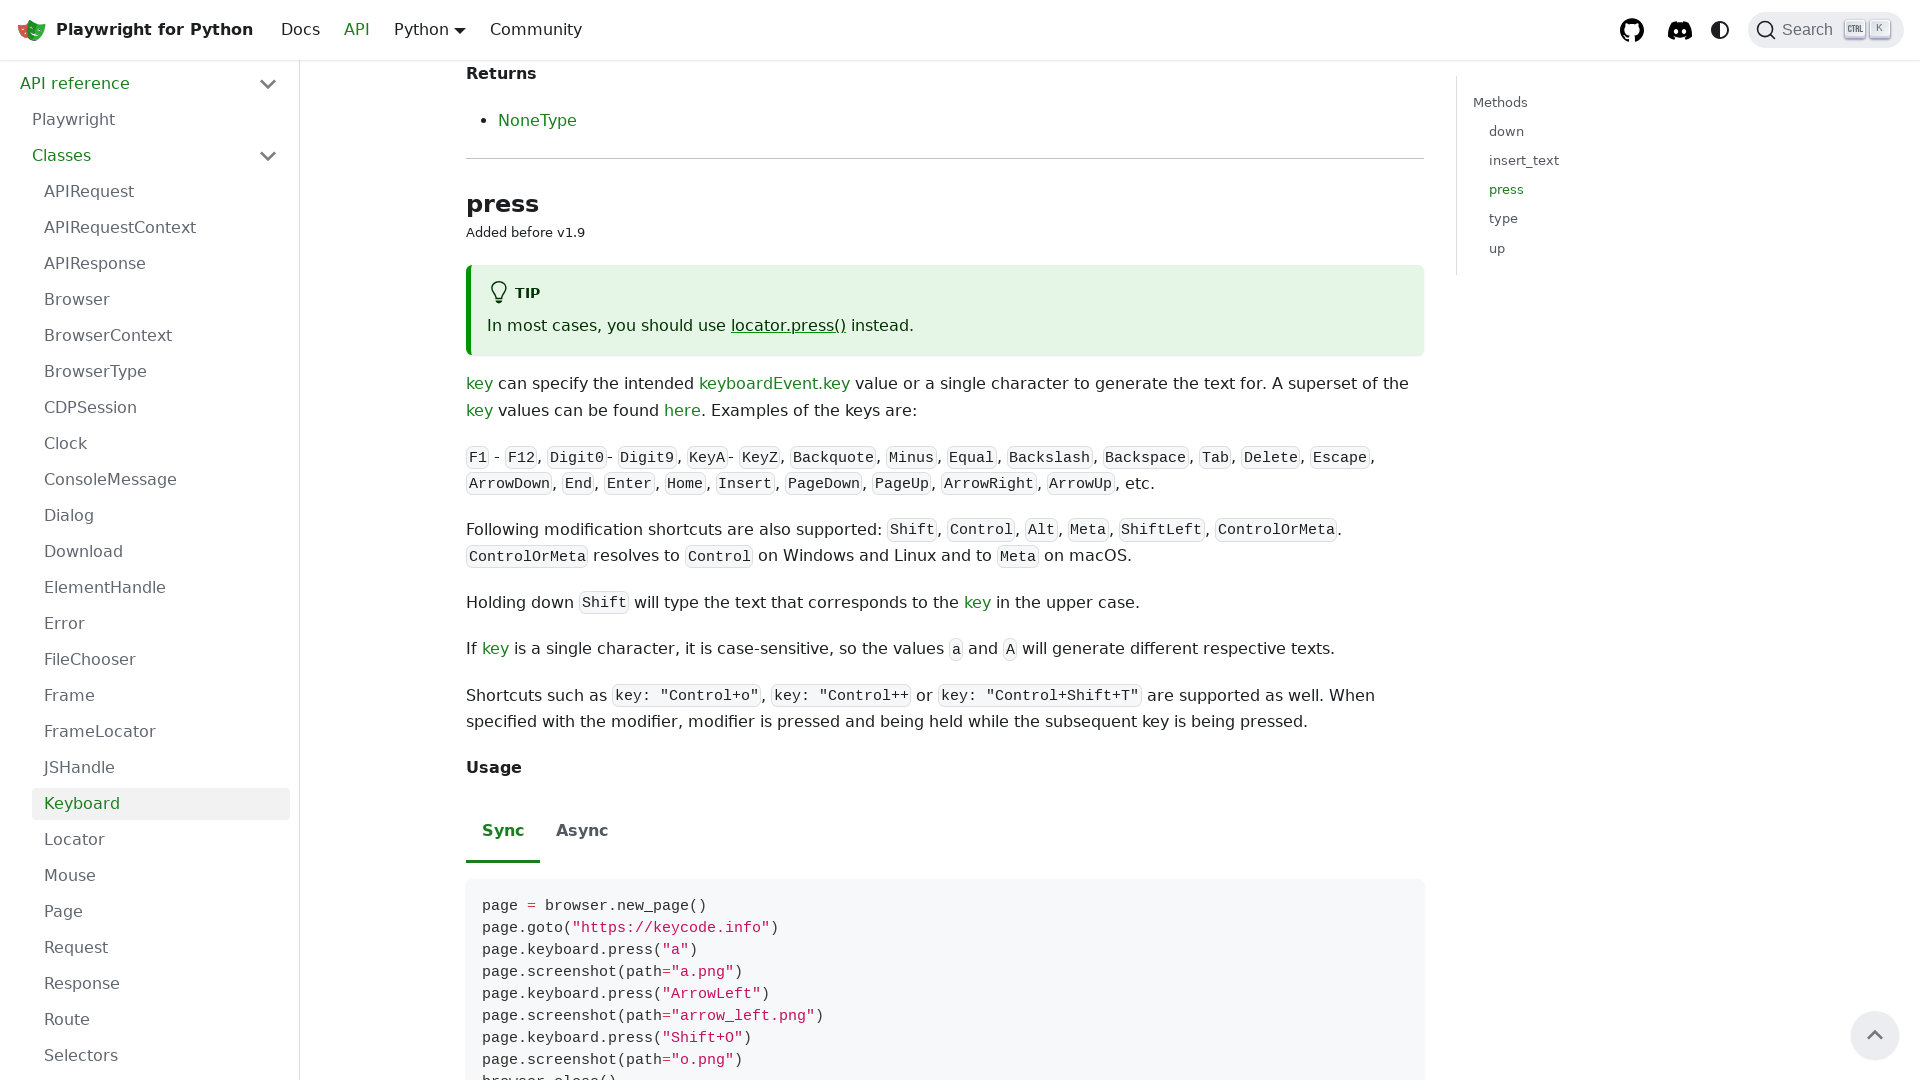

Pressed PageUp to scroll up
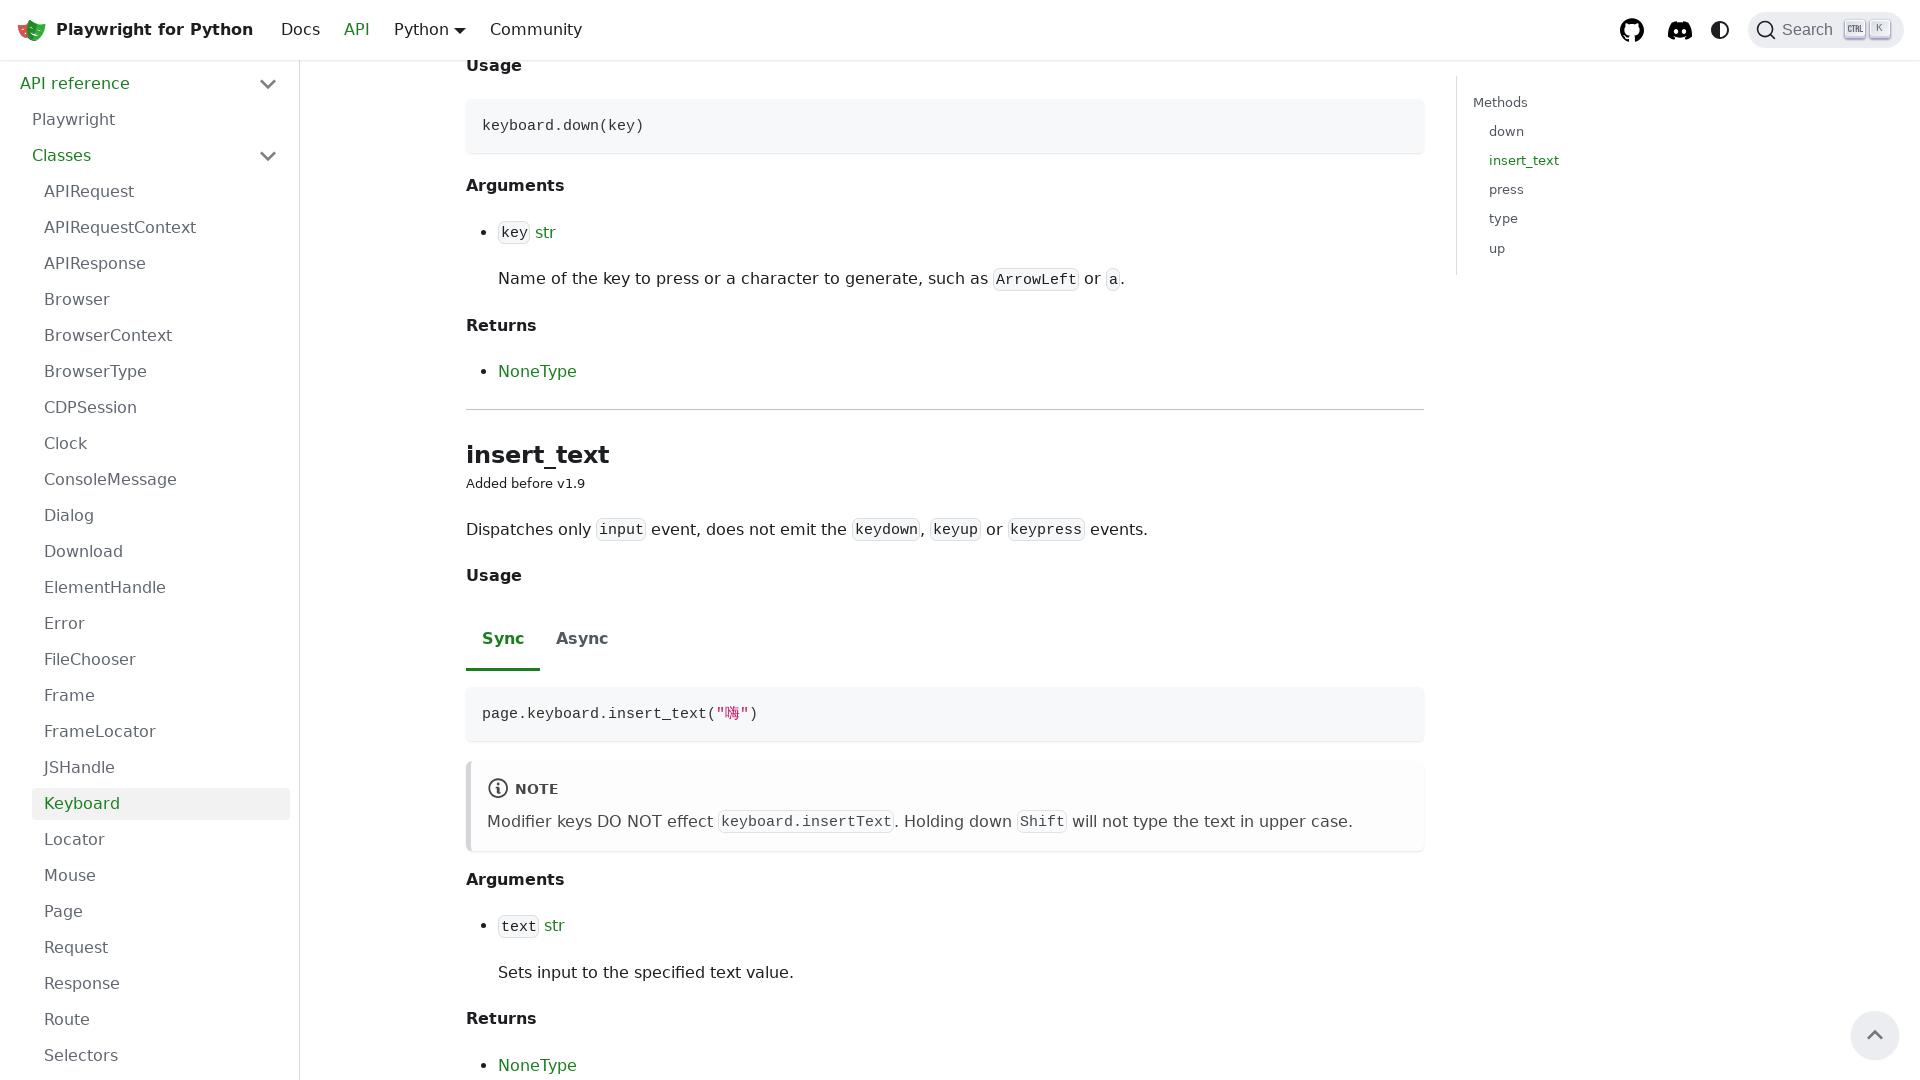

Pressed PageUp to scroll up
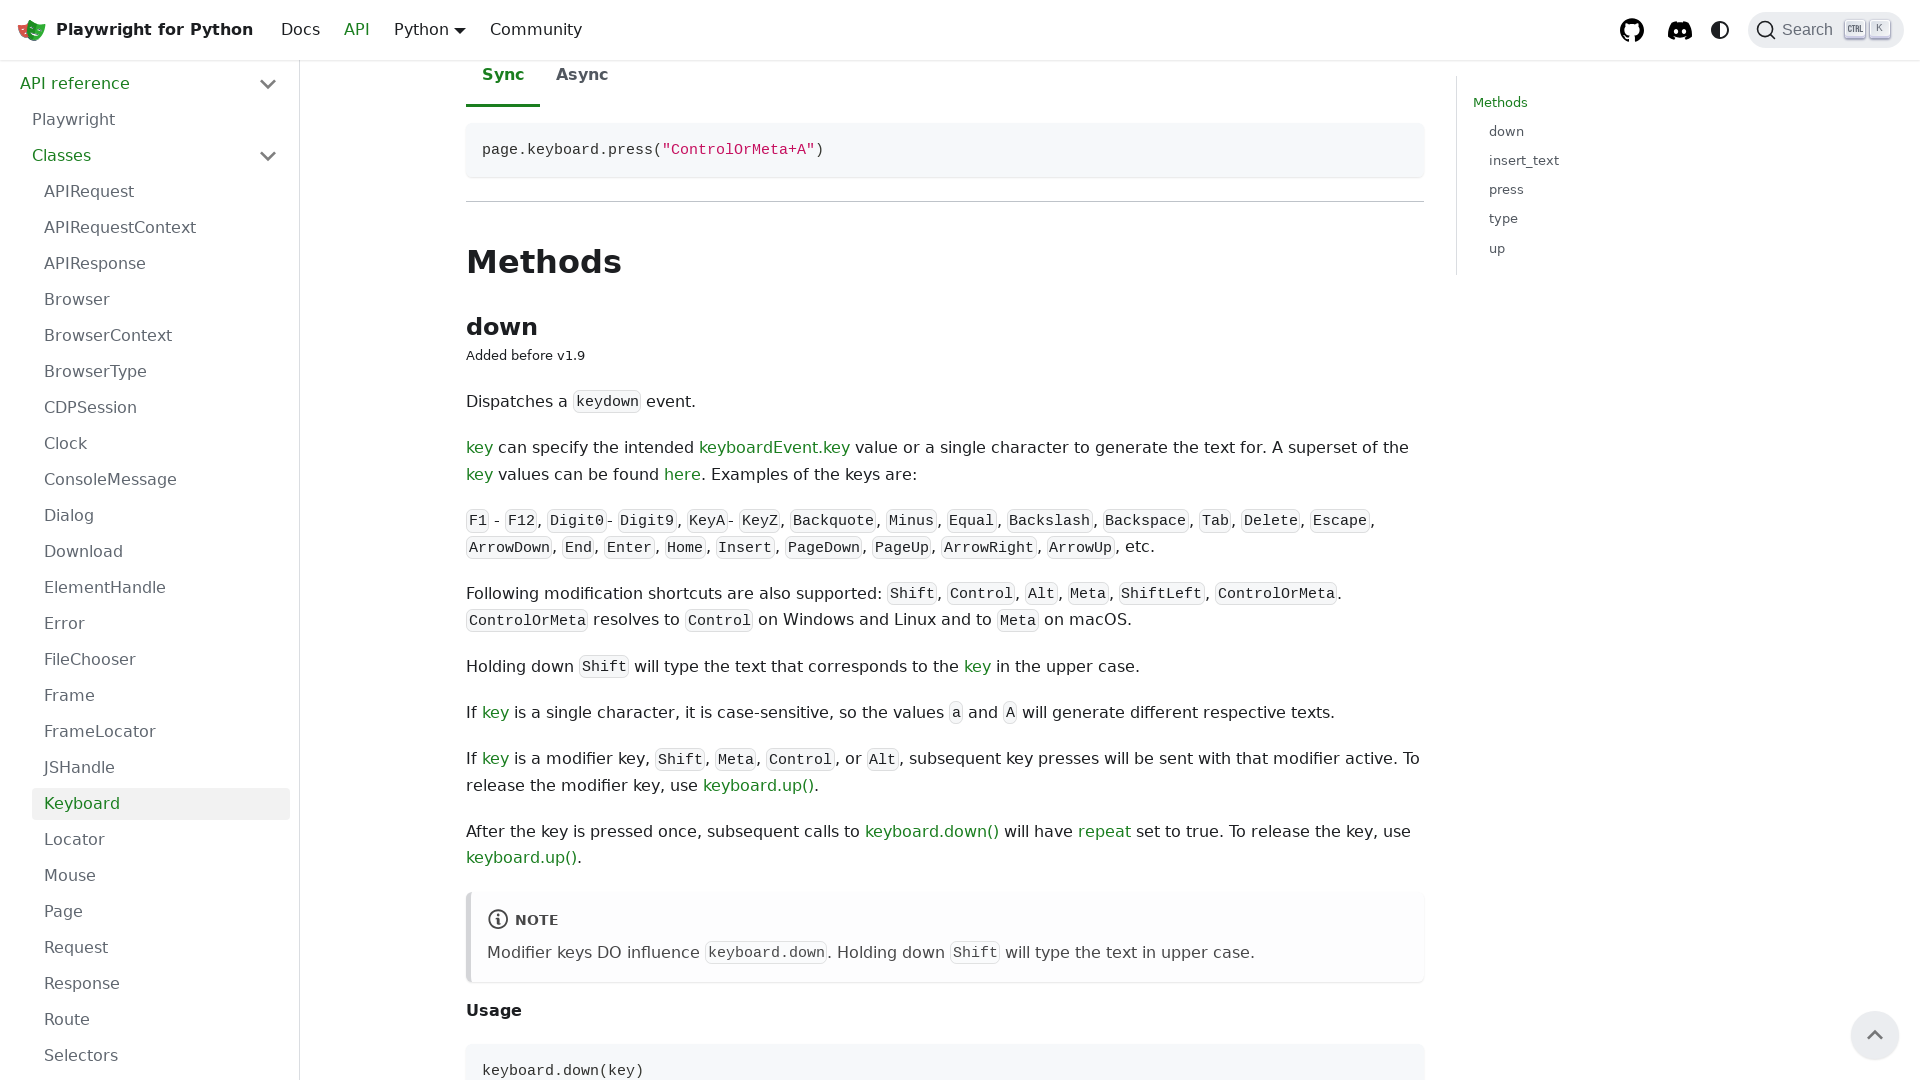

Pressed PageUp to scroll up
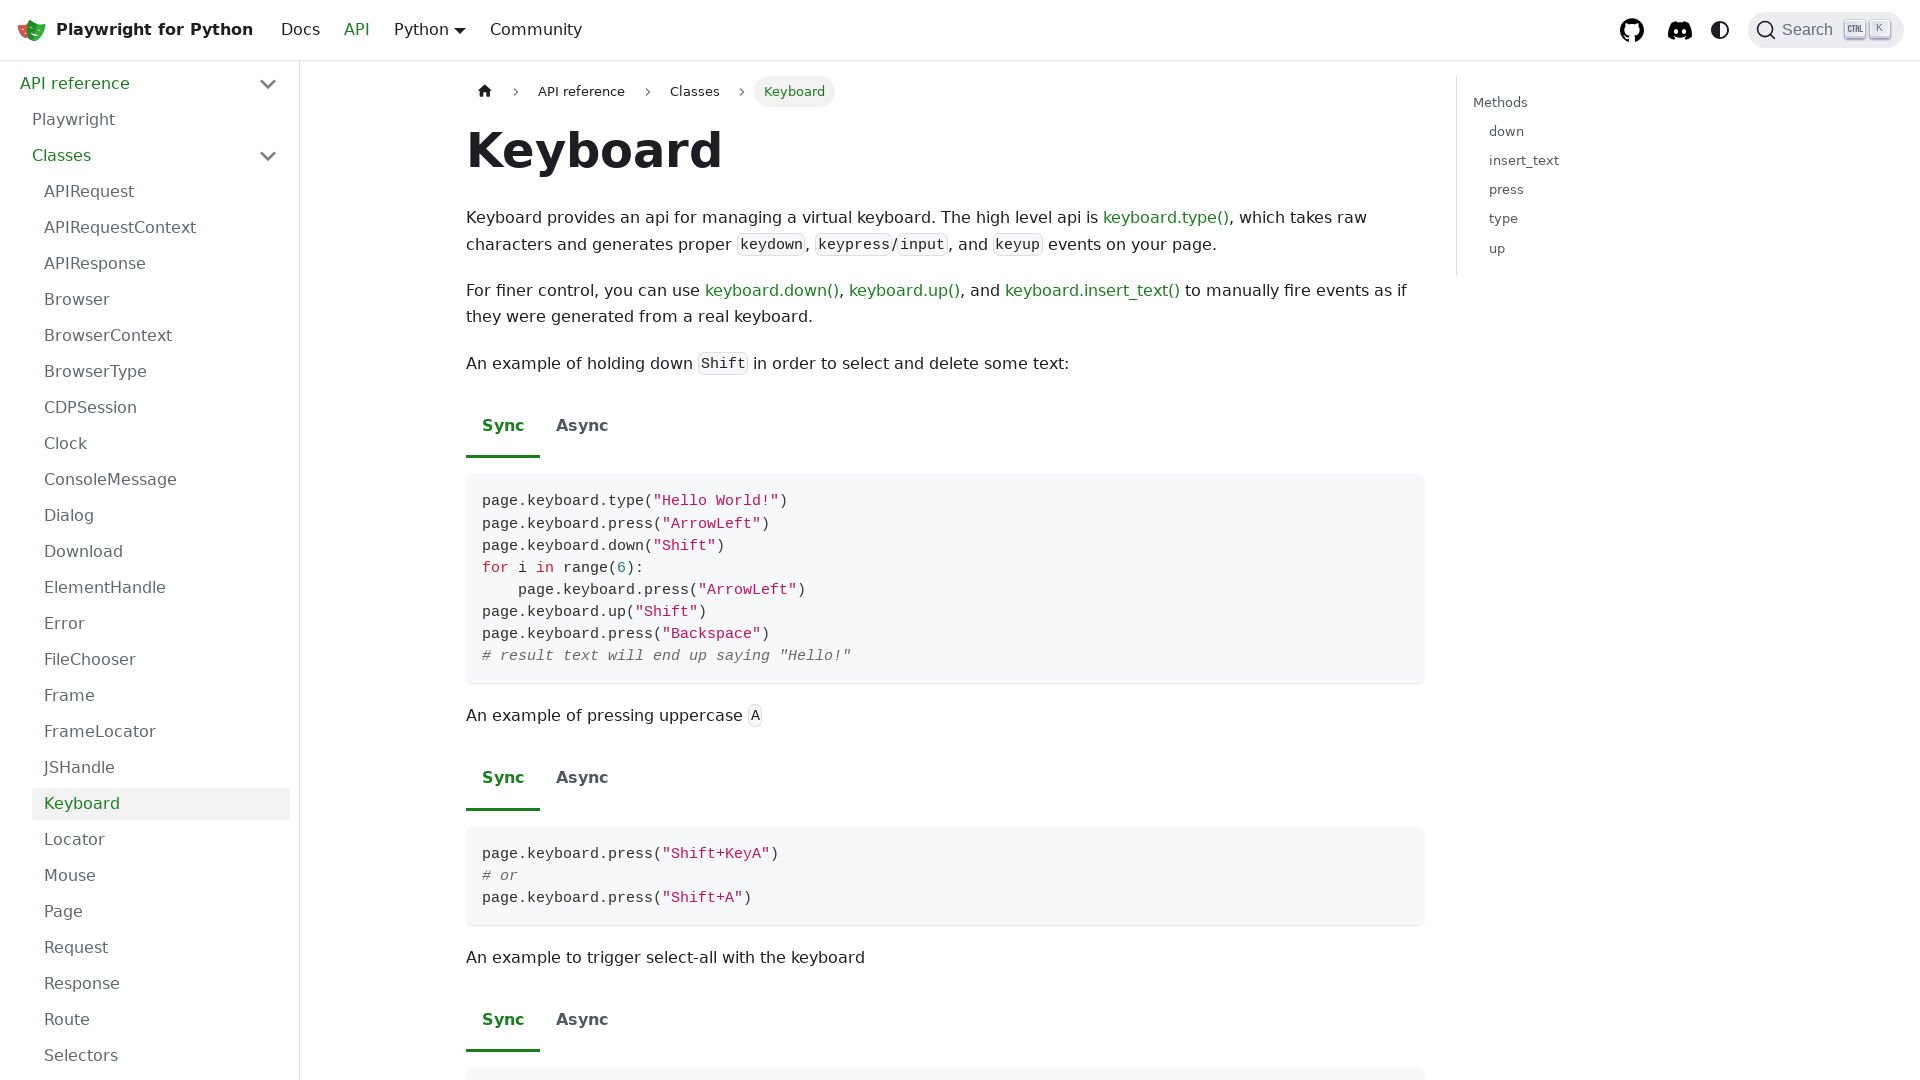

Pressed ArrowDown to scroll down
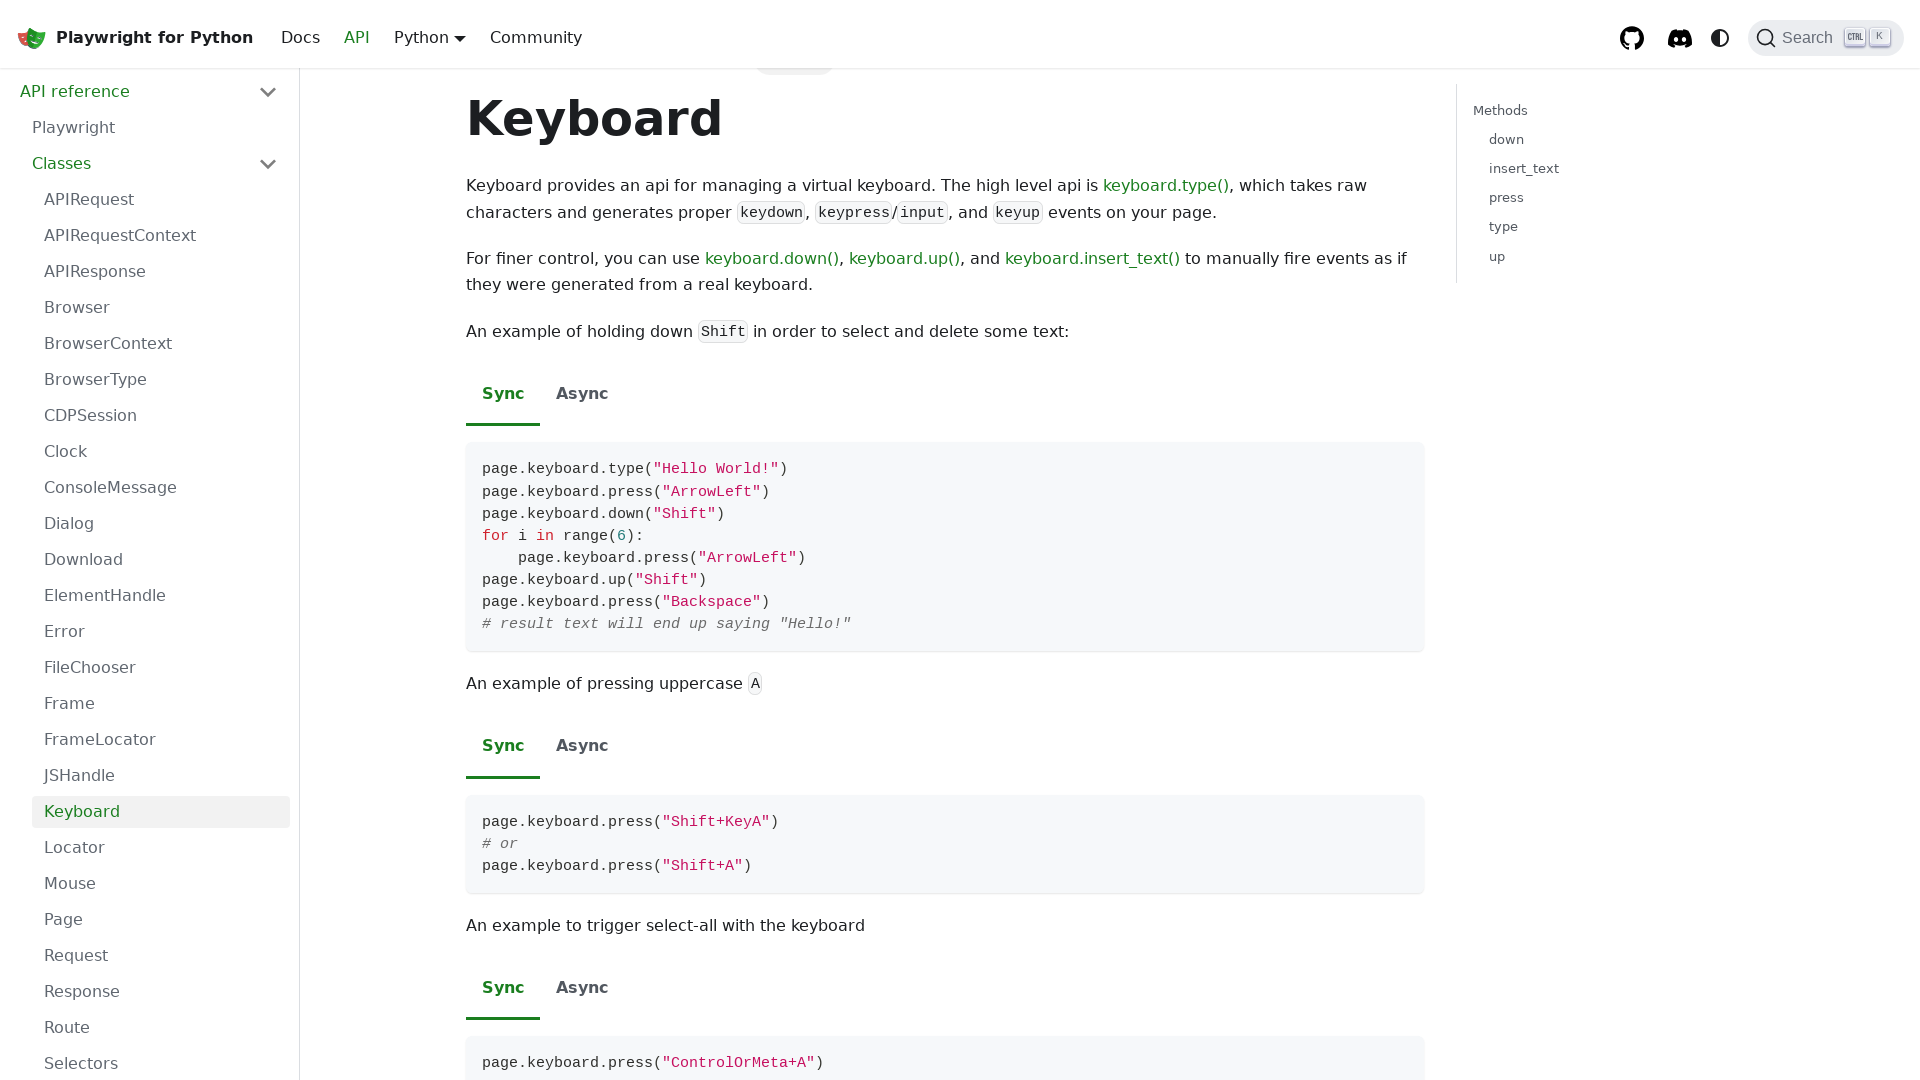

Pressed ArrowDown to scroll down
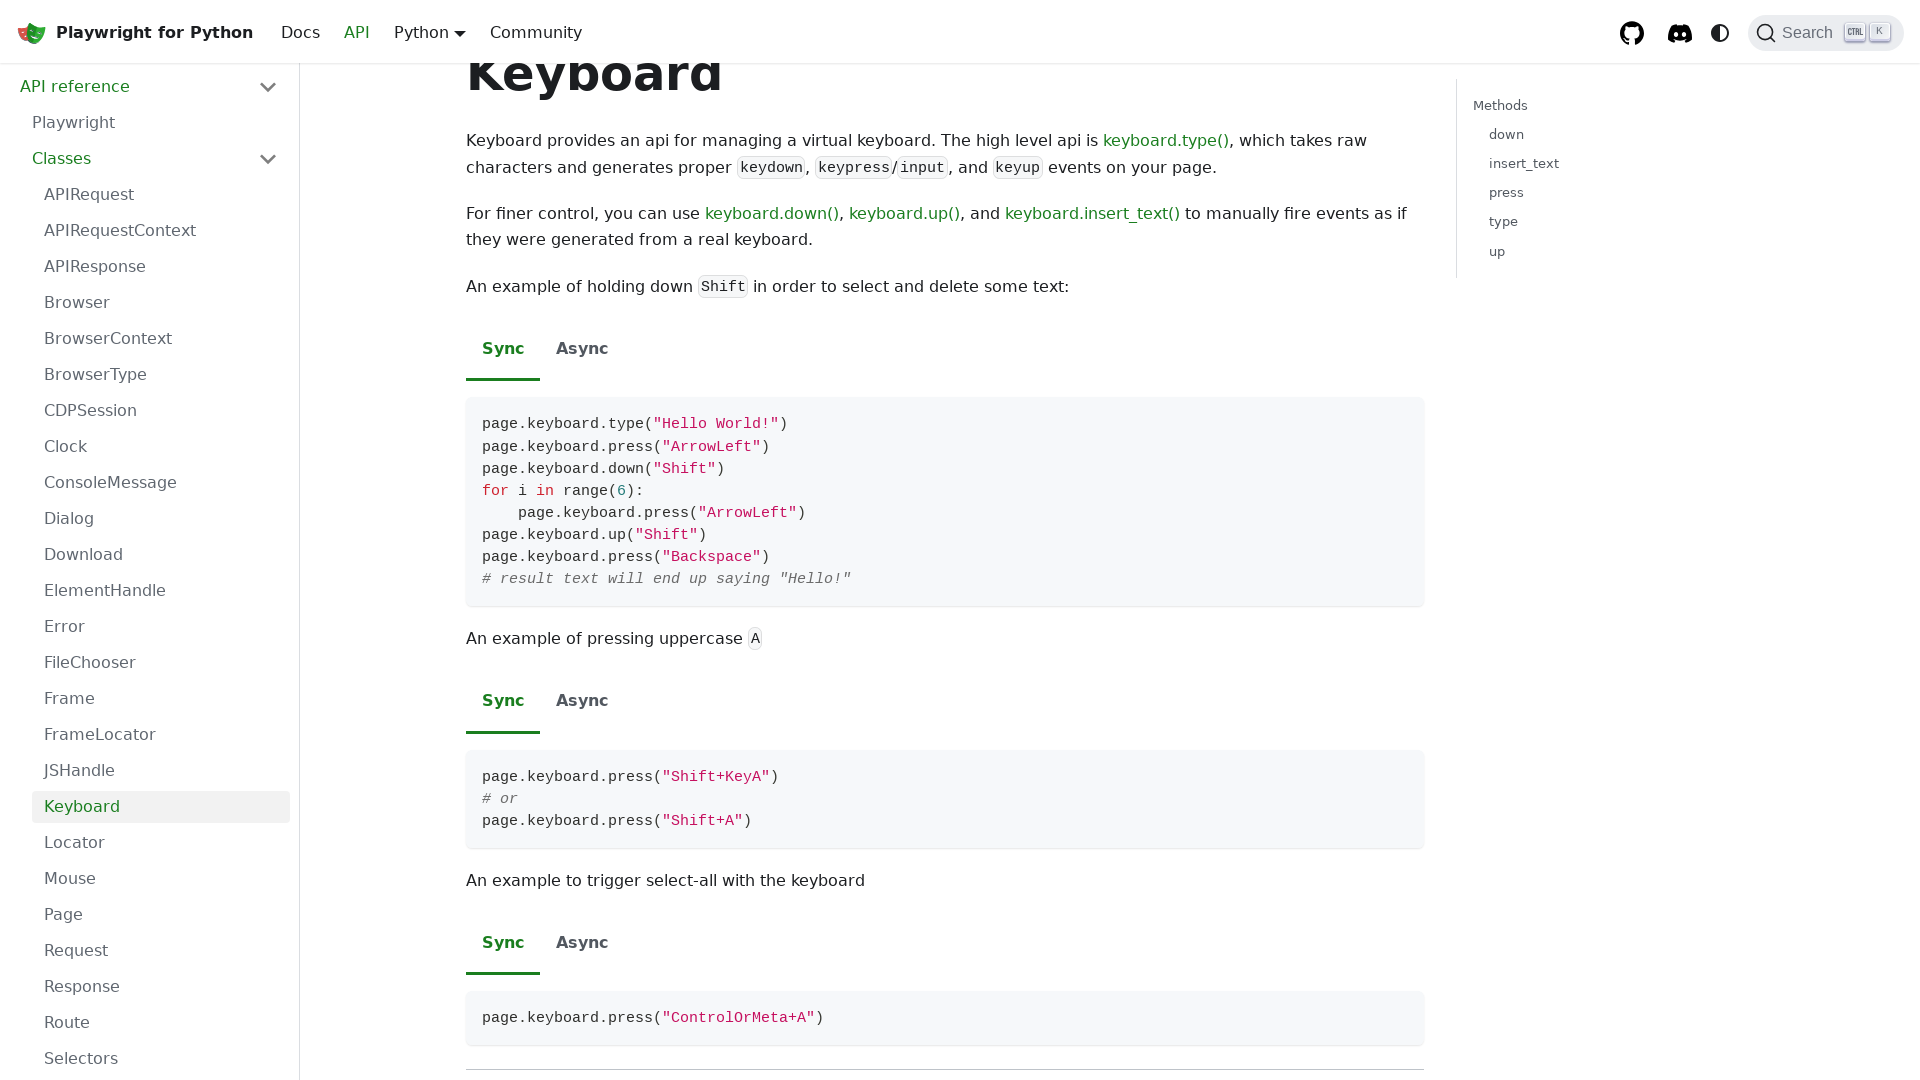

Pressed ArrowDown to scroll down
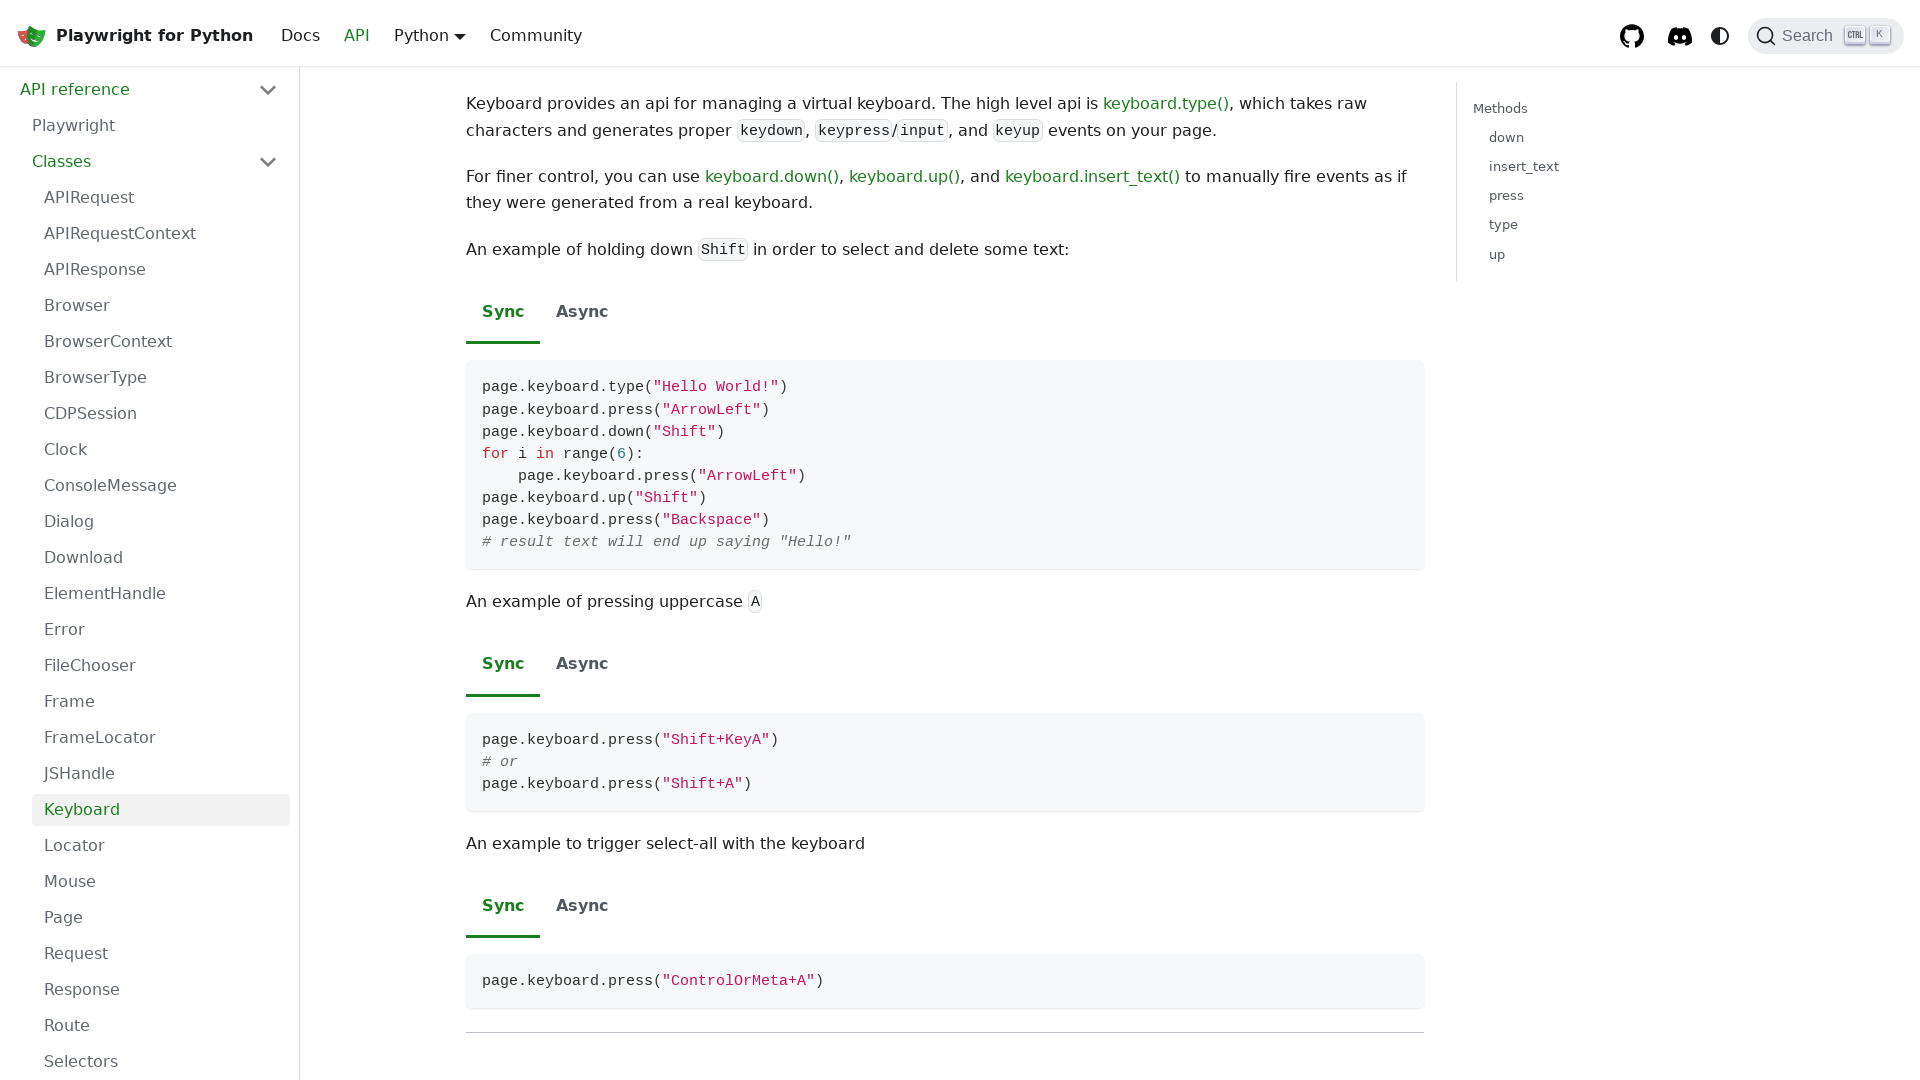

Pressed ArrowDown to scroll down
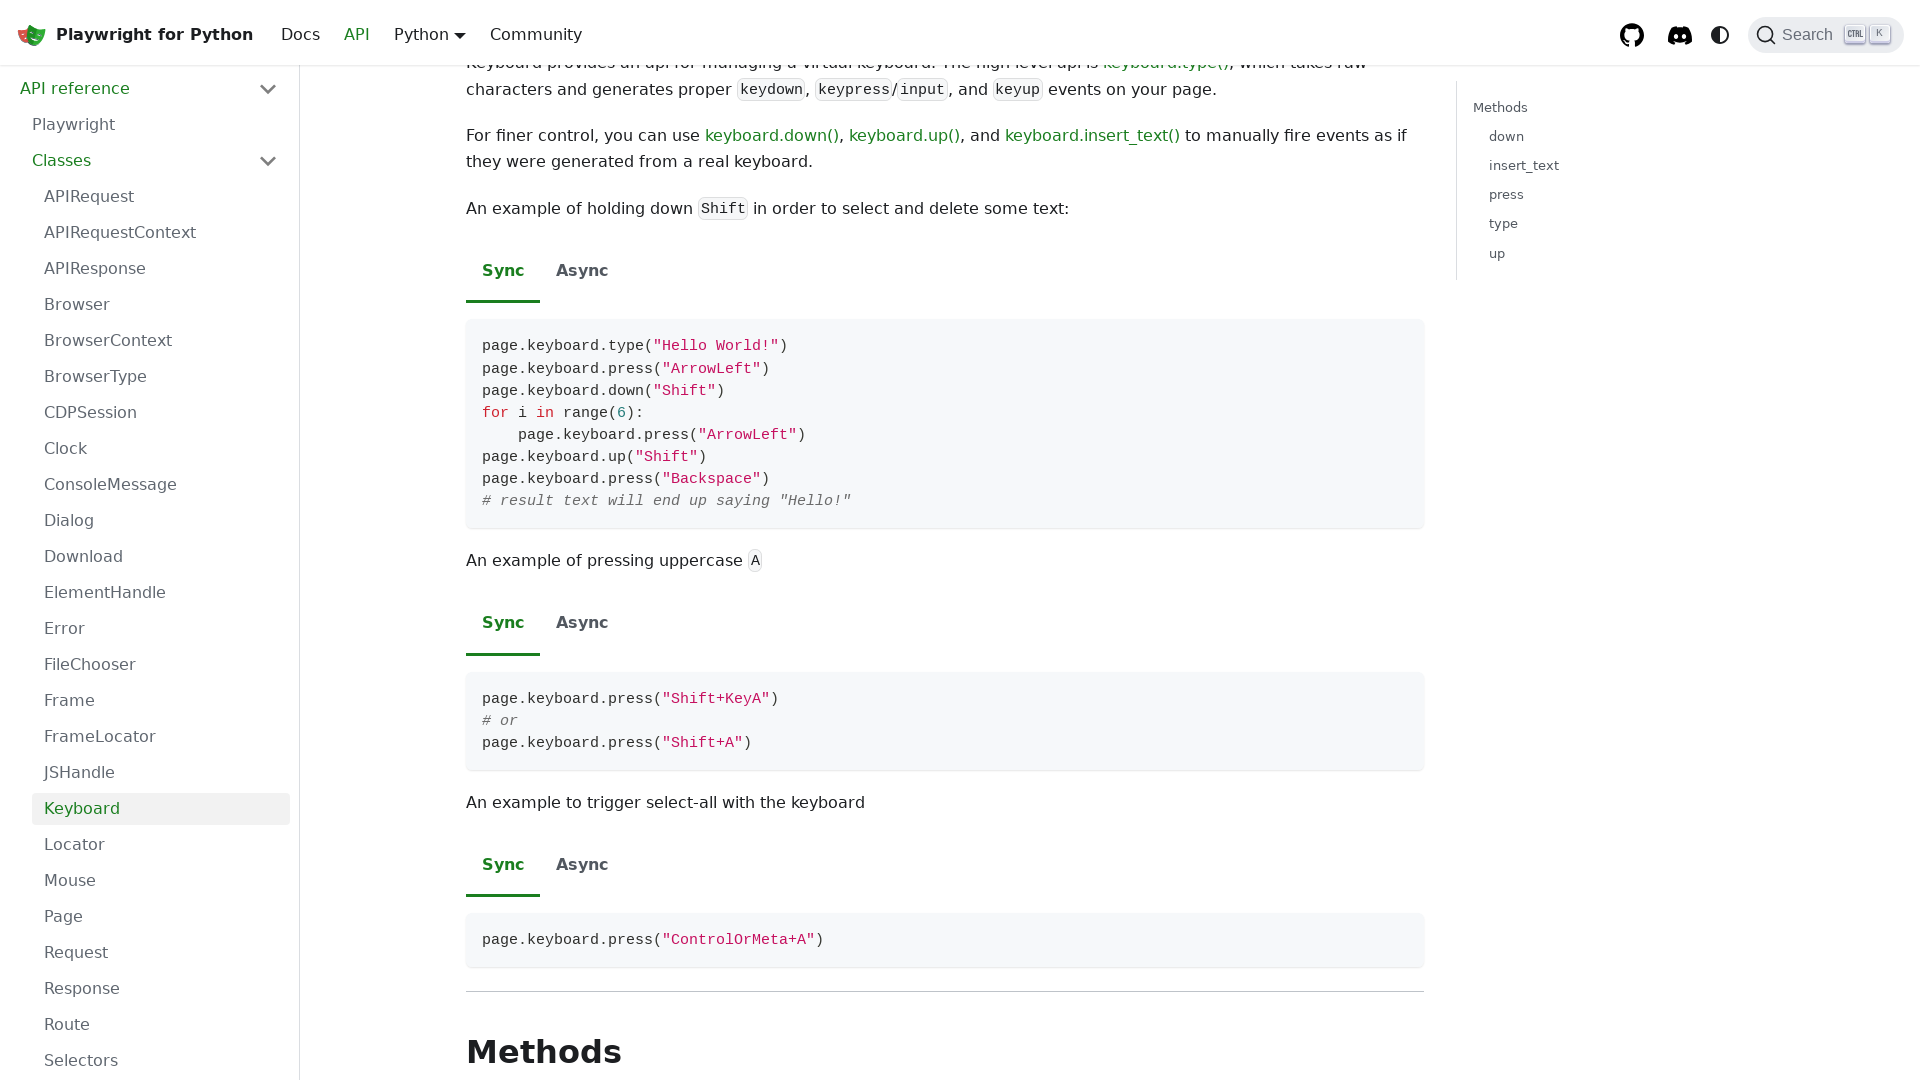

Pressed ArrowDown to scroll down
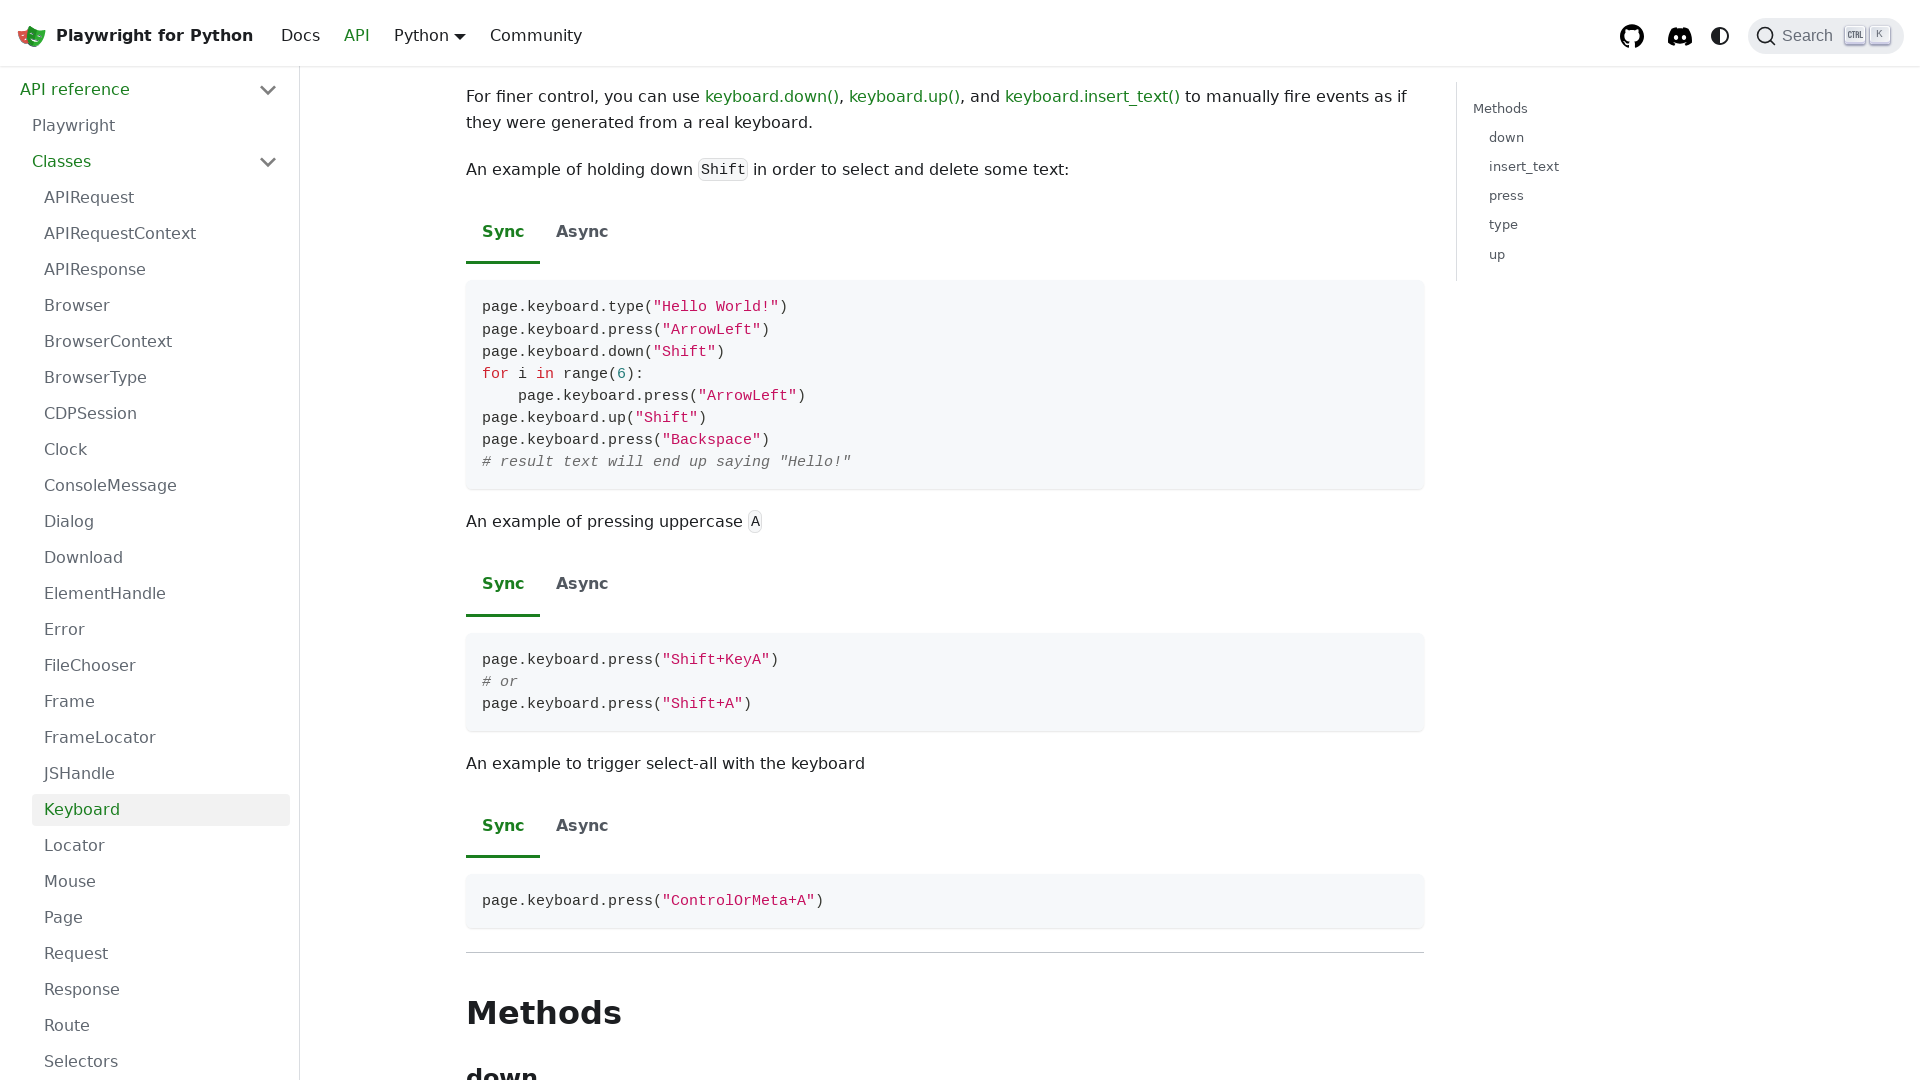

Pressed ArrowDown to scroll down
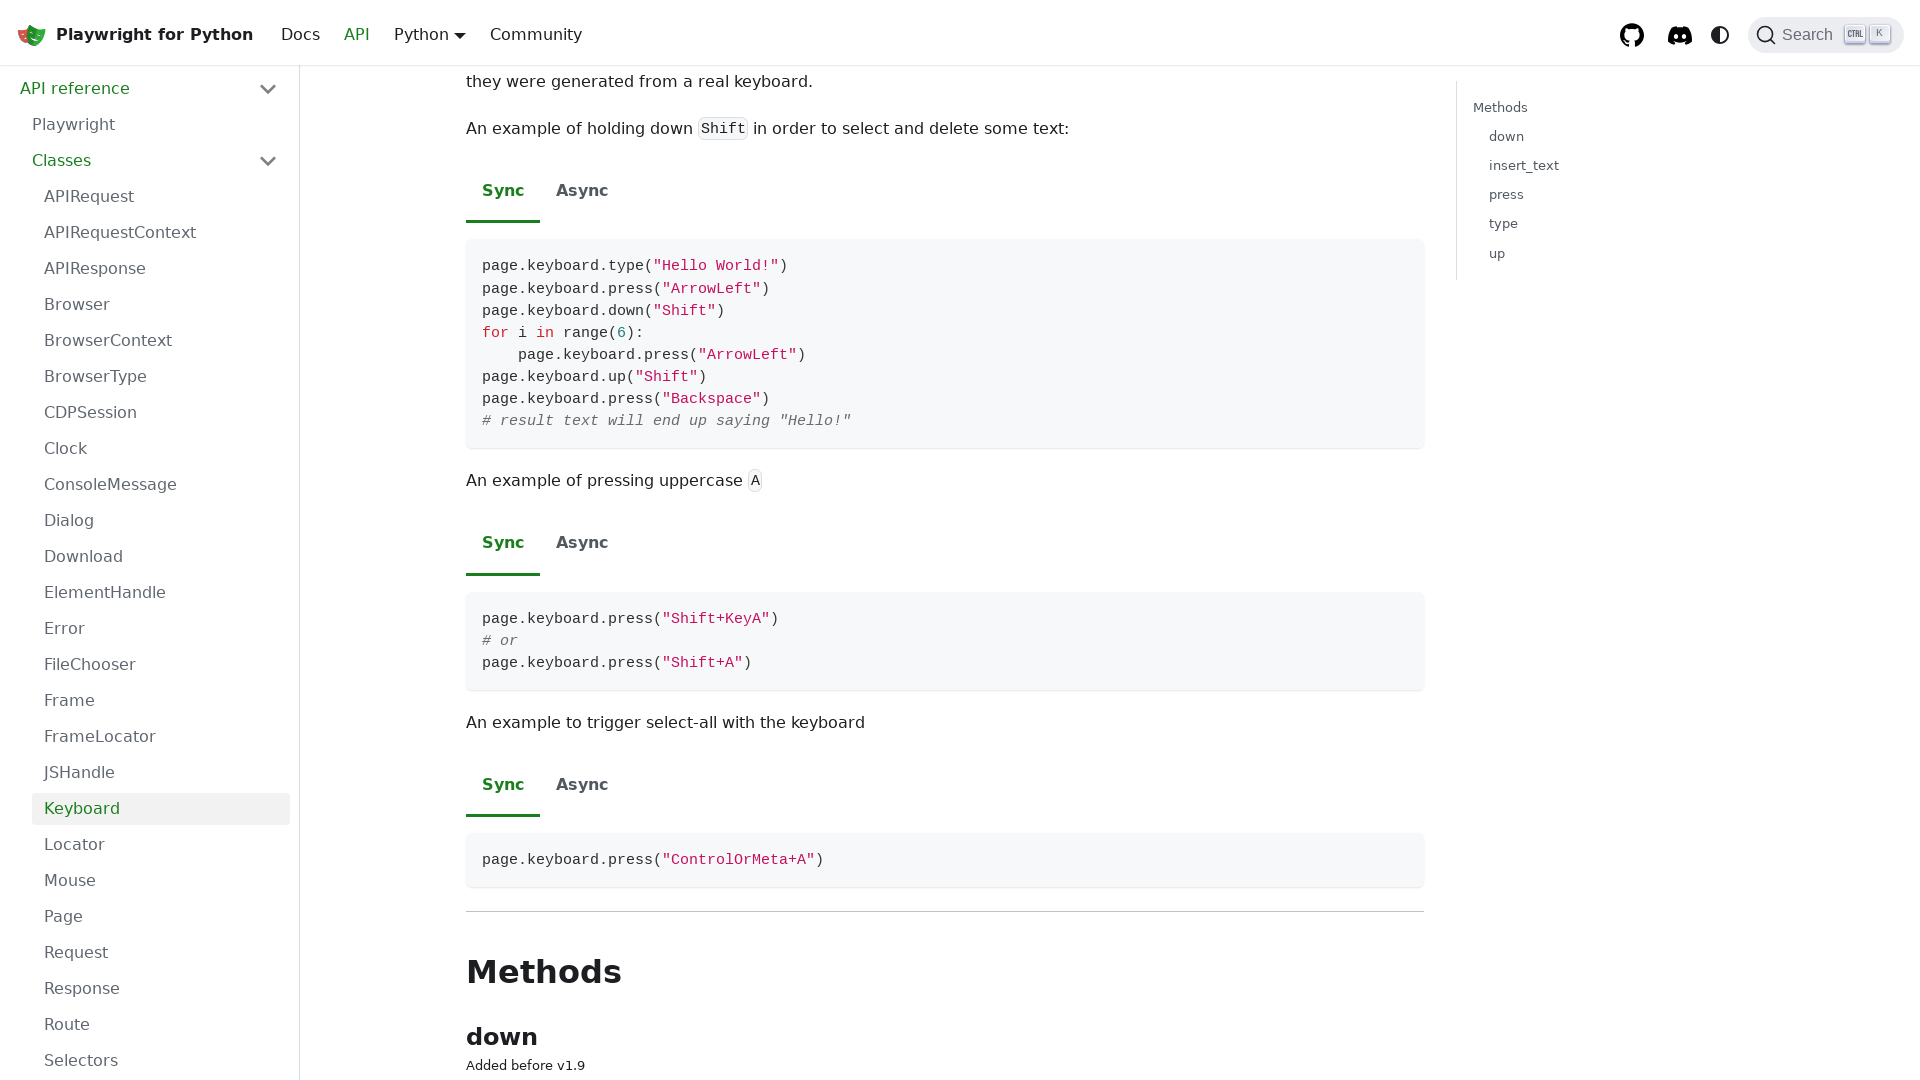

Pressed ArrowDown to scroll down
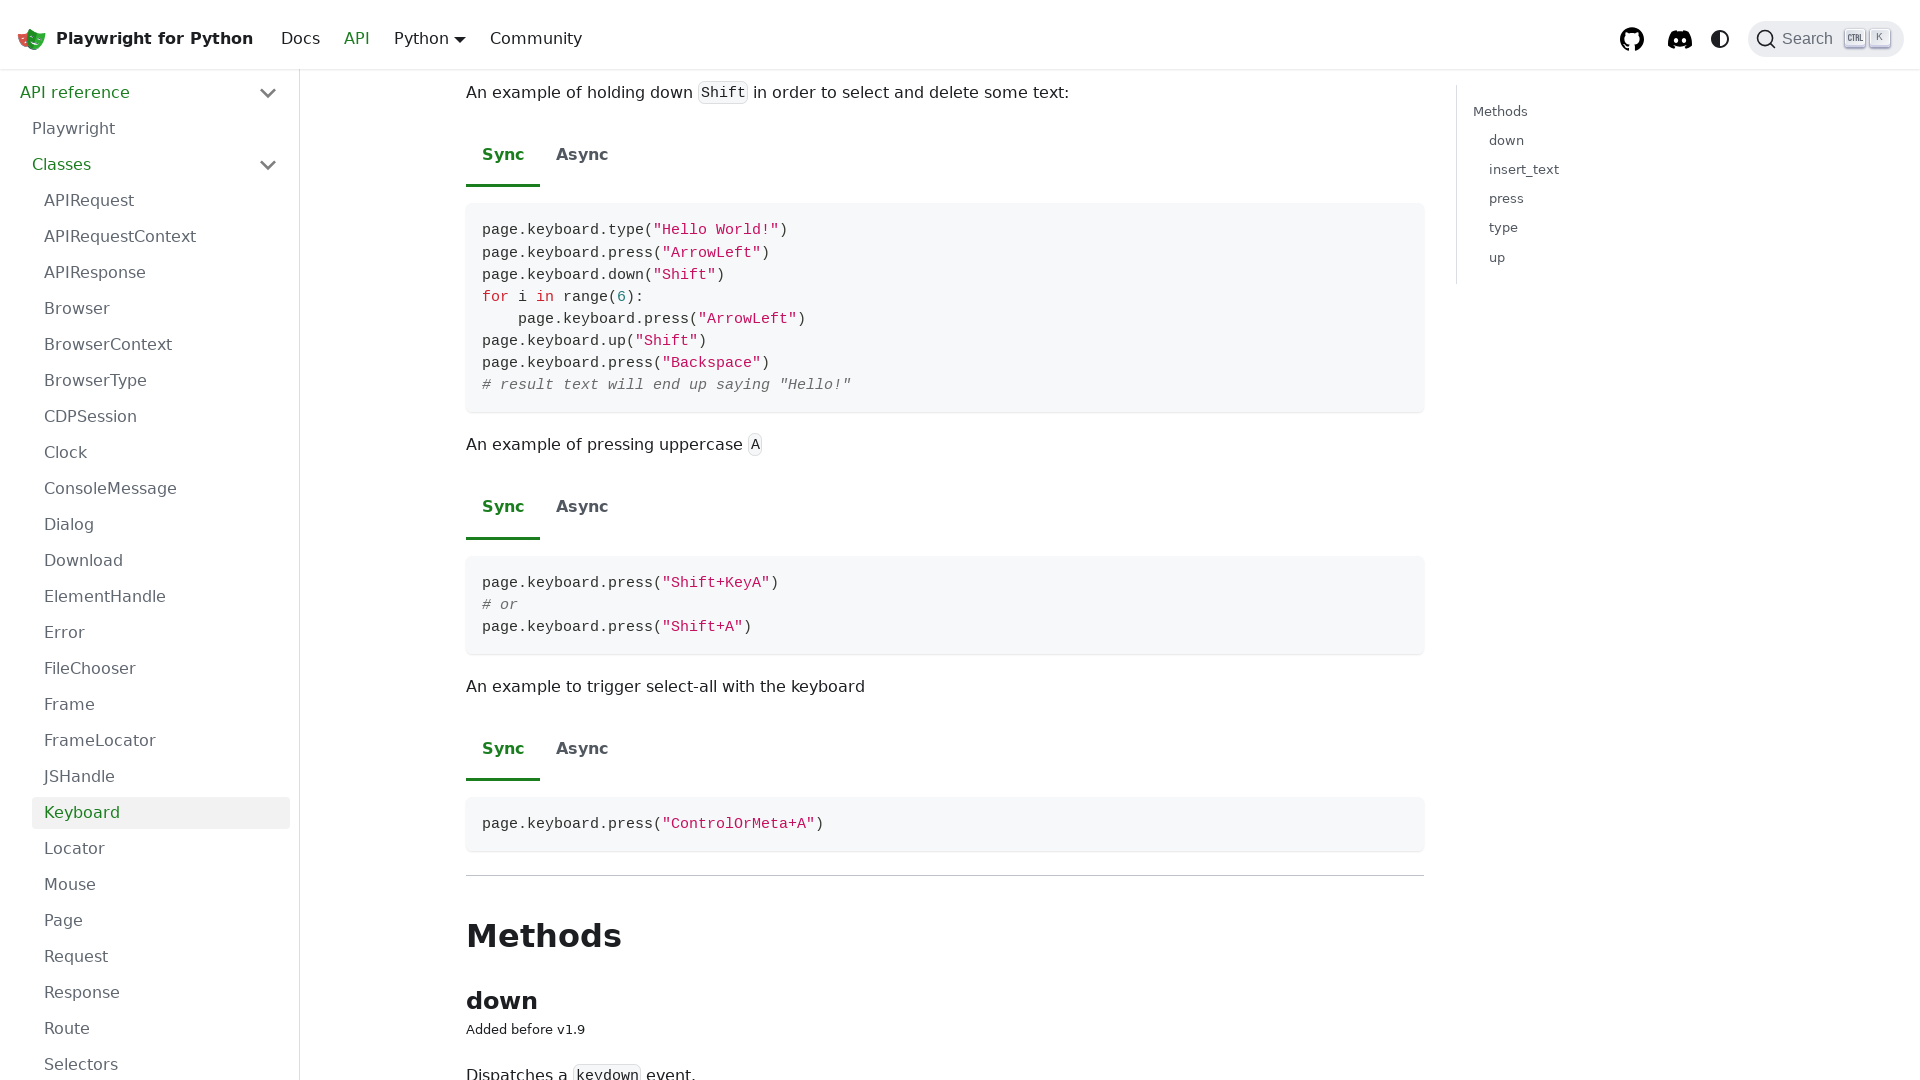

Pressed ArrowDown to scroll down
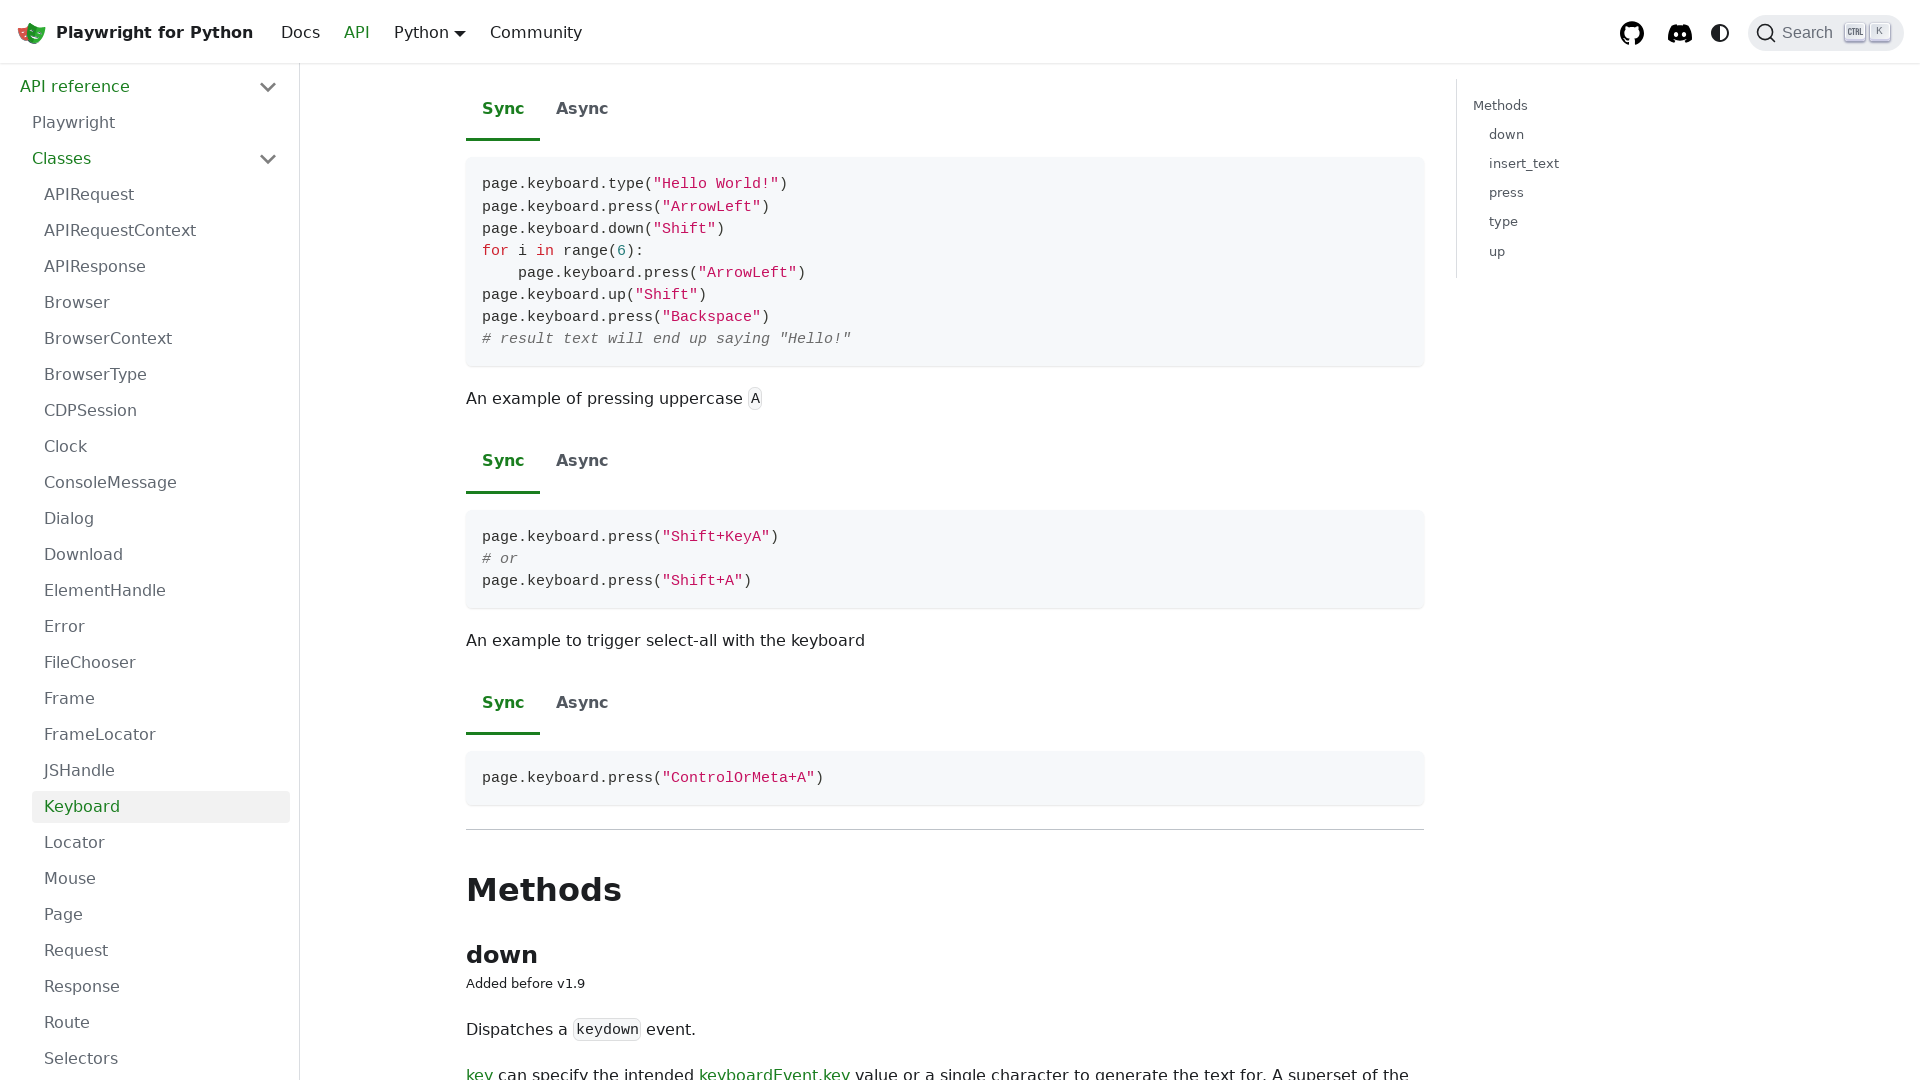

Pressed ArrowDown to scroll down
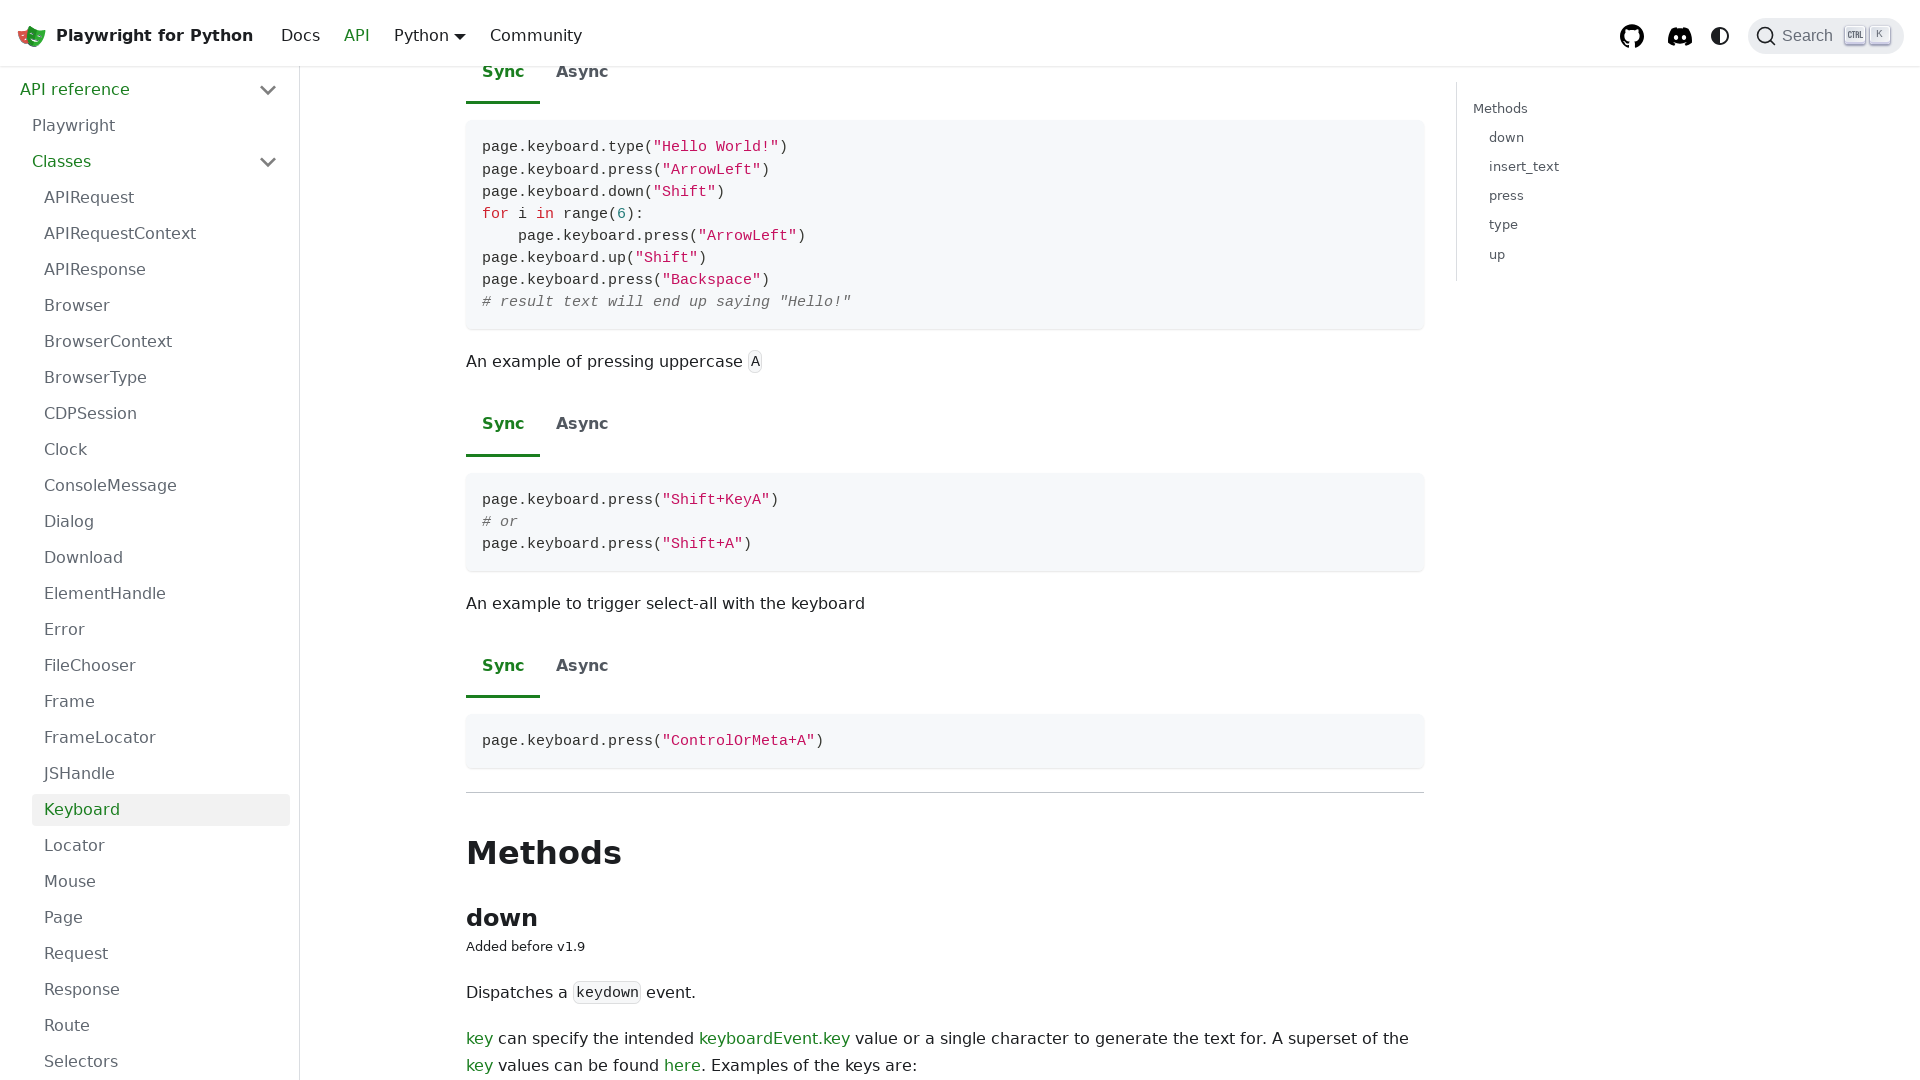

Pressed ArrowDown to scroll down
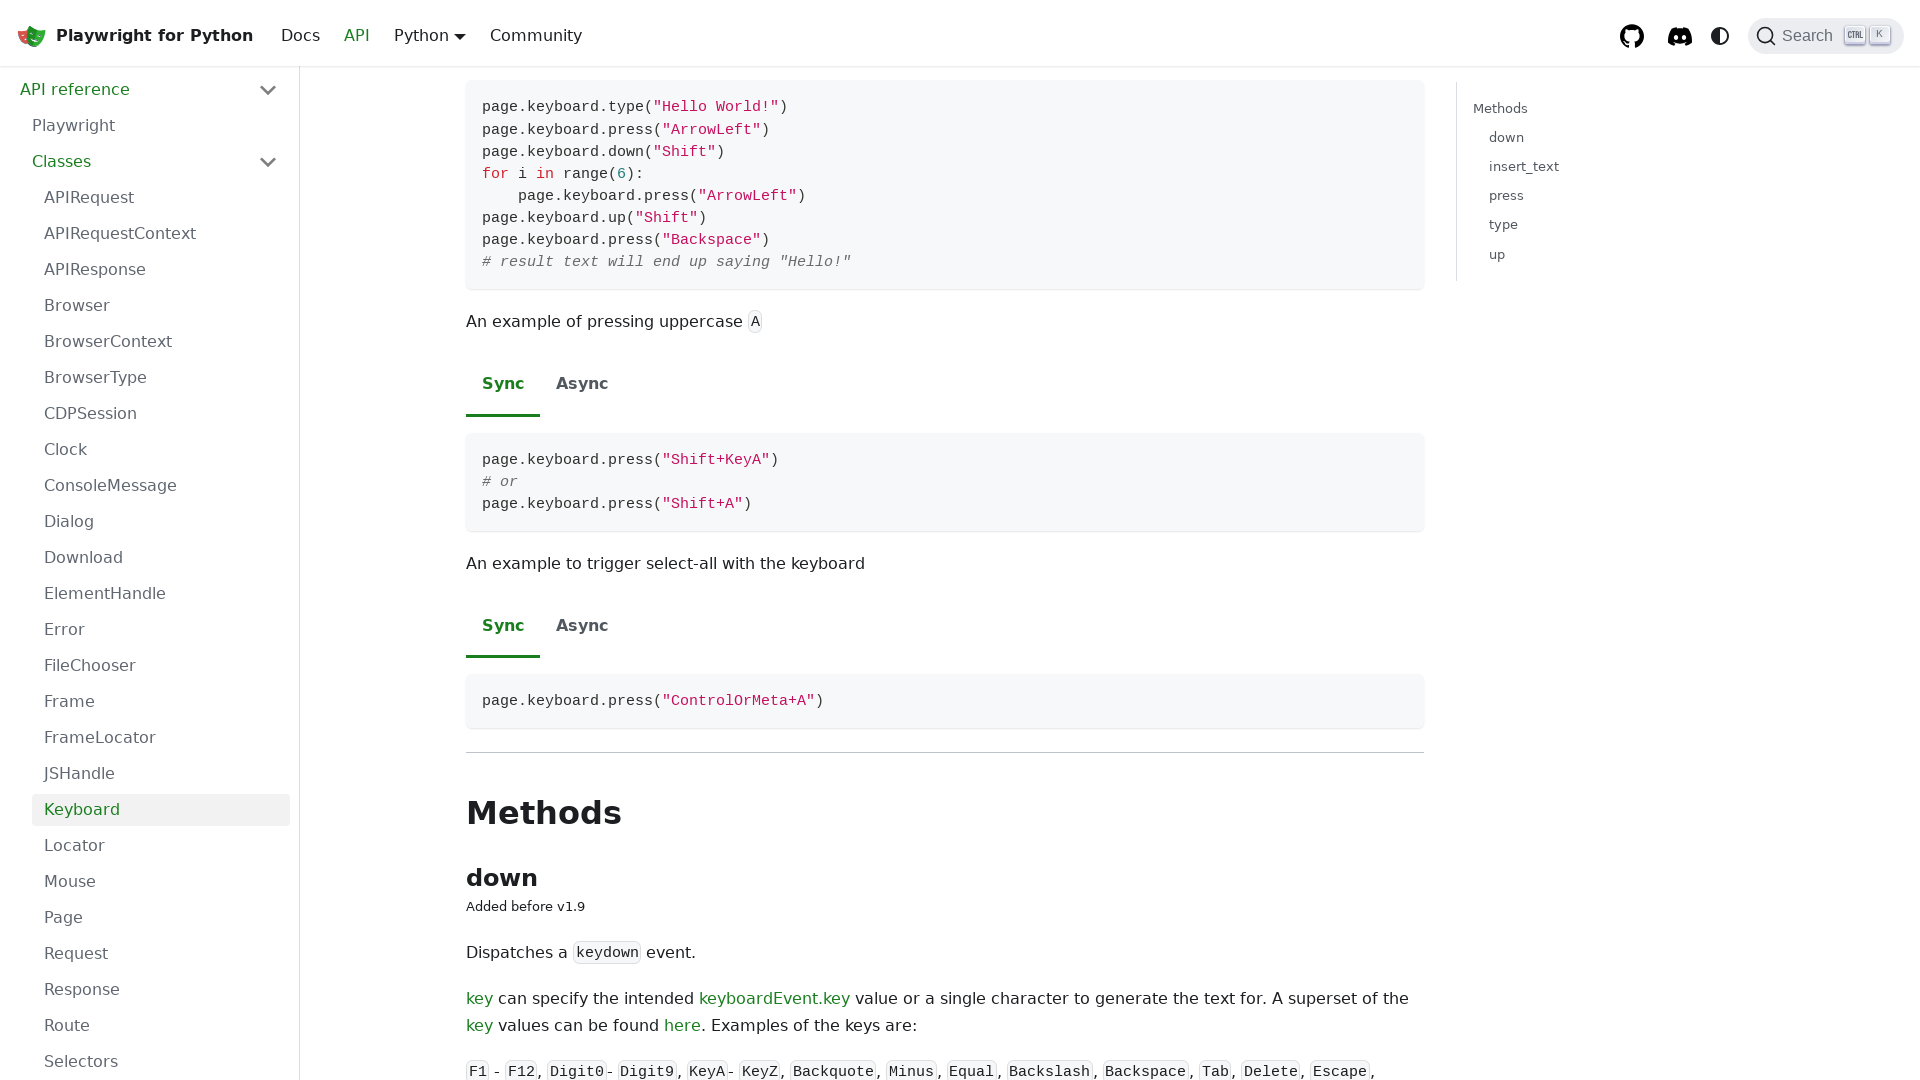

Pressed ArrowDown to scroll down
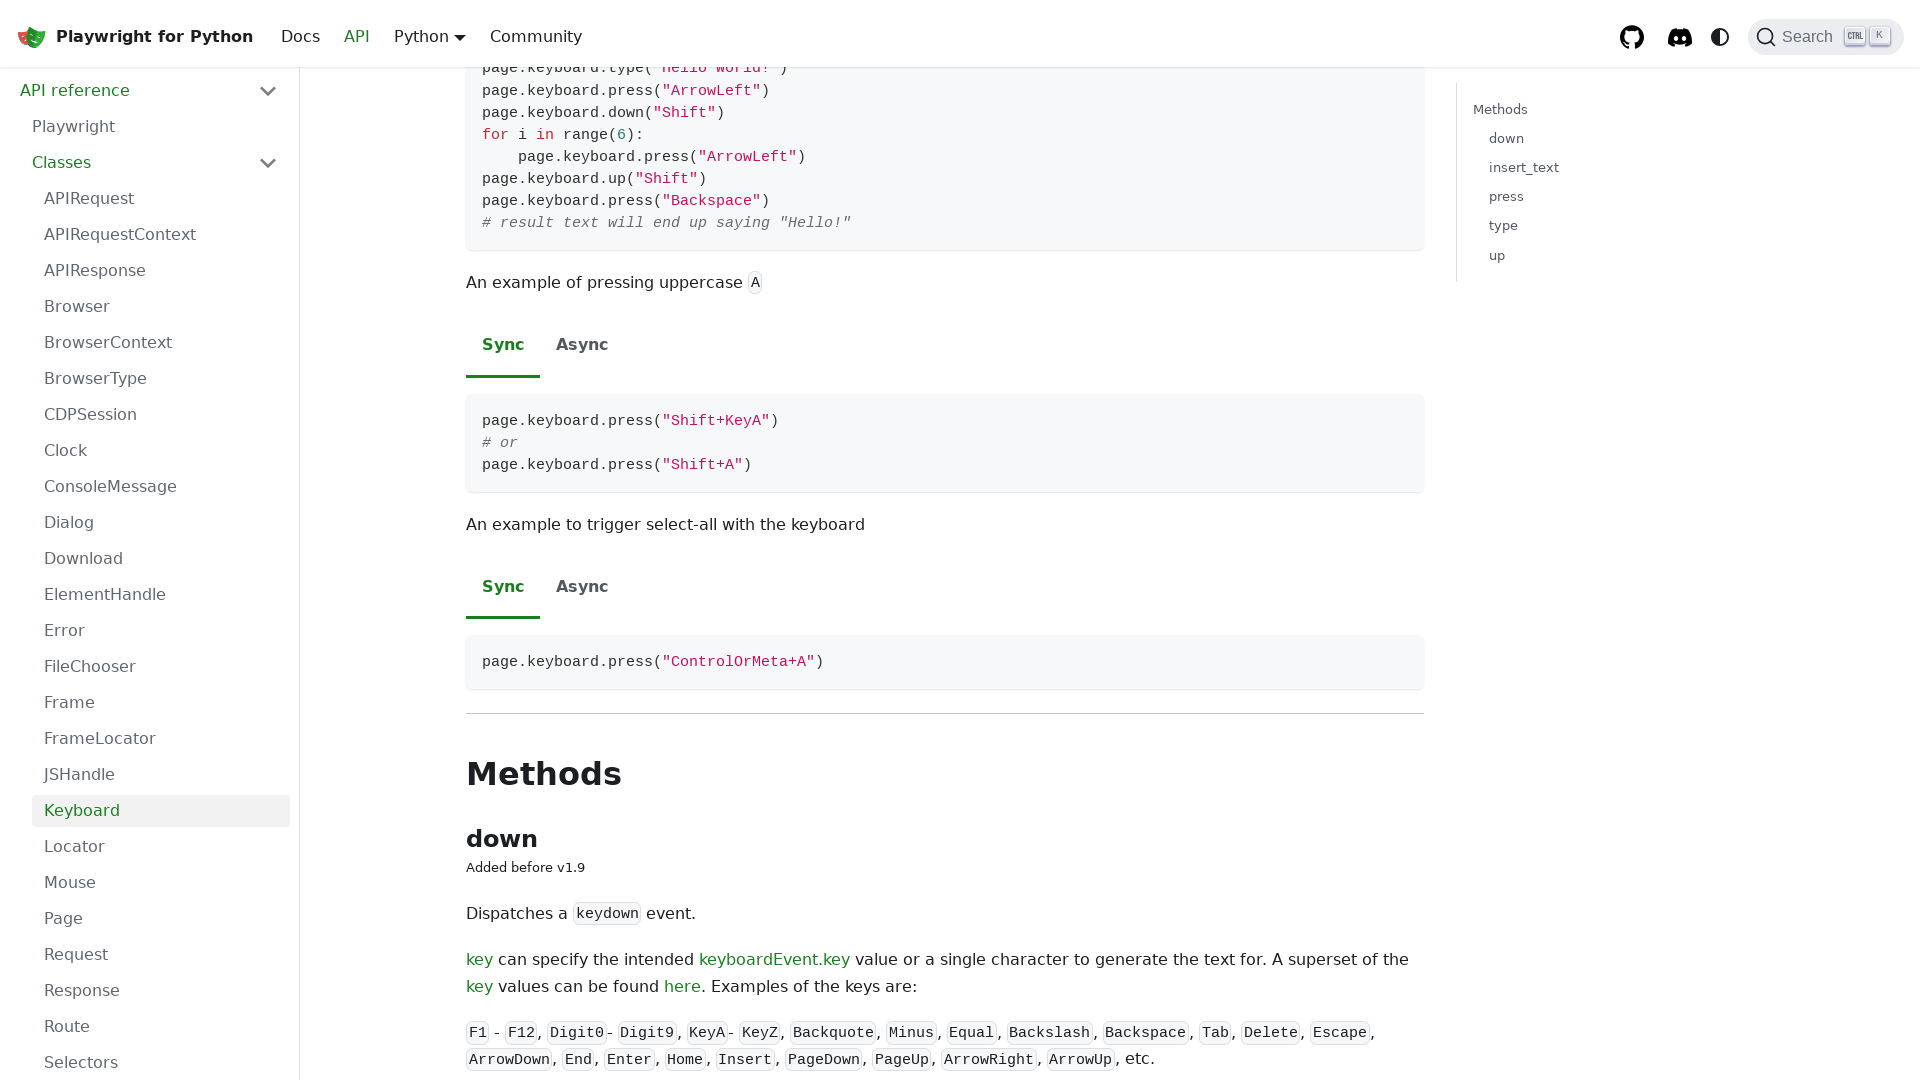

Pressed ArrowDown to scroll down
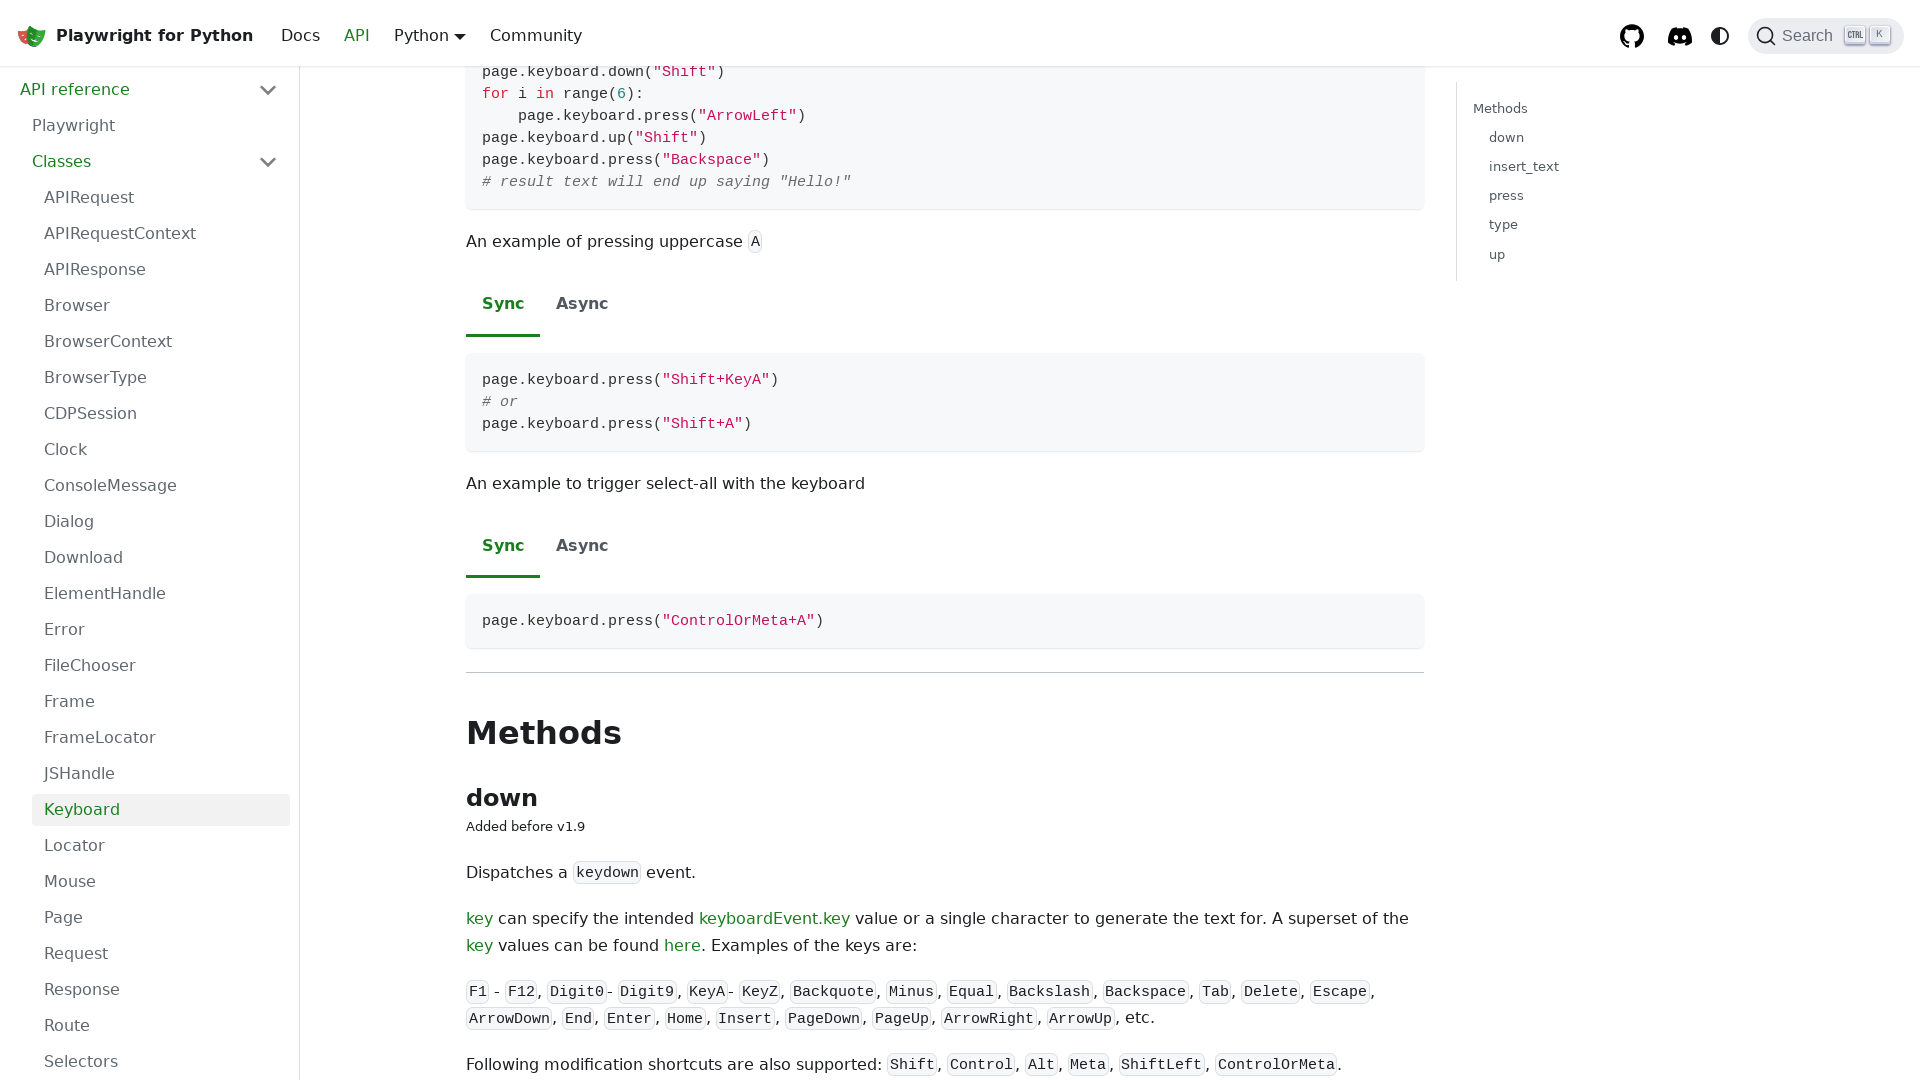

Pressed ArrowDown to scroll down
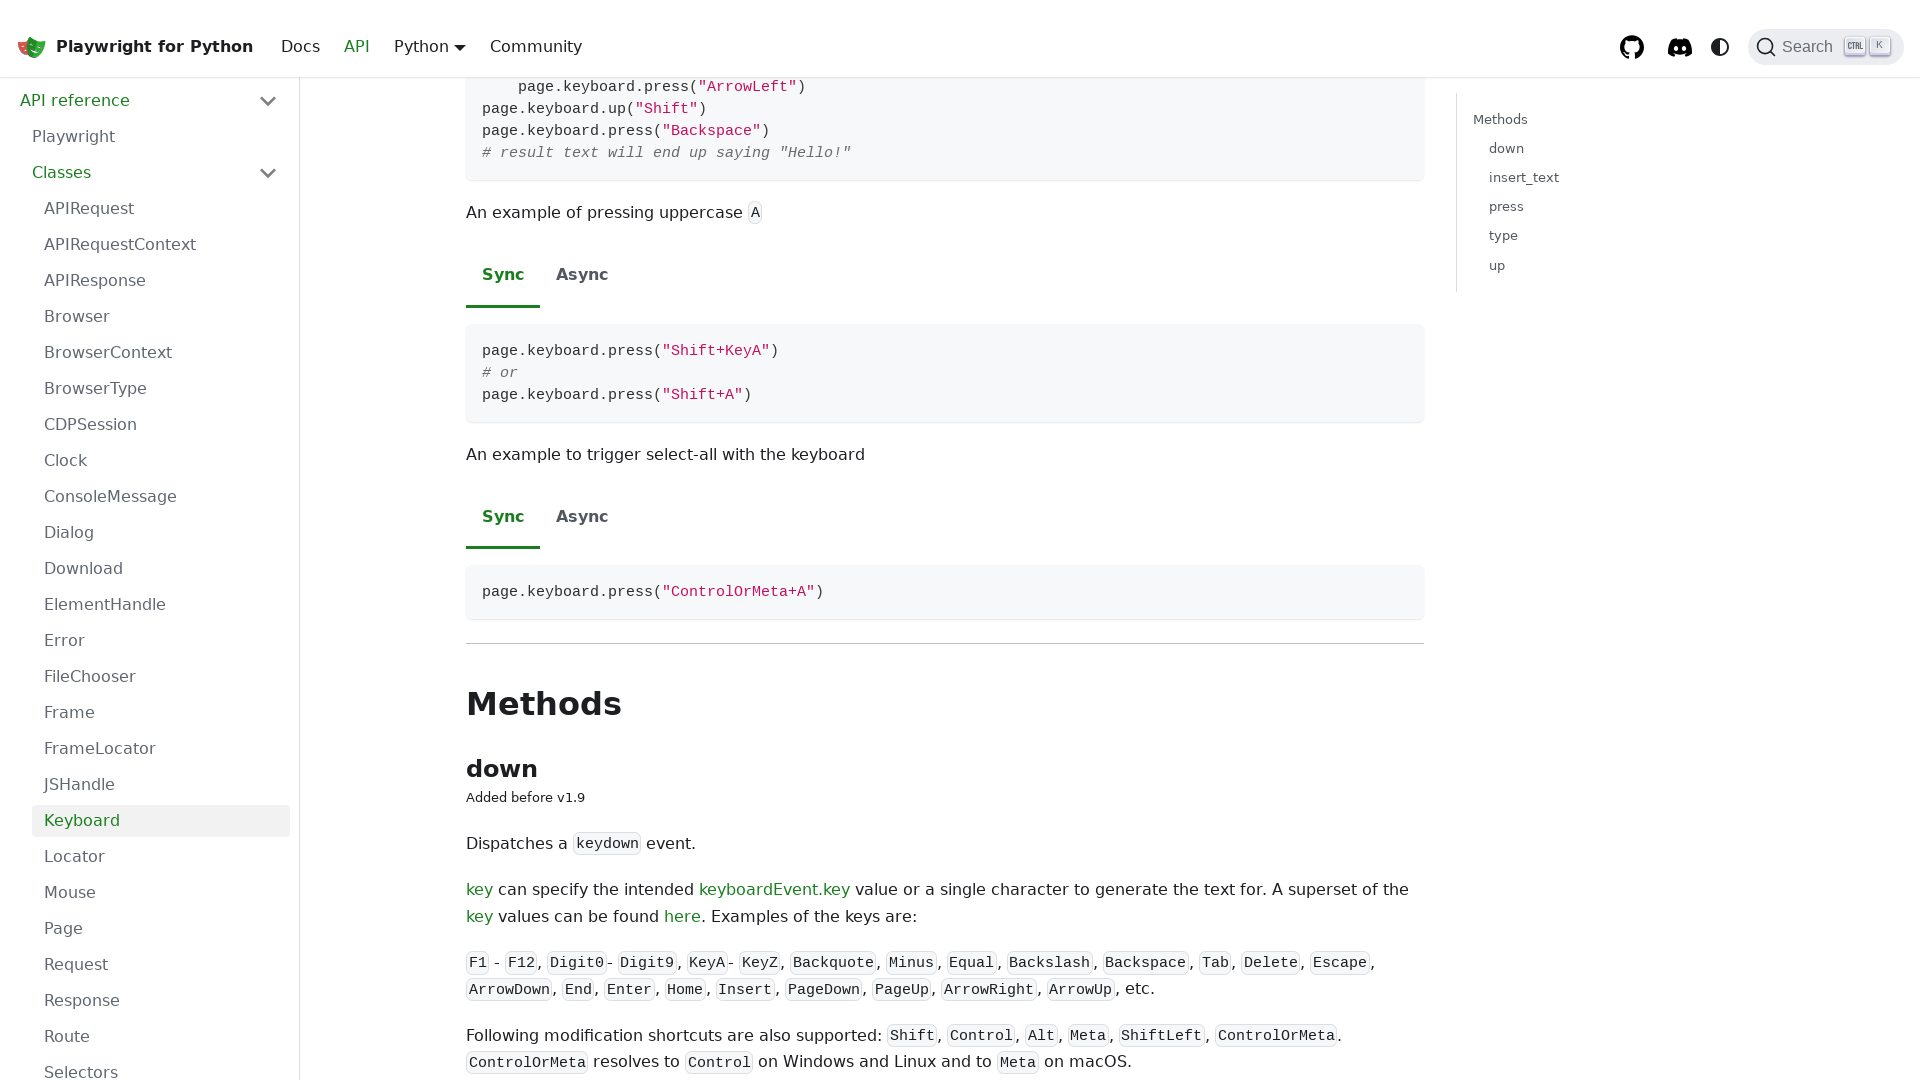

Pressed ArrowDown to scroll down
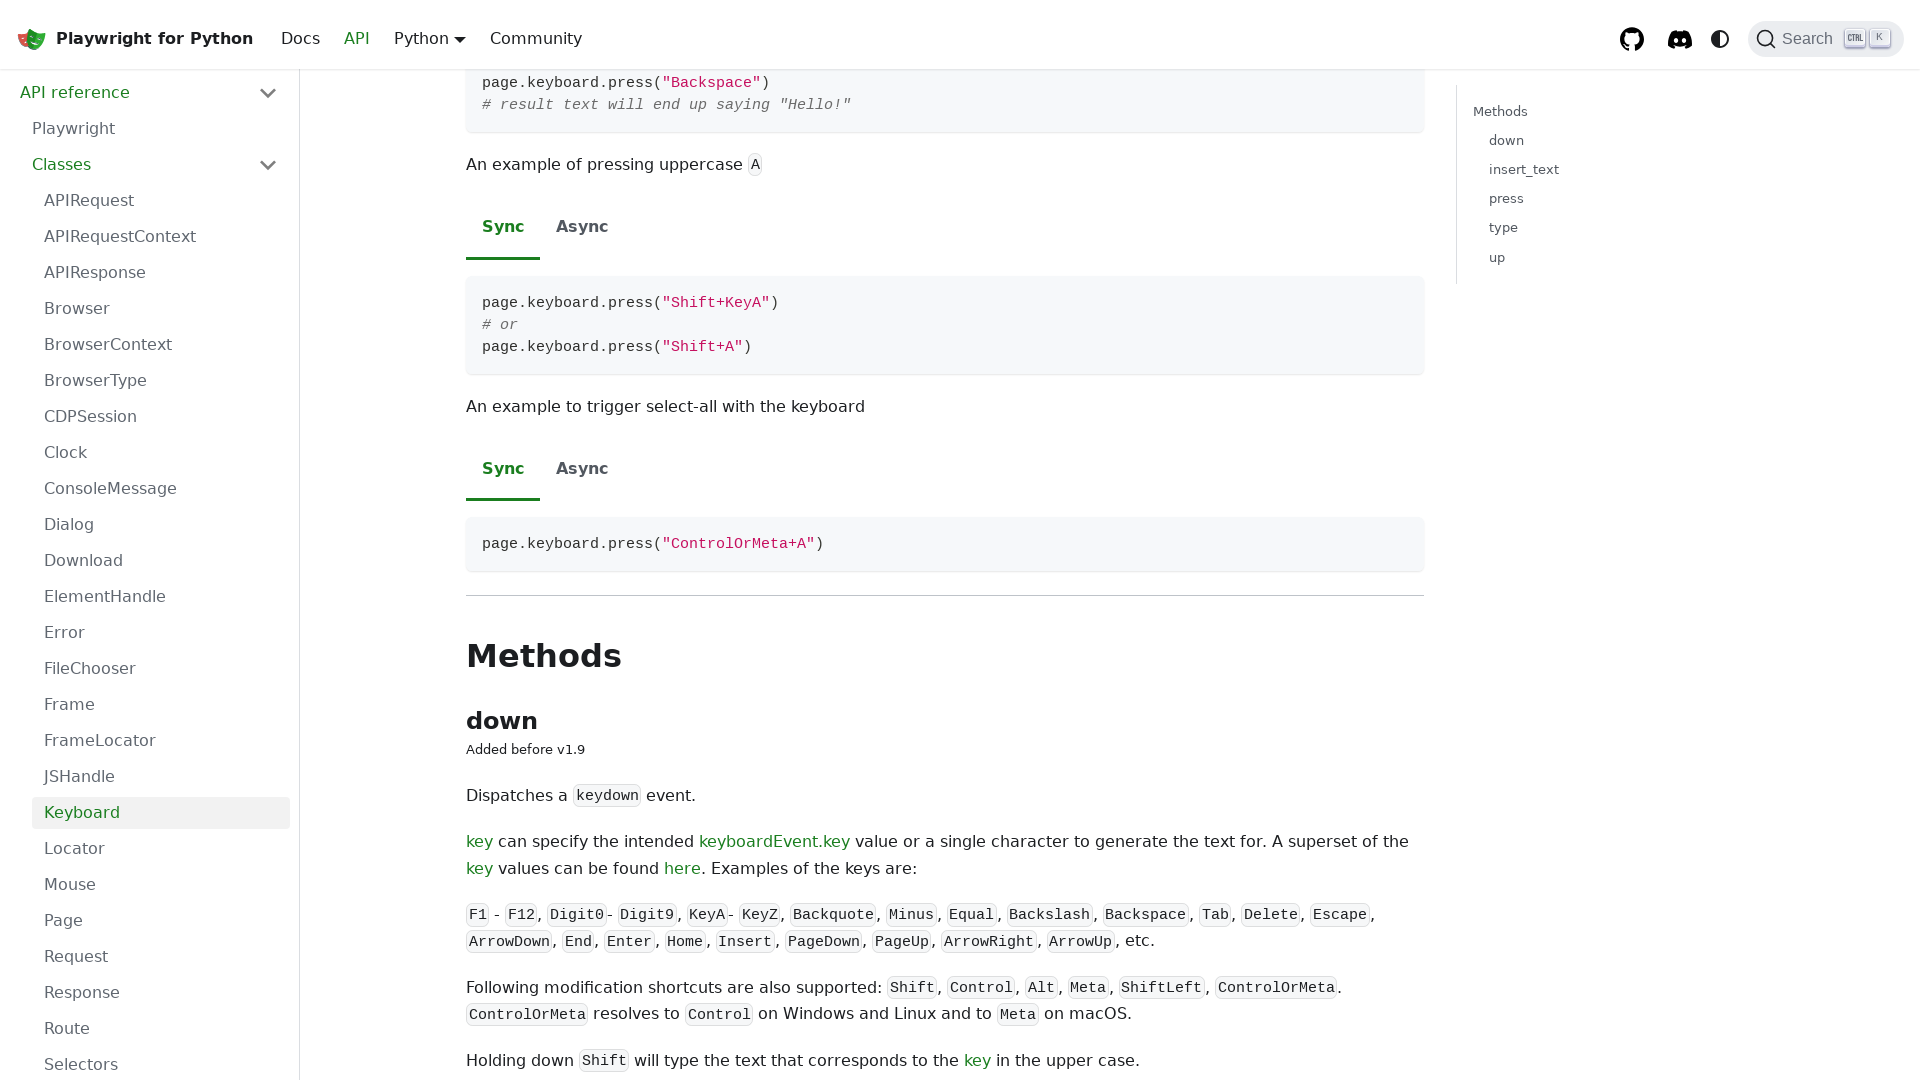

Pressed ArrowDown to scroll down
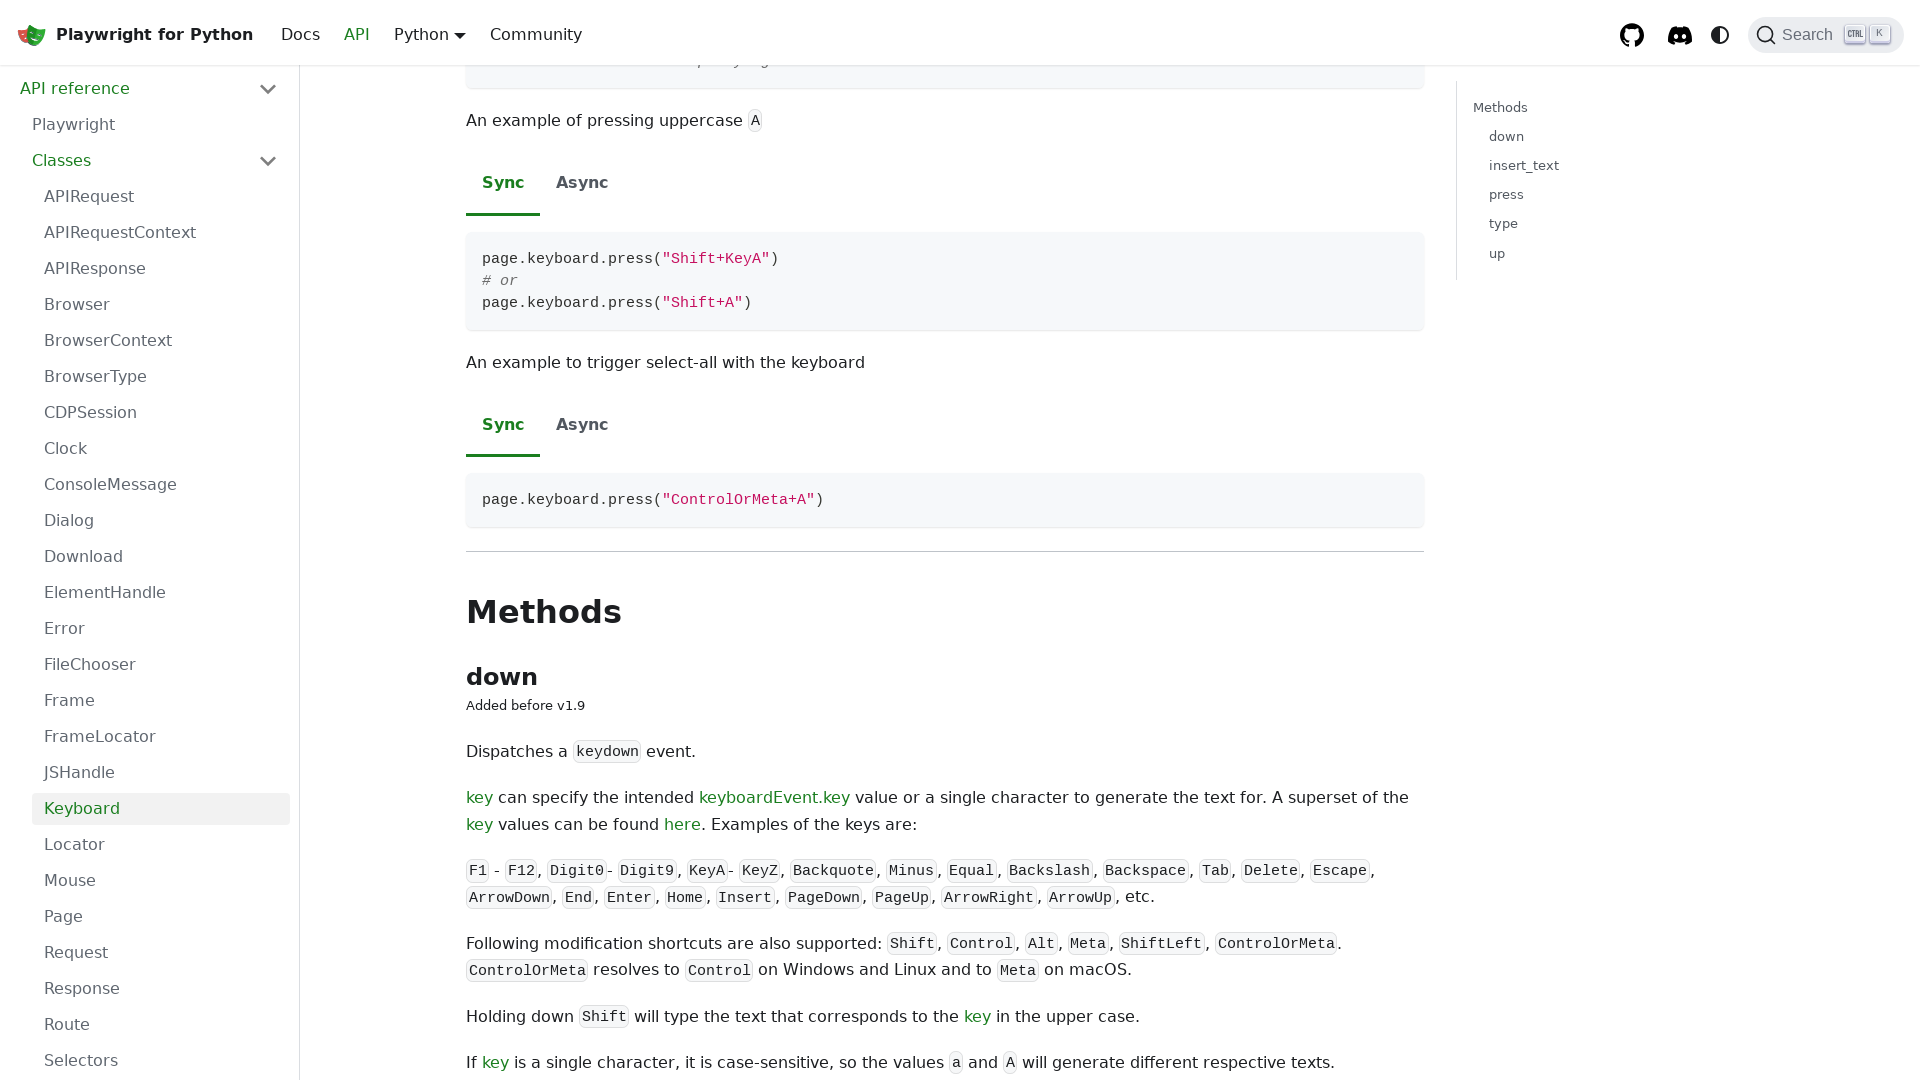

Pressed ArrowDown to scroll down
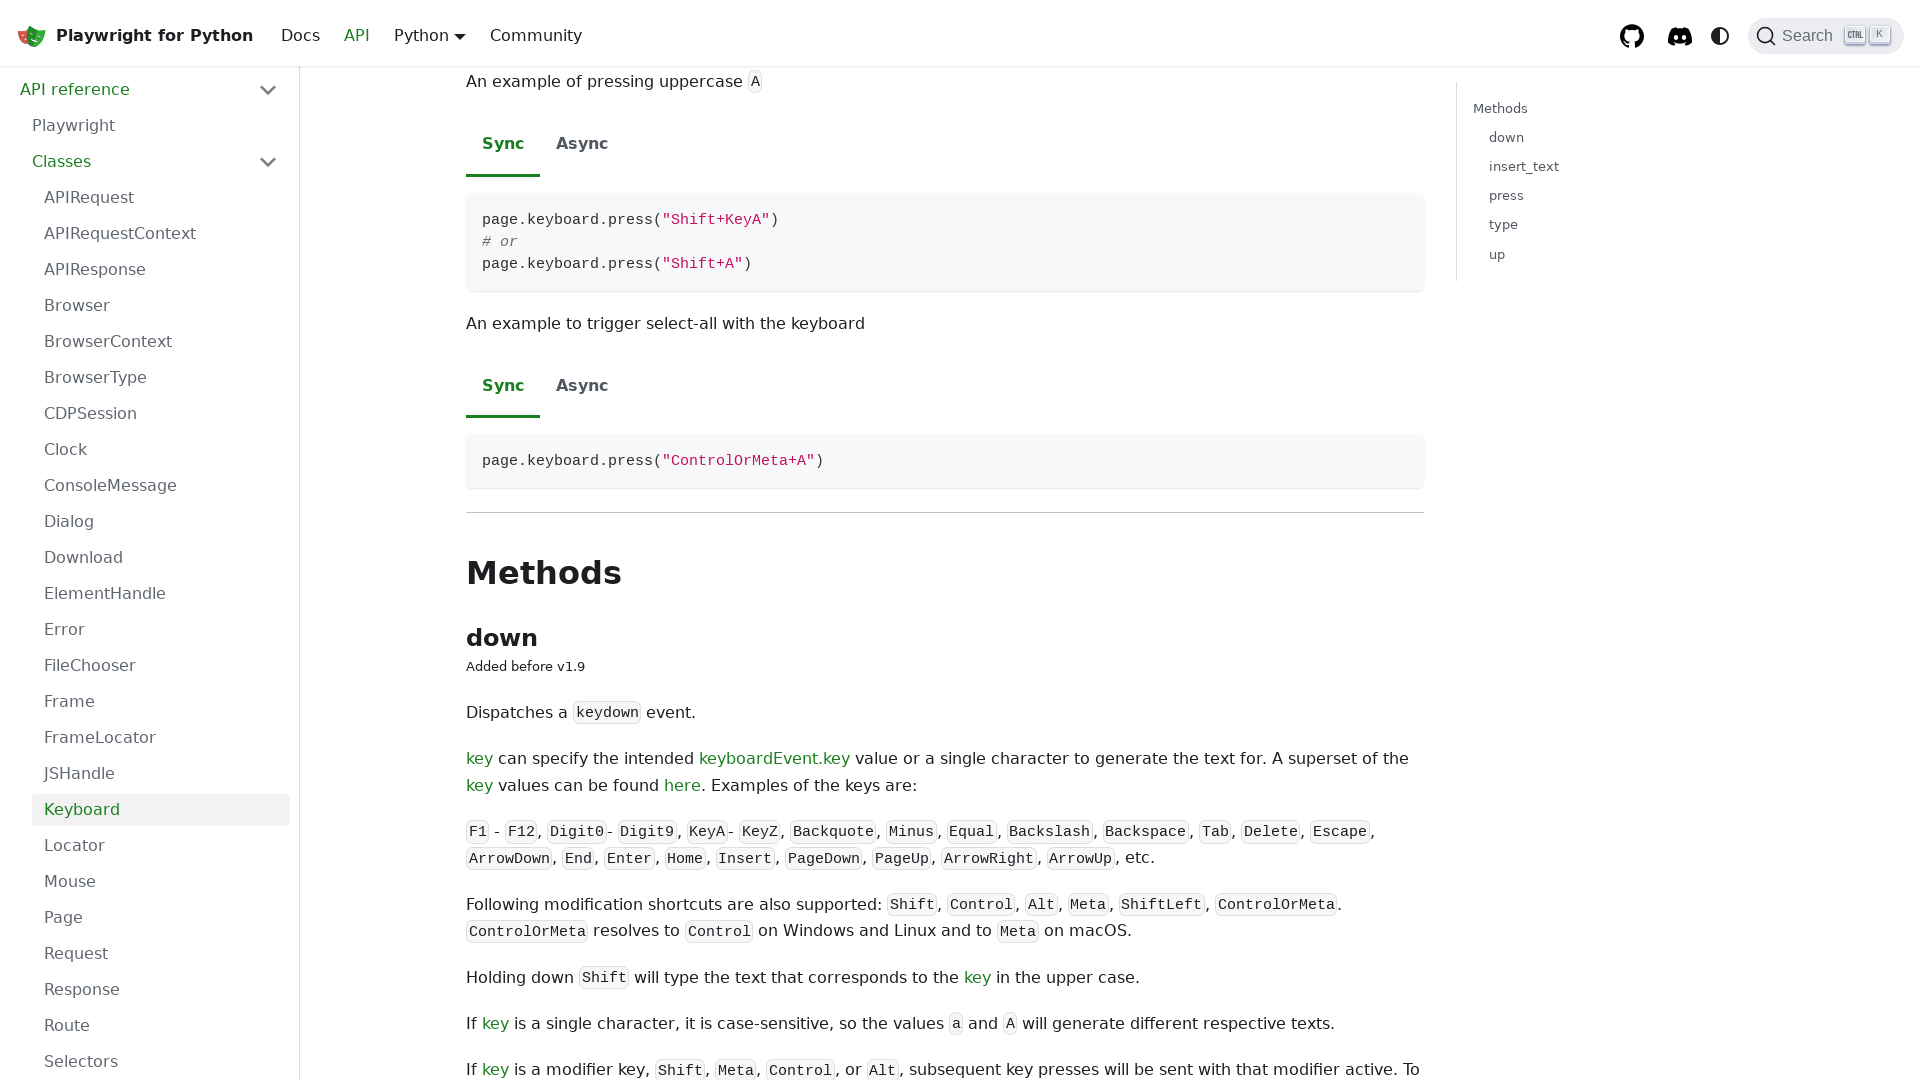

Pressed ArrowDown to scroll down
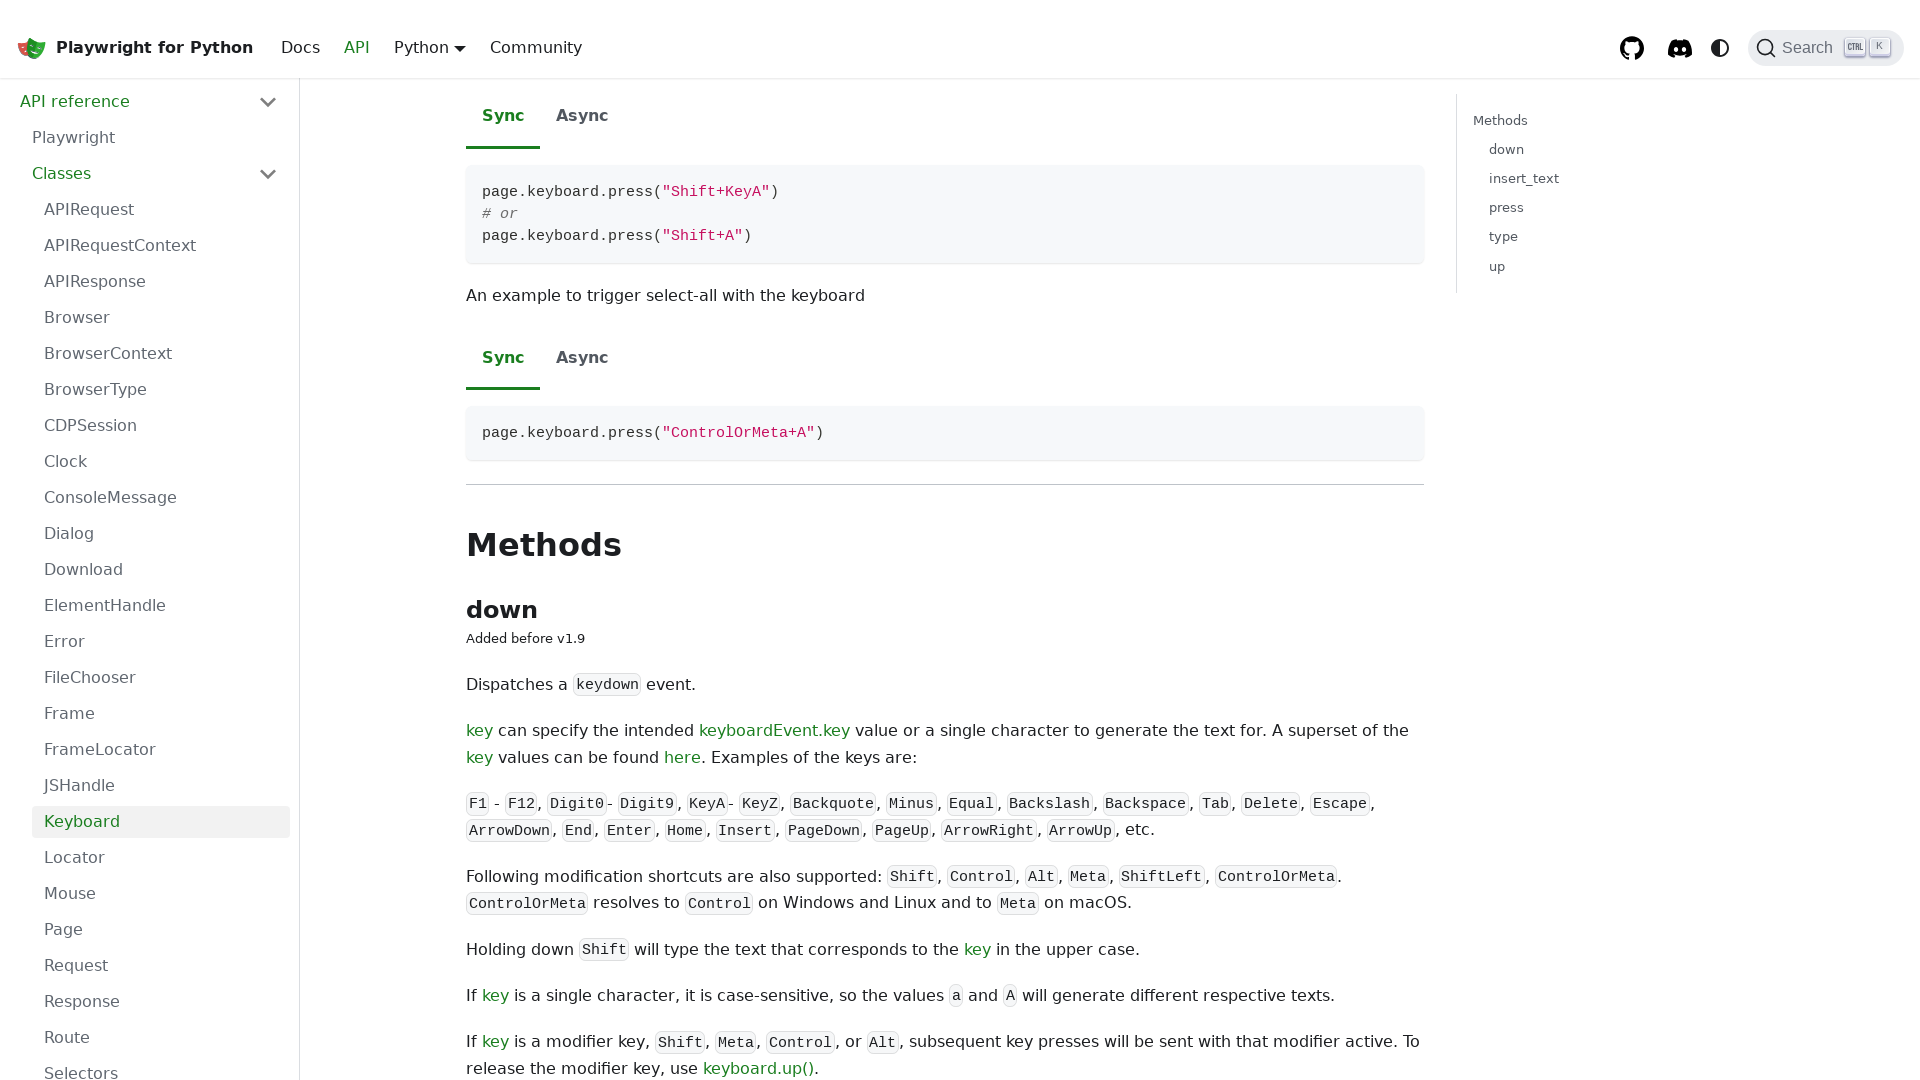

Pressed ArrowDown to scroll down
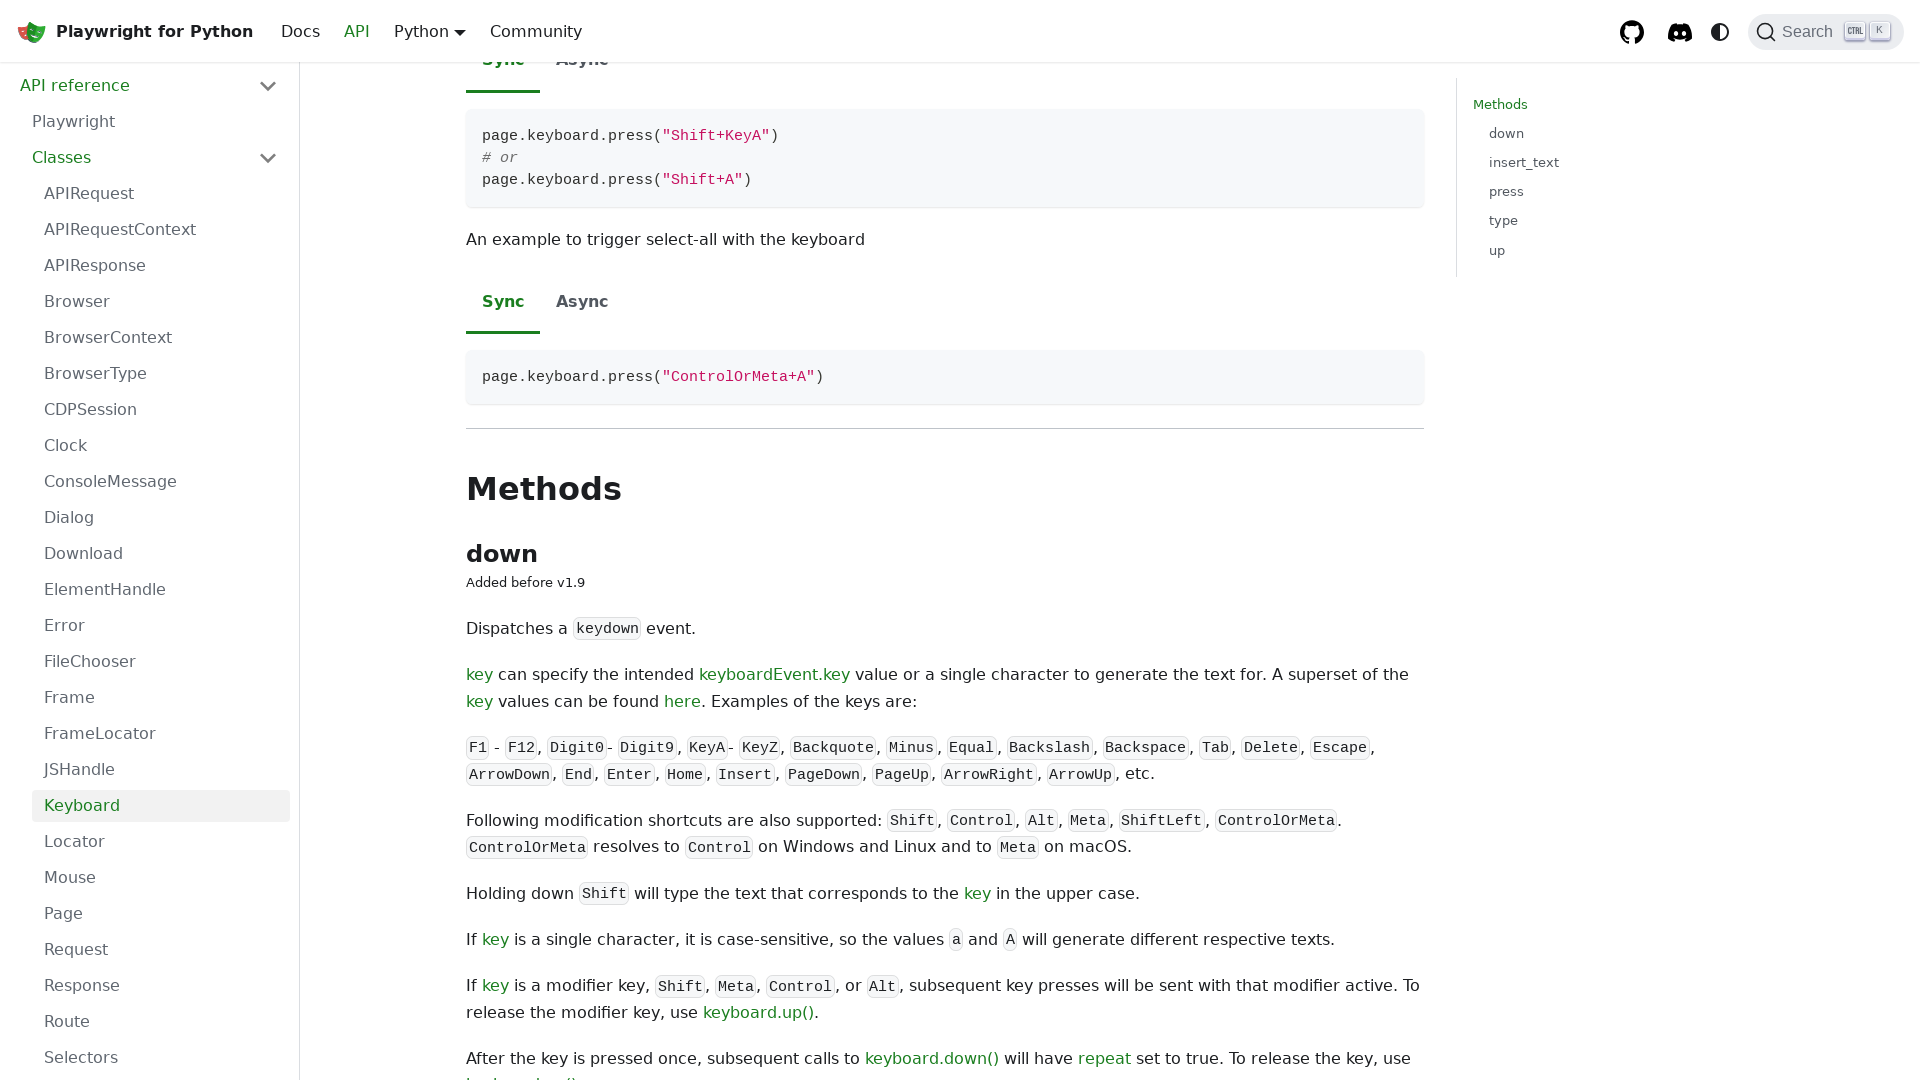

Pressed ArrowDown to scroll down
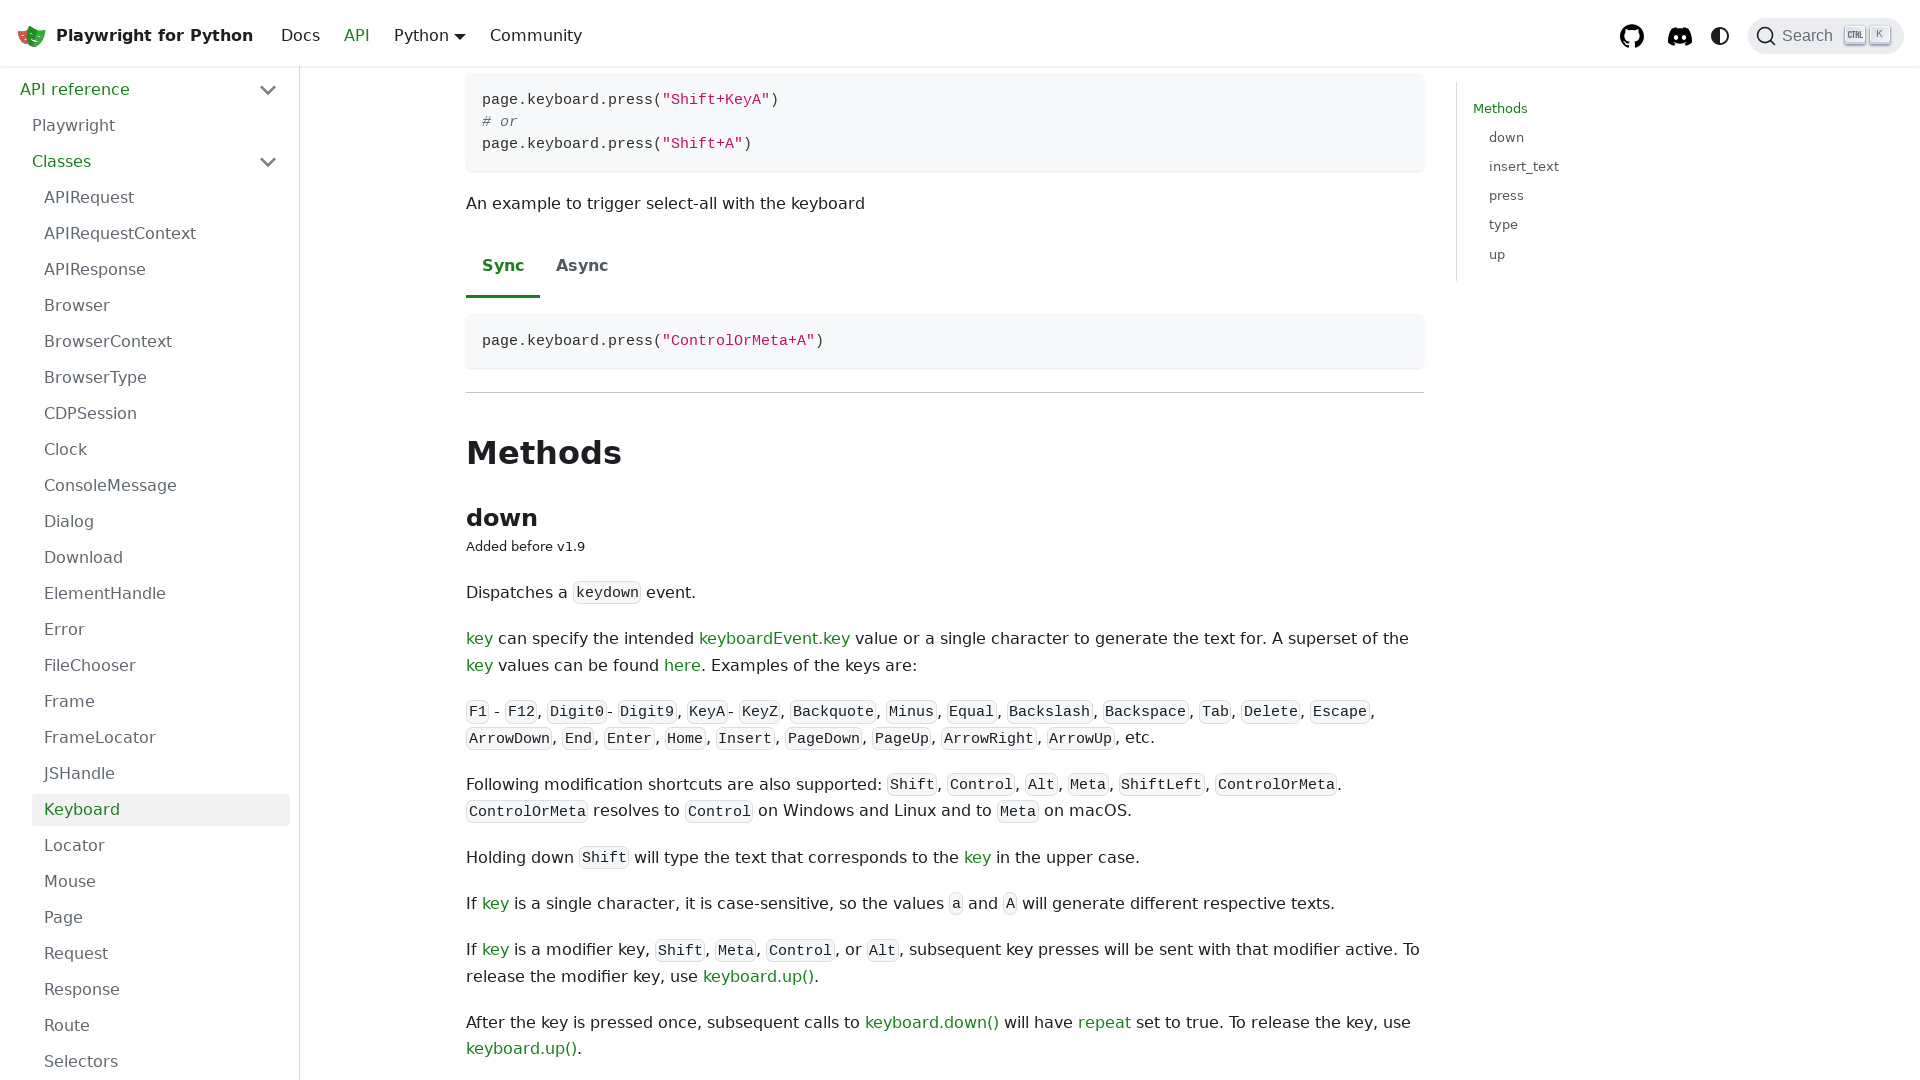

Pressed ArrowDown to scroll down
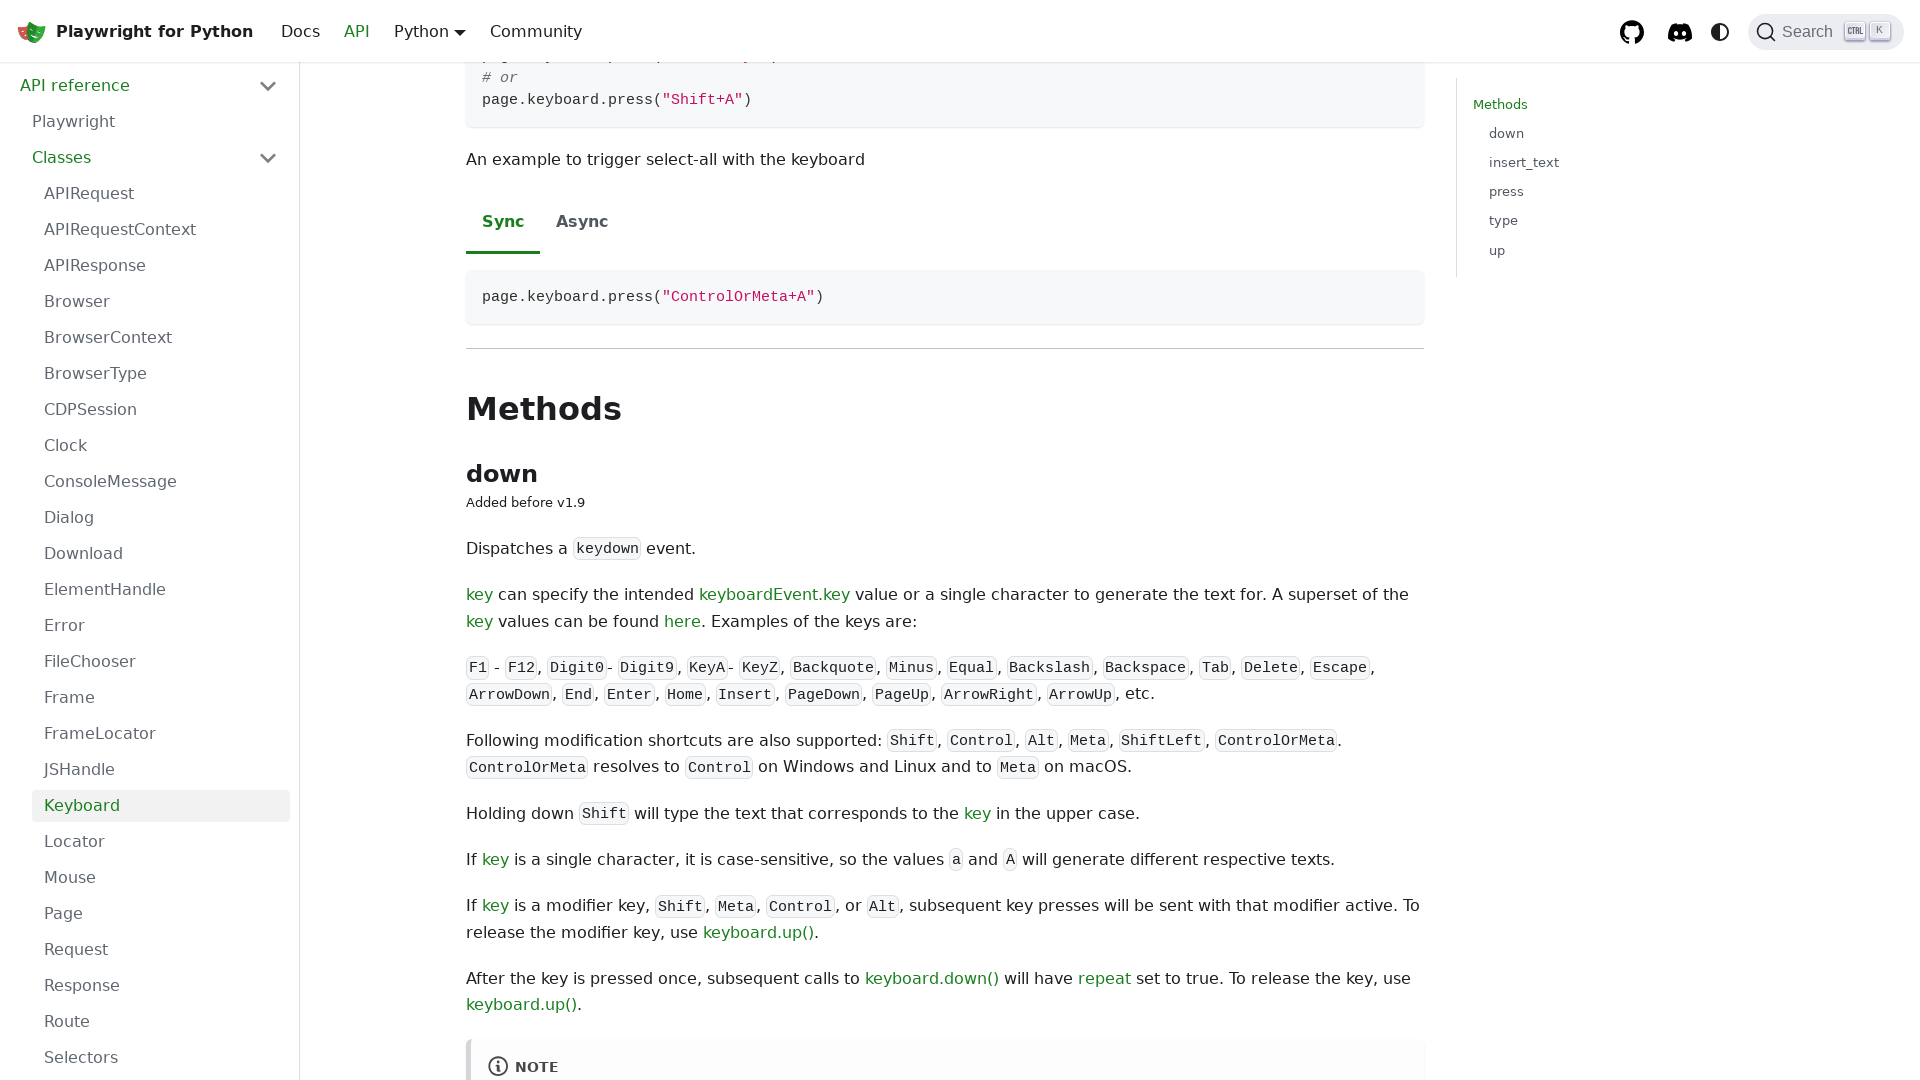

Pressed ArrowDown to scroll down
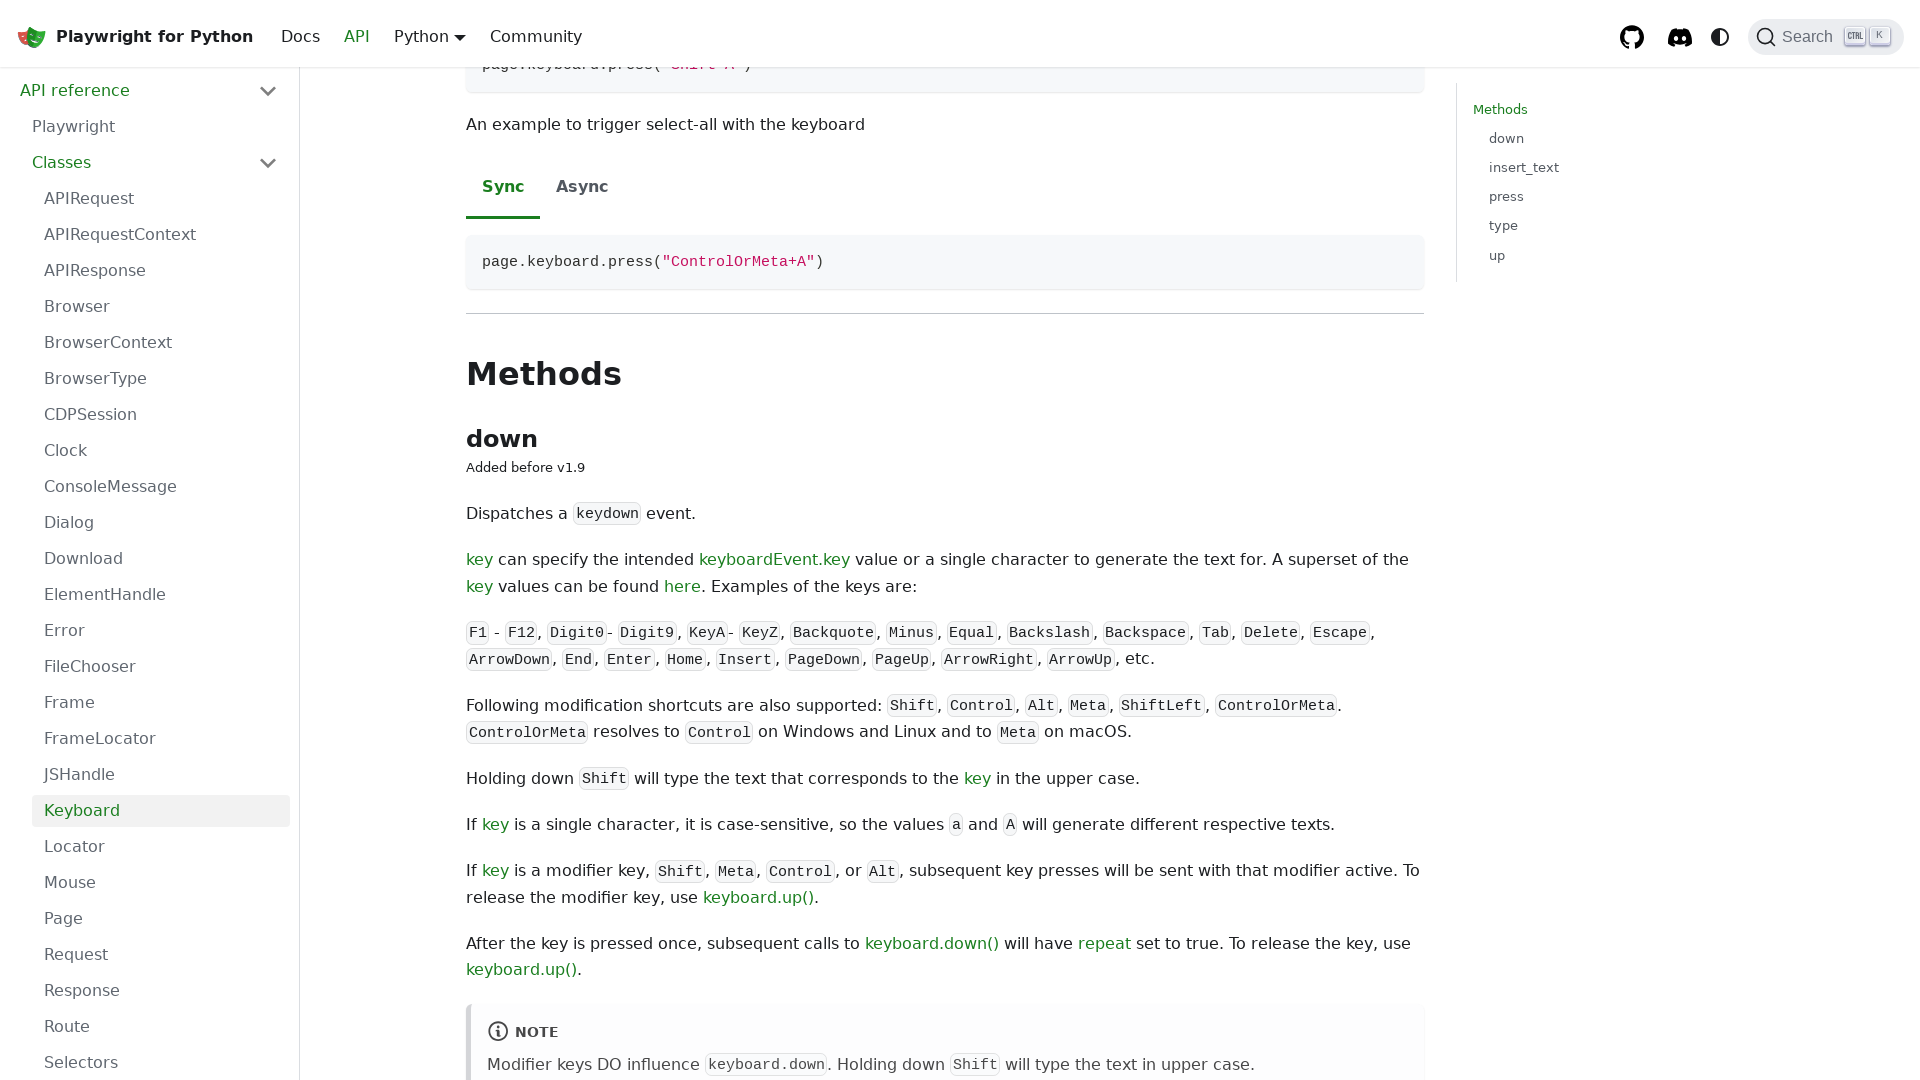

Pressed ArrowDown to scroll down
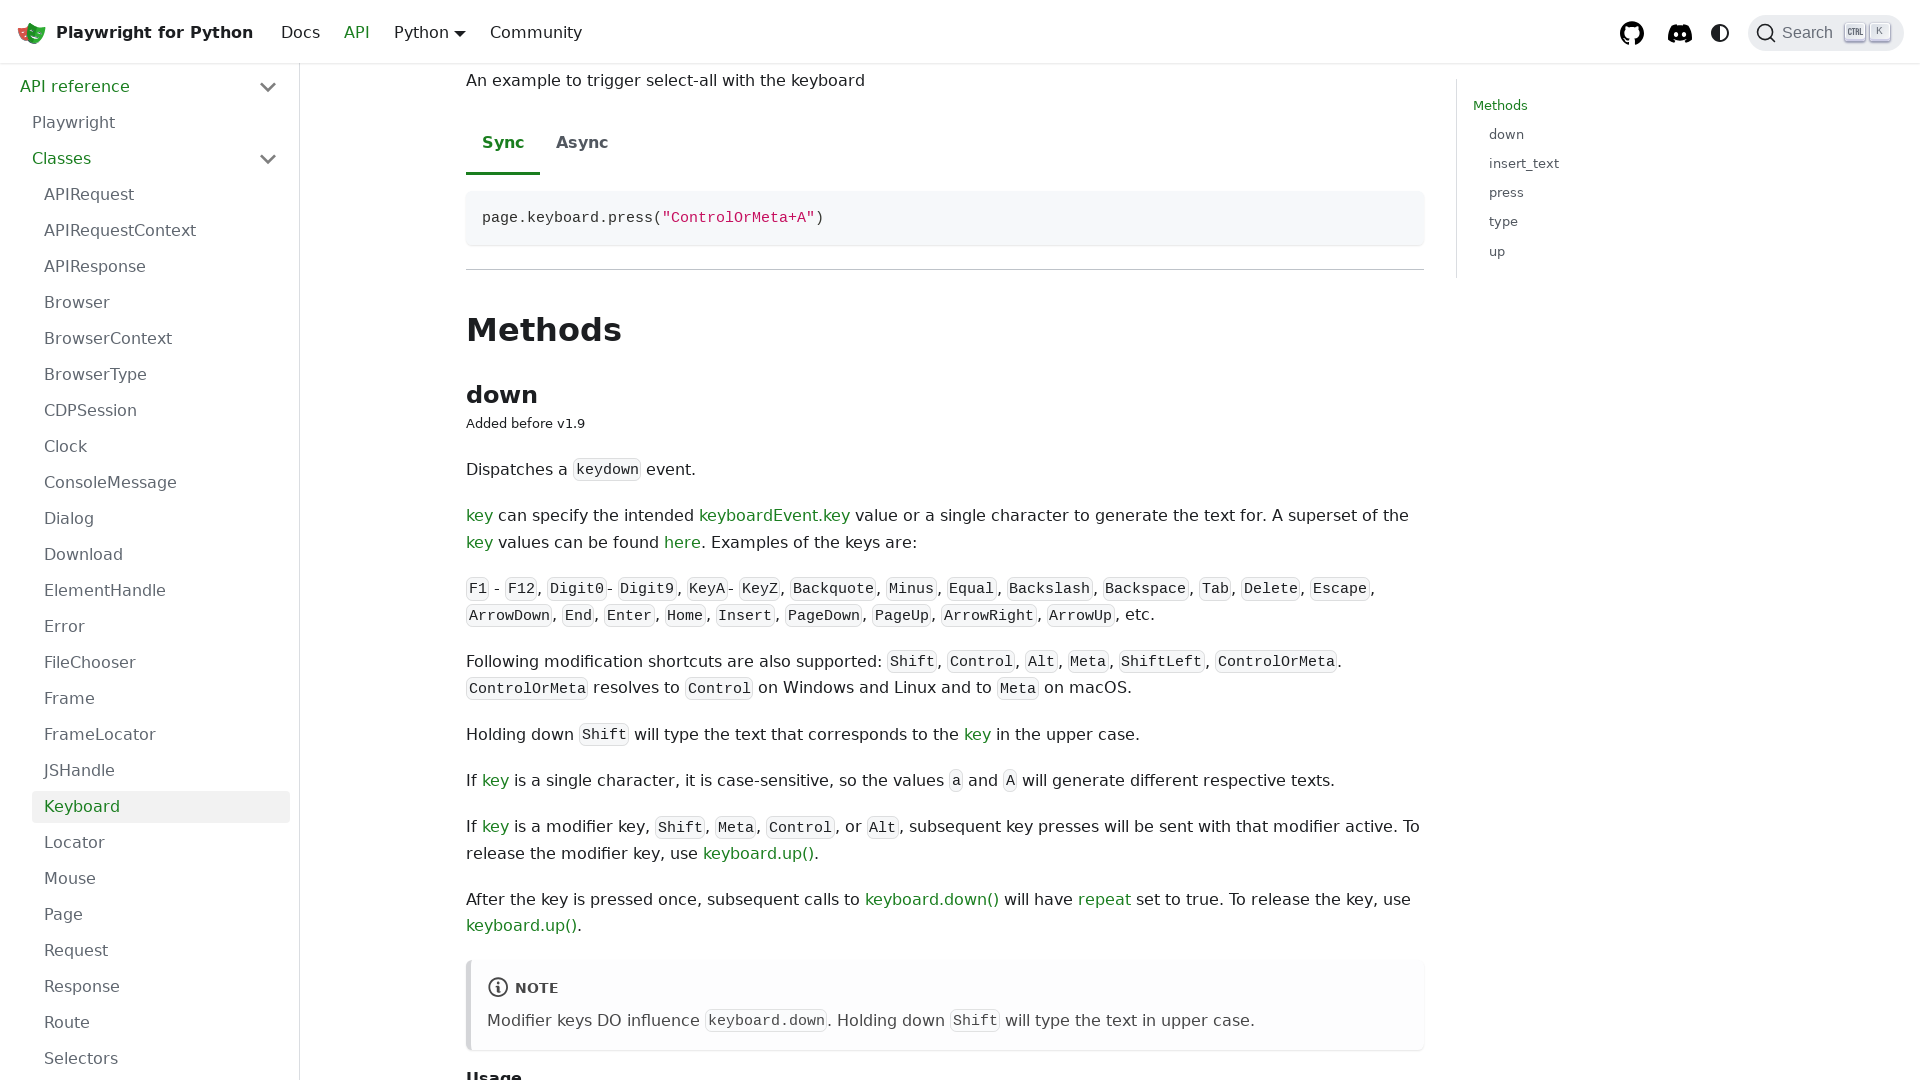

Pressed ArrowDown to scroll down
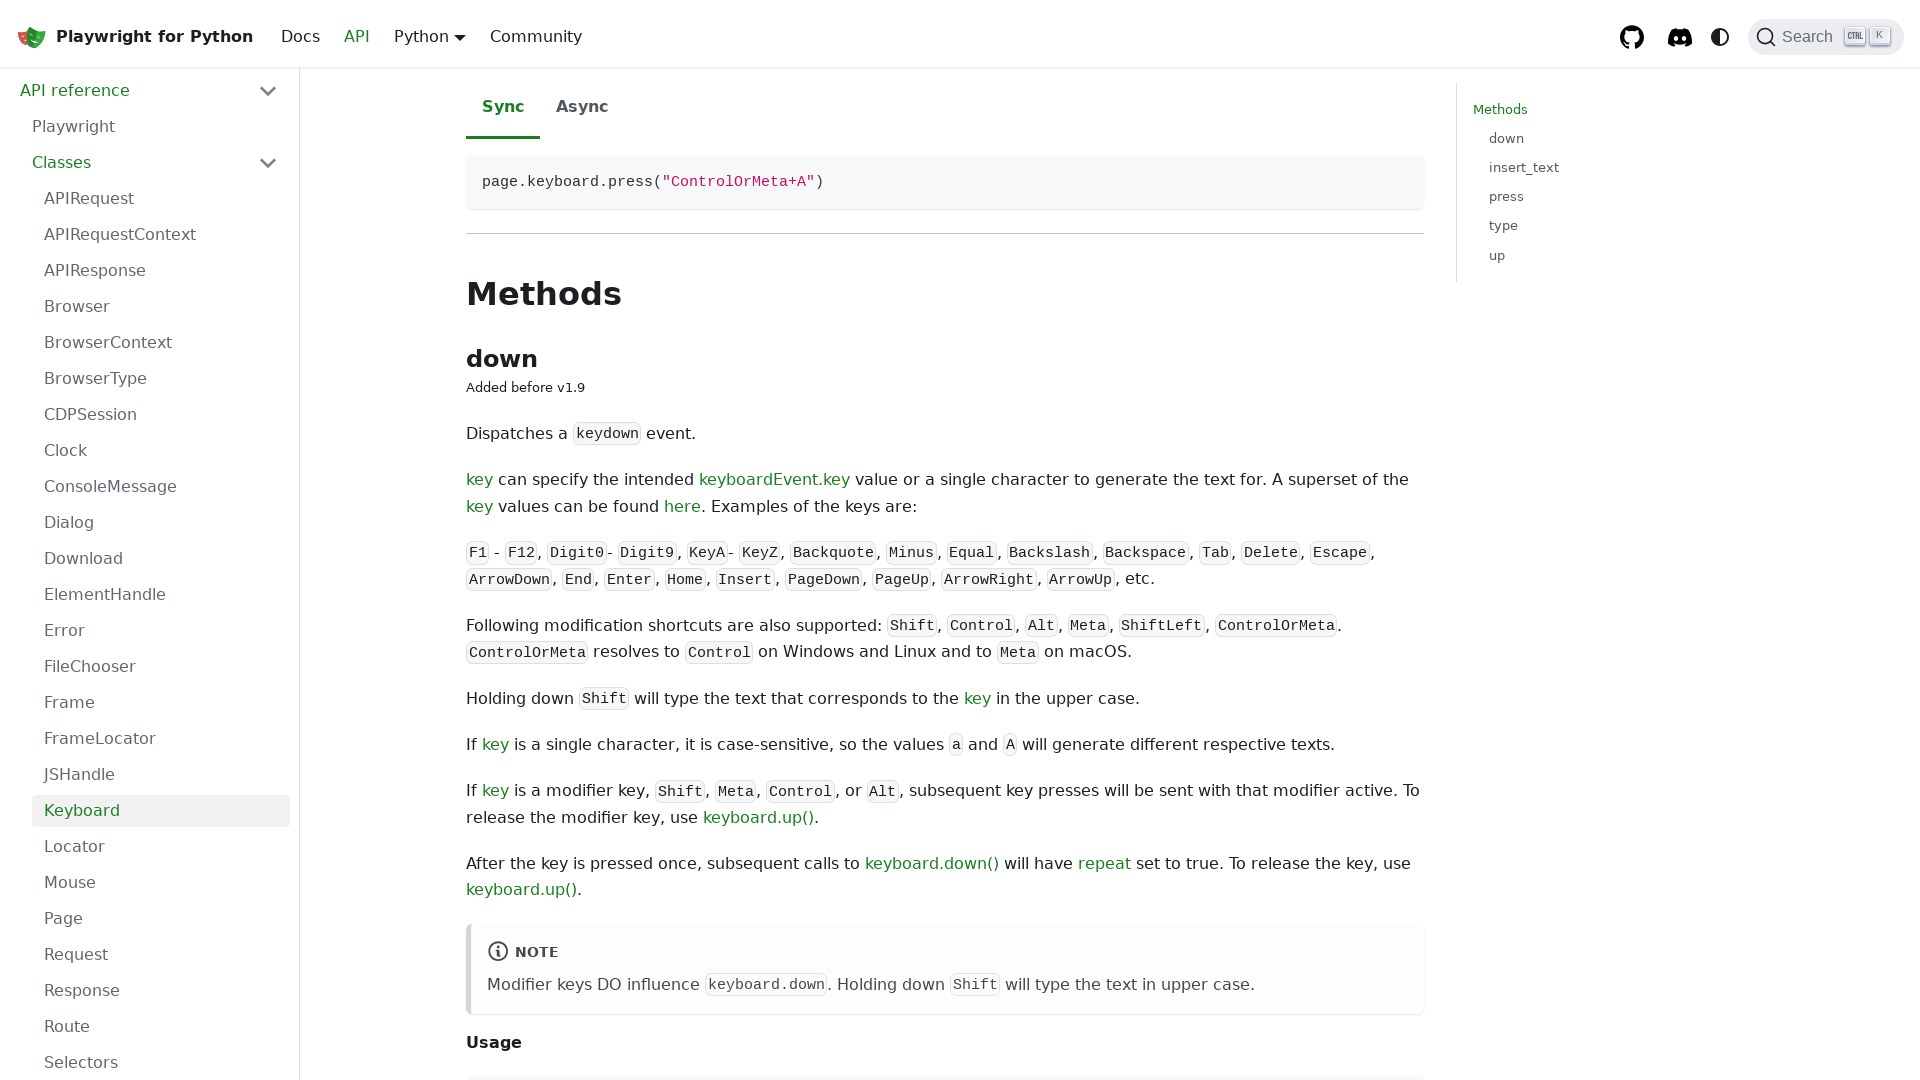

Pressed ArrowDown to scroll down
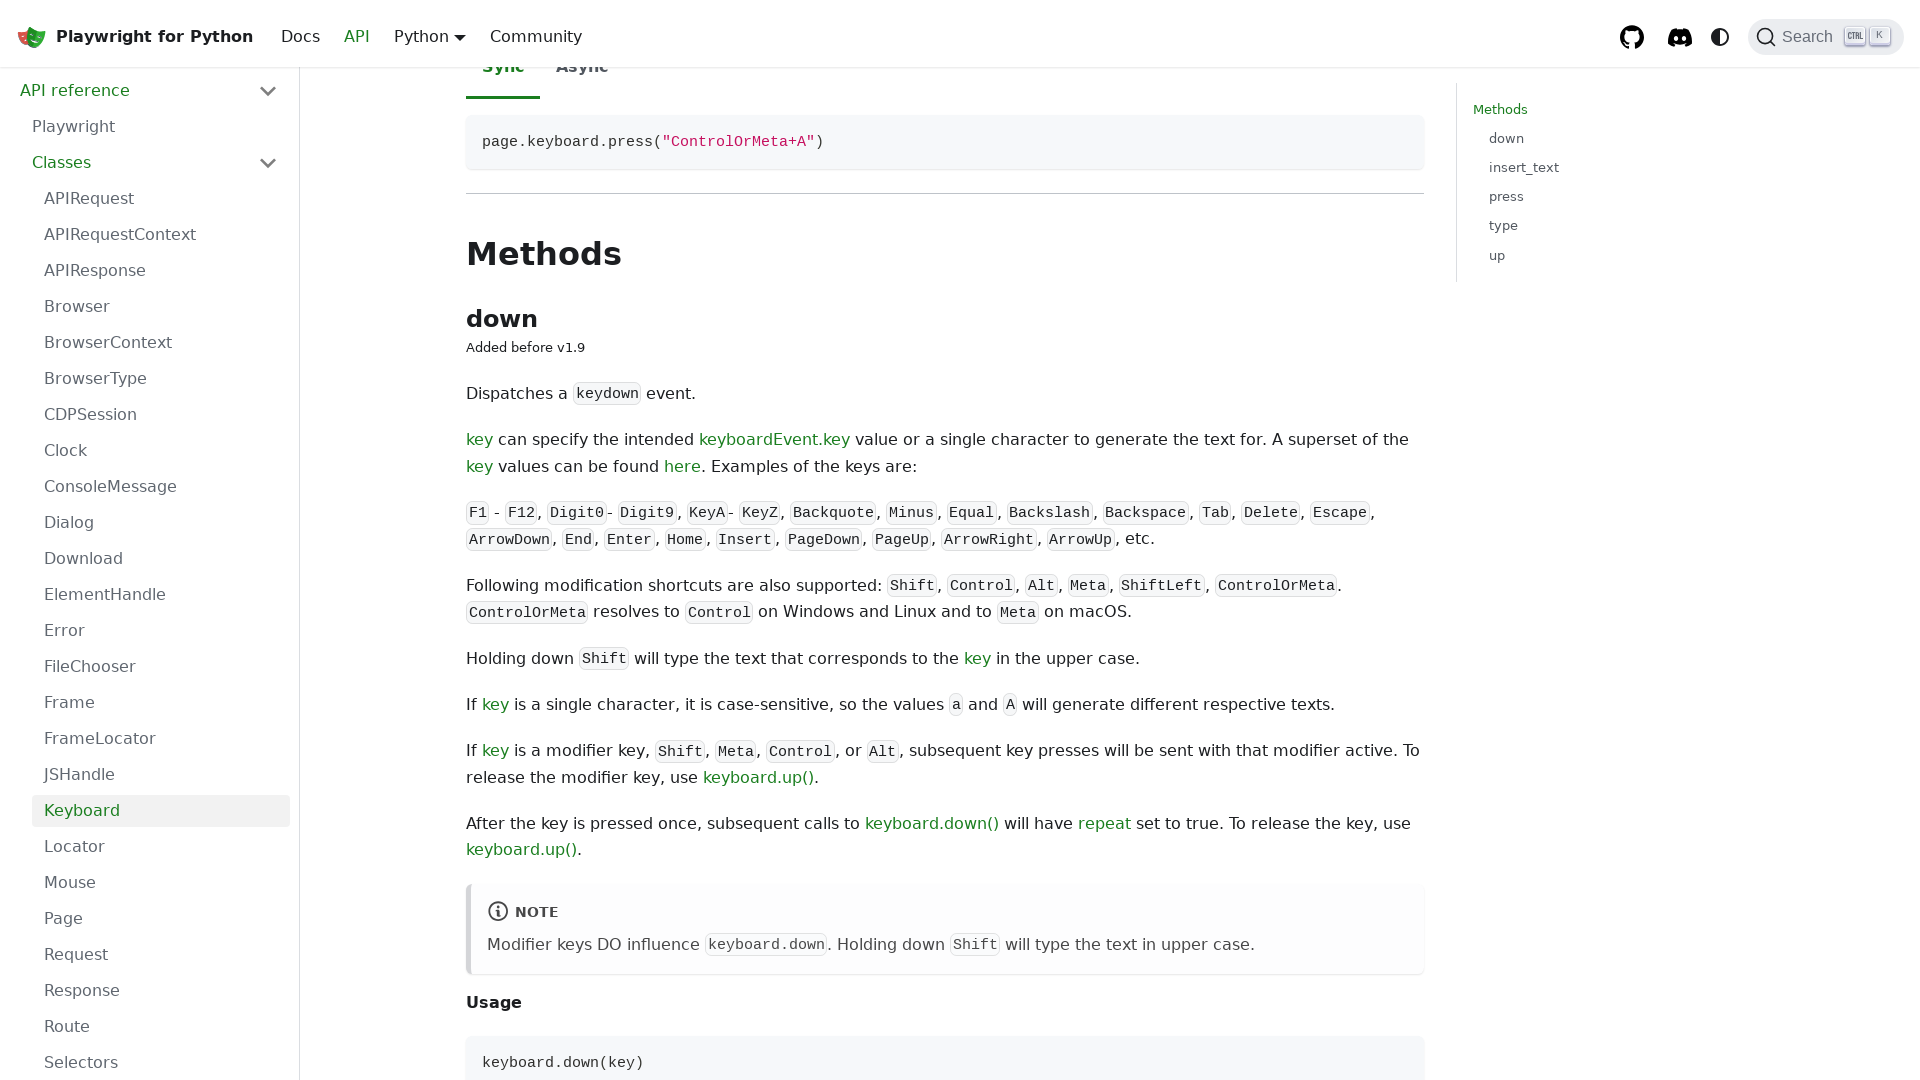

Pressed ArrowDown to scroll down
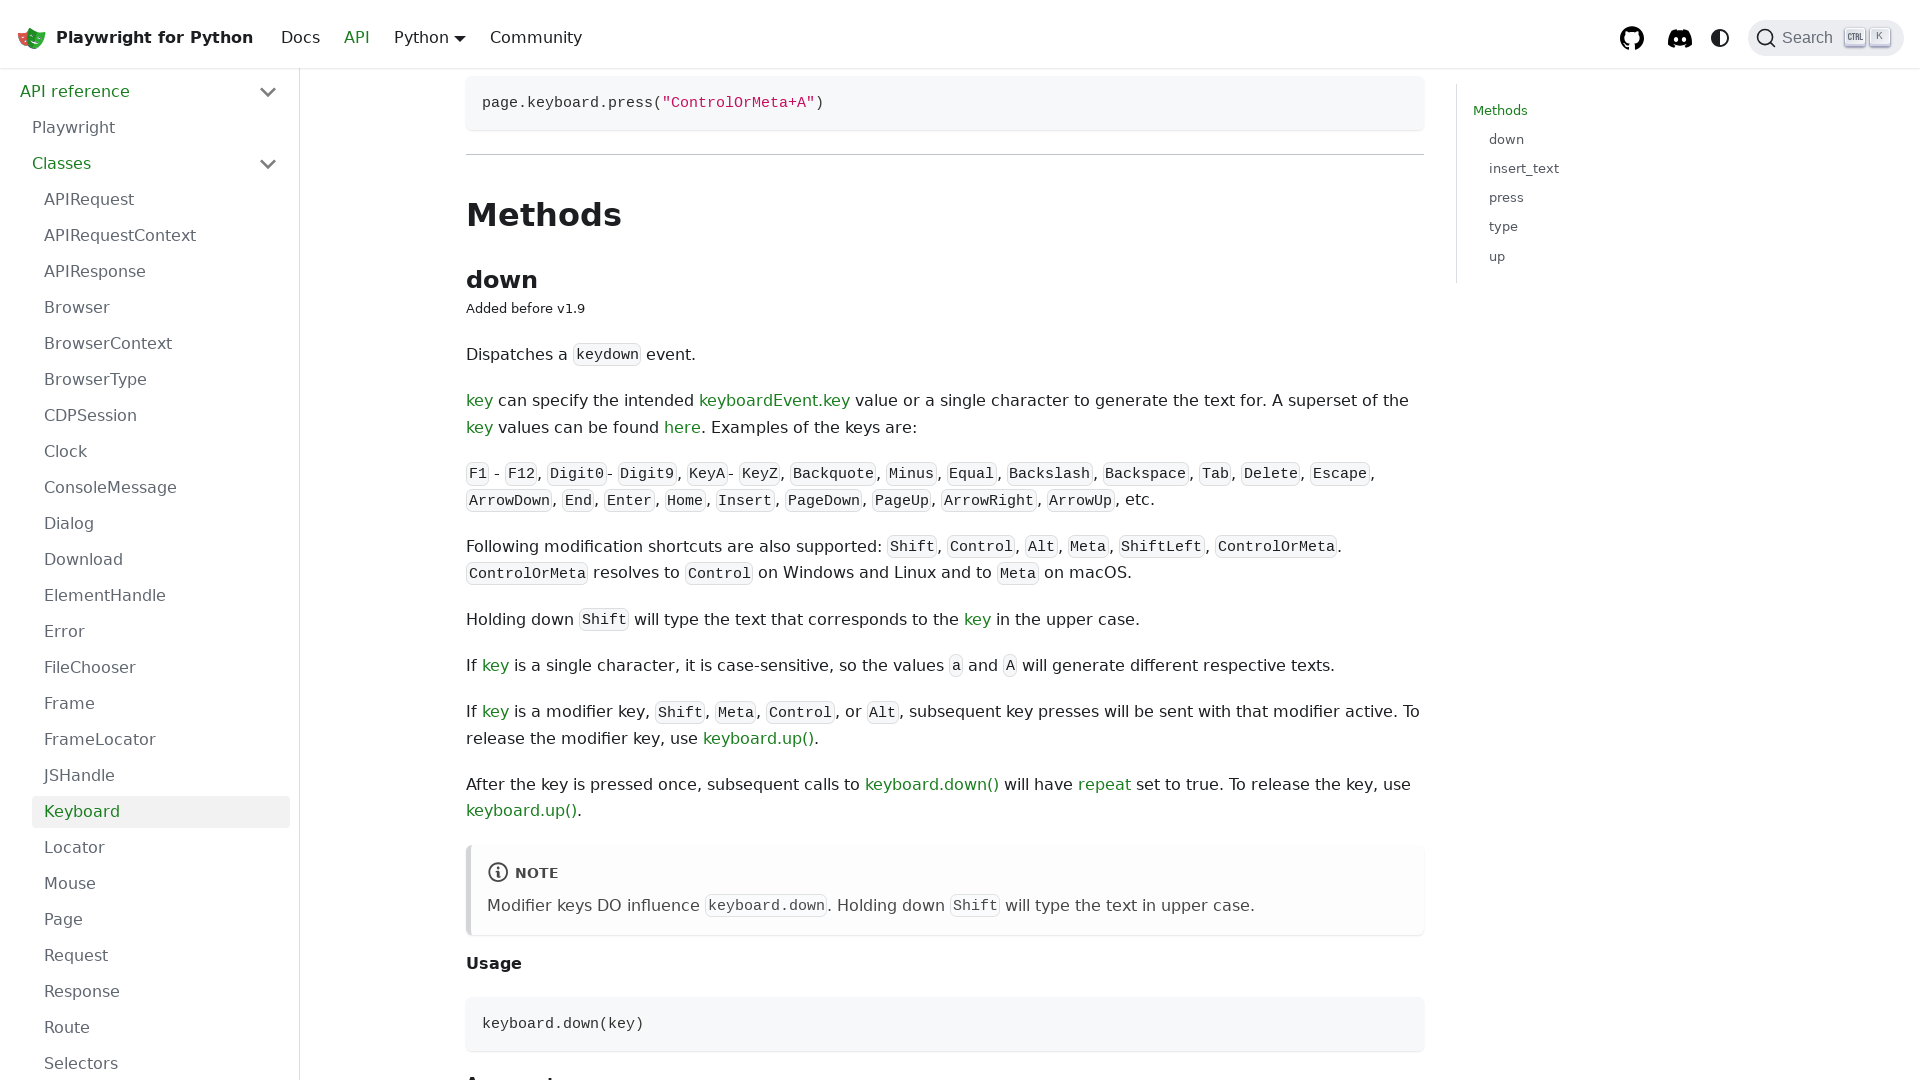

Pressed ArrowDown to scroll down
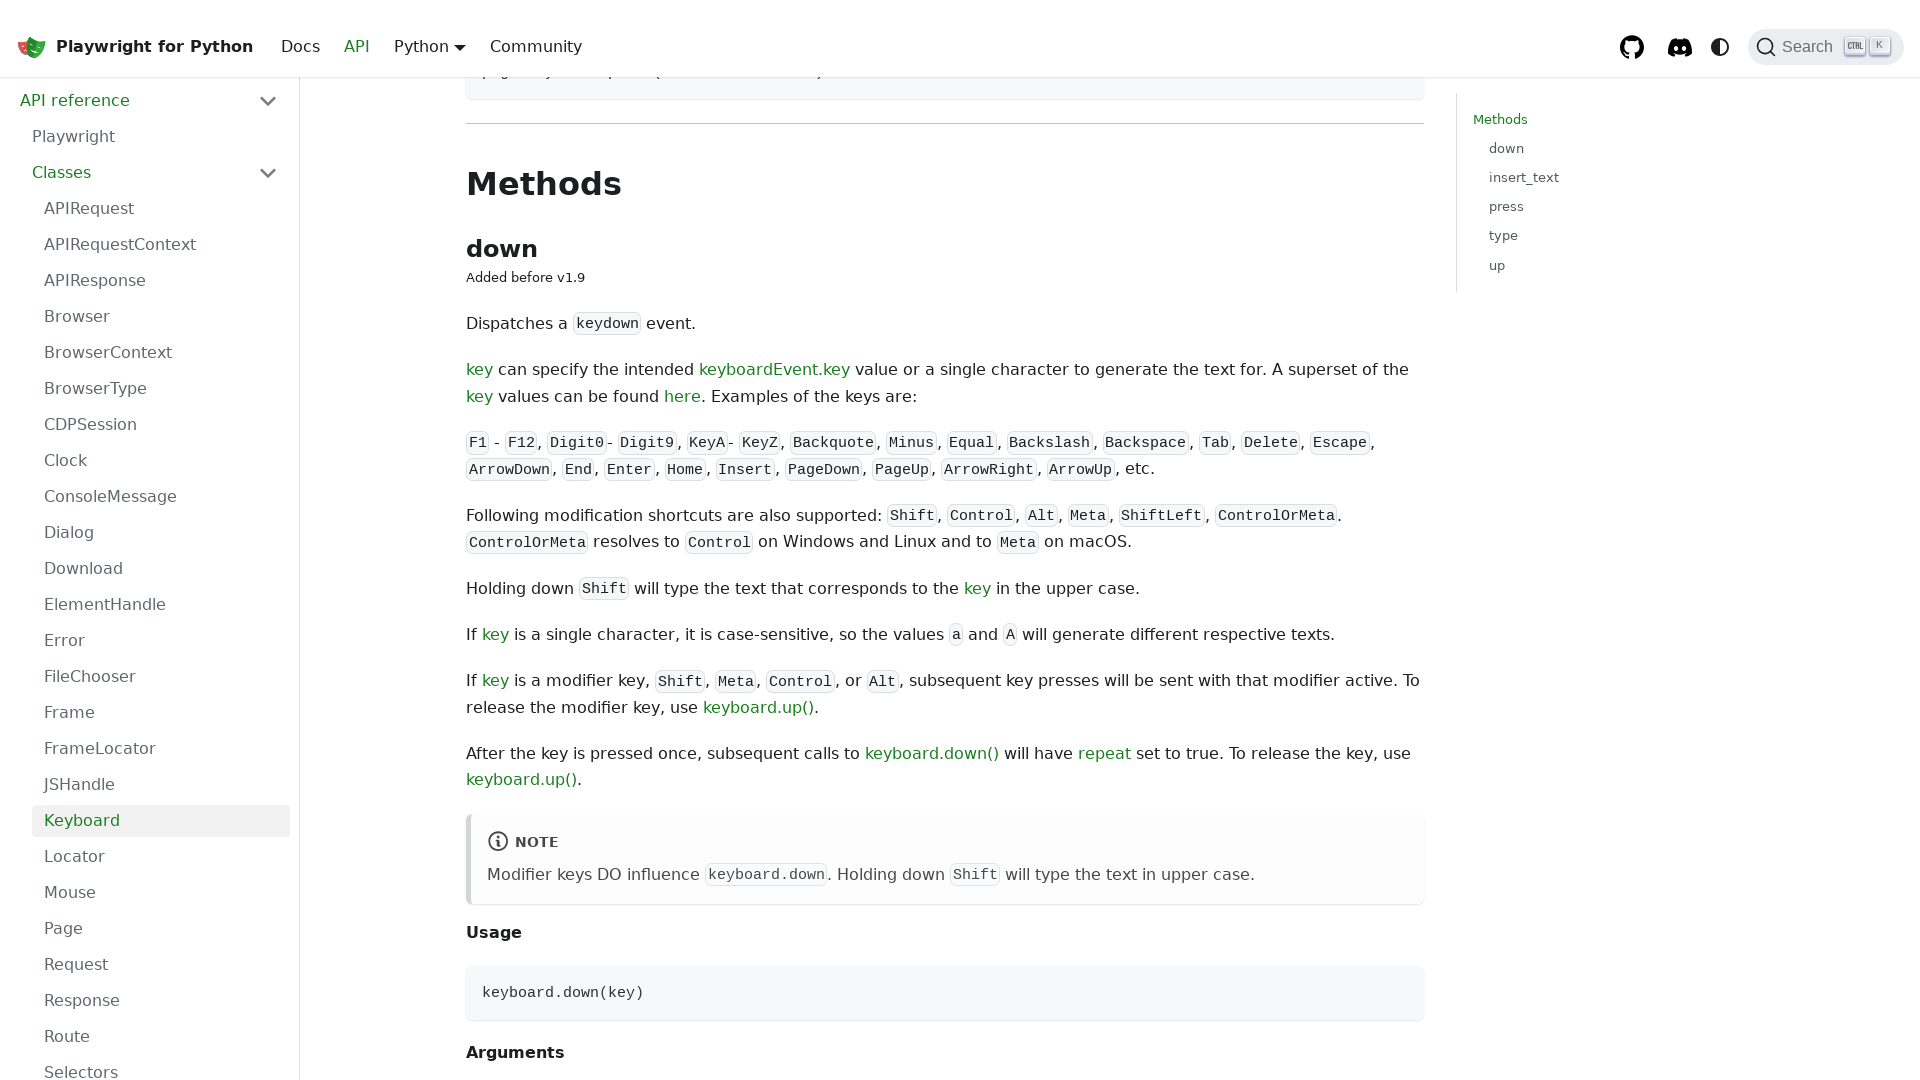

Pressed ArrowDown to scroll down
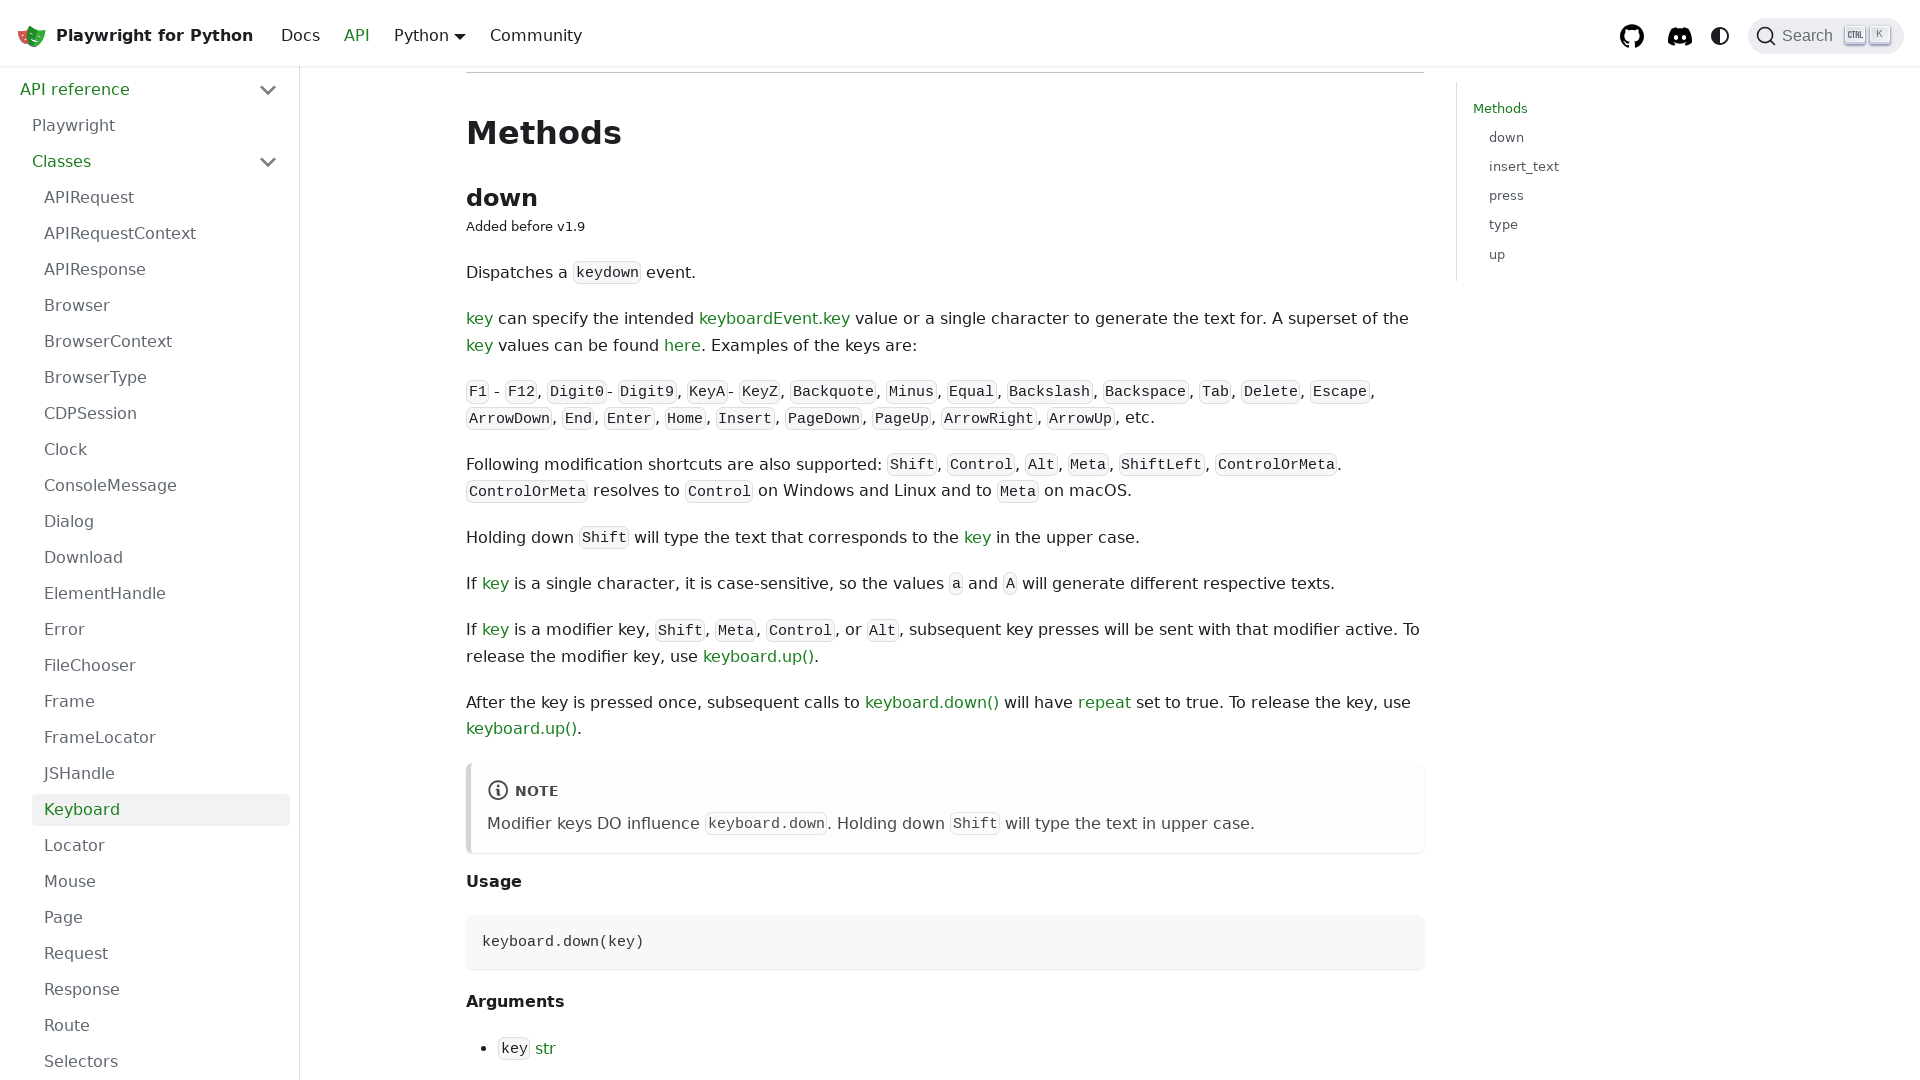

Pressed ArrowDown to scroll down
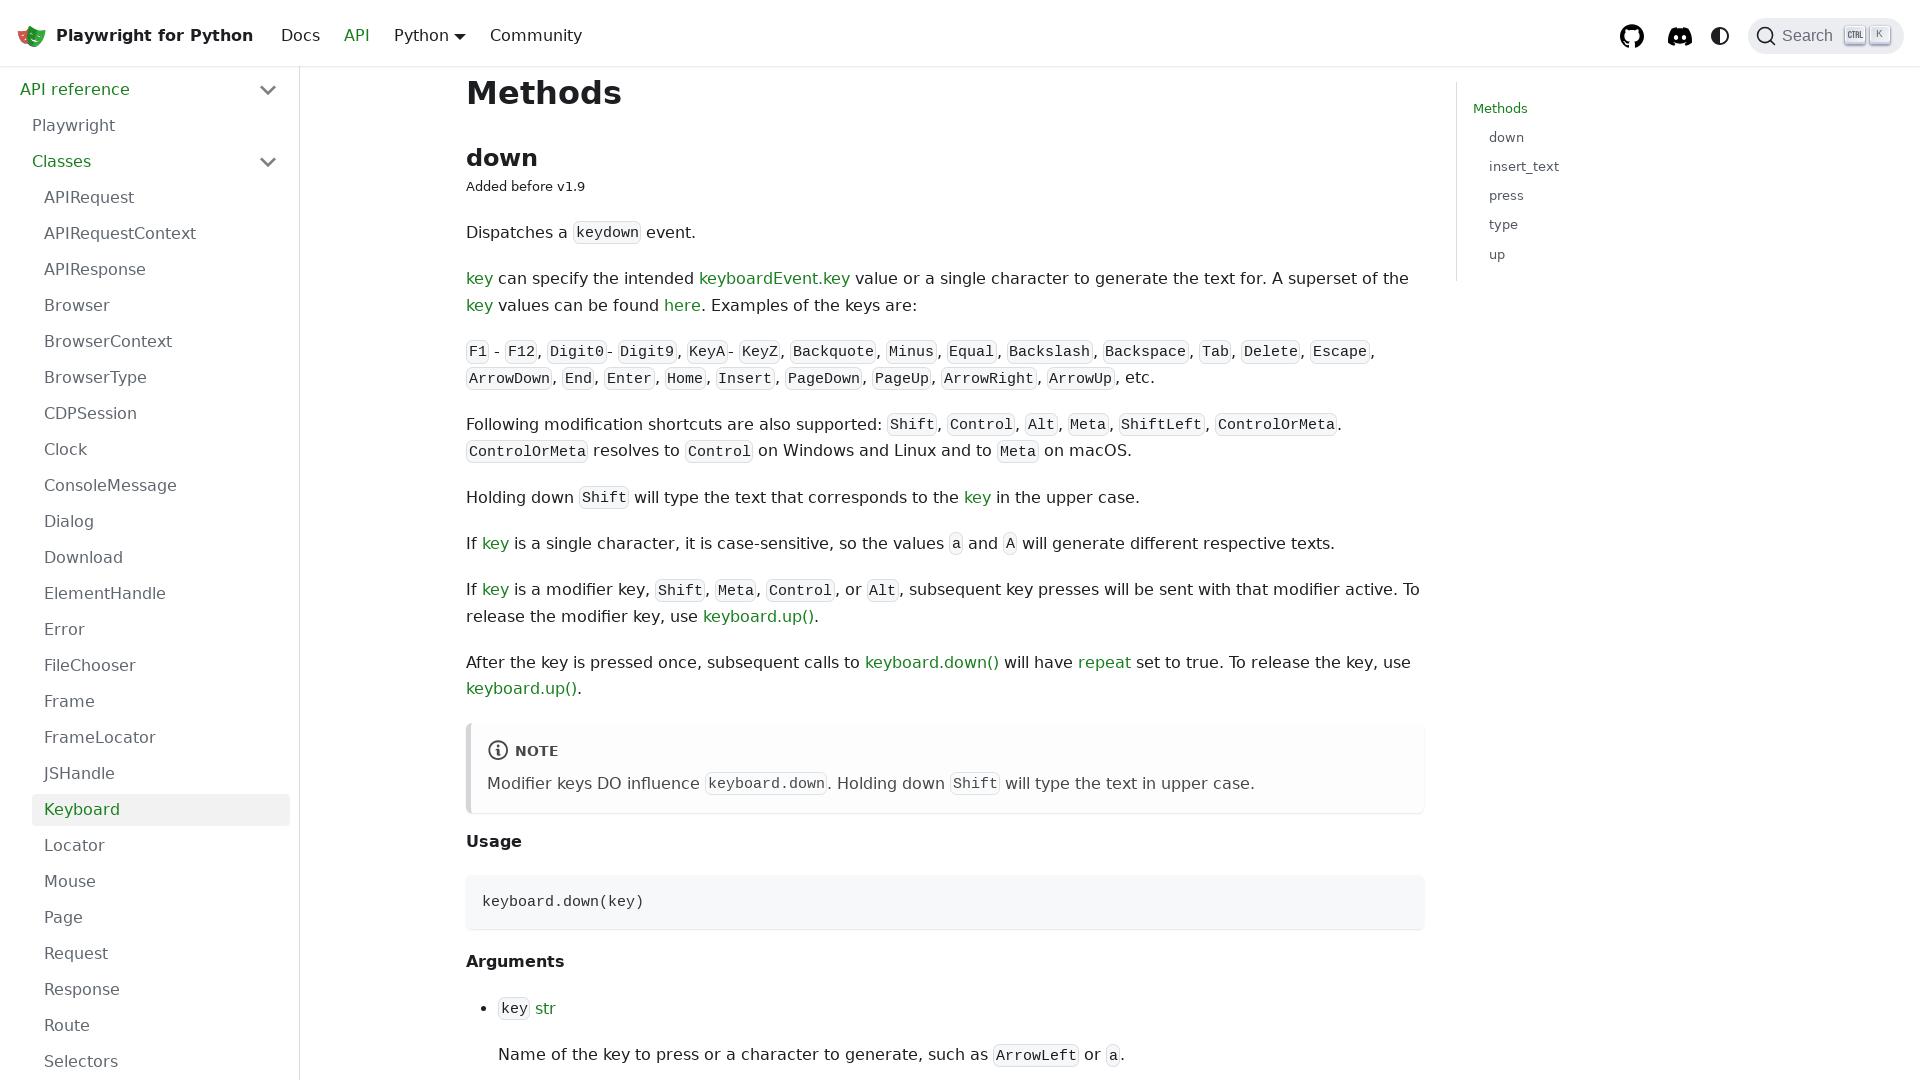

Pressed ArrowDown to scroll down
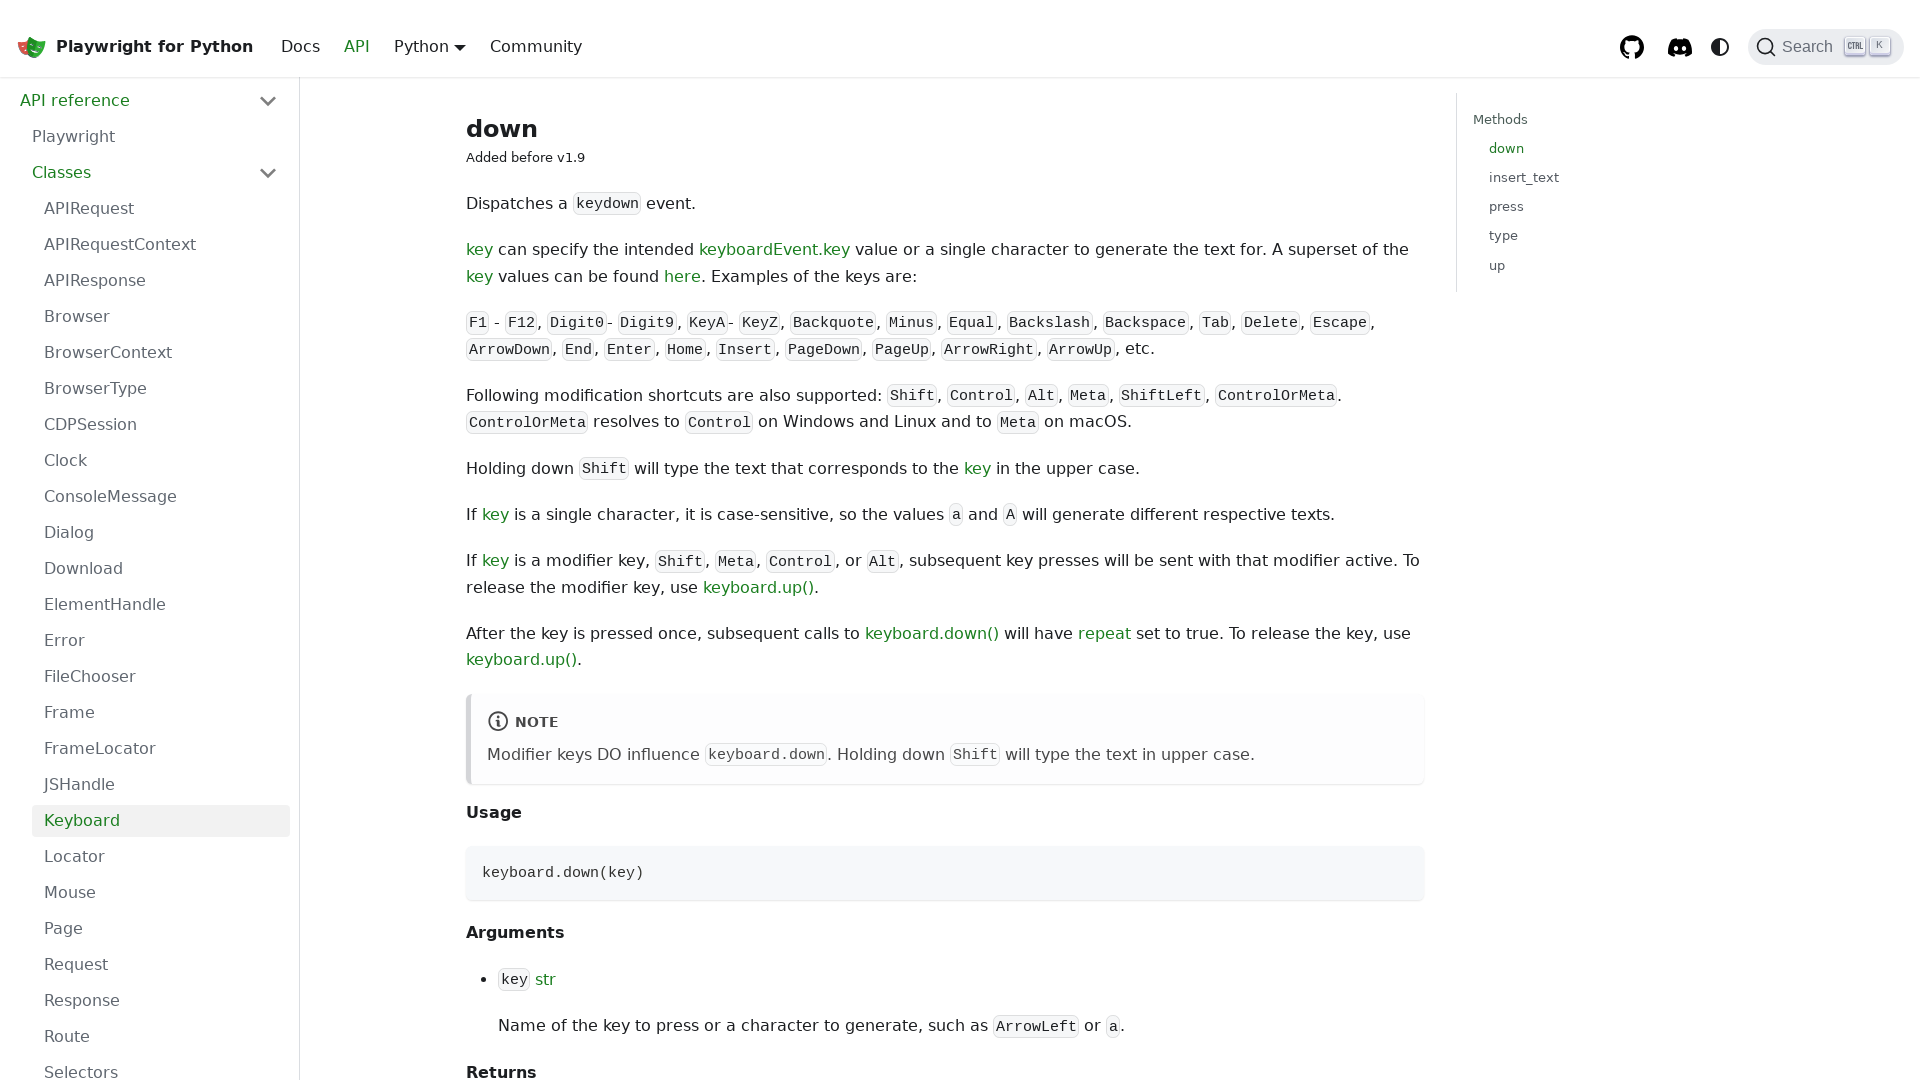

Pressed ArrowDown to scroll down
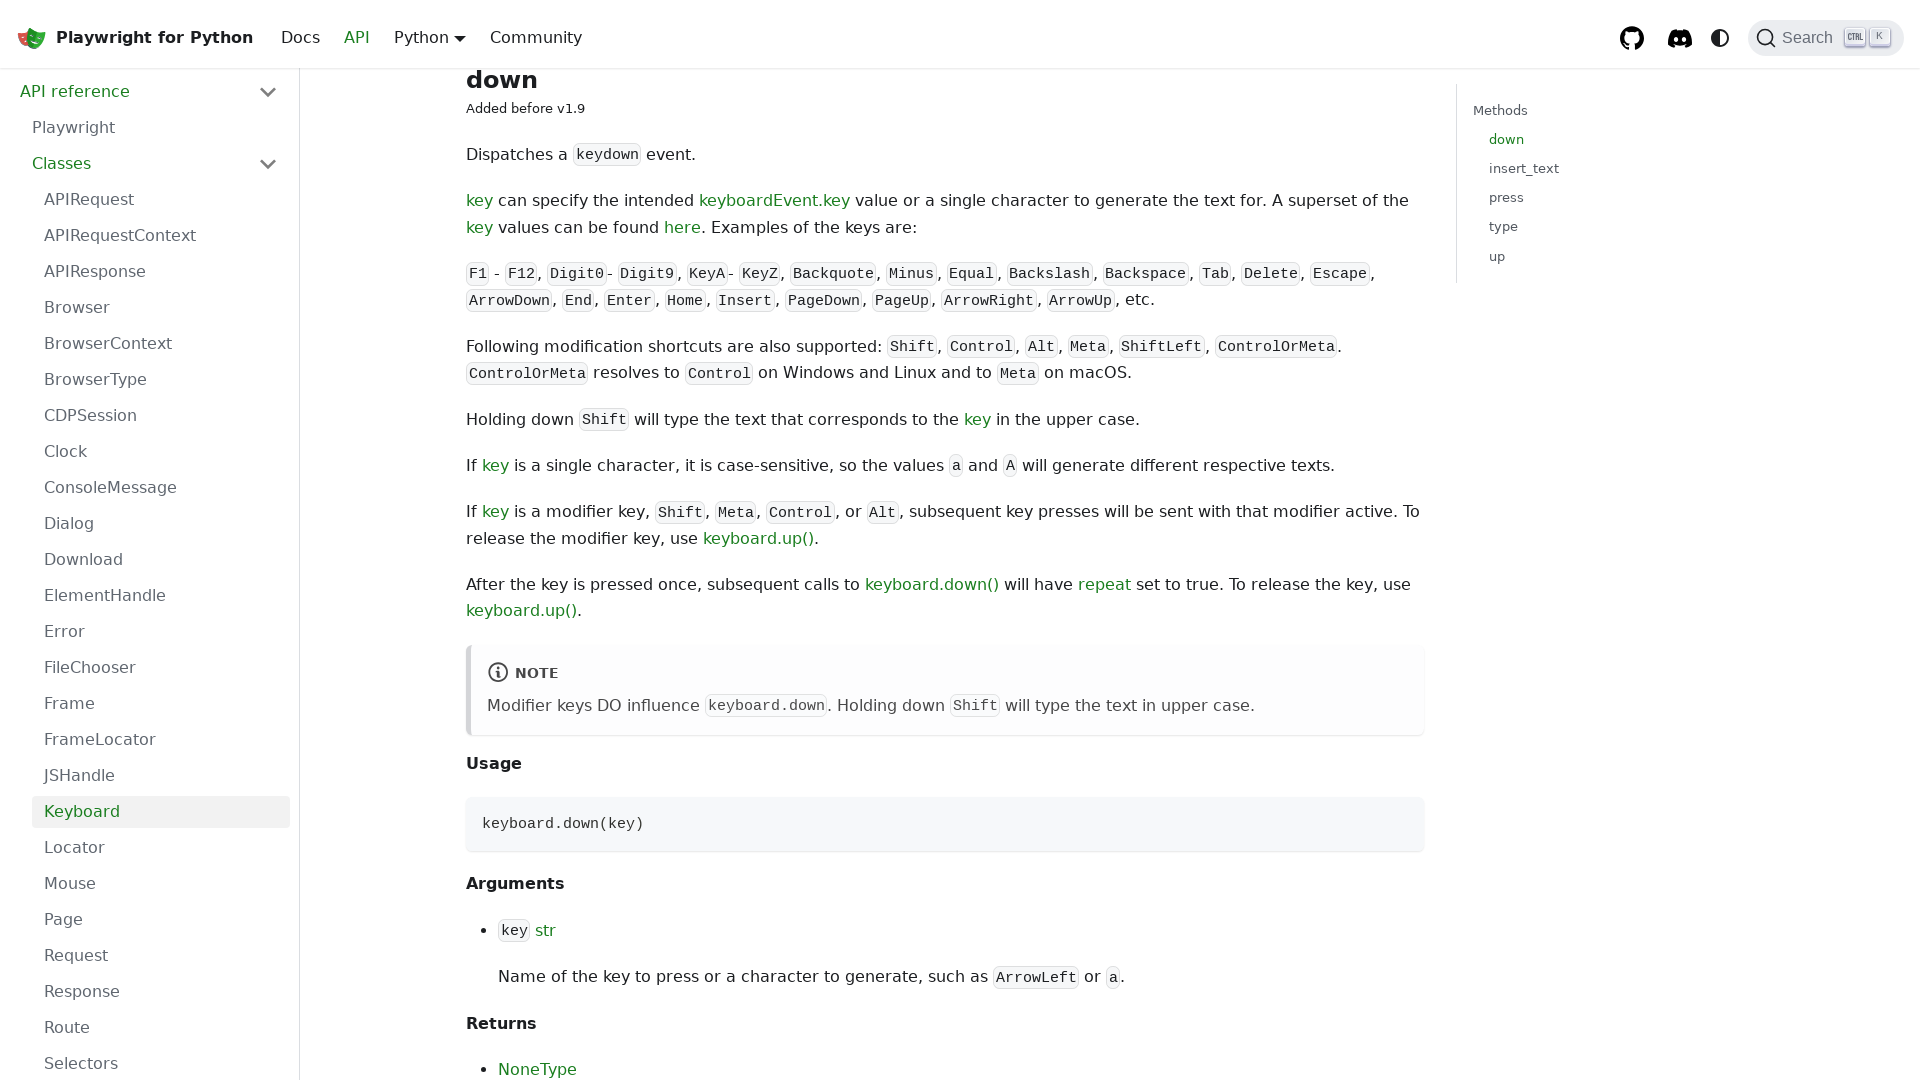

Pressed ArrowUp to scroll up
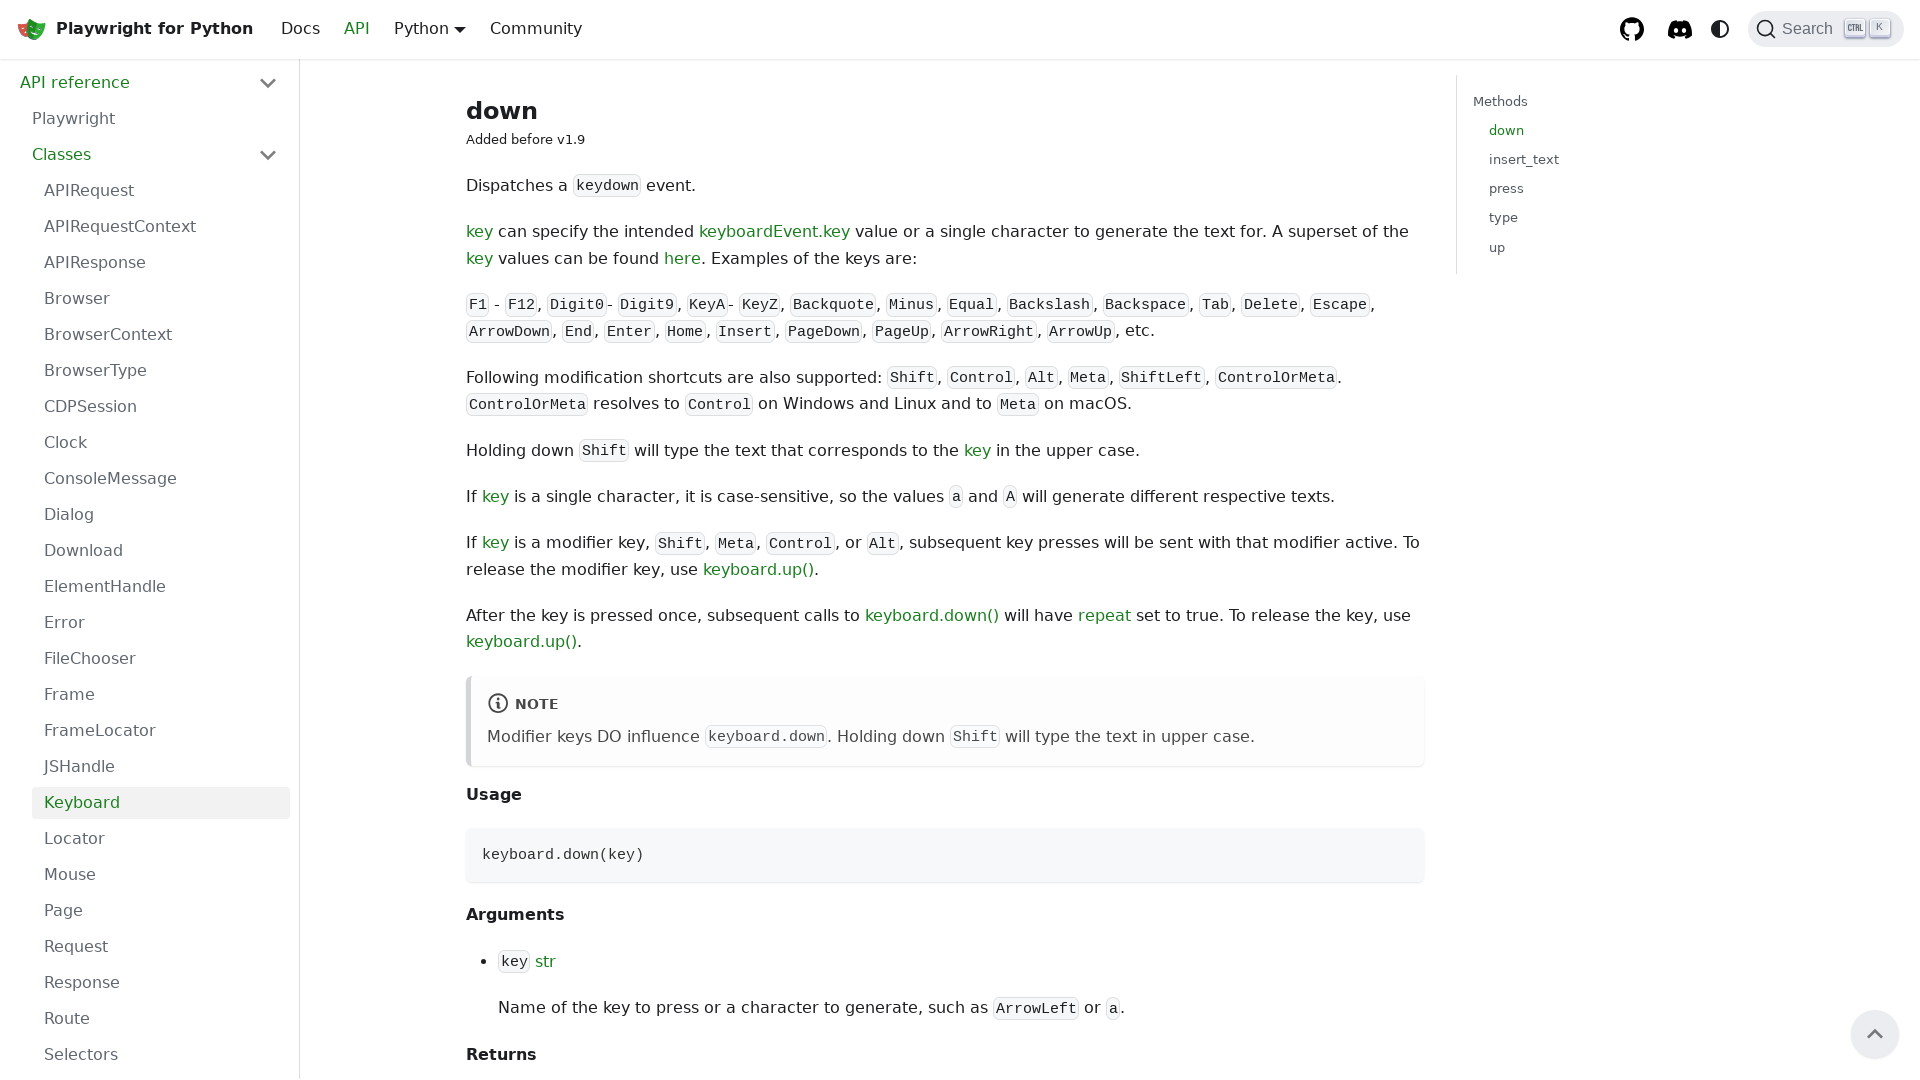

Pressed ArrowUp to scroll up
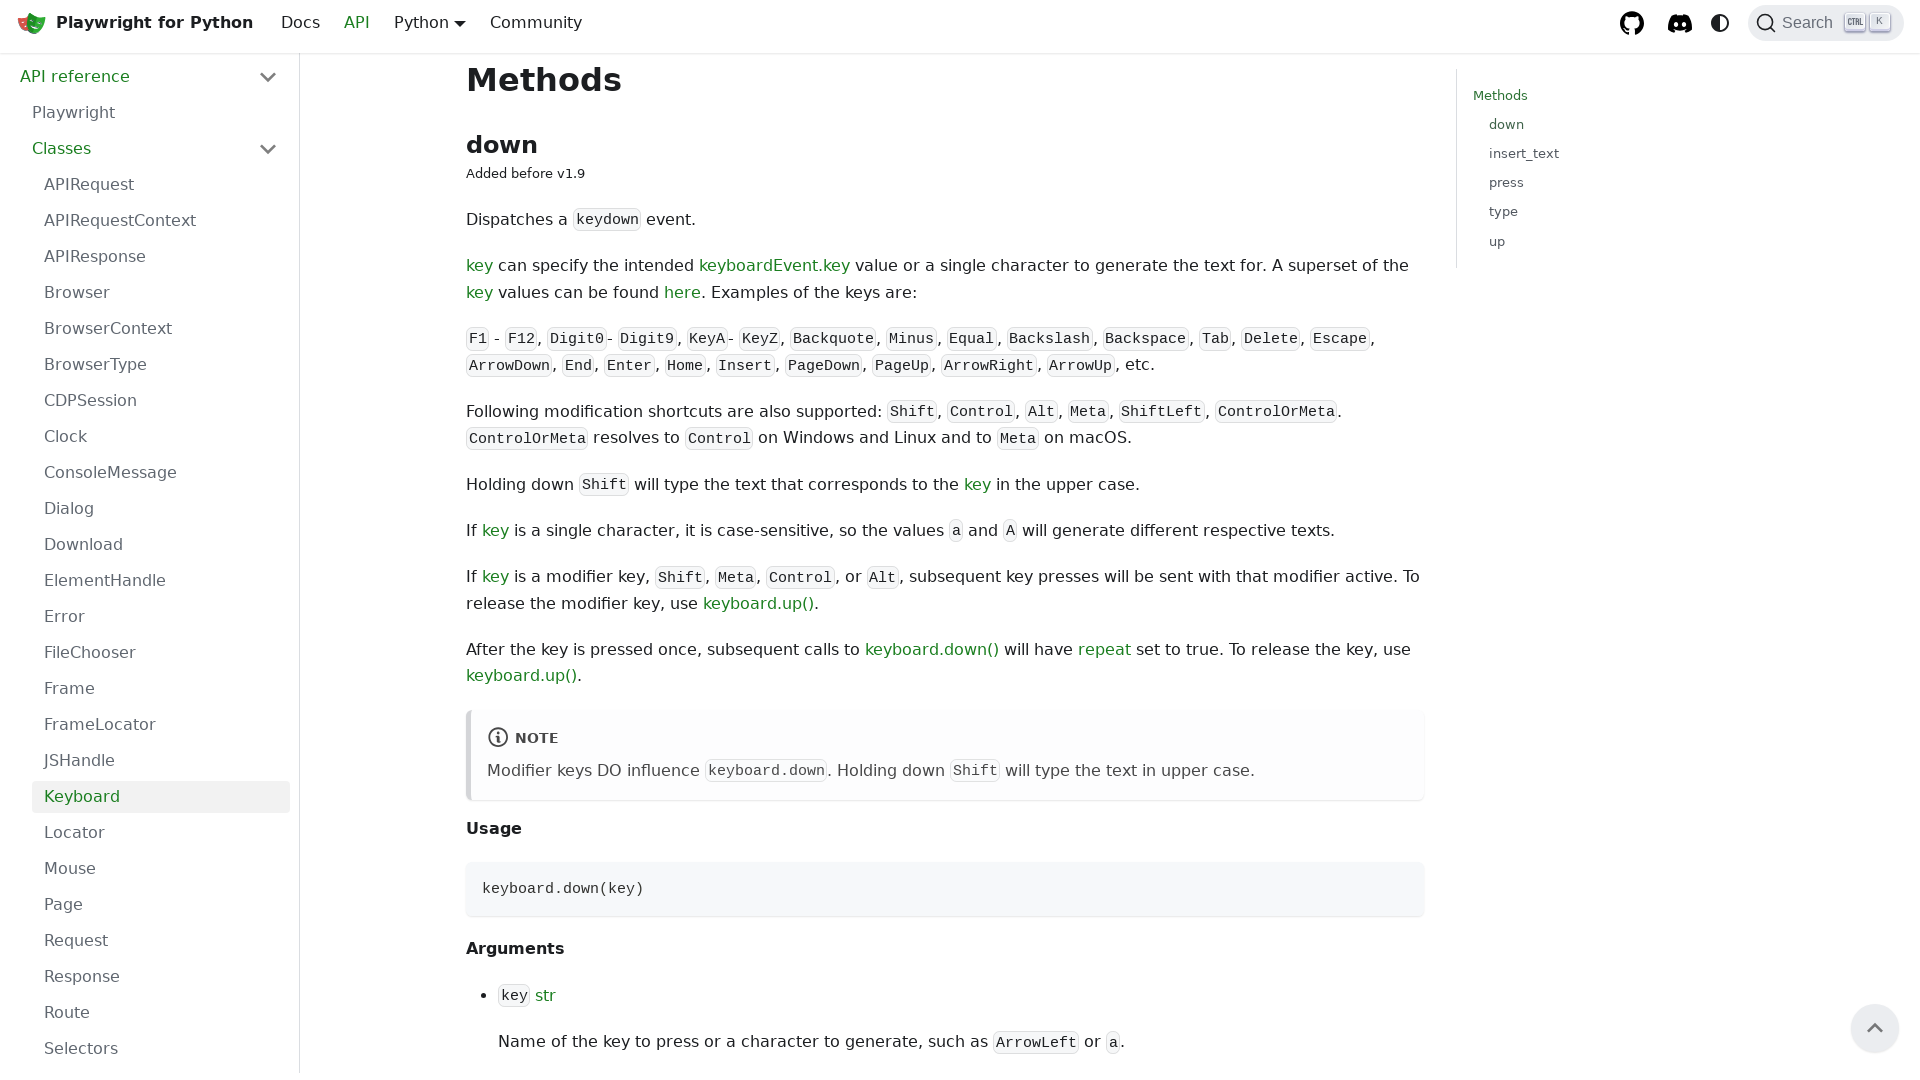

Pressed ArrowUp to scroll up
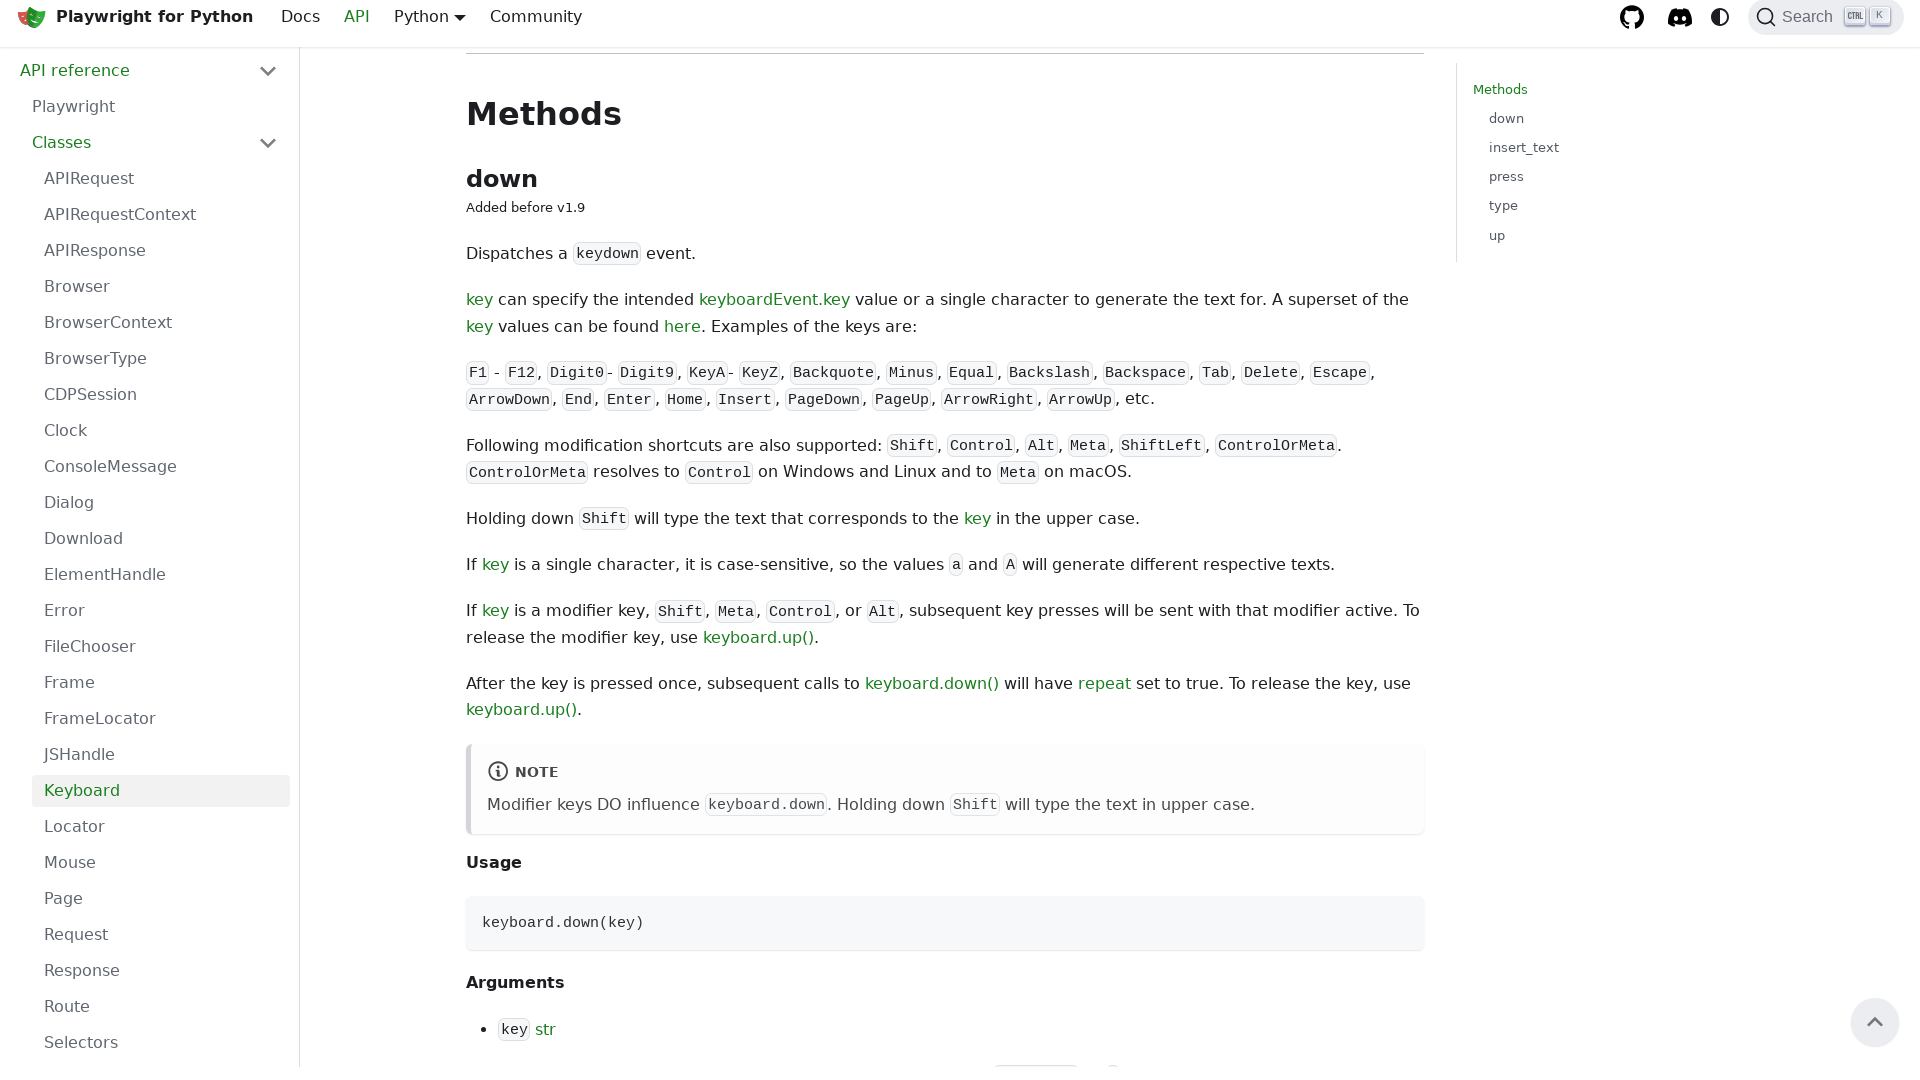

Pressed ArrowUp to scroll up
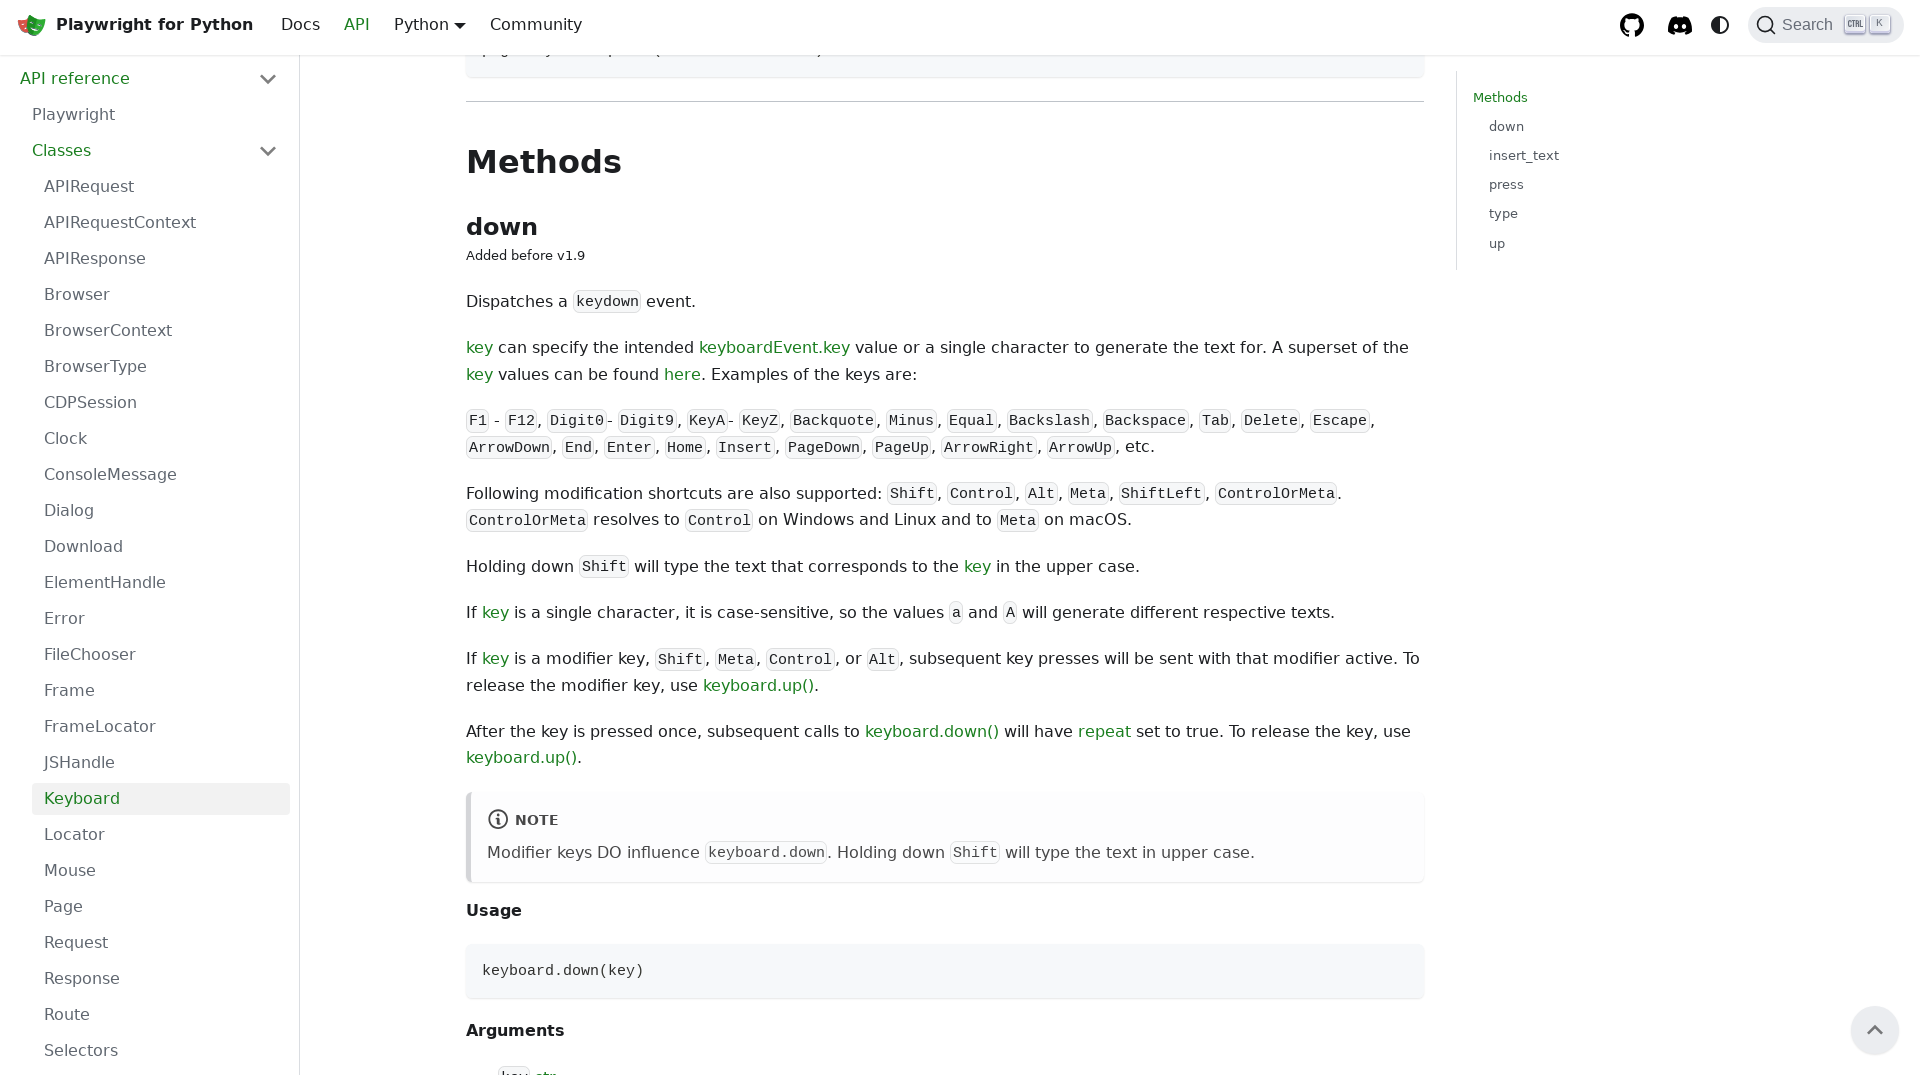

Pressed ArrowUp to scroll up
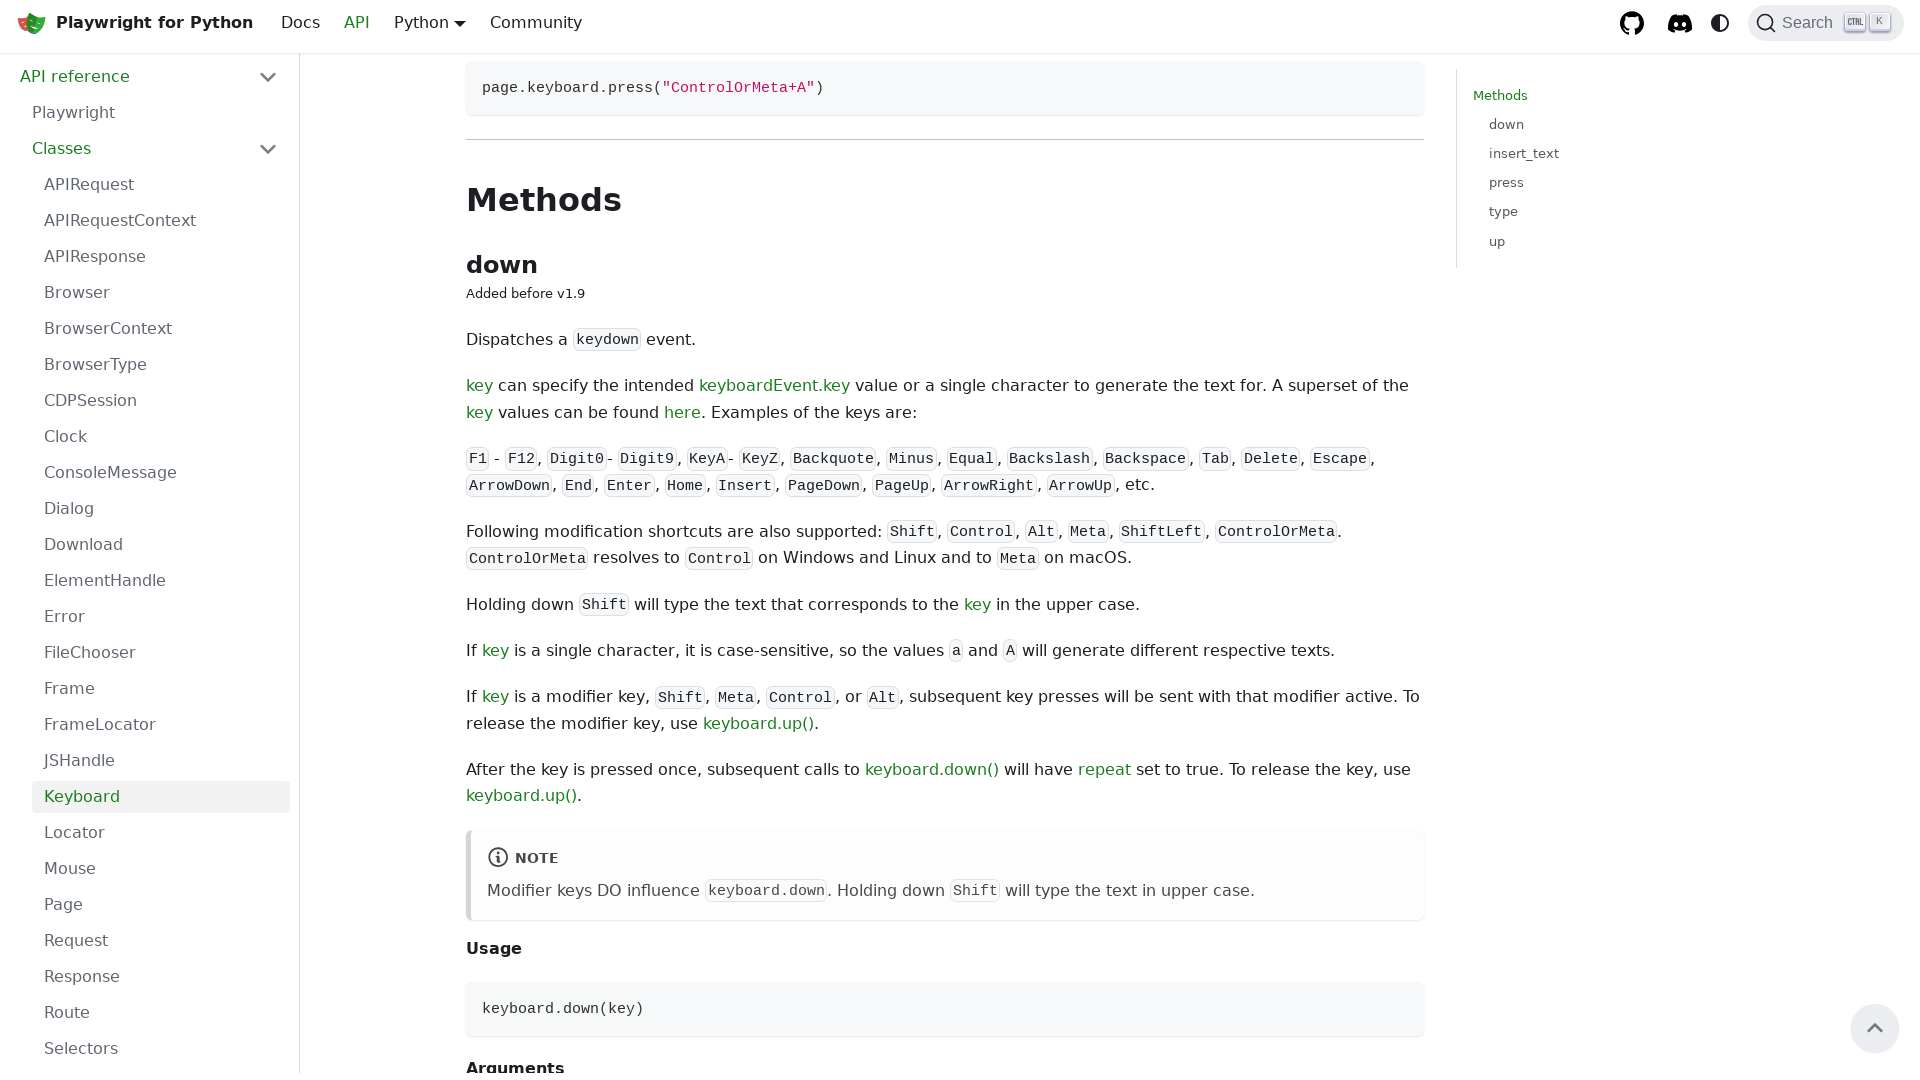

Pressed ArrowUp to scroll up
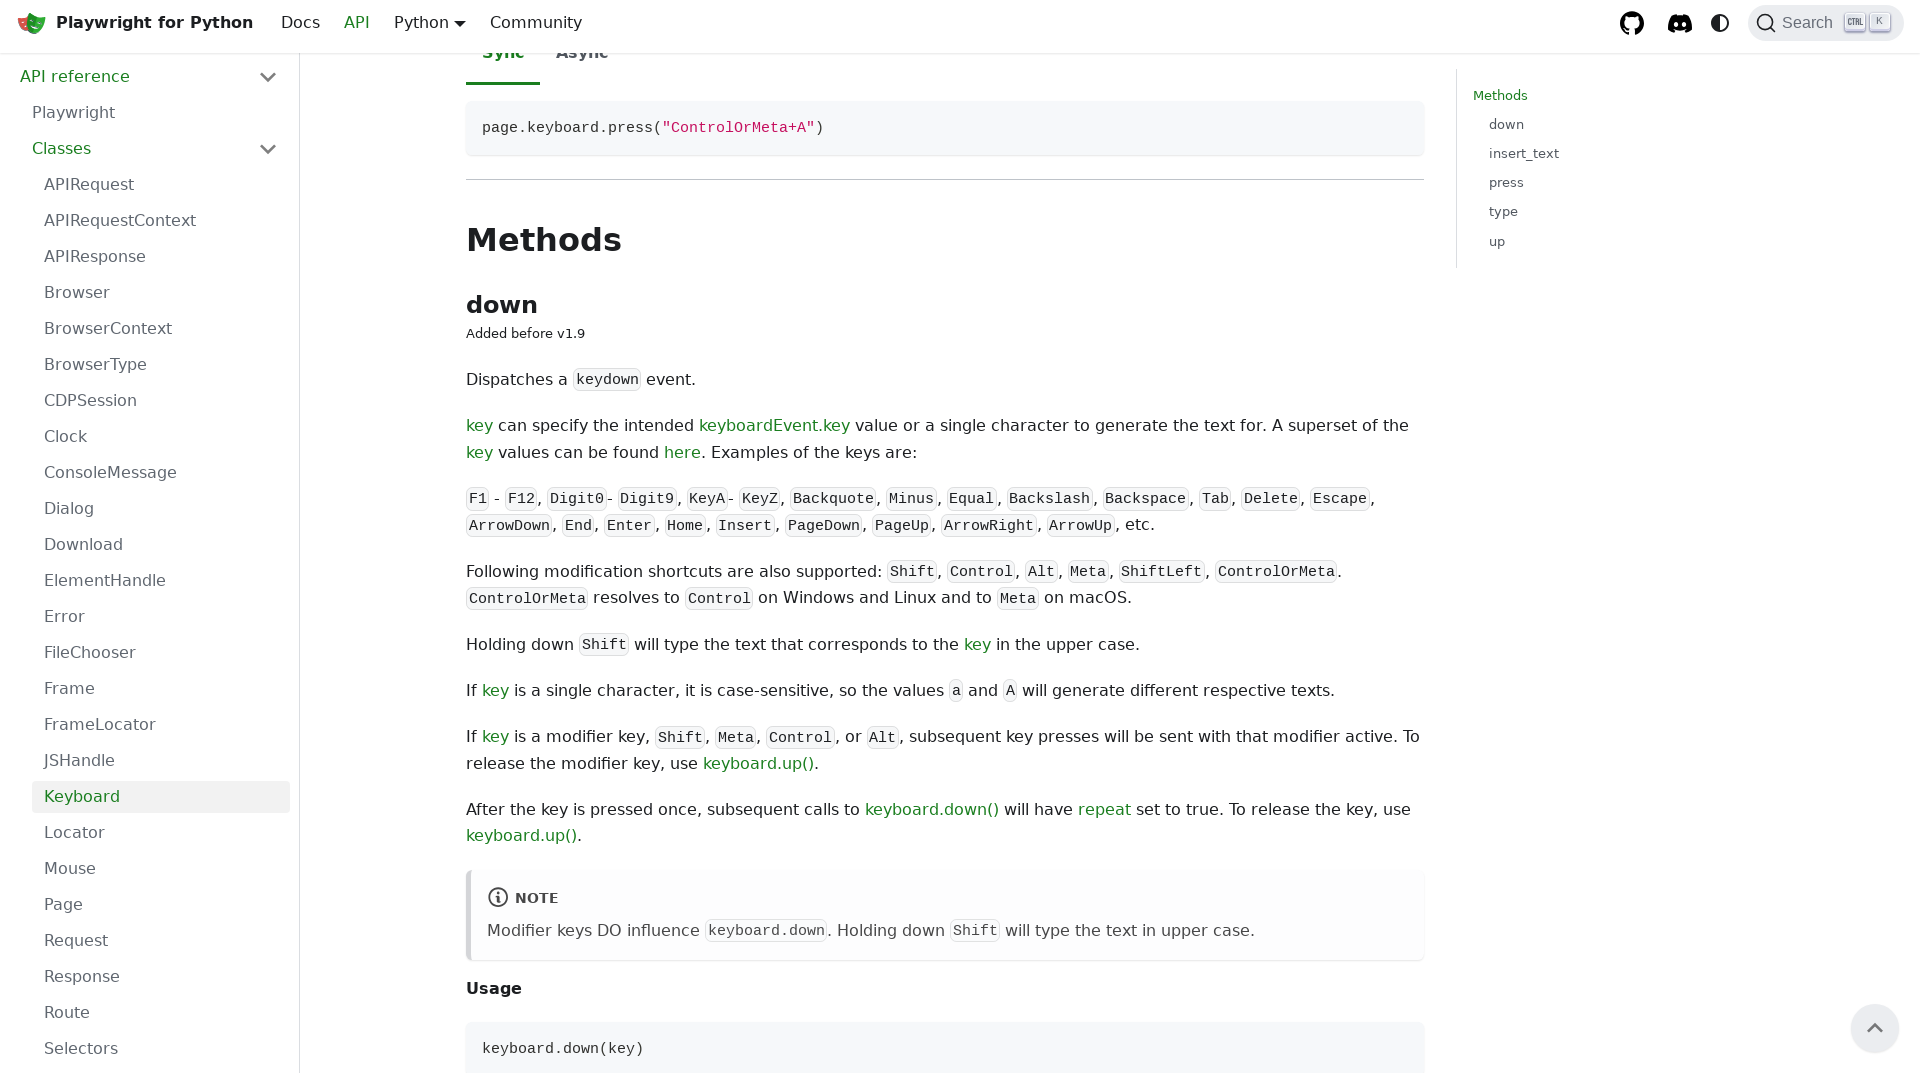

Pressed ArrowUp to scroll up
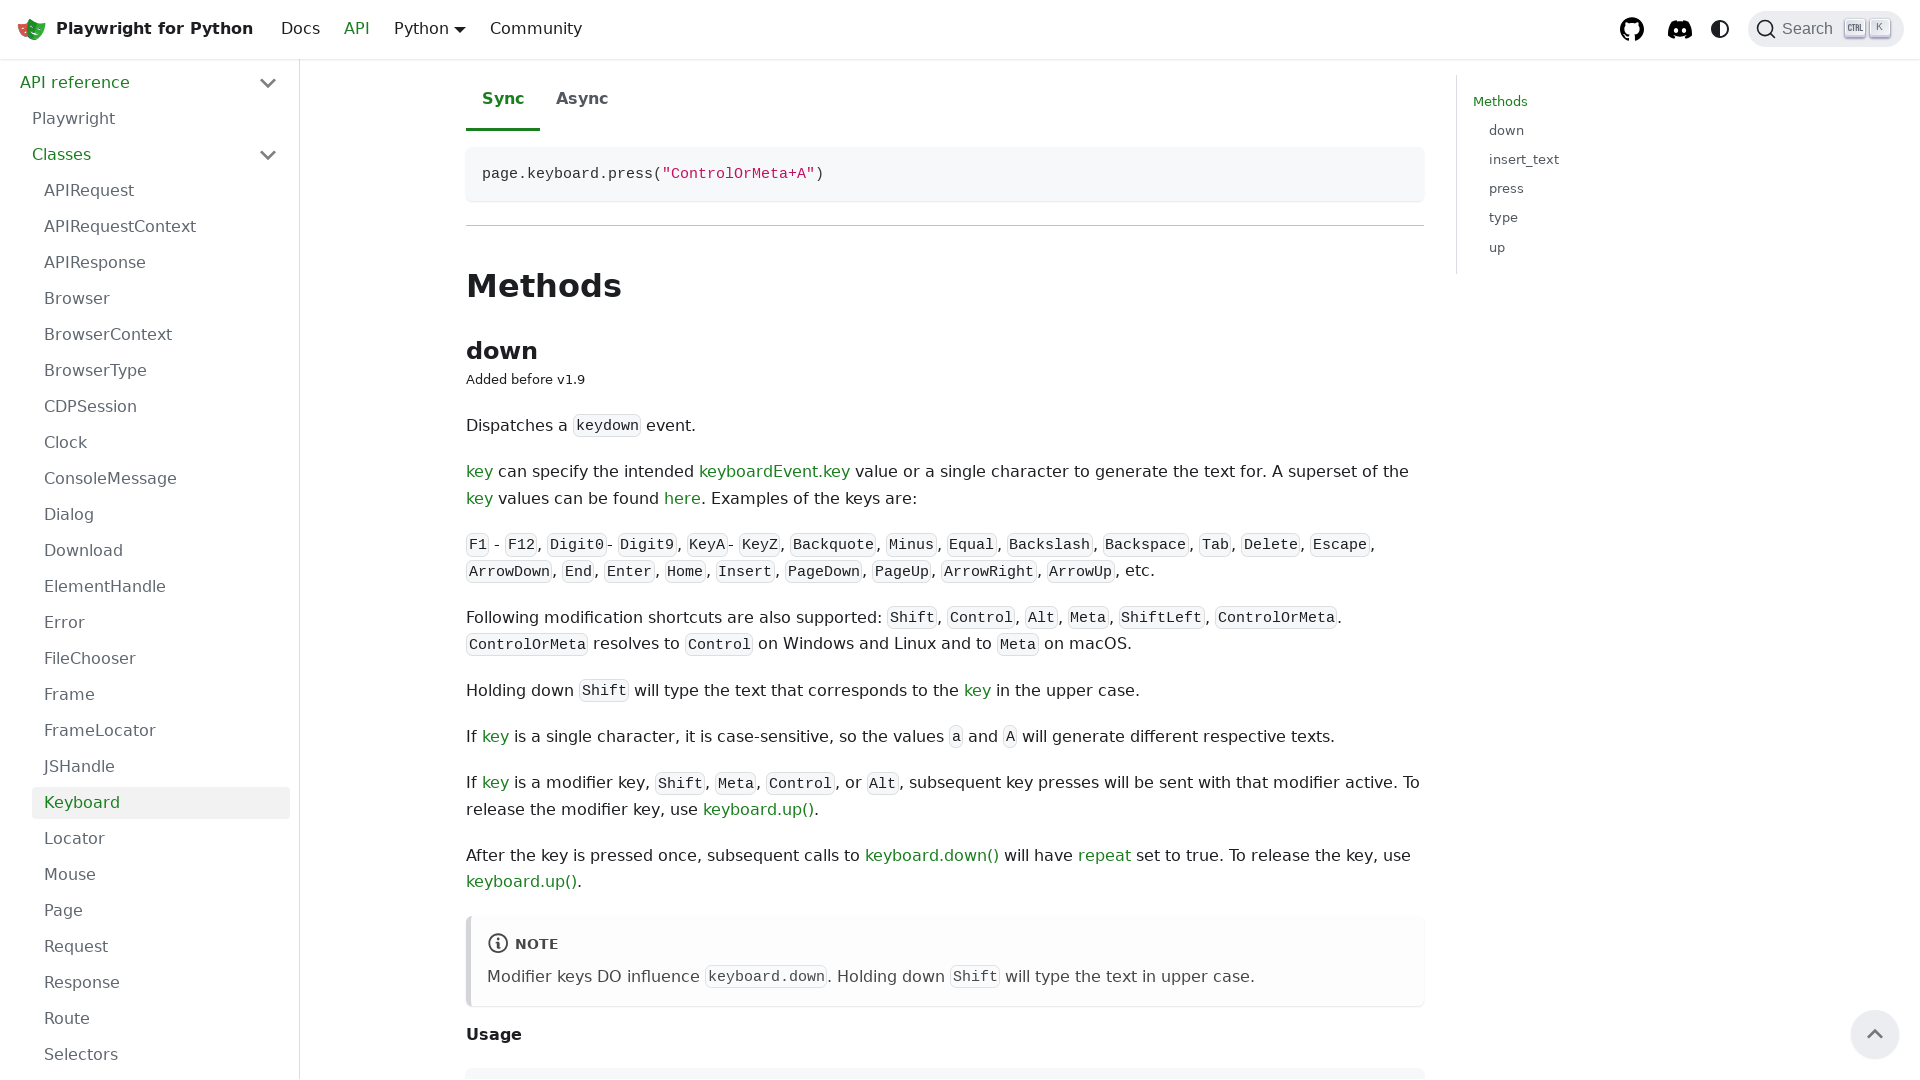

Pressed ArrowUp to scroll up
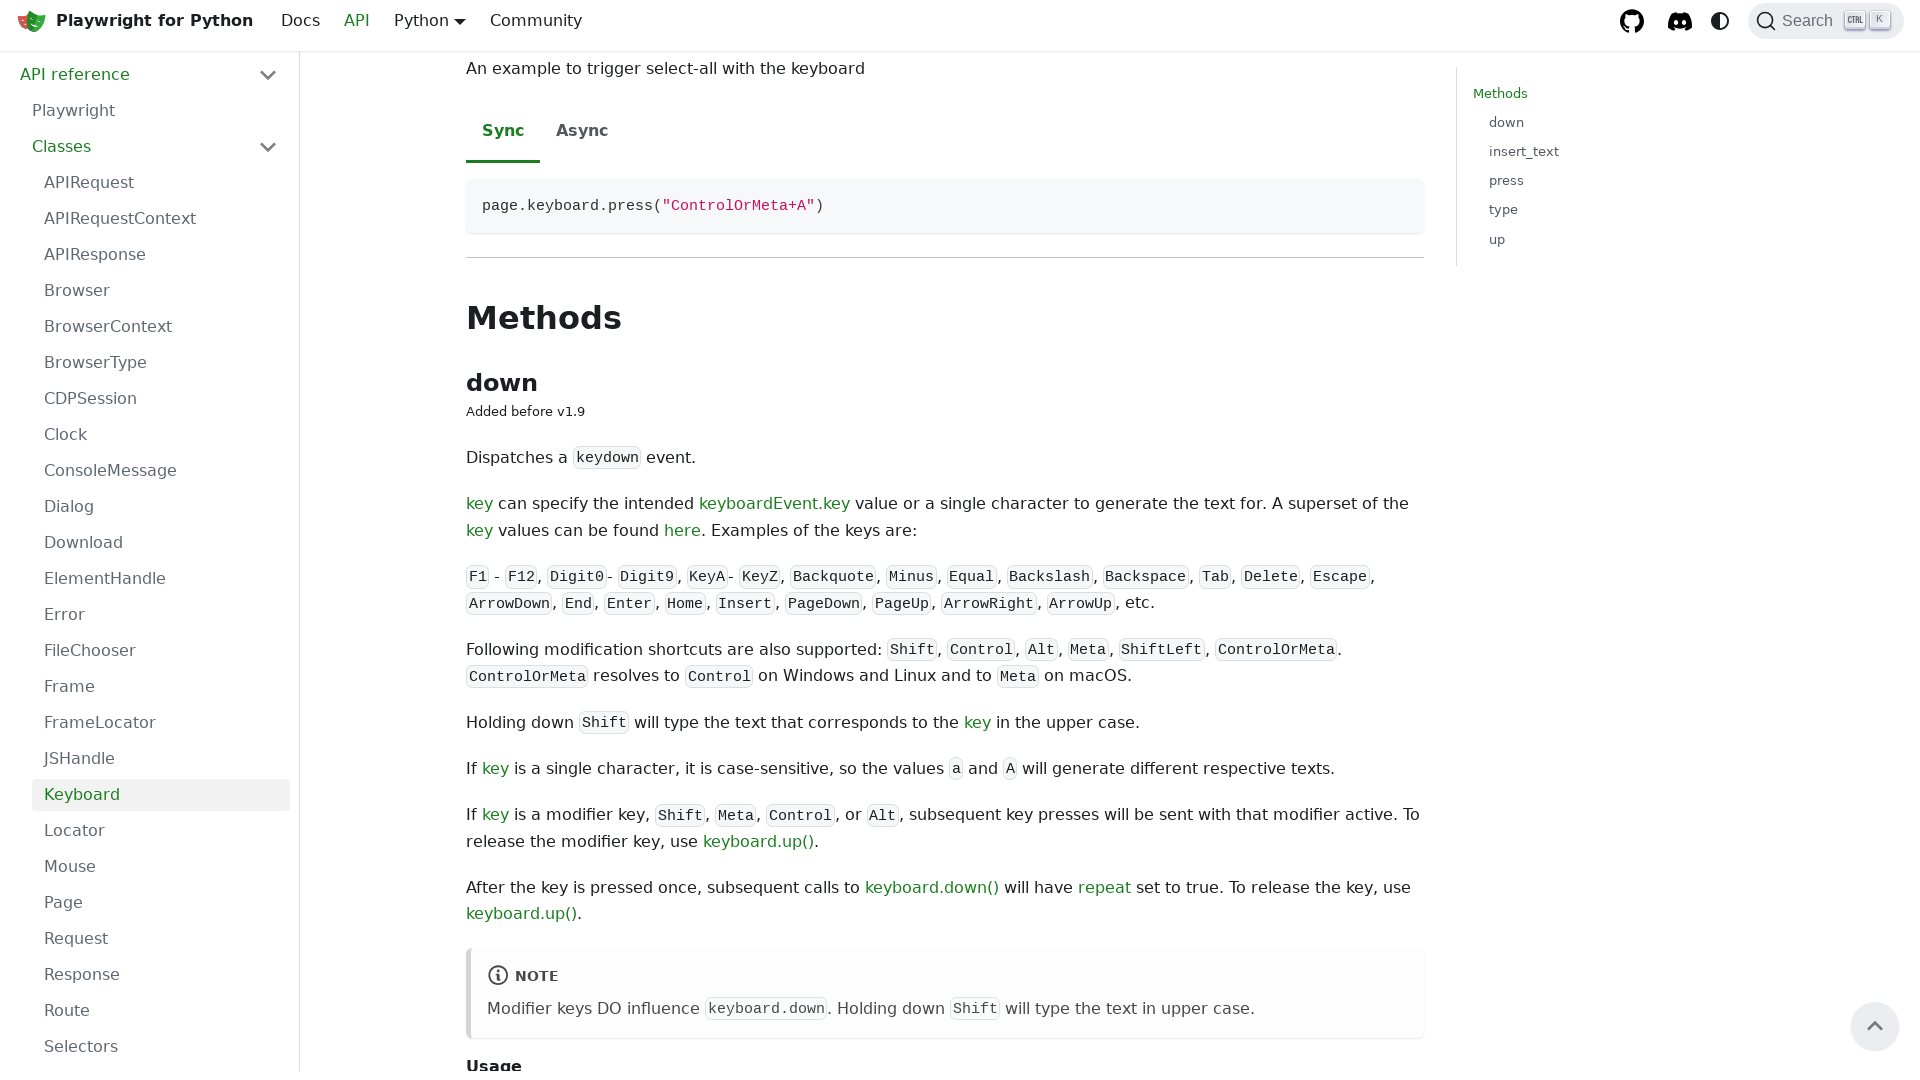

Pressed ArrowUp to scroll up
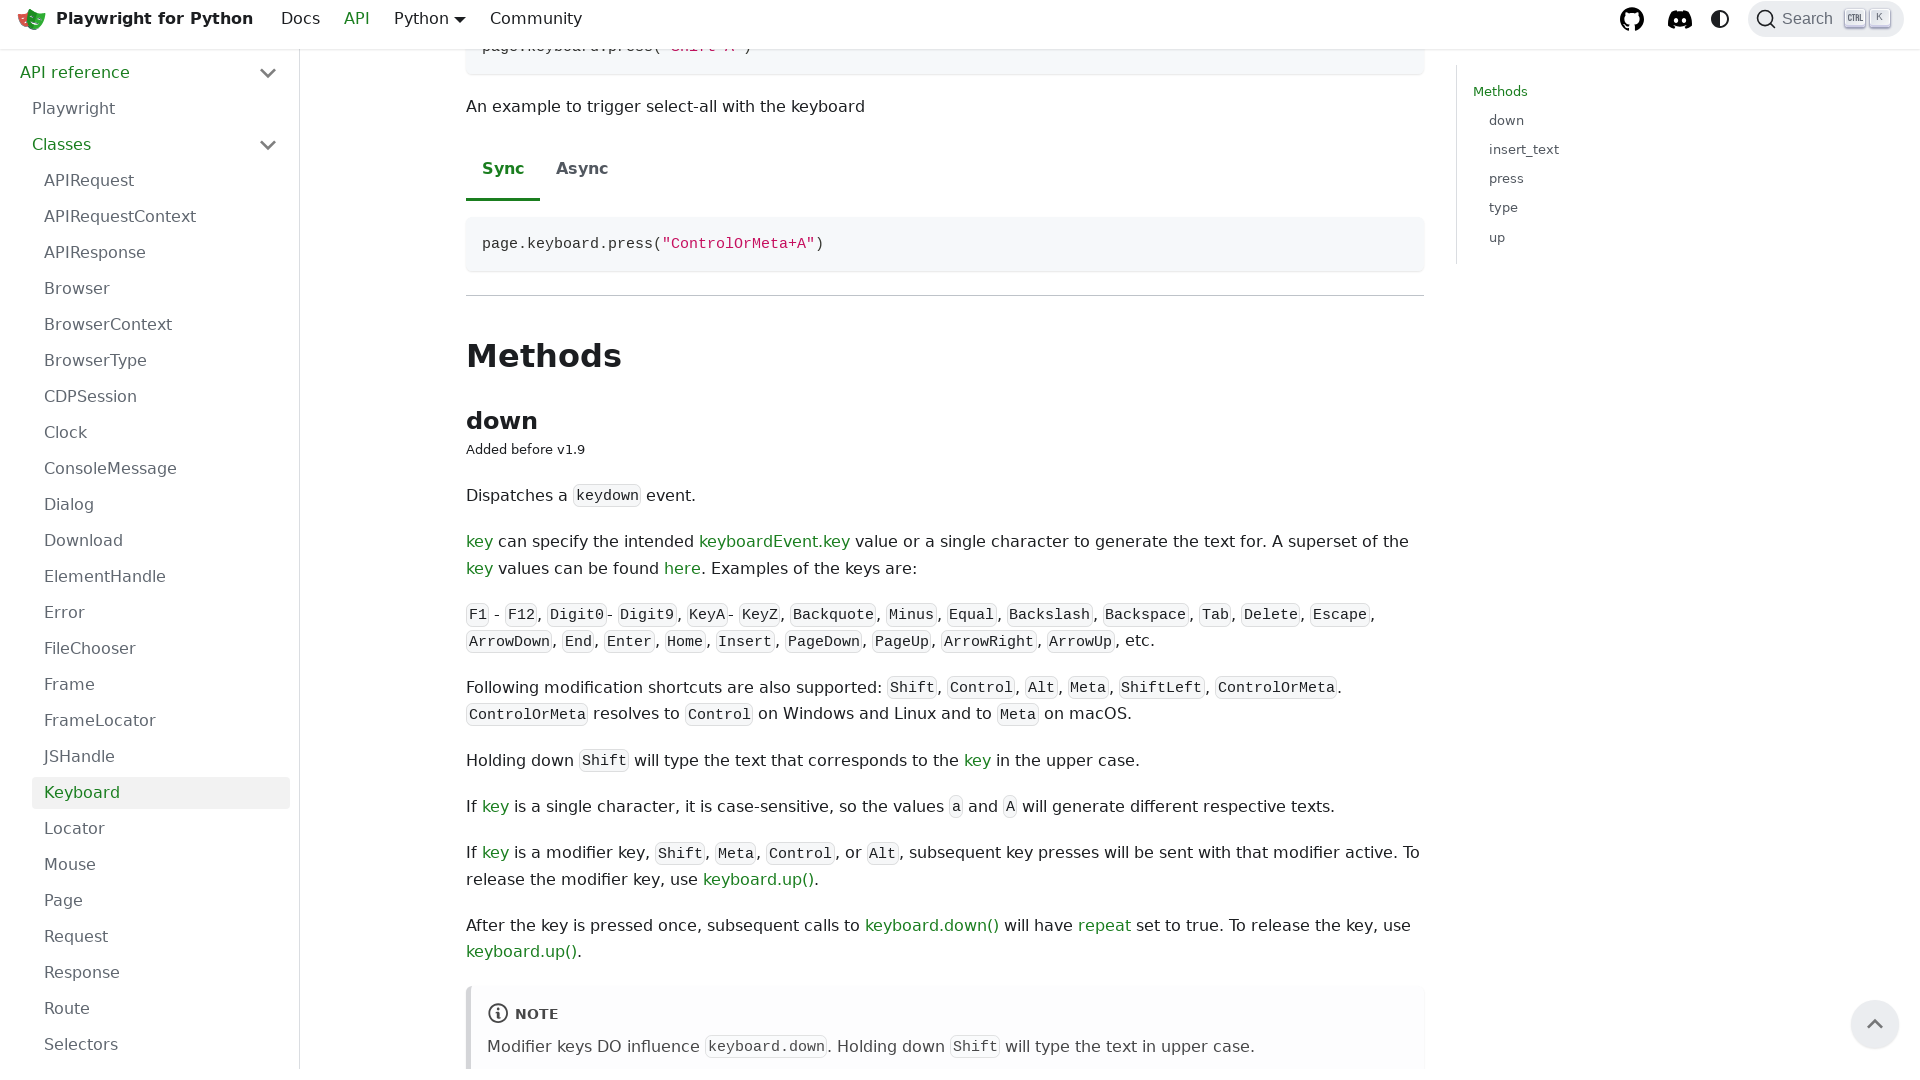

Pressed ArrowUp to scroll up
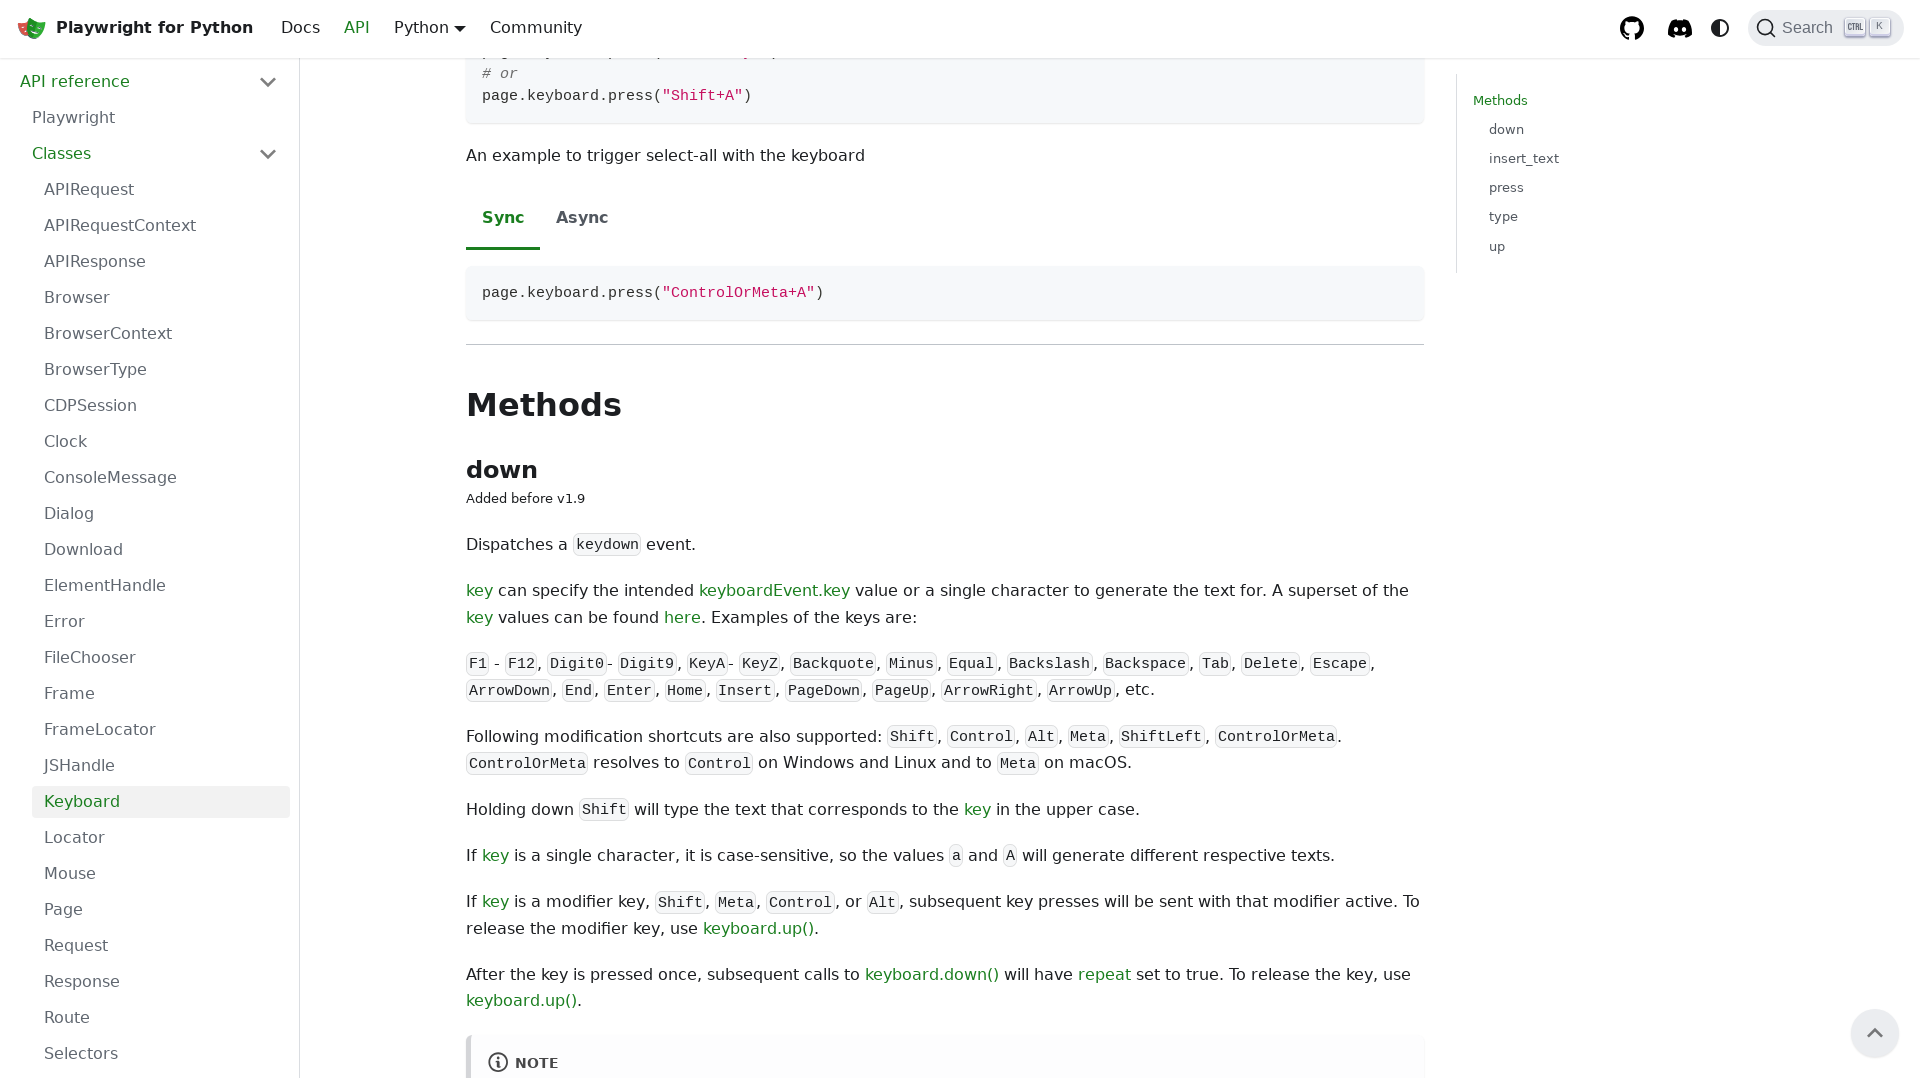

Pressed ArrowUp to scroll up
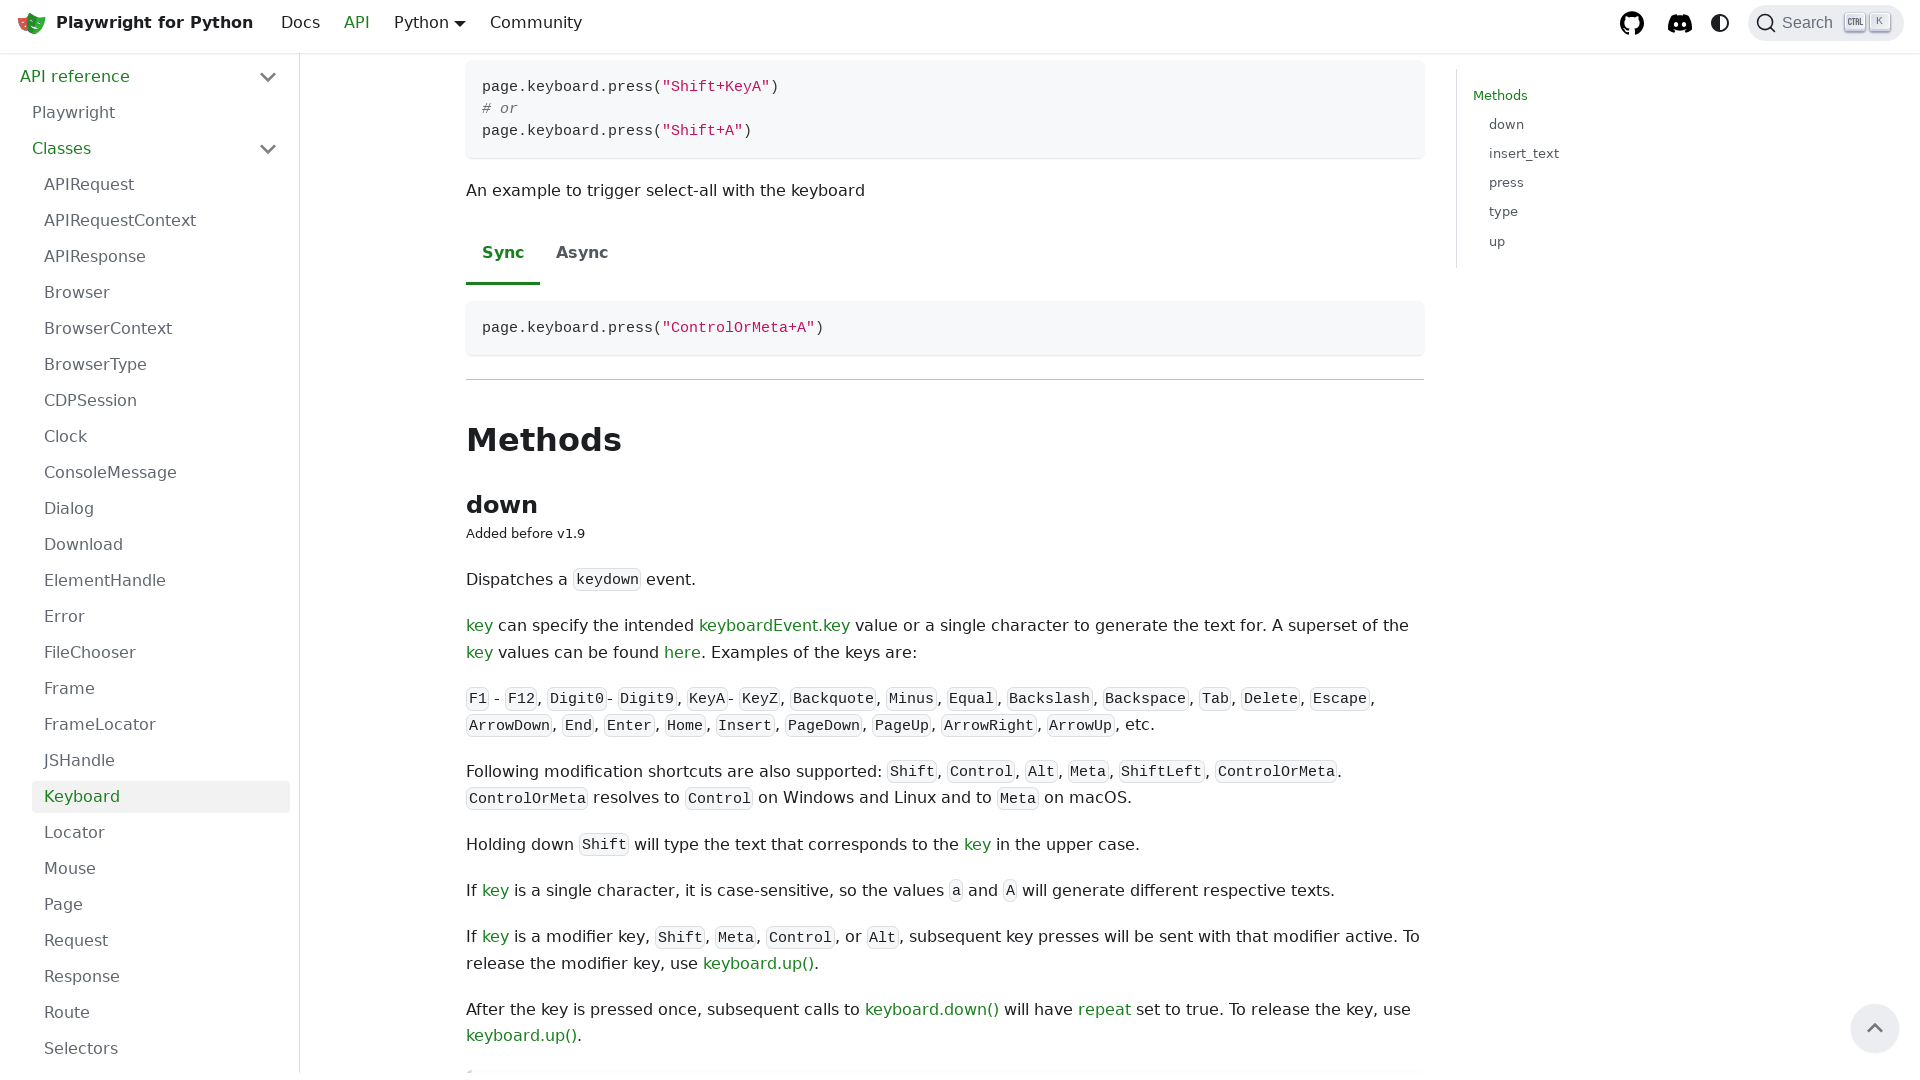

Pressed ArrowUp to scroll up
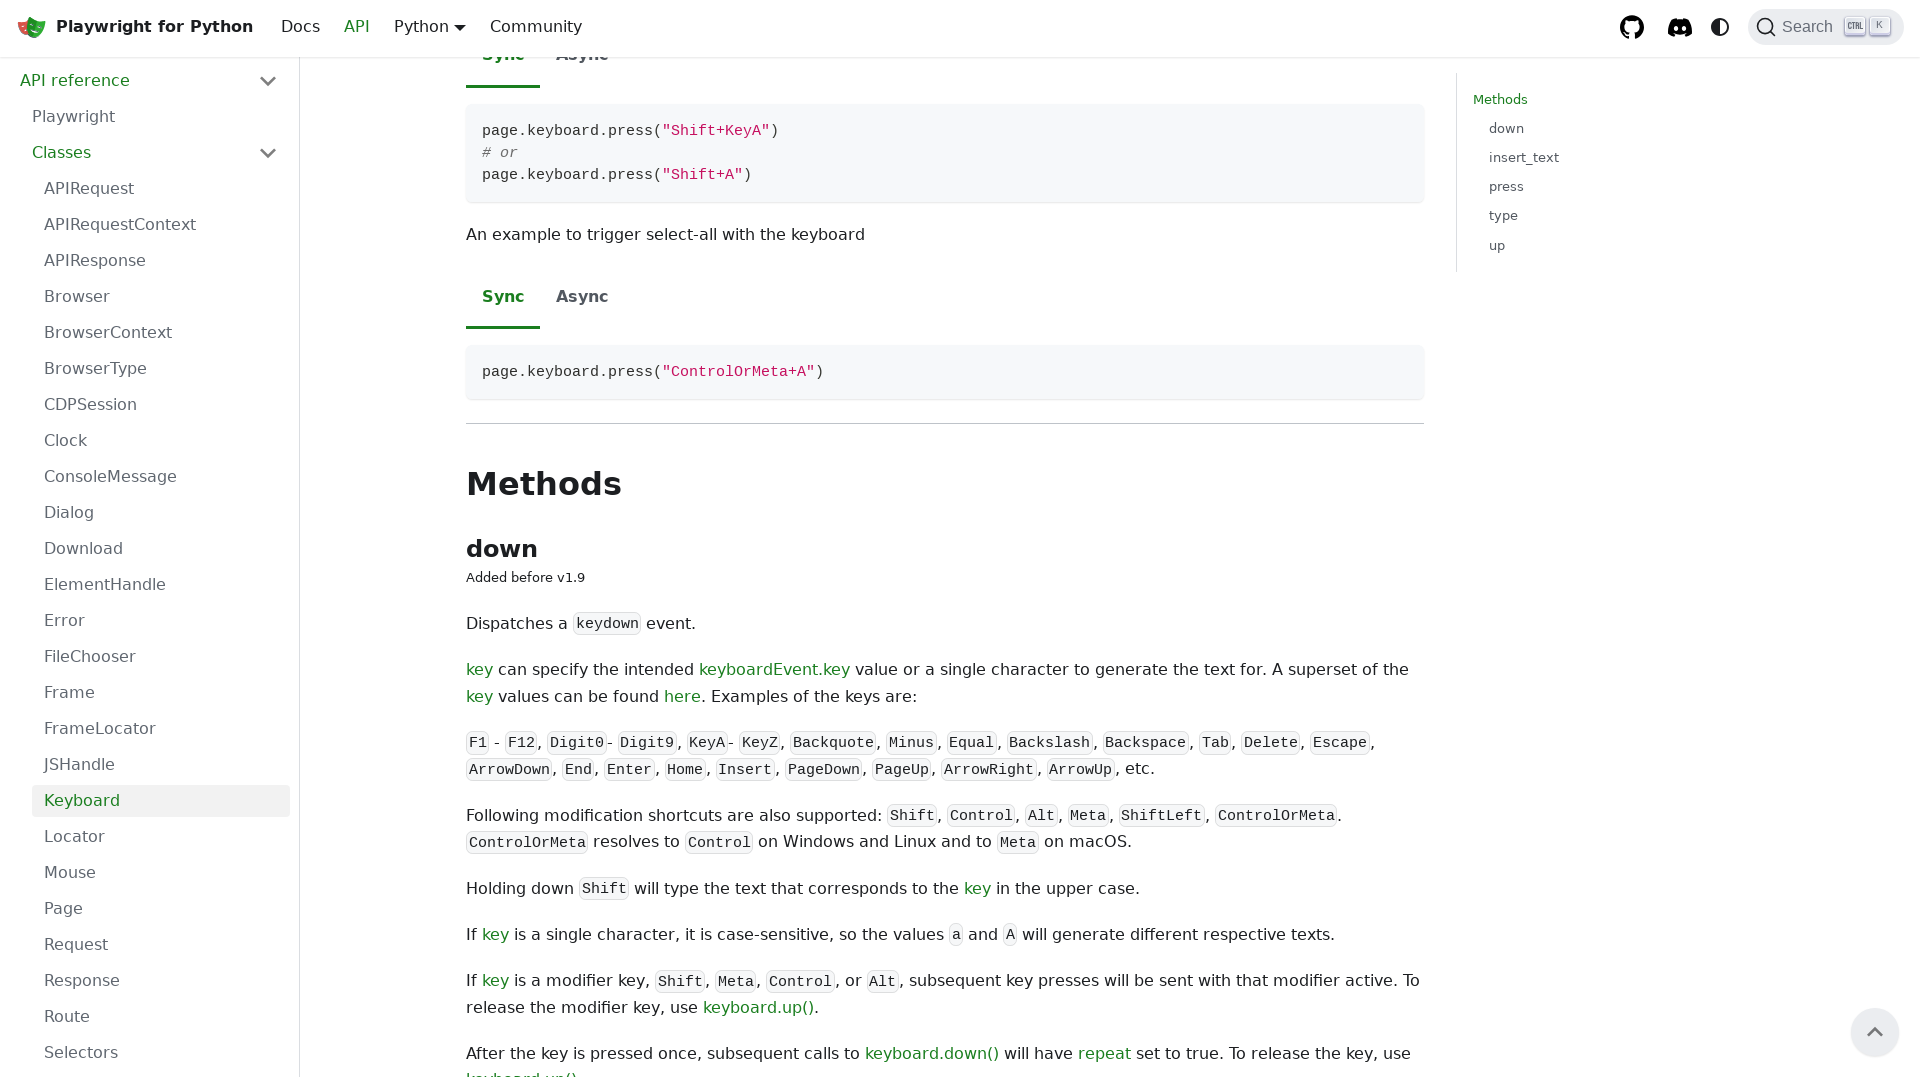

Pressed ArrowUp to scroll up
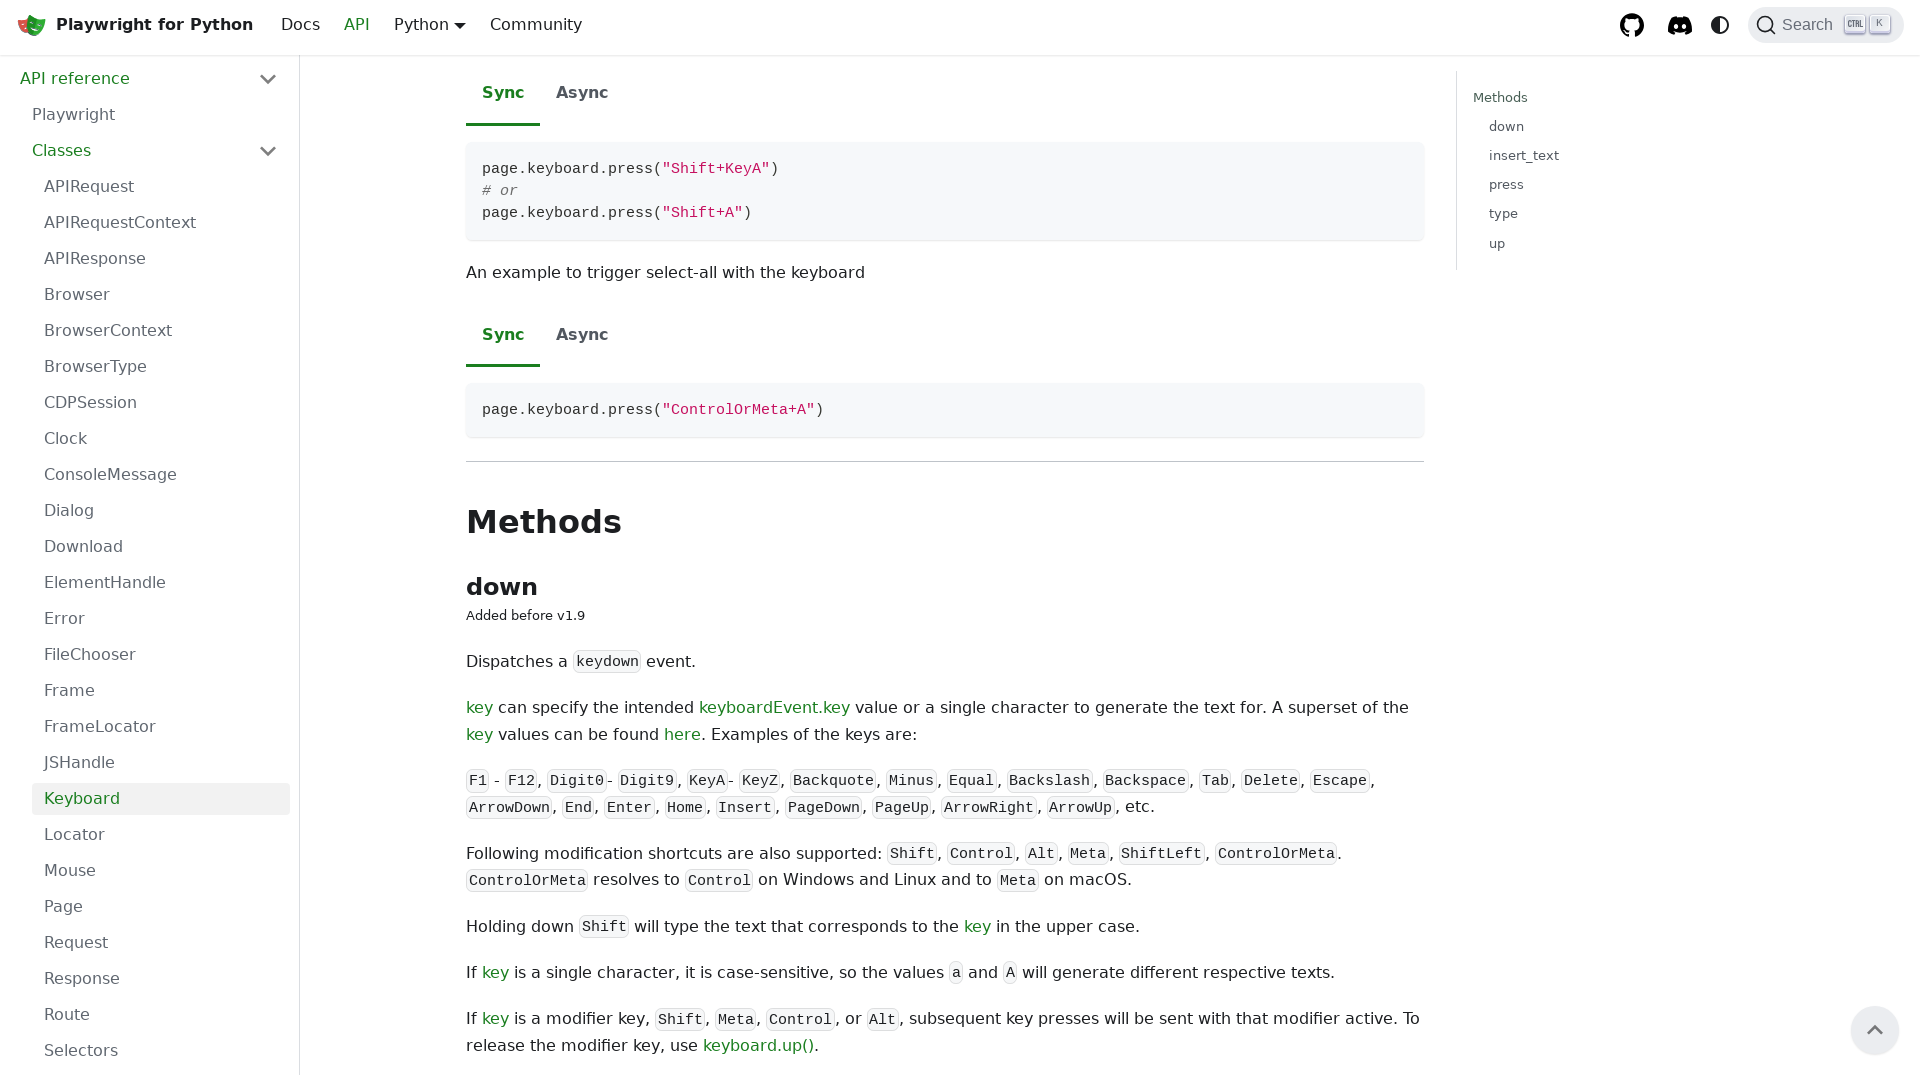

Pressed ArrowUp to scroll up
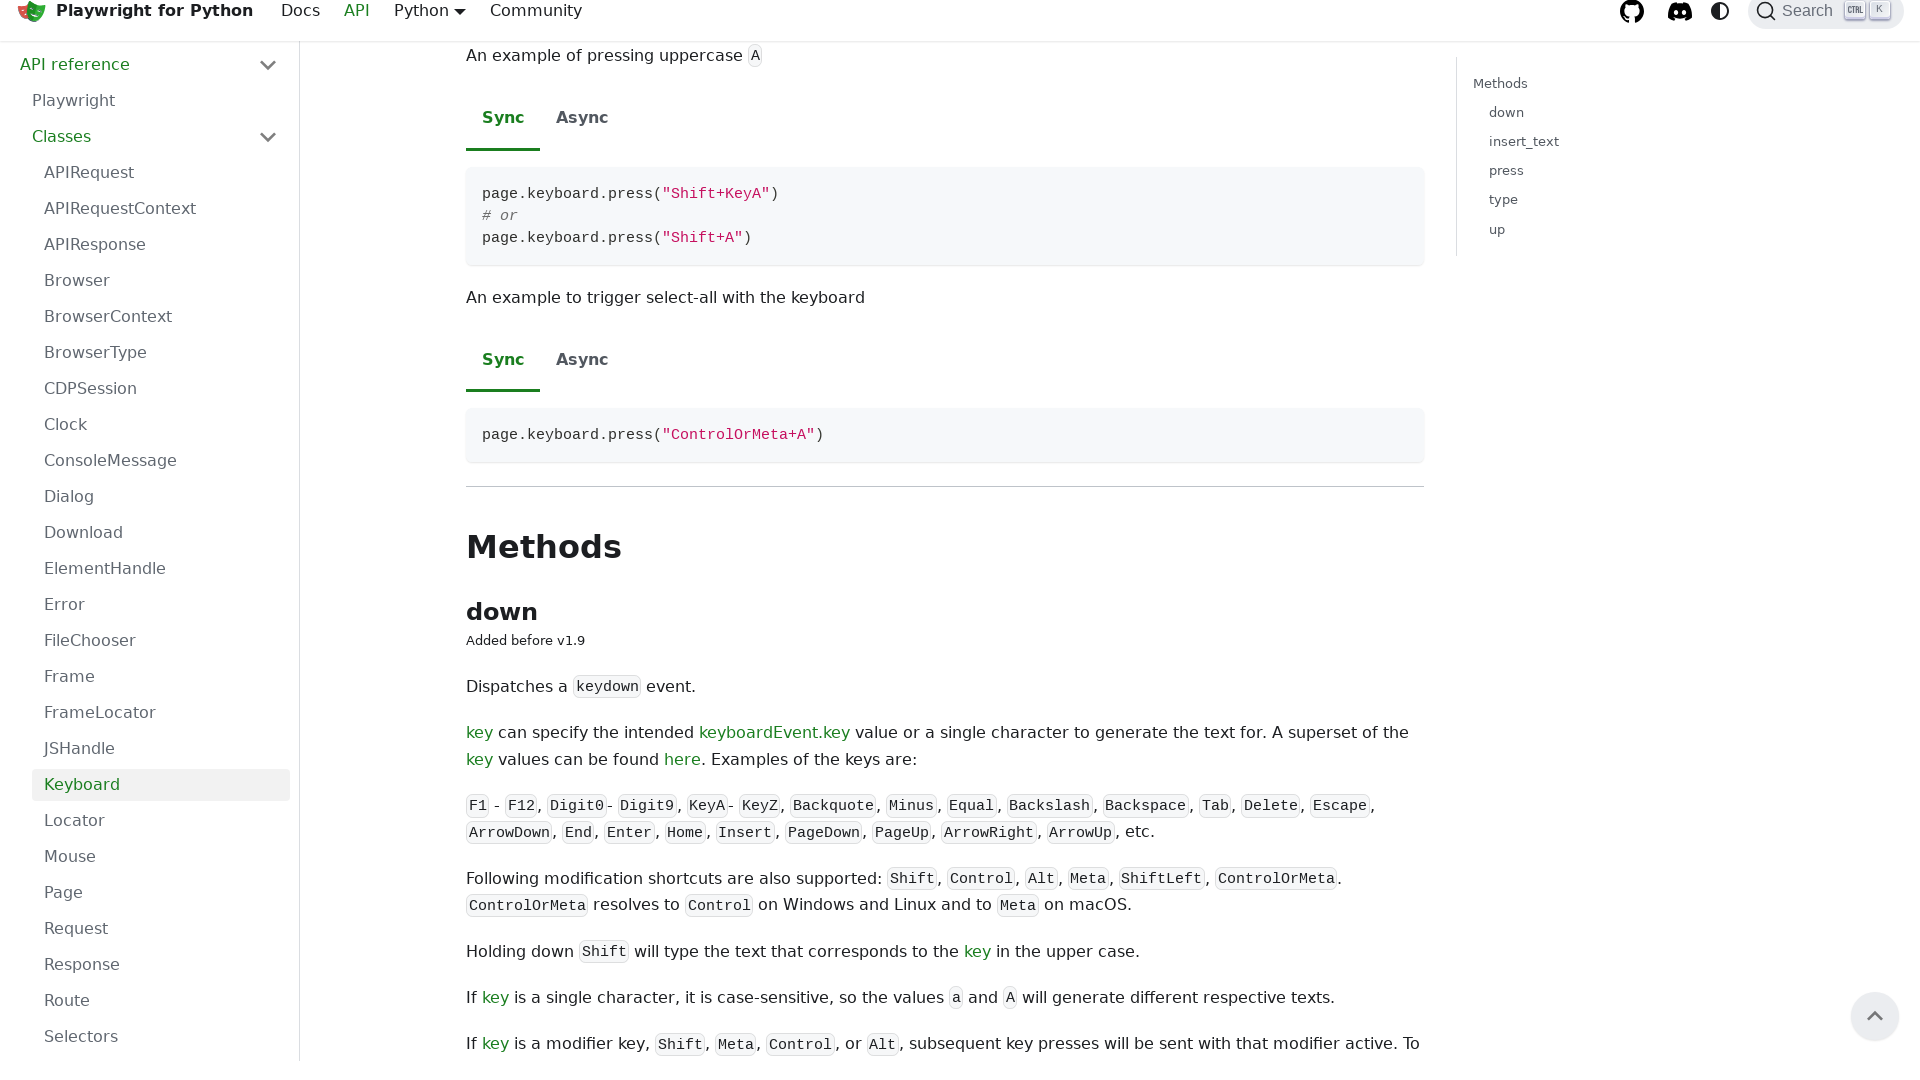

Pressed ArrowUp to scroll up
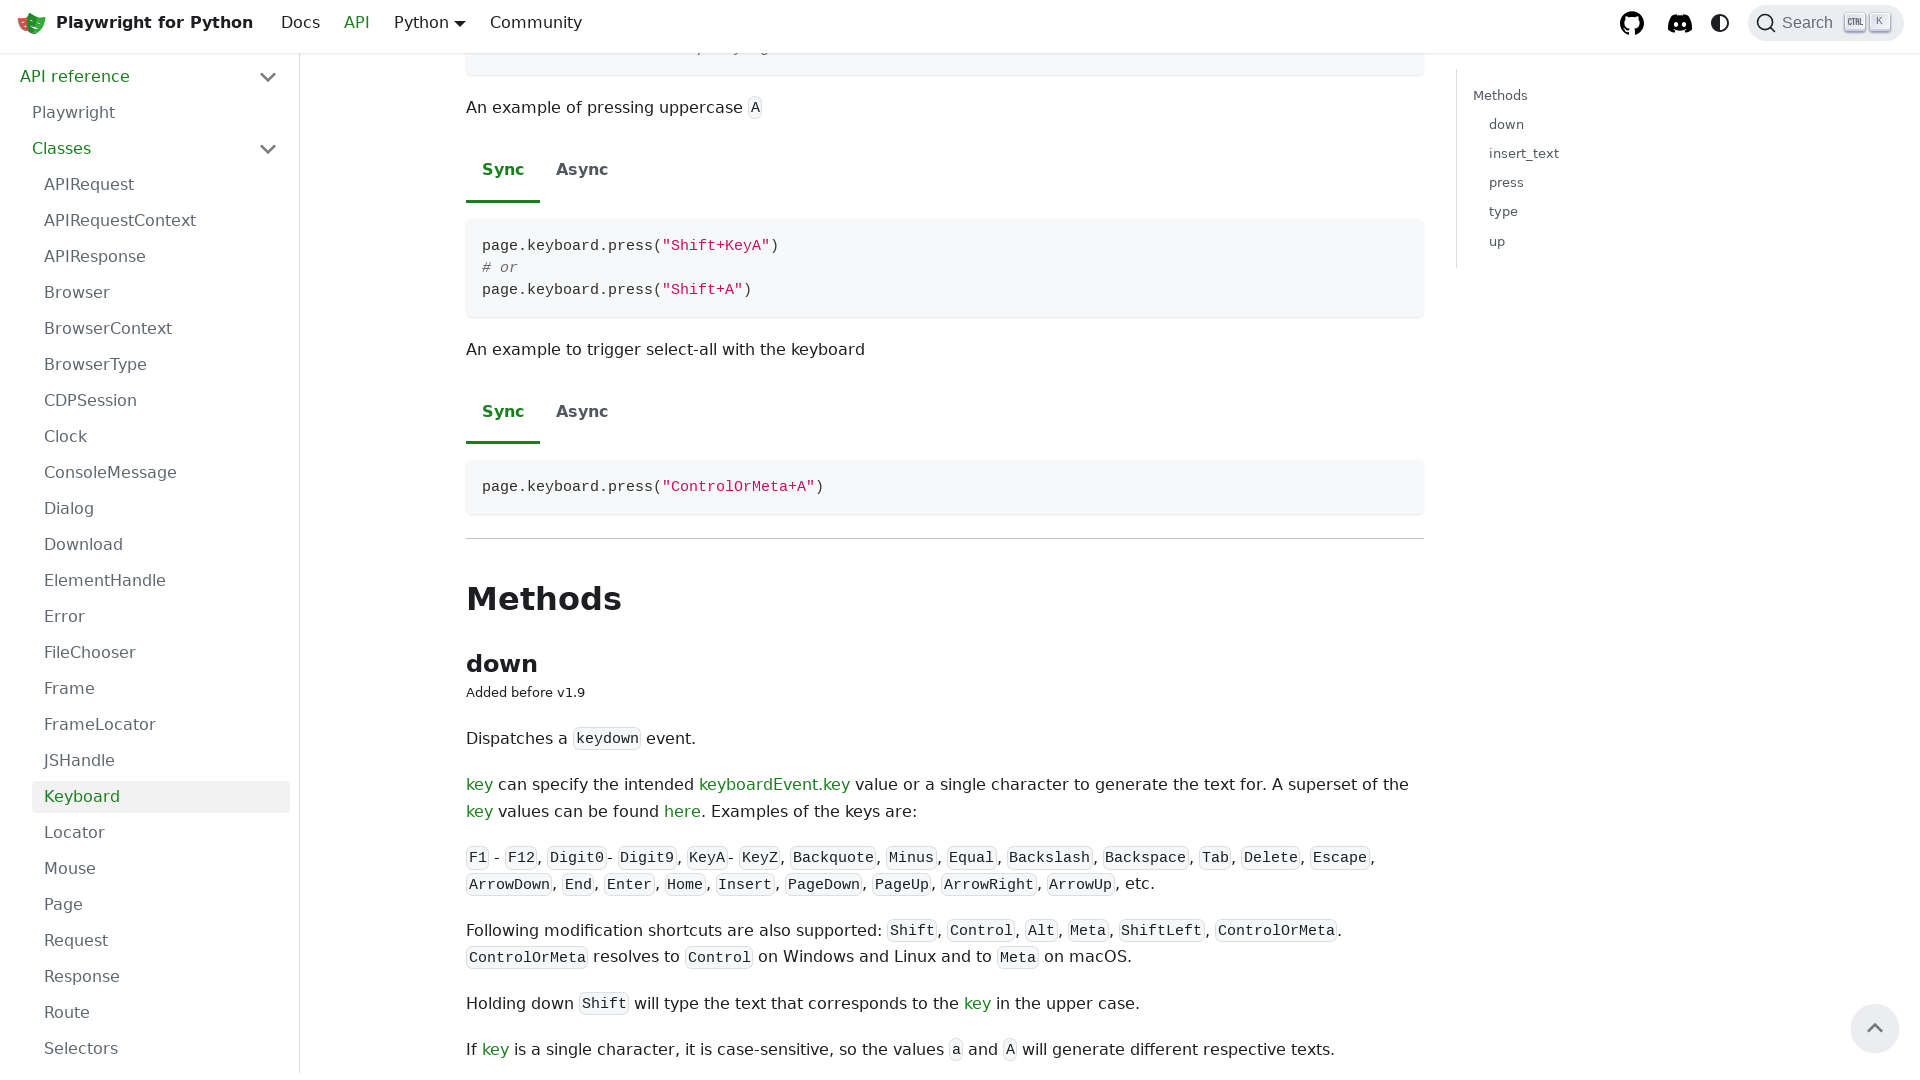

Pressed ArrowUp to scroll up
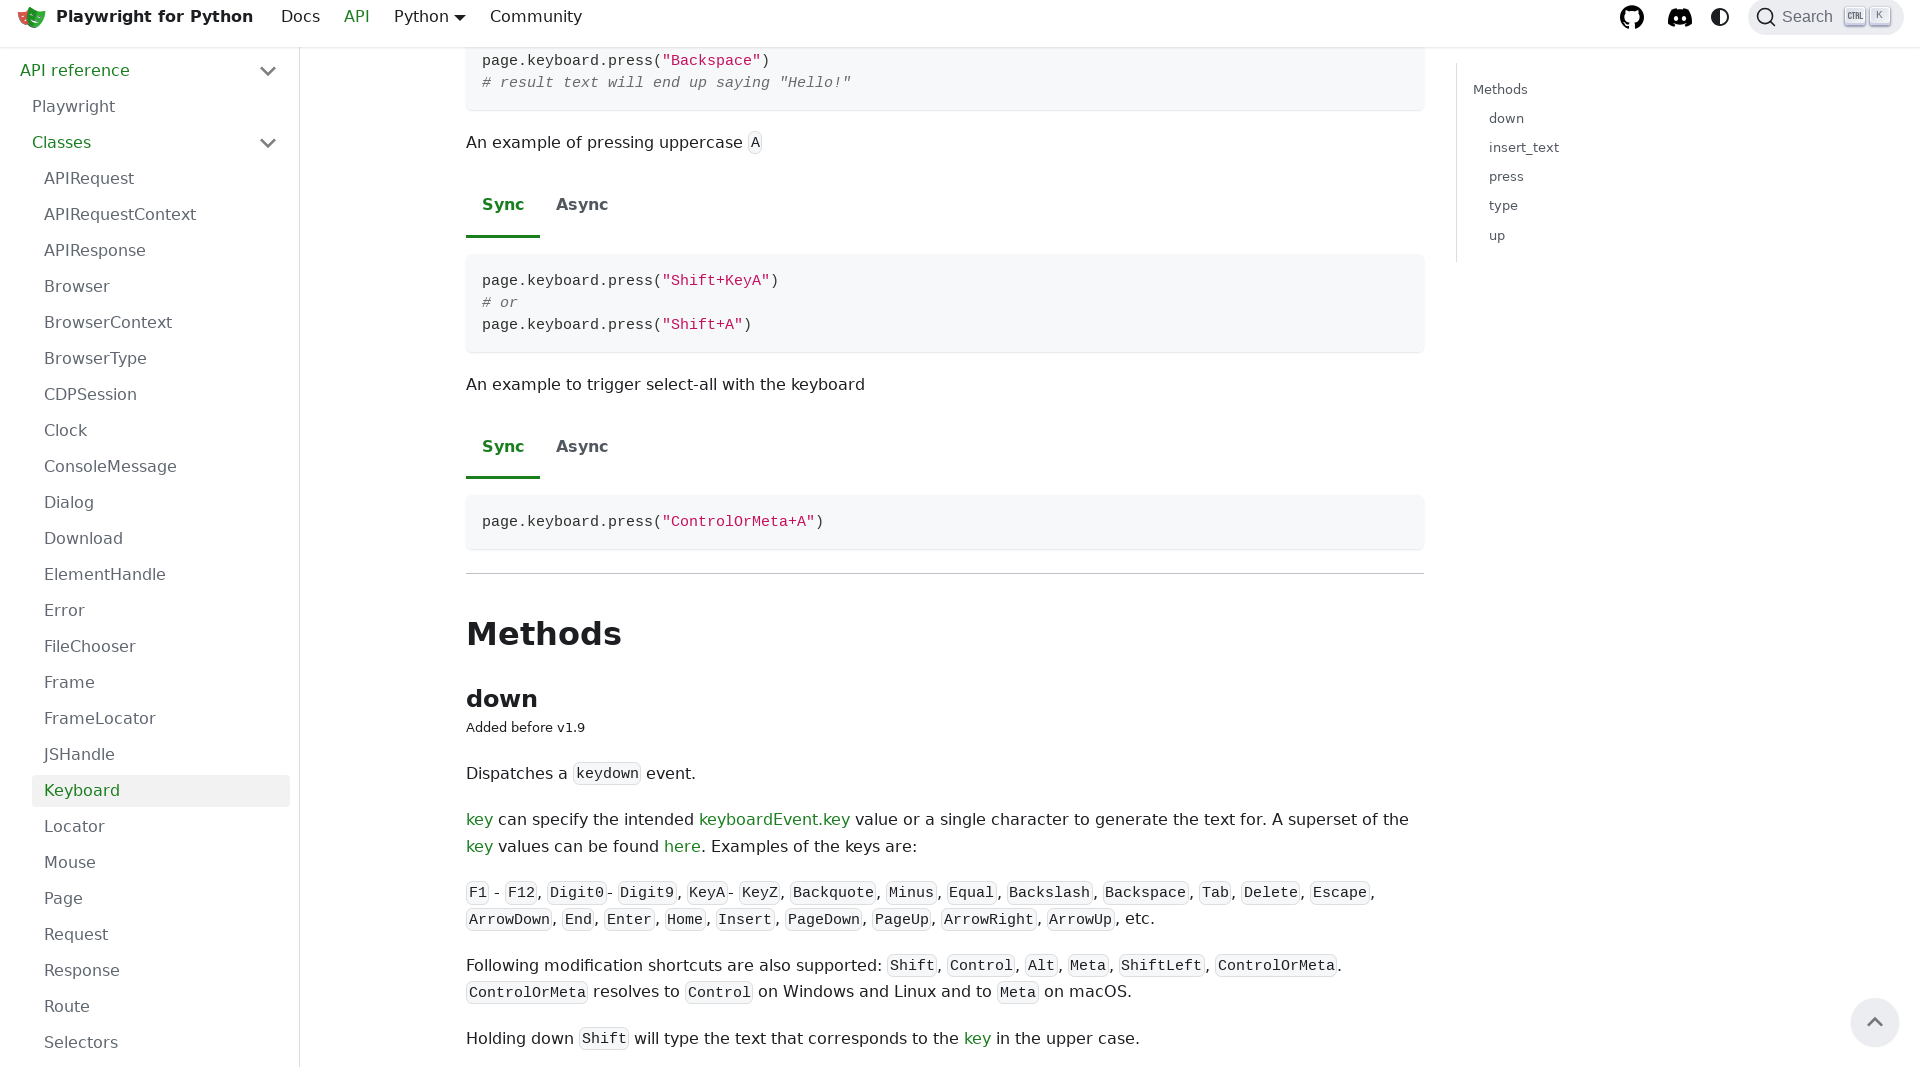

Pressed ArrowUp to scroll up
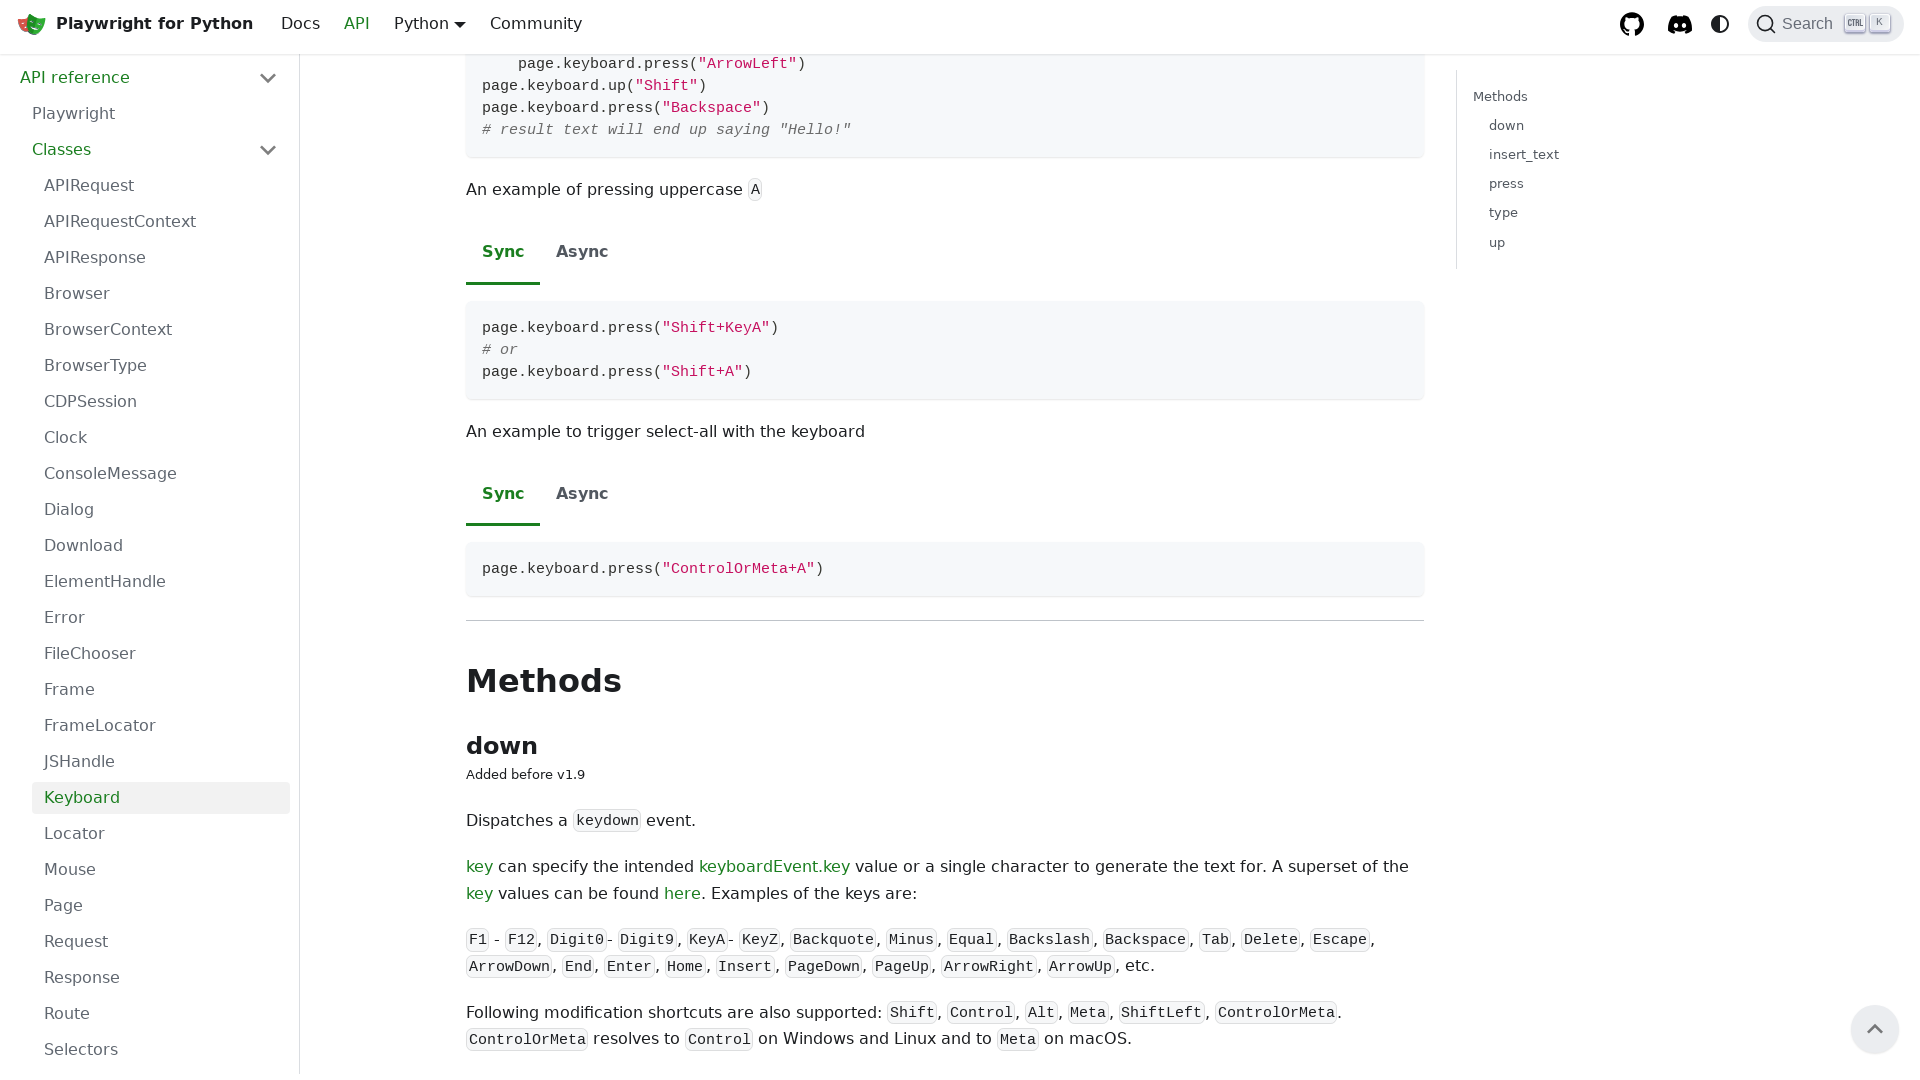

Pressed ArrowUp to scroll up
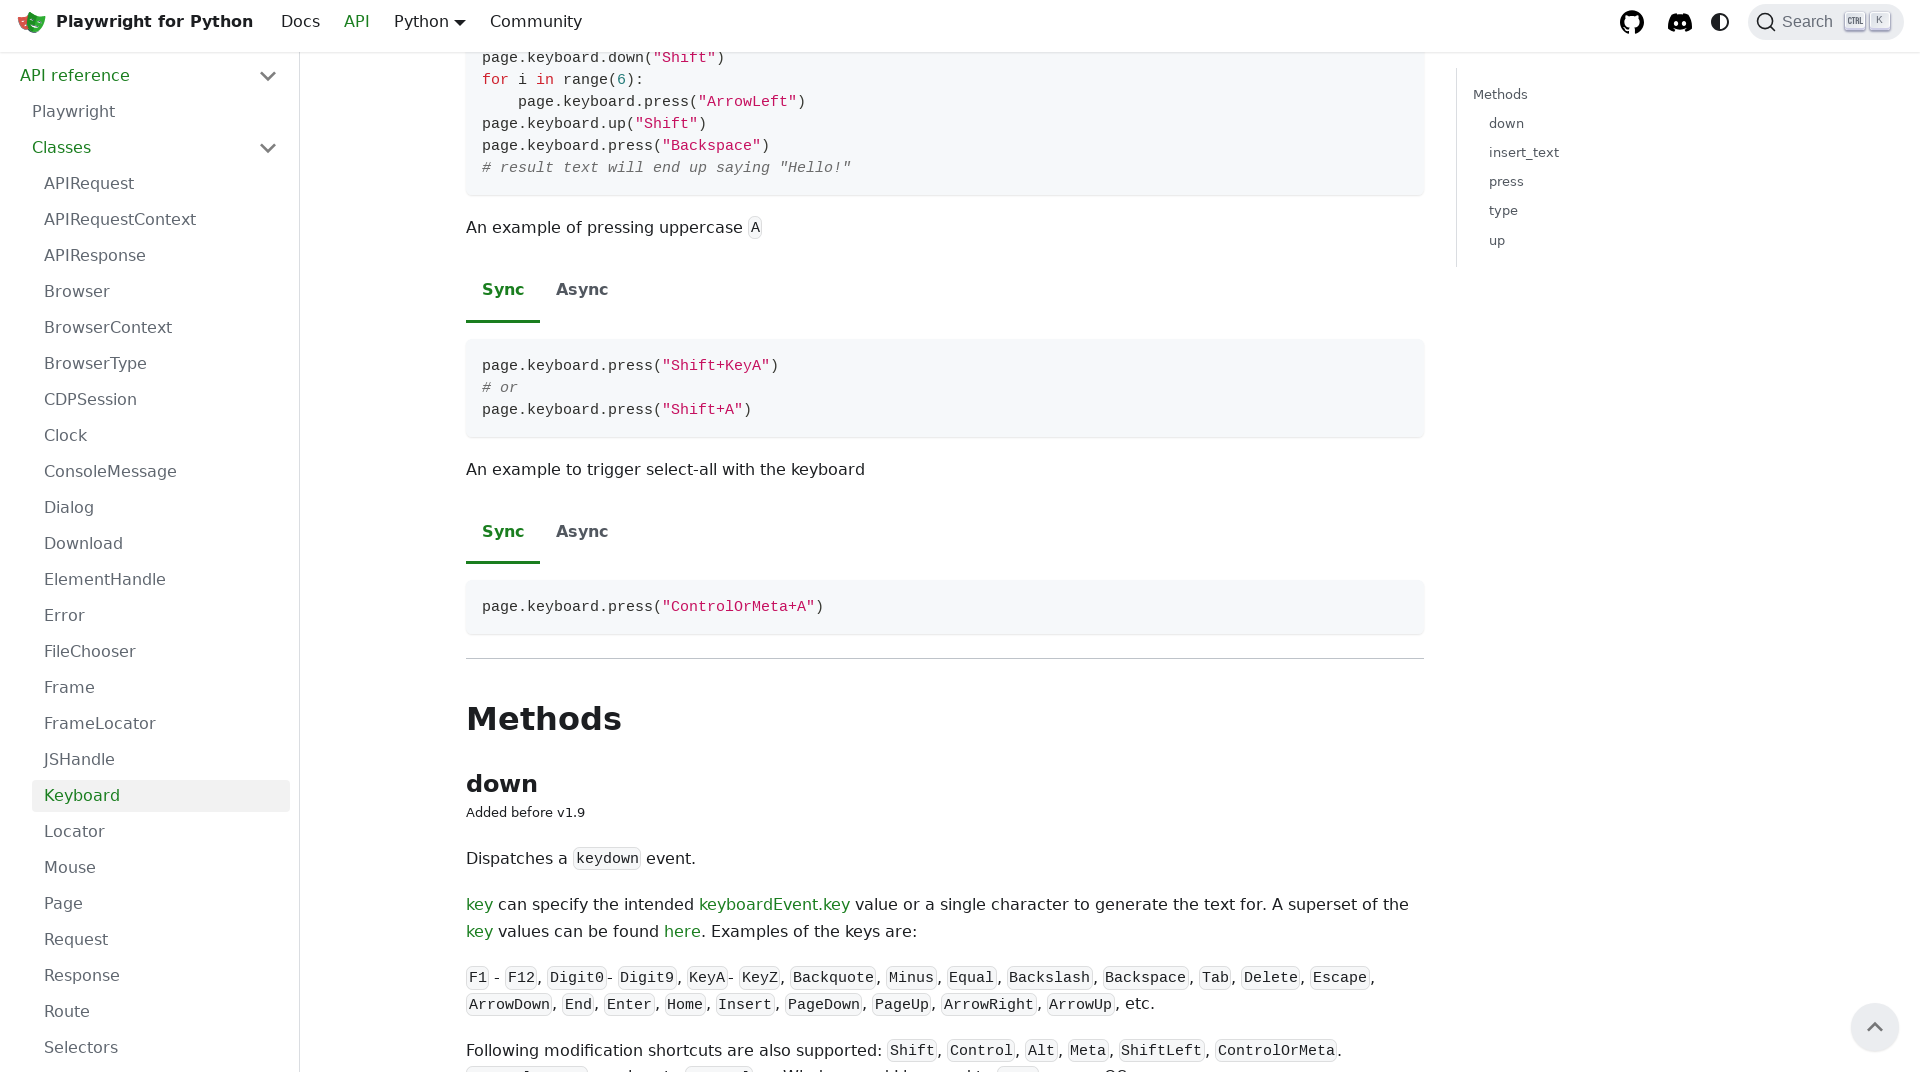

Pressed ArrowUp to scroll up
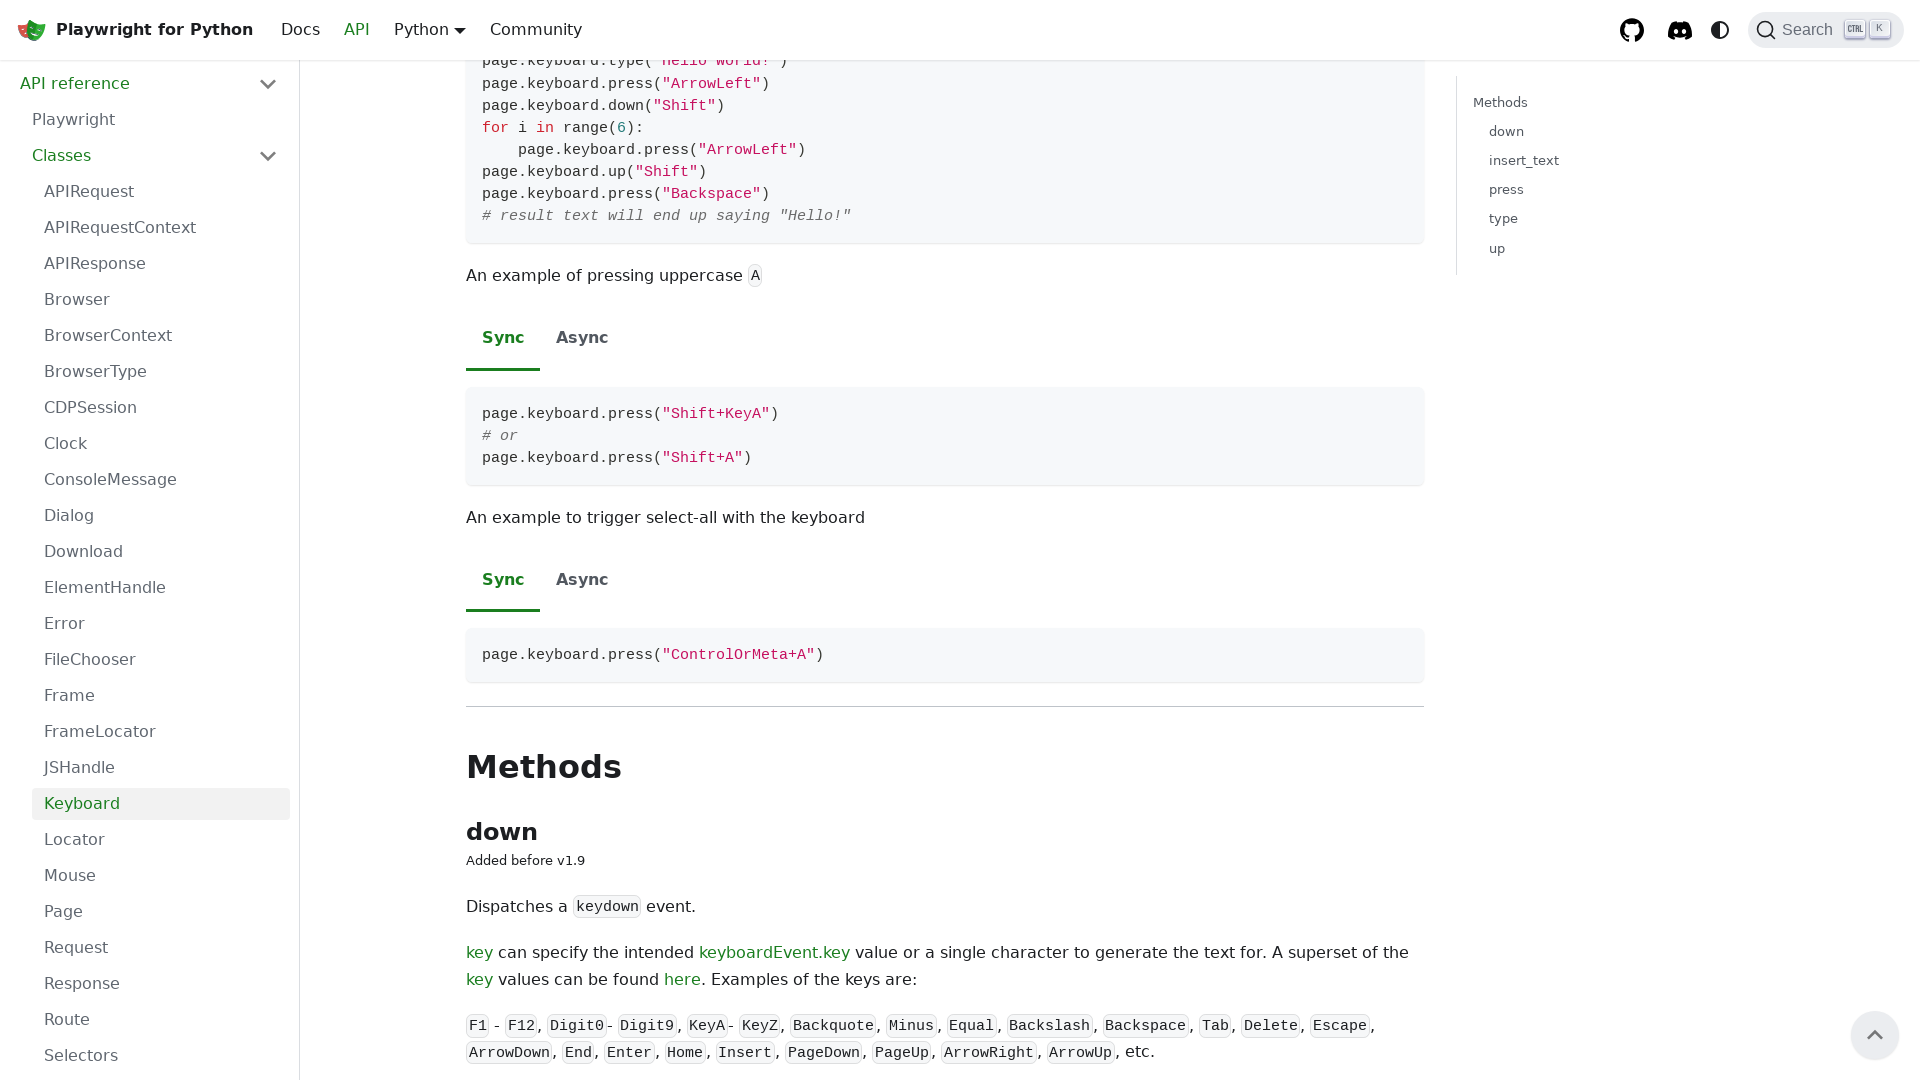

Pressed ArrowUp to scroll up
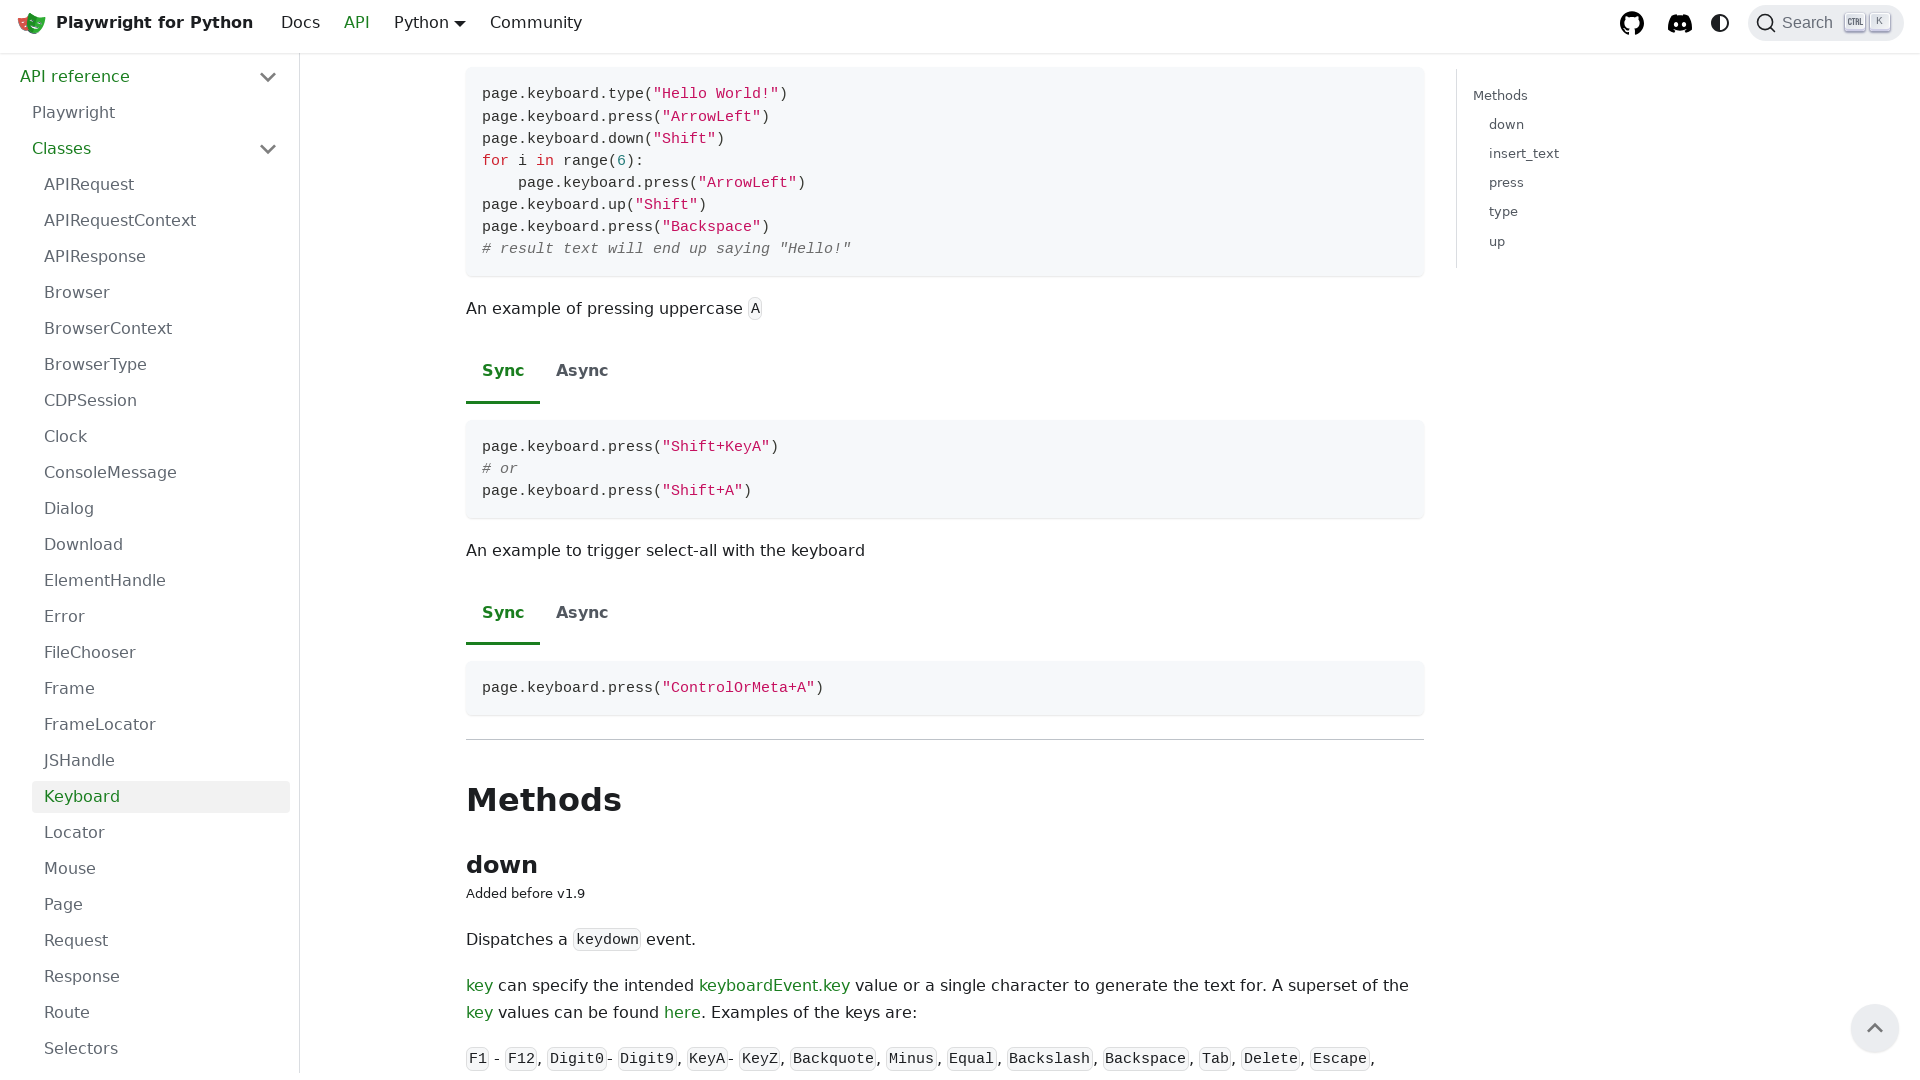

Pressed ArrowUp to scroll up
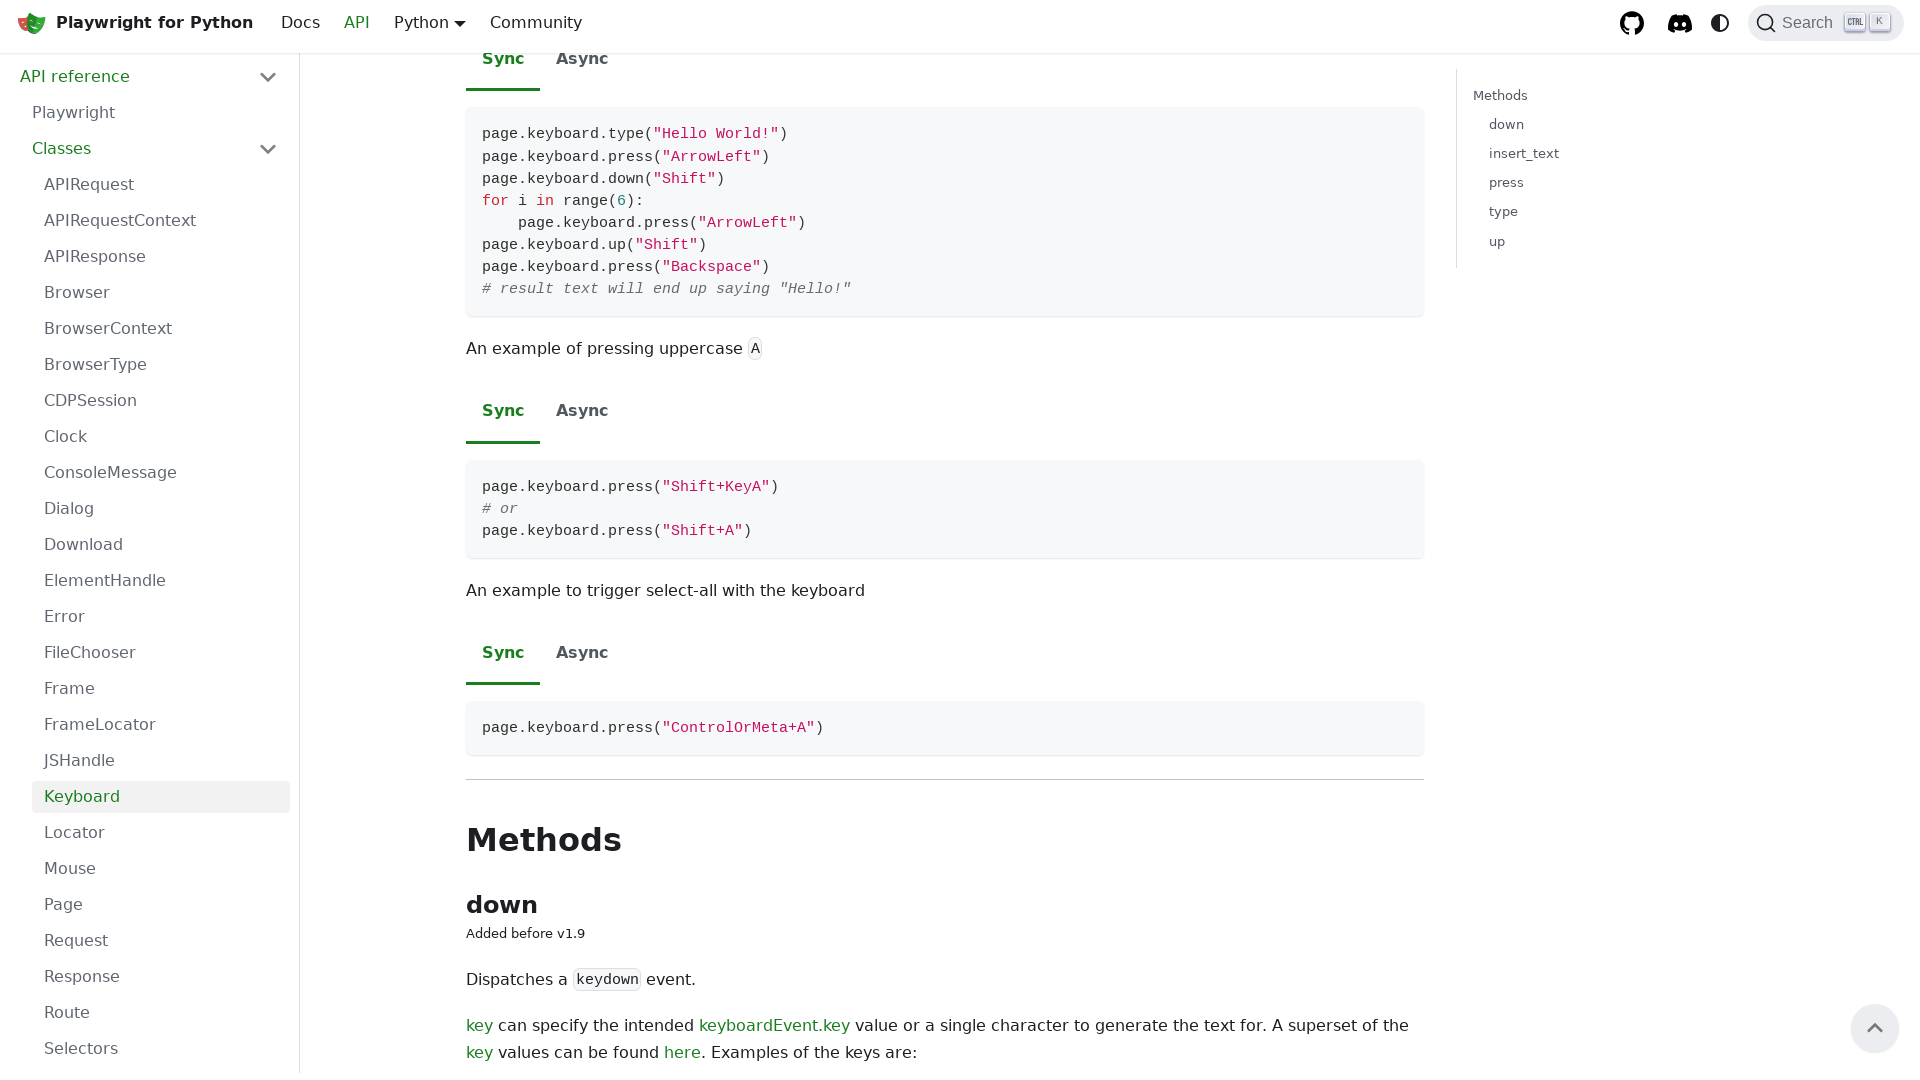

Pressed ArrowUp to scroll up
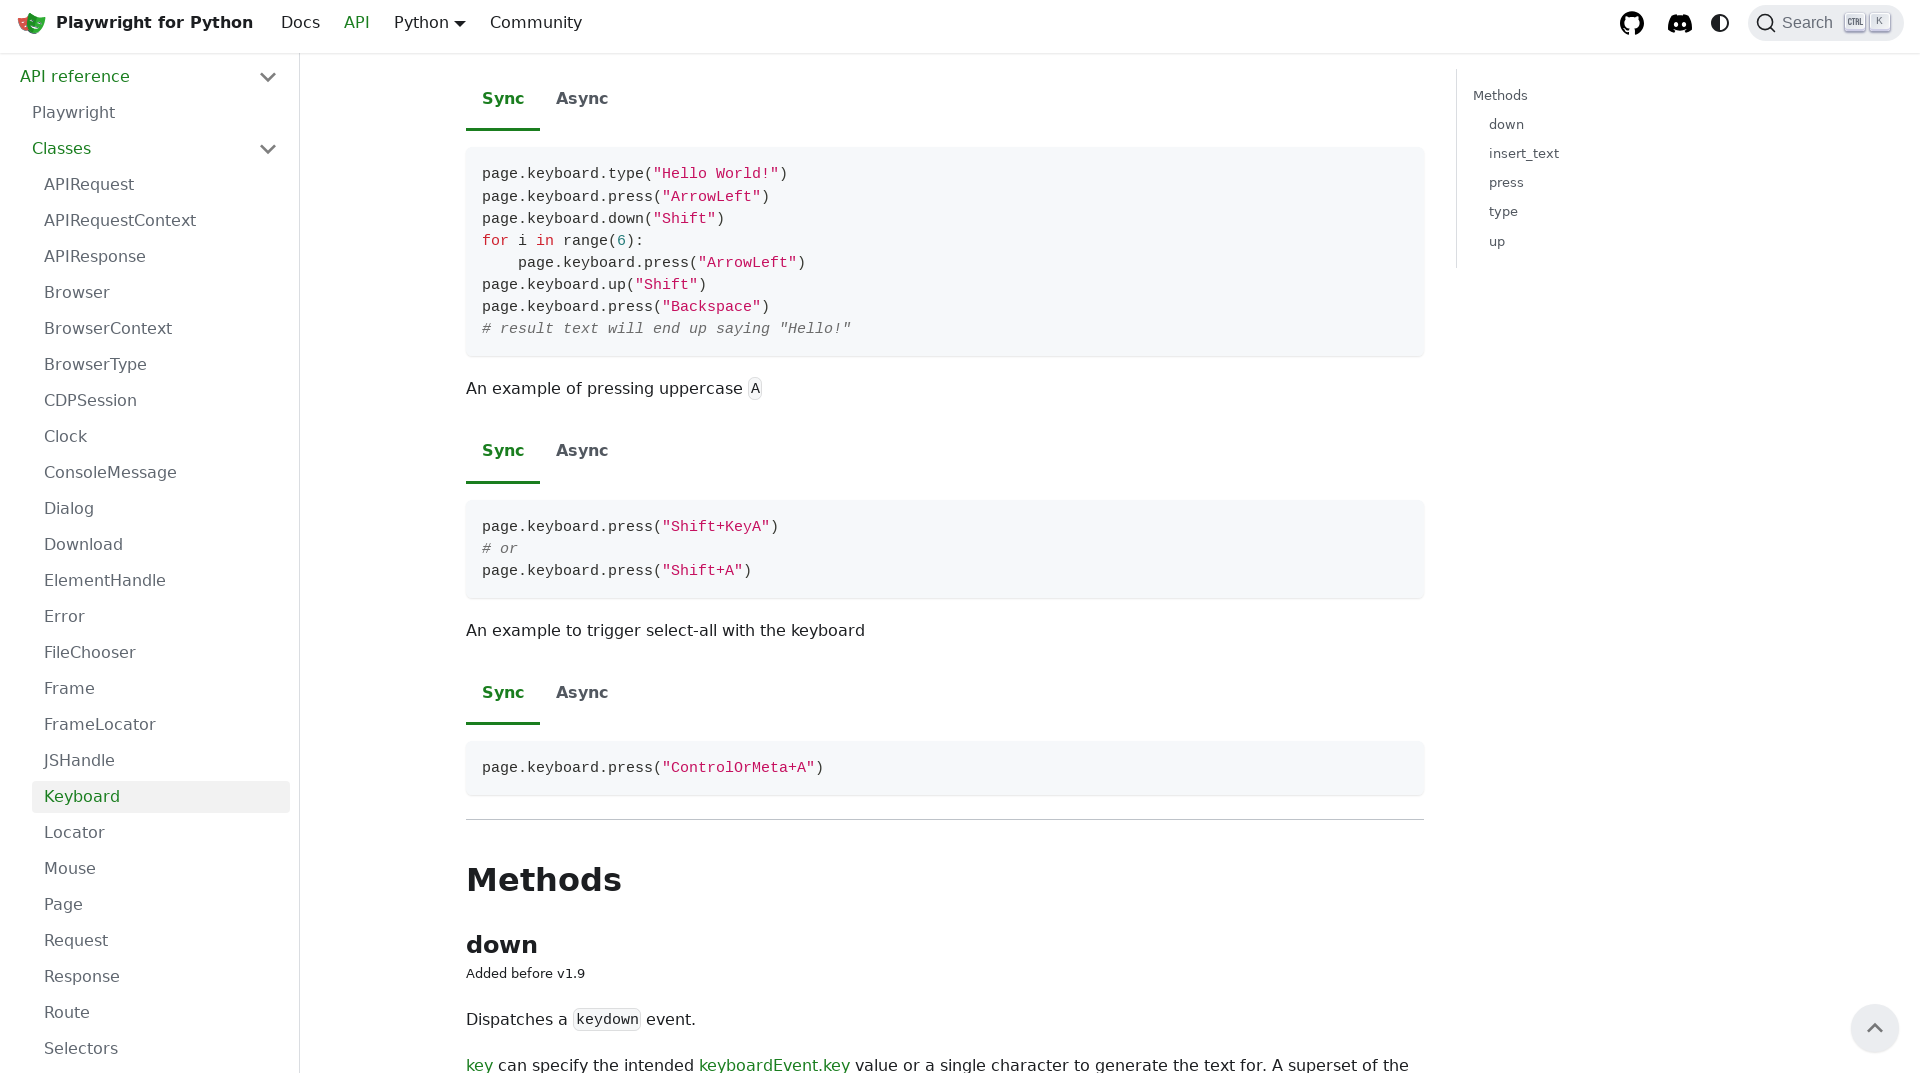

Pressed ArrowUp to scroll up
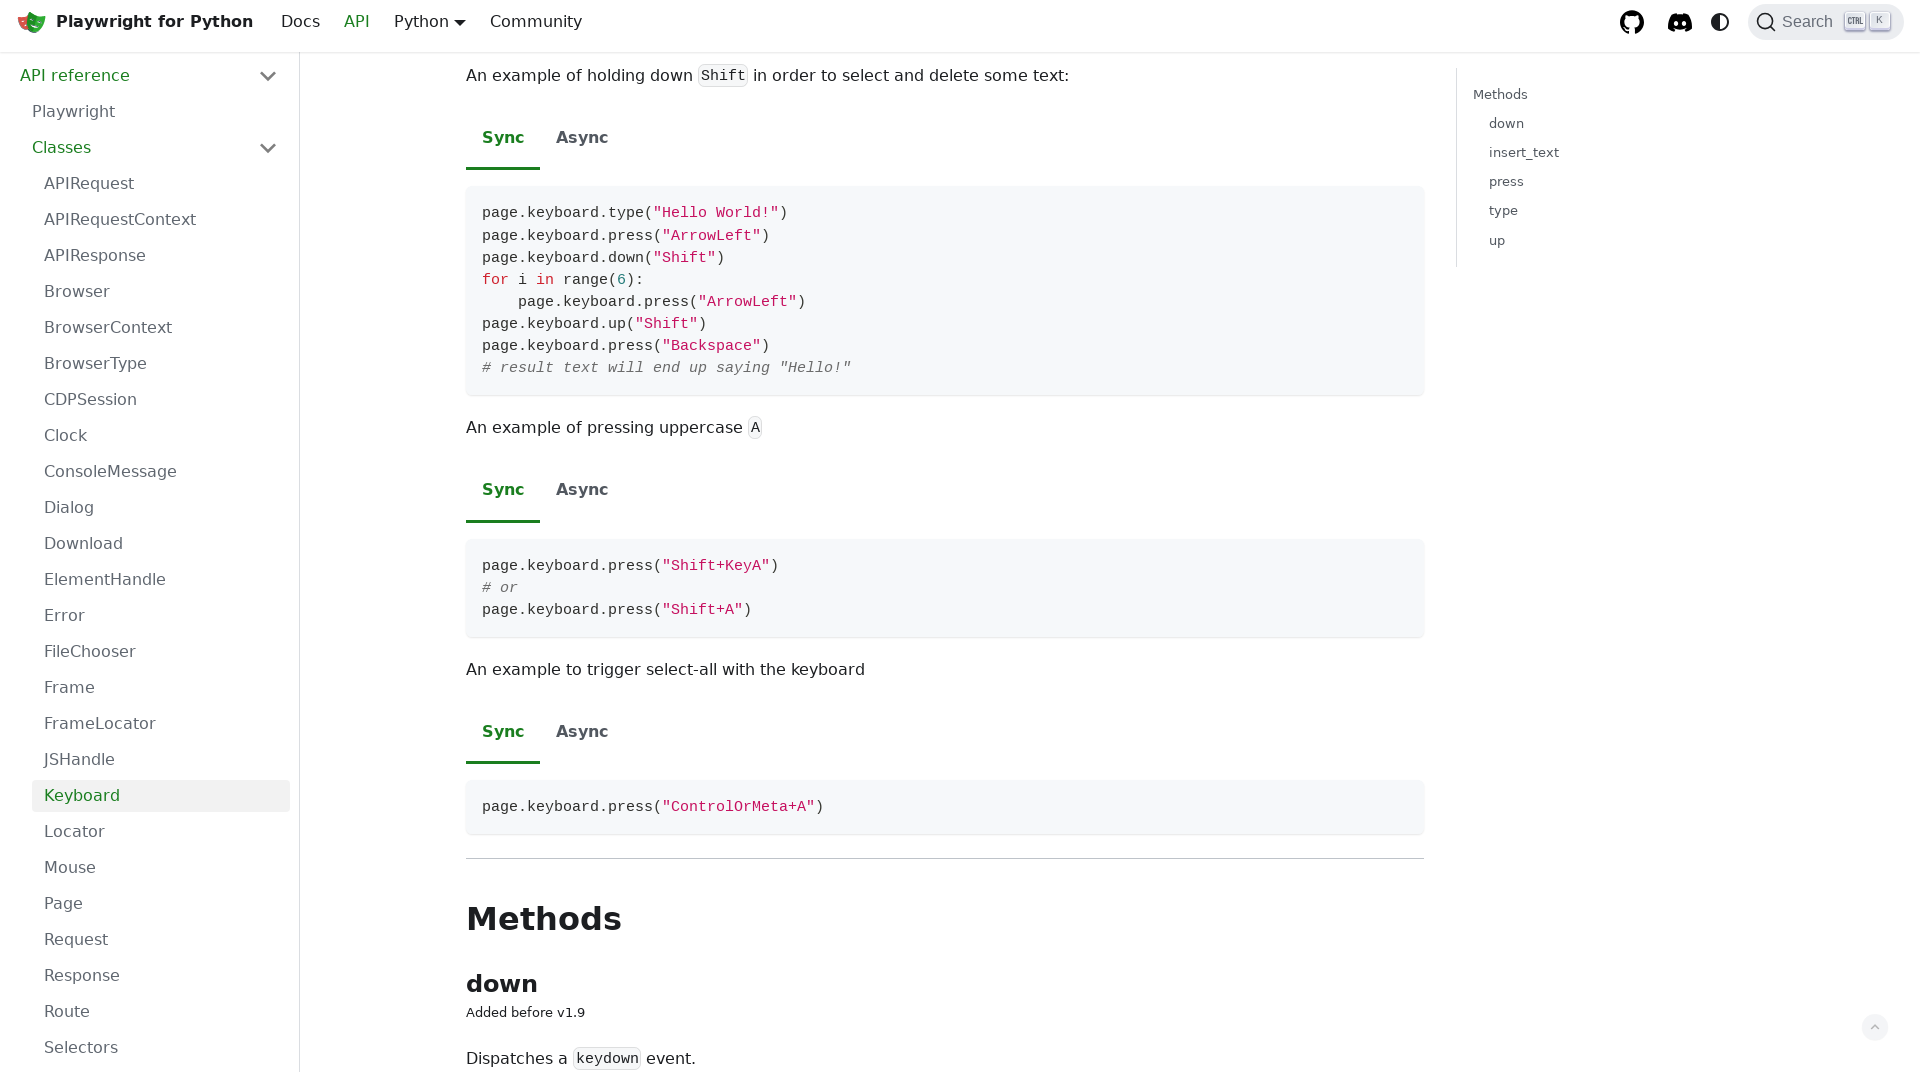

Pressed ArrowUp to scroll up
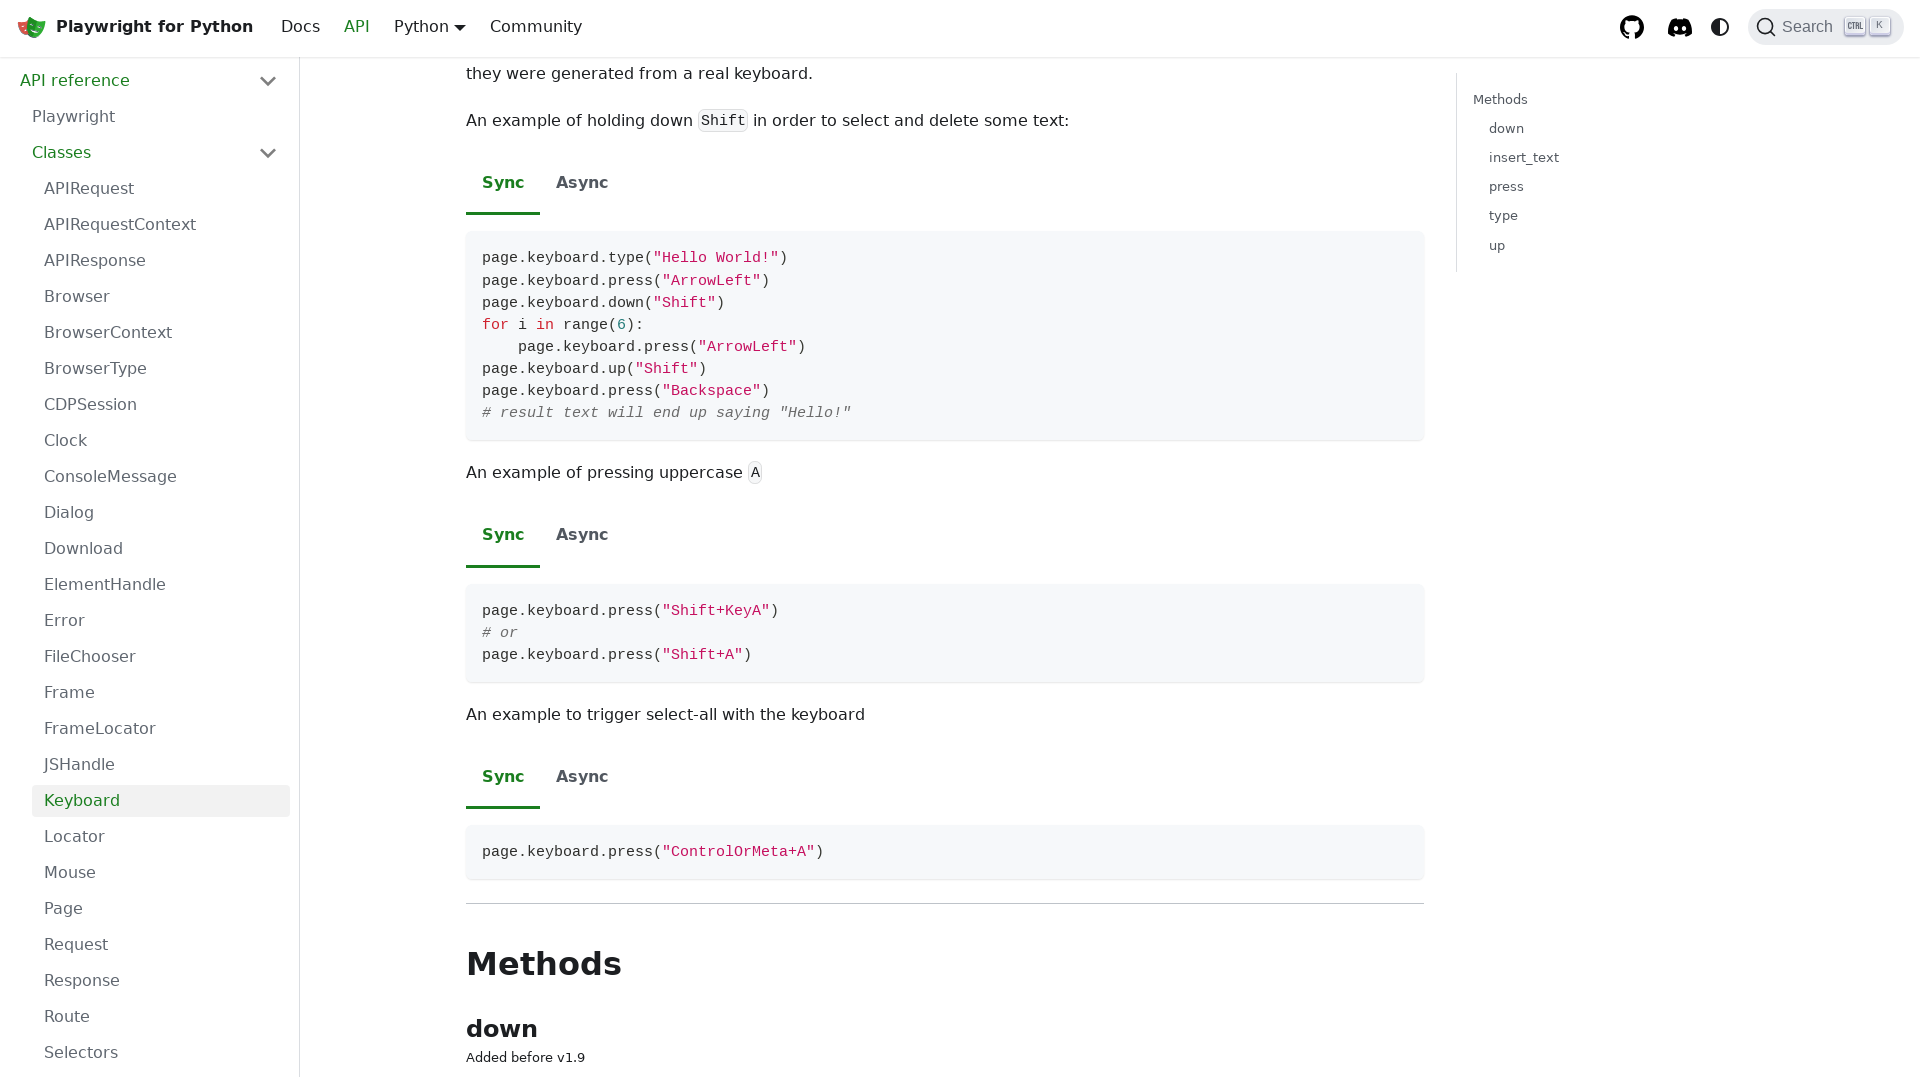

Pressed ArrowUp to scroll up
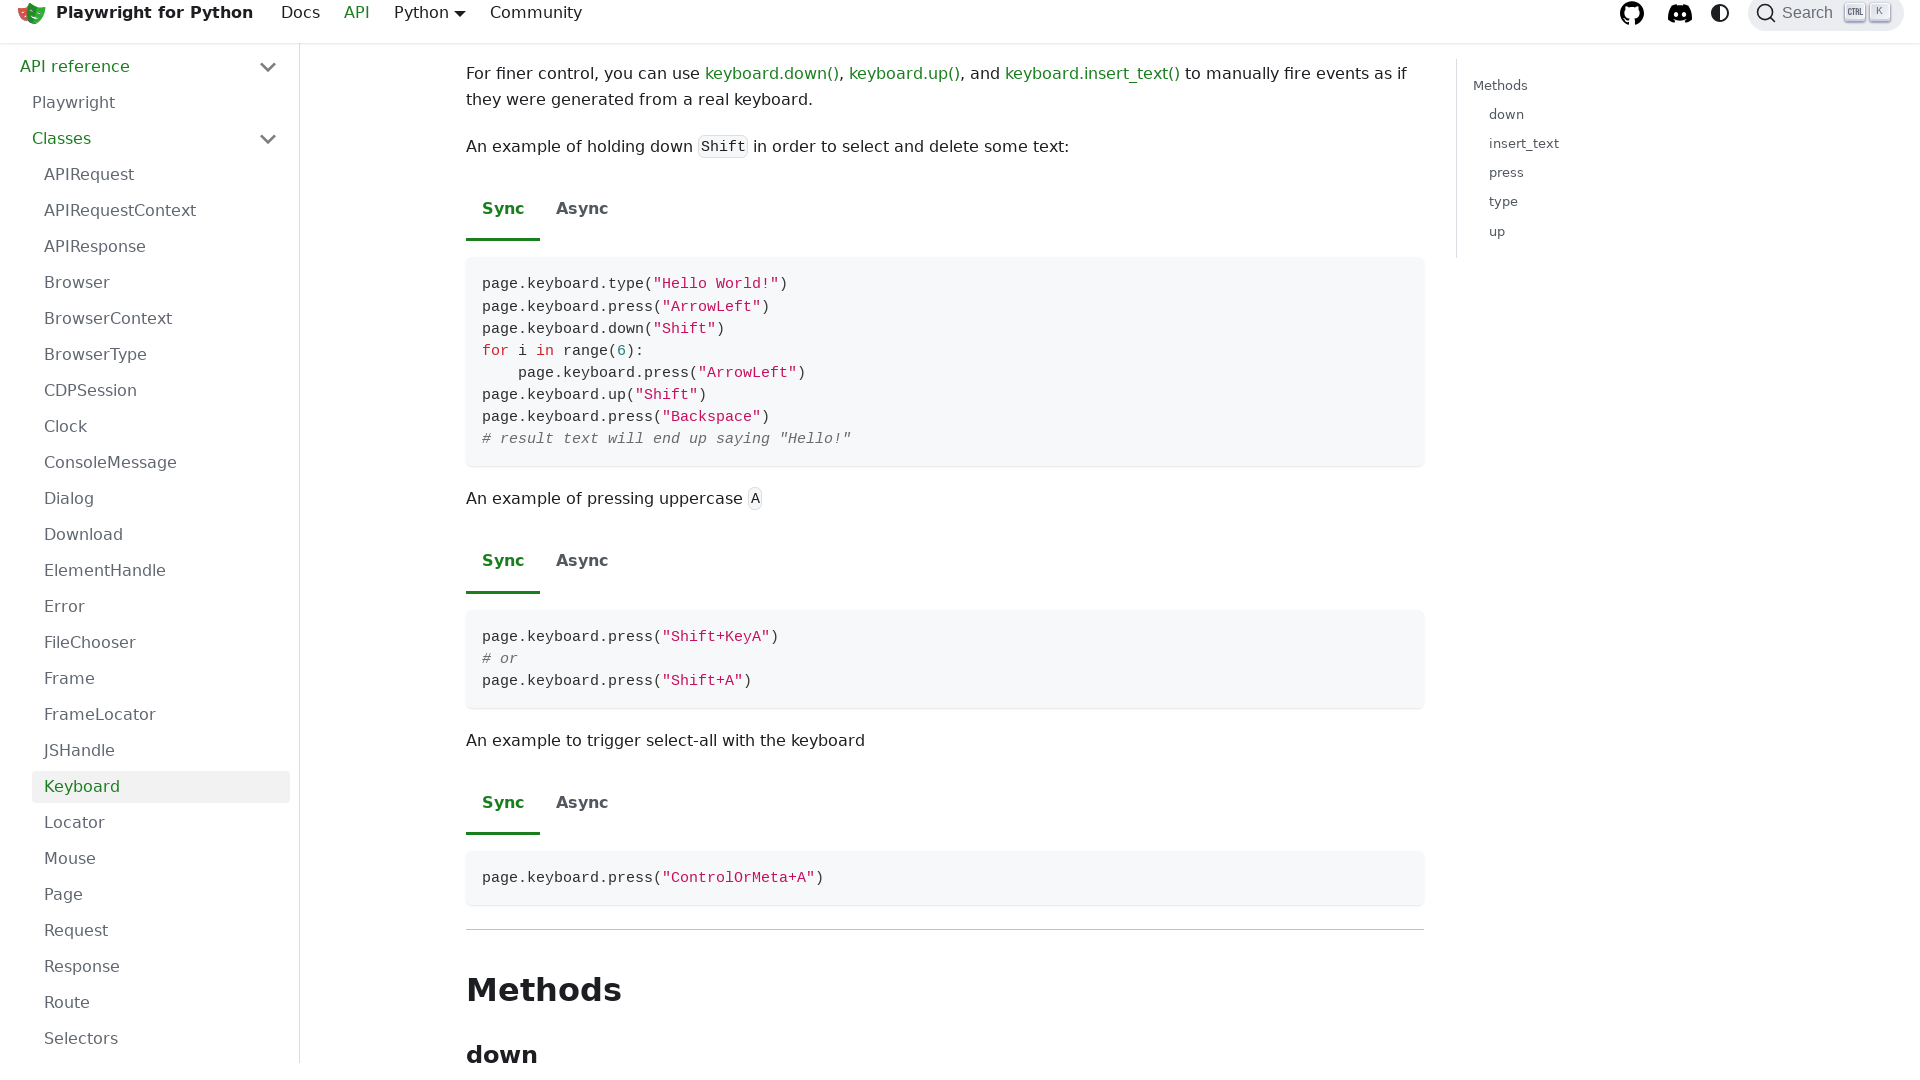

Pressed ArrowUp to scroll up
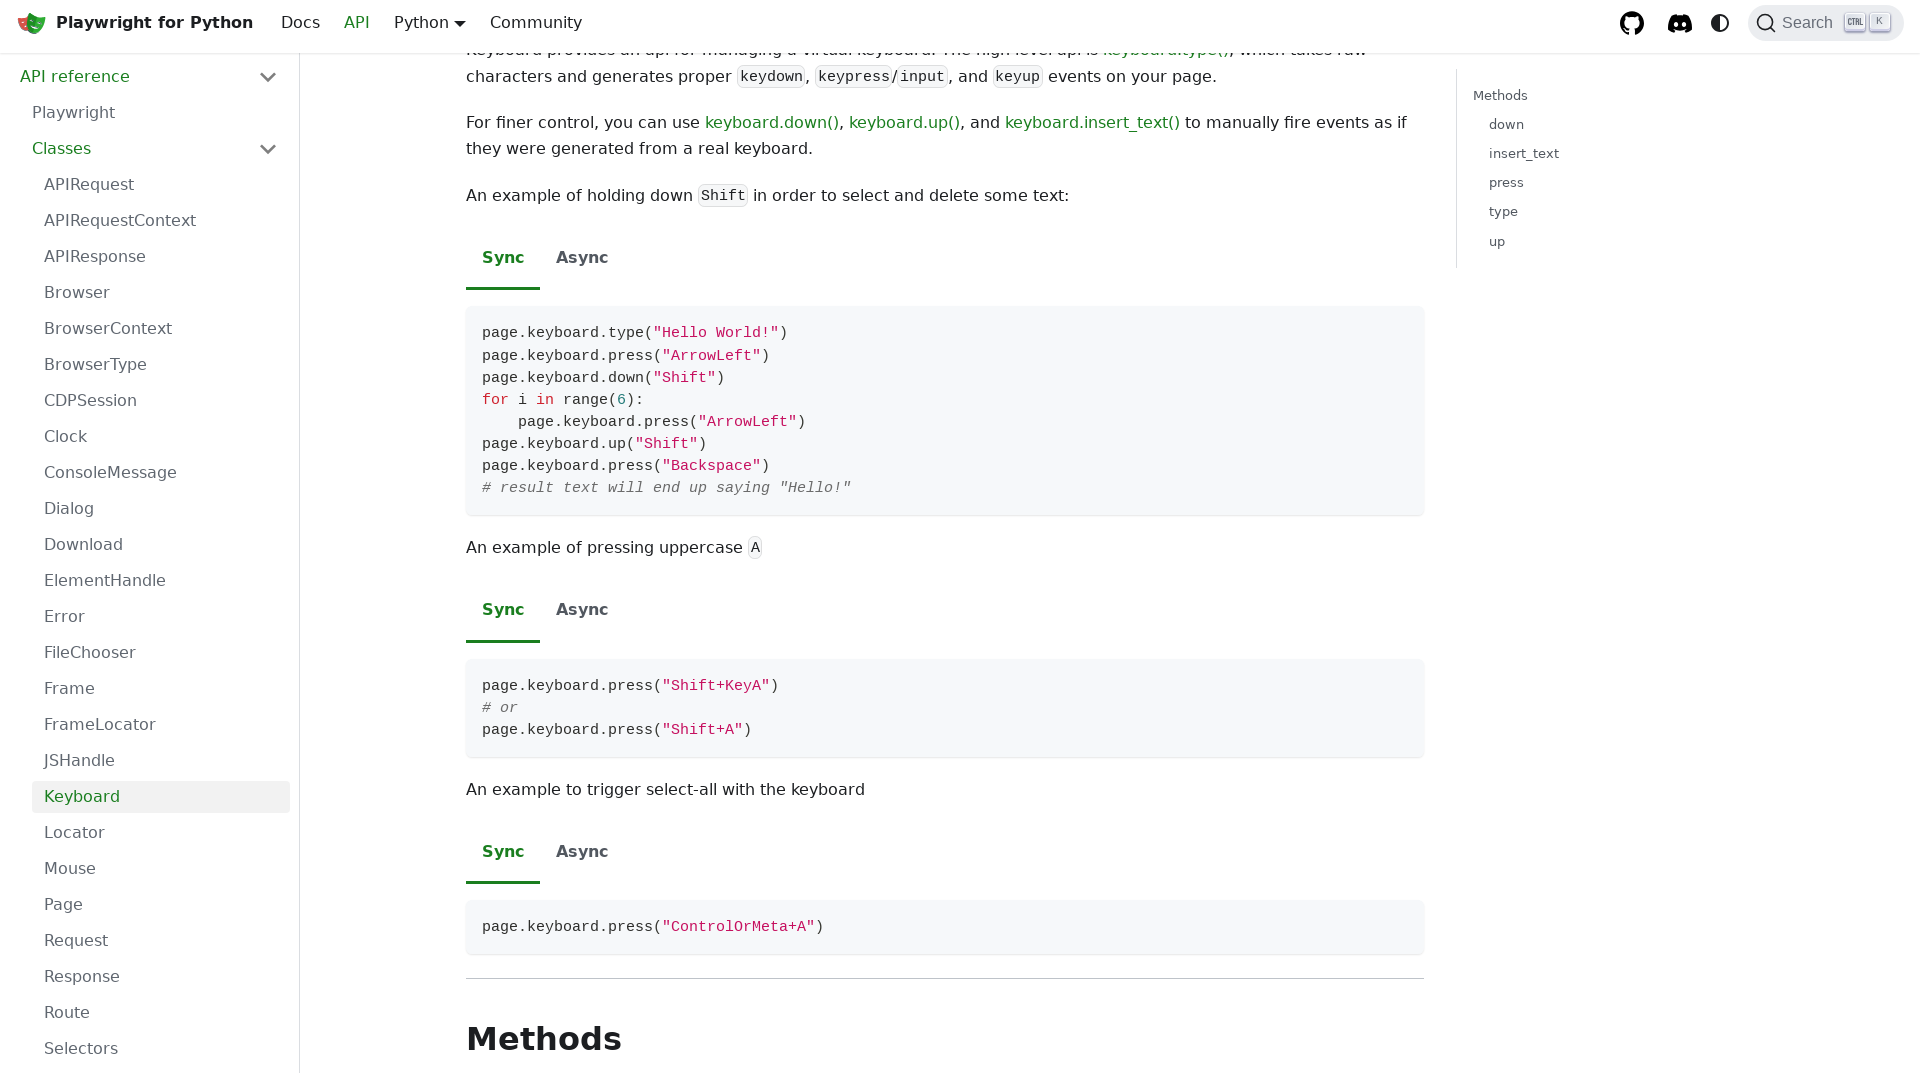

Pressed ArrowUp to scroll up
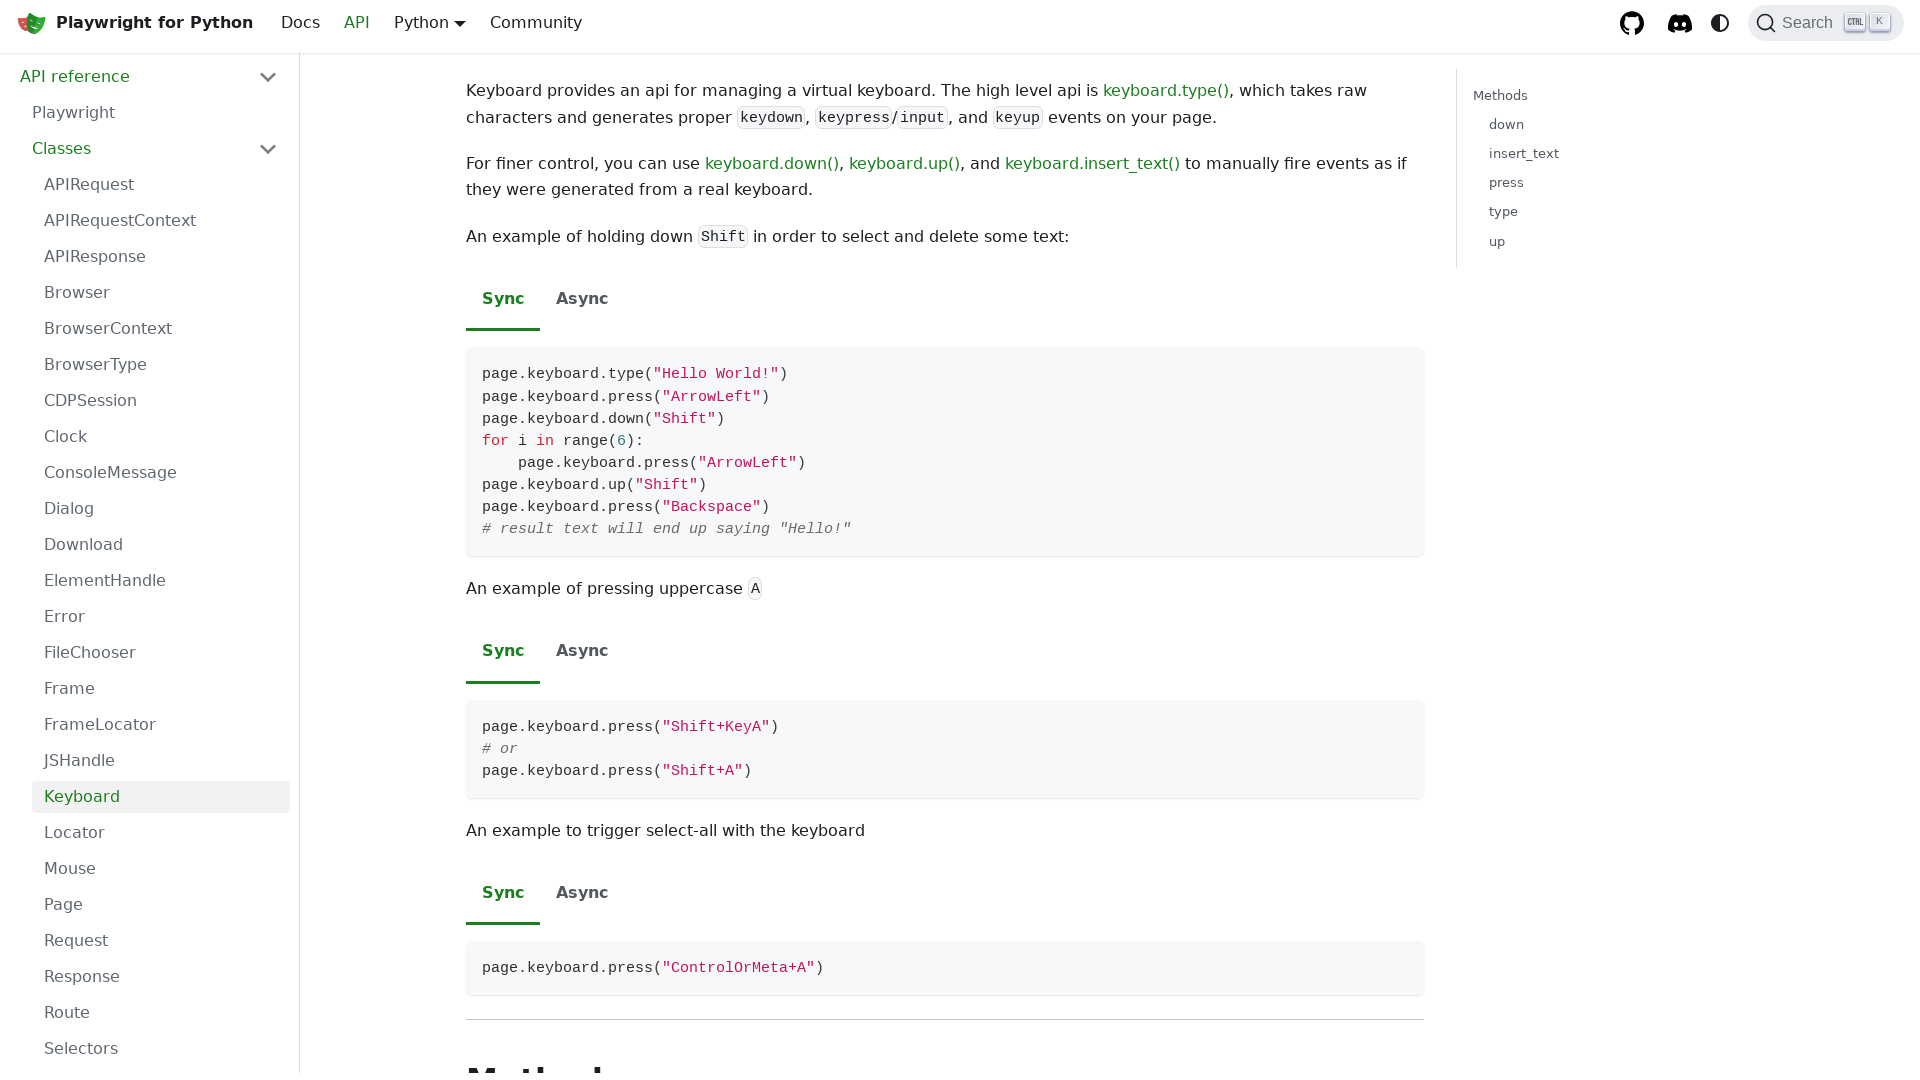

Pressed ArrowUp to scroll up
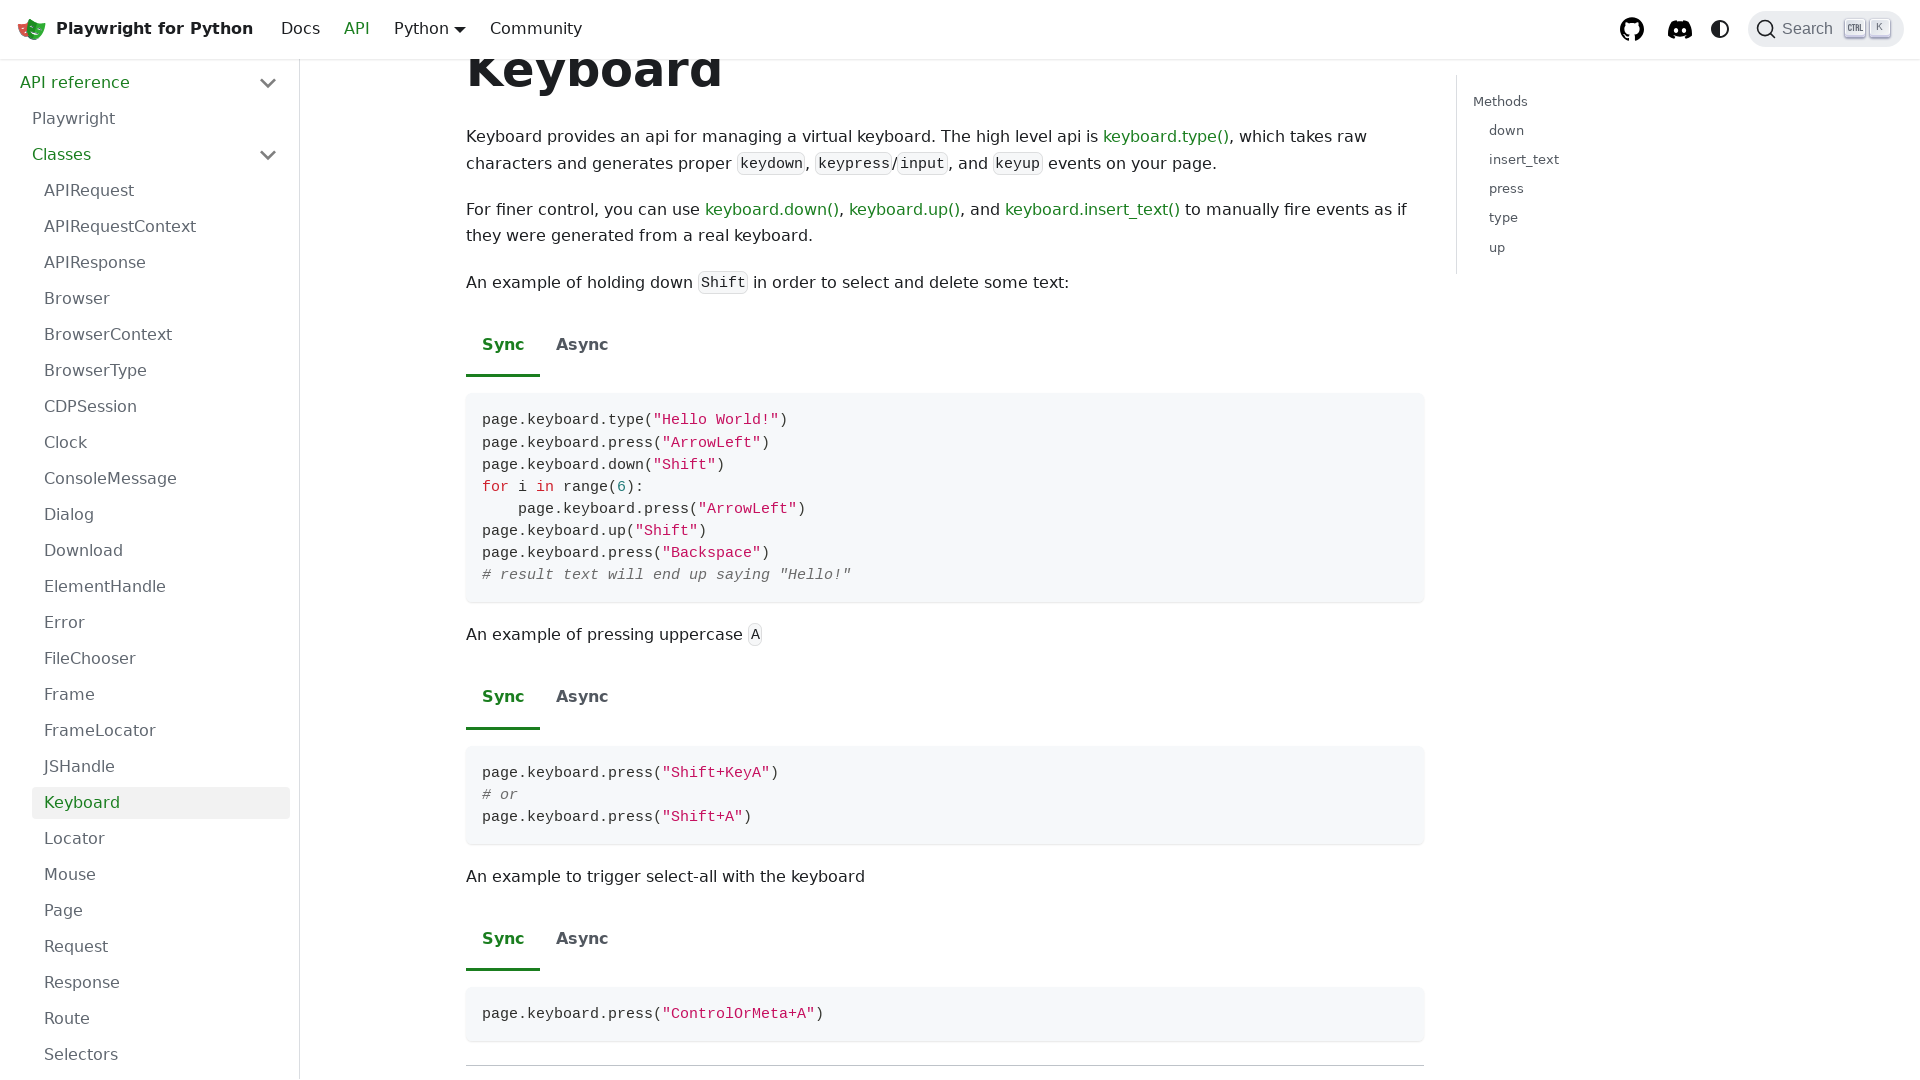

Pressed ArrowUp to scroll up
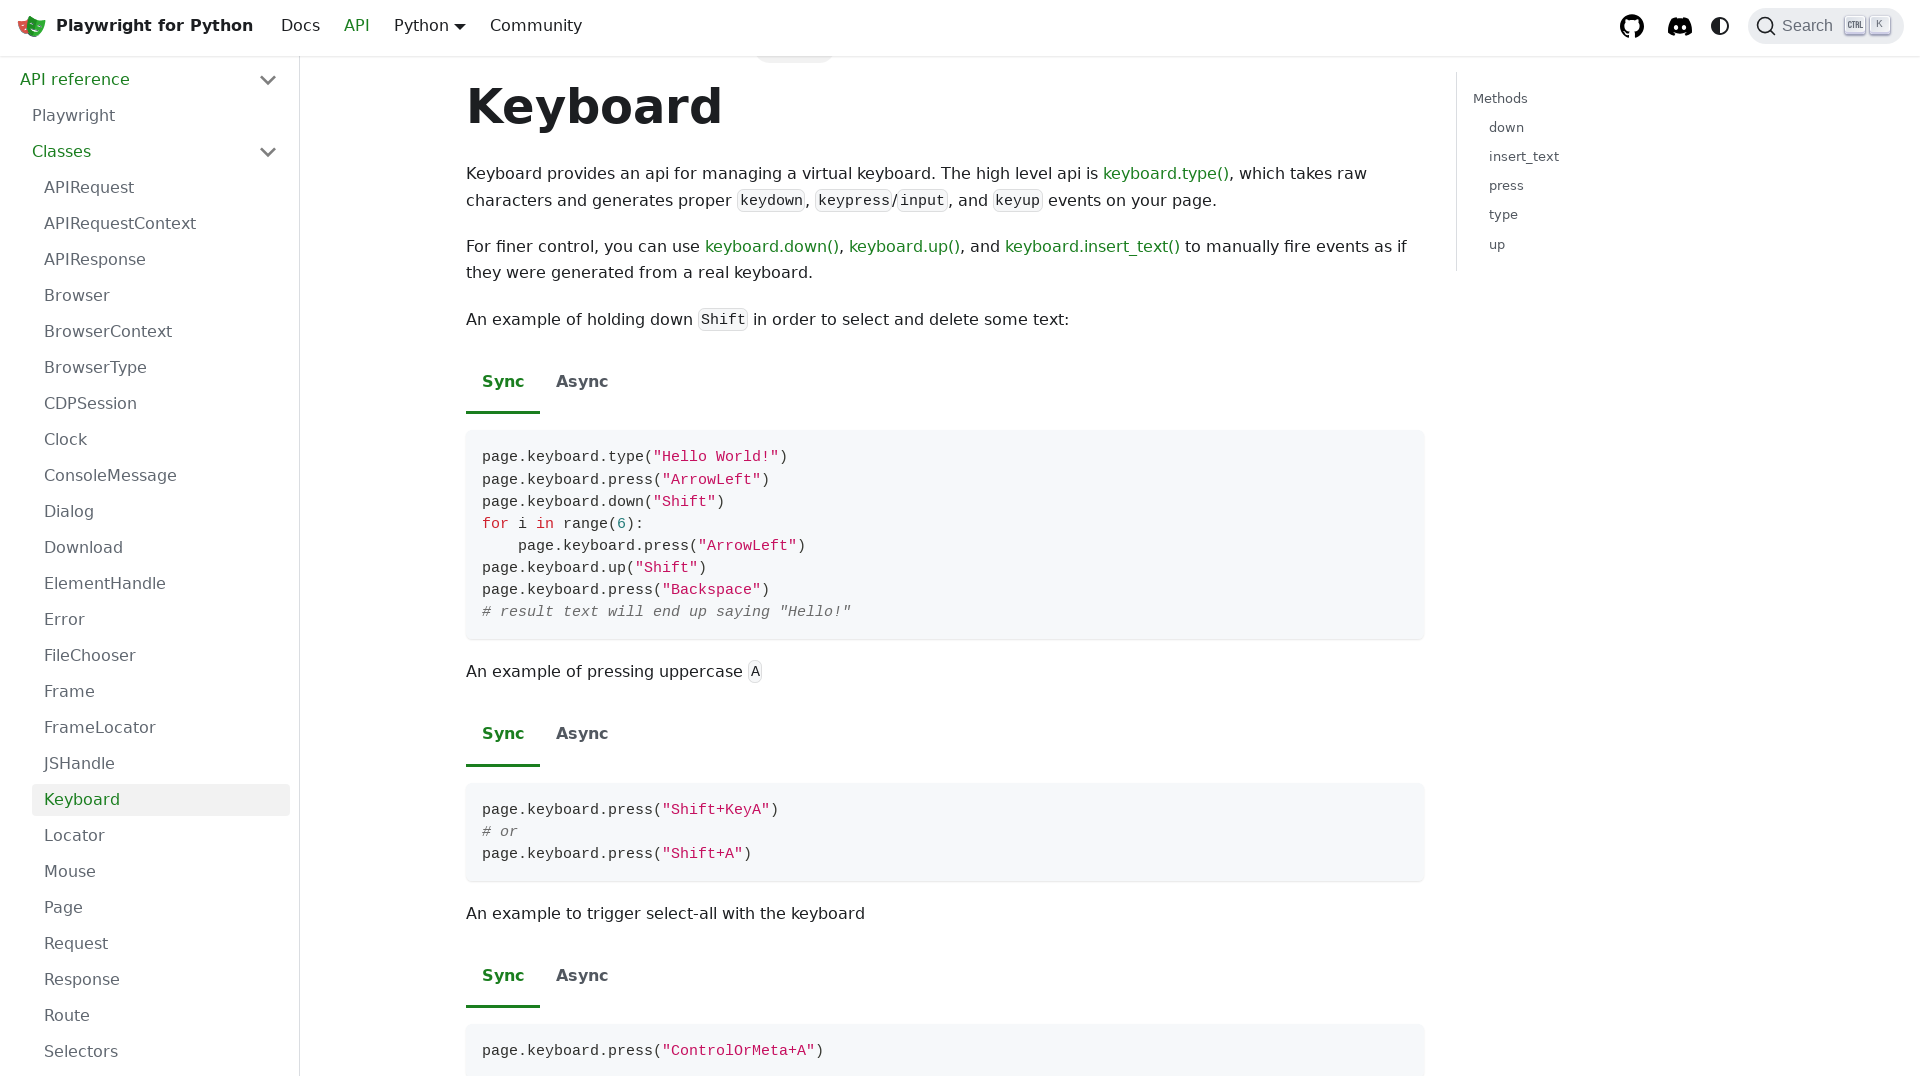

Pressed ArrowUp to scroll up
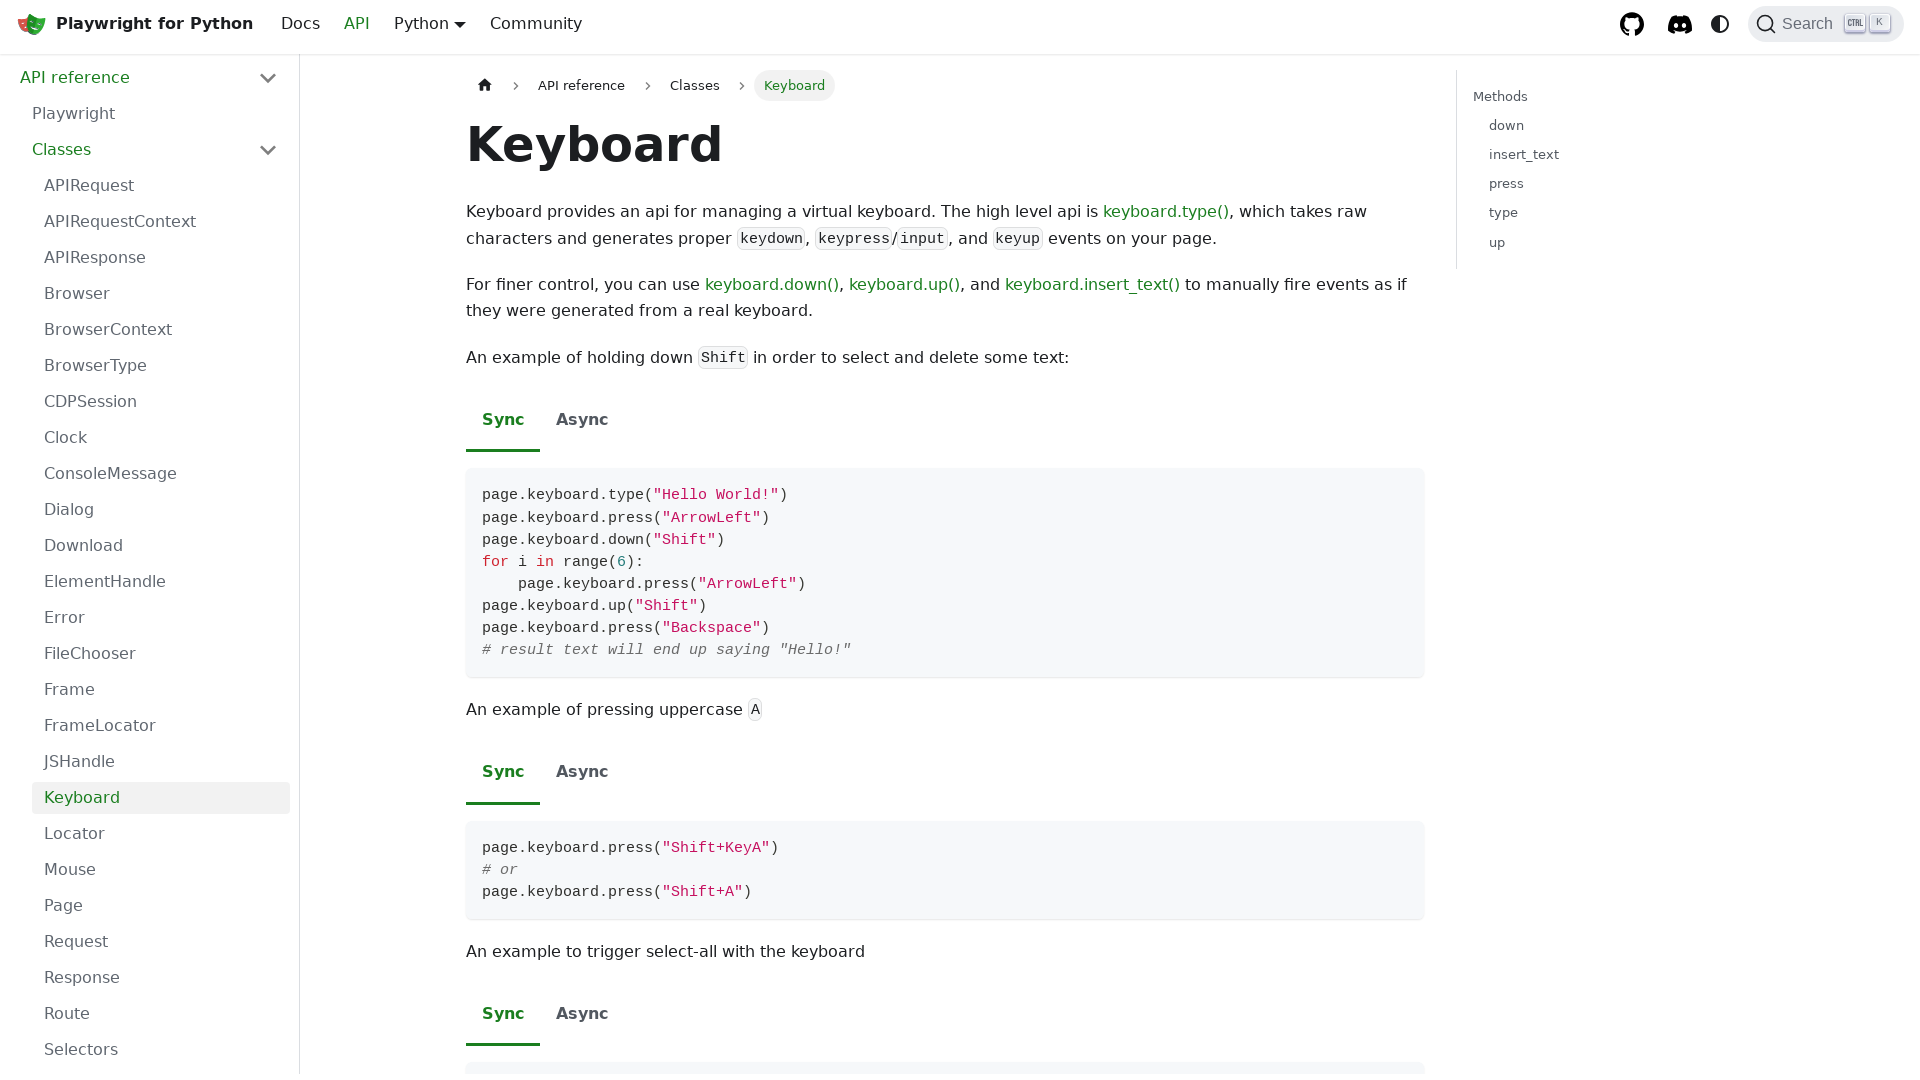

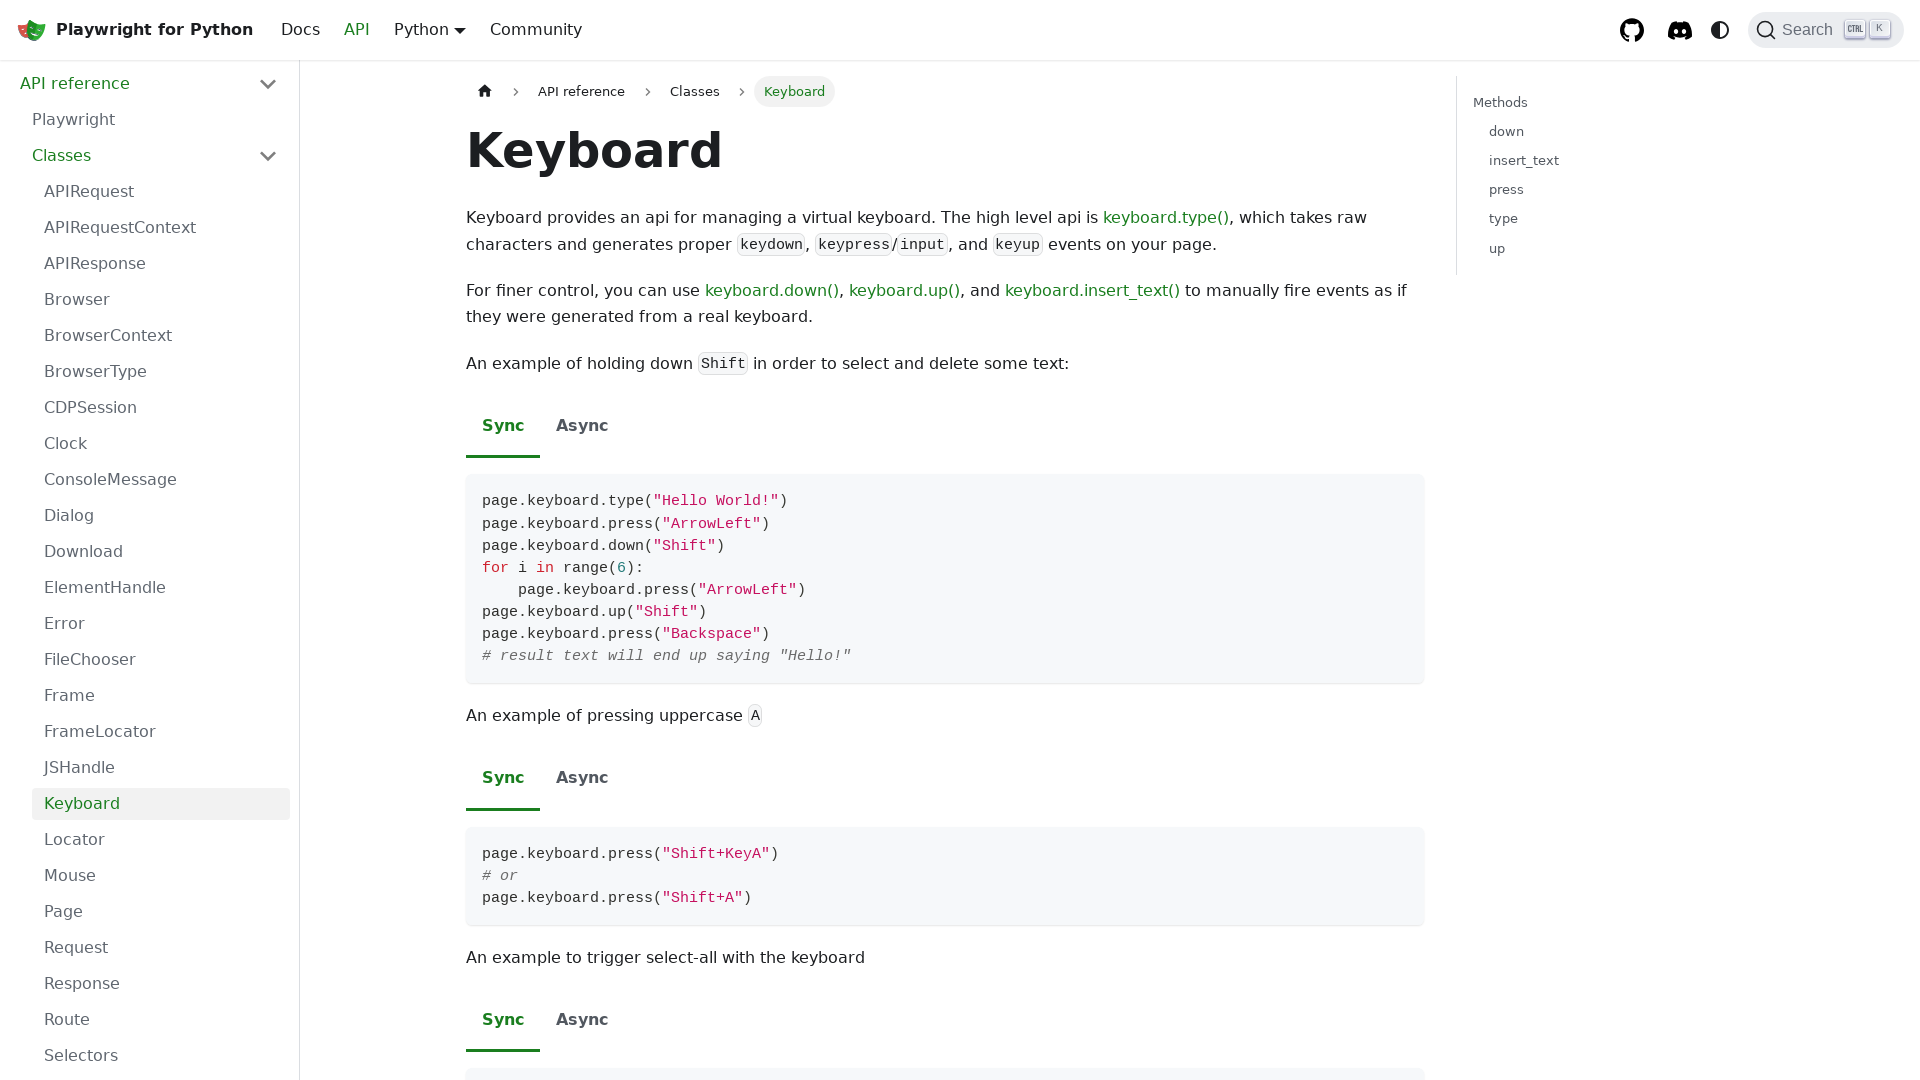